Tests the add/remove elements functionality by clicking the add button 100 times to create elements, then clicking each created element to remove them

Starting URL: https://the-internet.herokuapp.com/add_remove_elements/

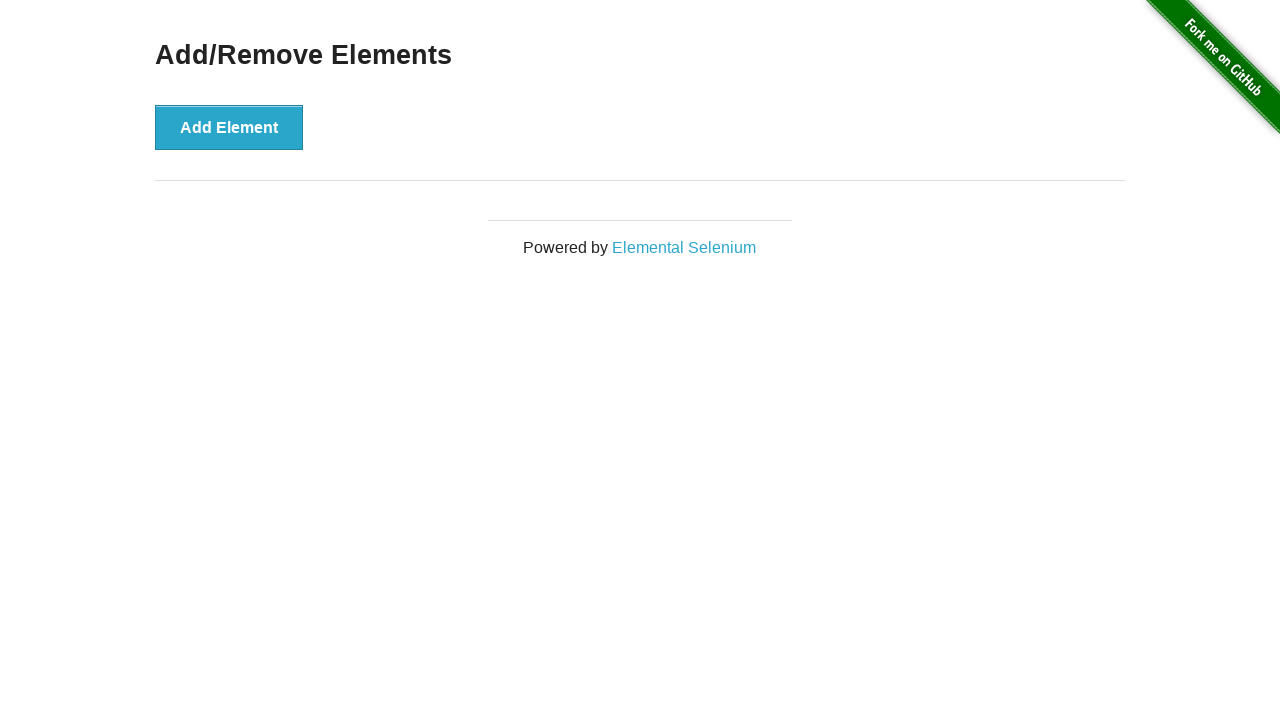

Clicked Add Element button (iteration 1/100) at (229, 127) on xpath=//*[@id="content"]/div/button
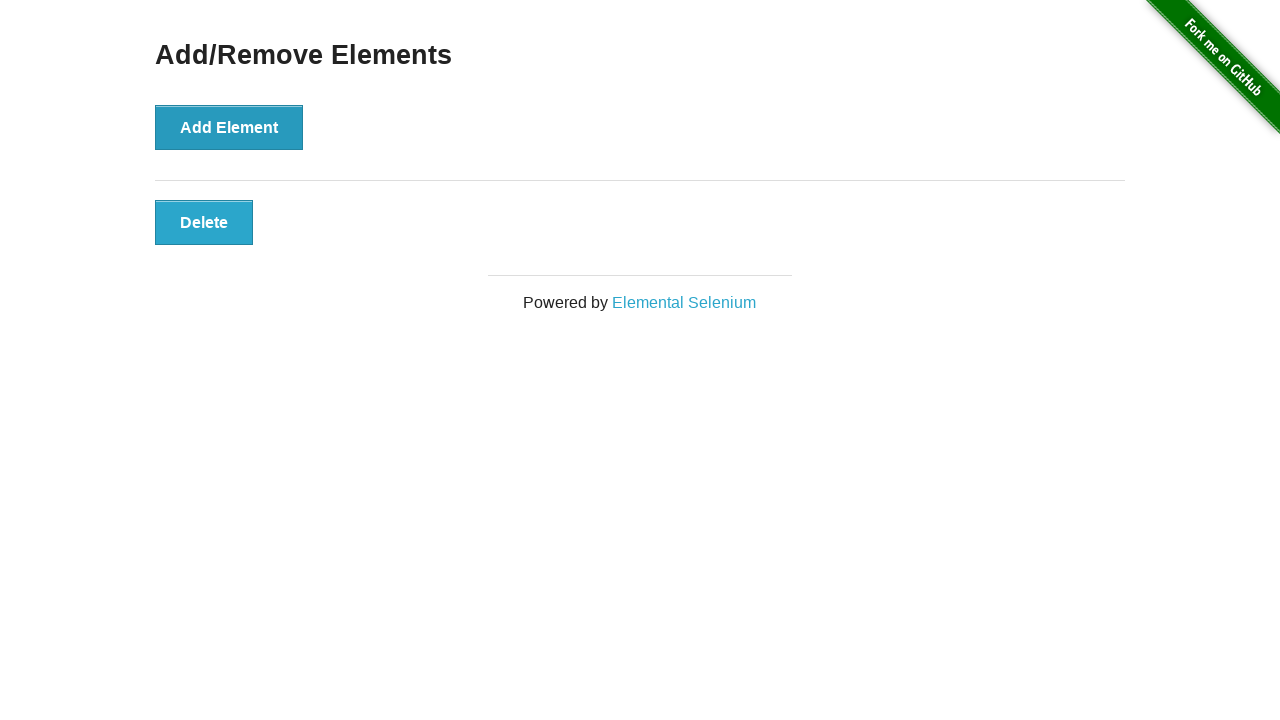

Clicked Add Element button (iteration 2/100) at (229, 127) on xpath=//*[@id="content"]/div/button
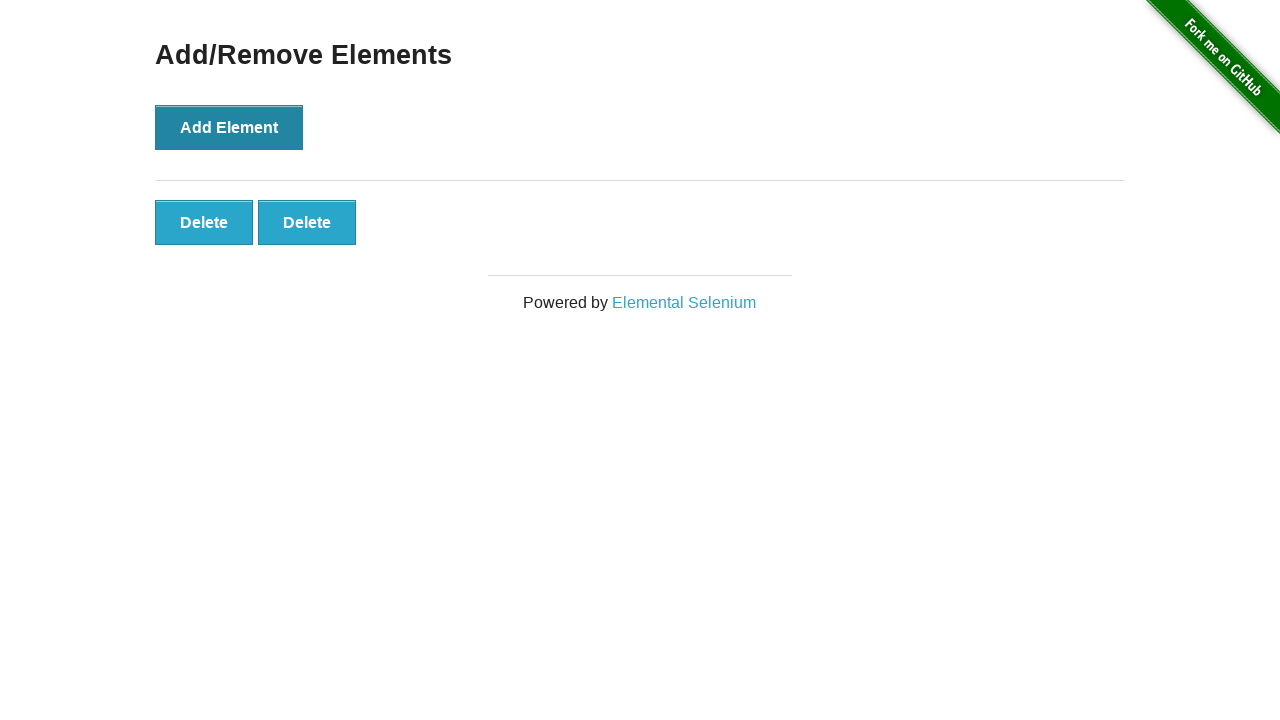

Clicked Add Element button (iteration 3/100) at (229, 127) on xpath=//*[@id="content"]/div/button
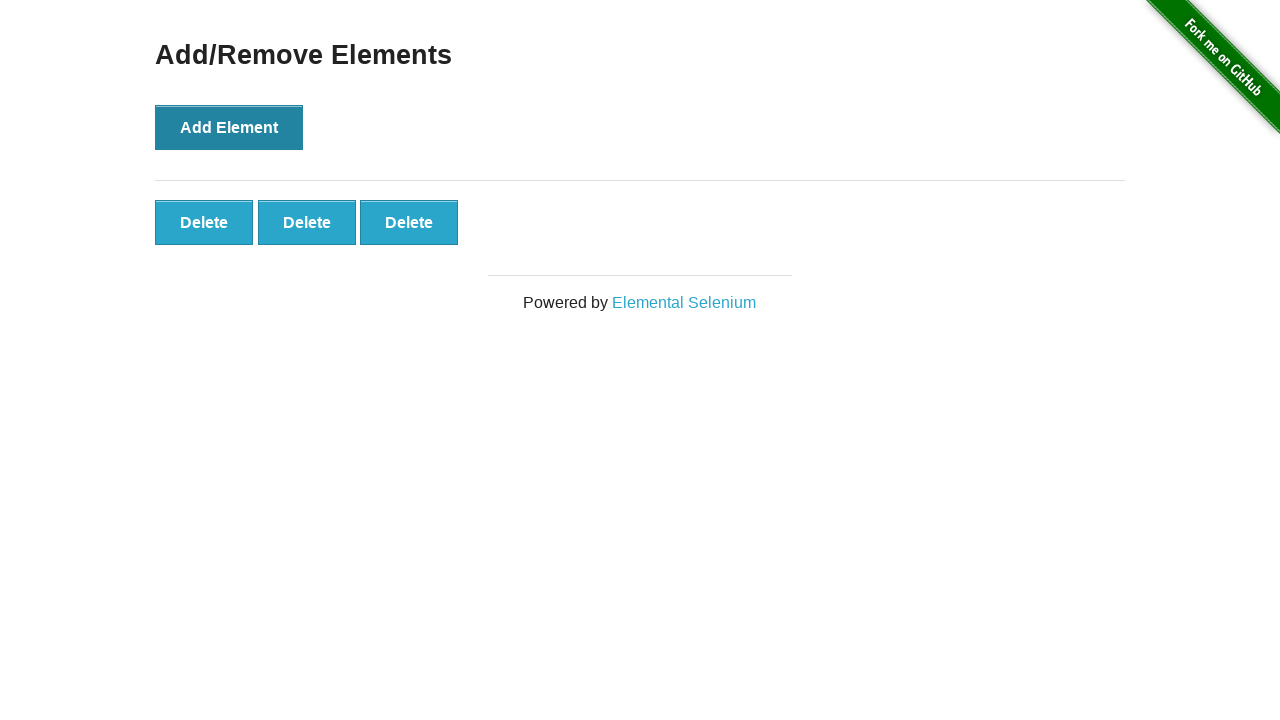

Clicked Add Element button (iteration 4/100) at (229, 127) on xpath=//*[@id="content"]/div/button
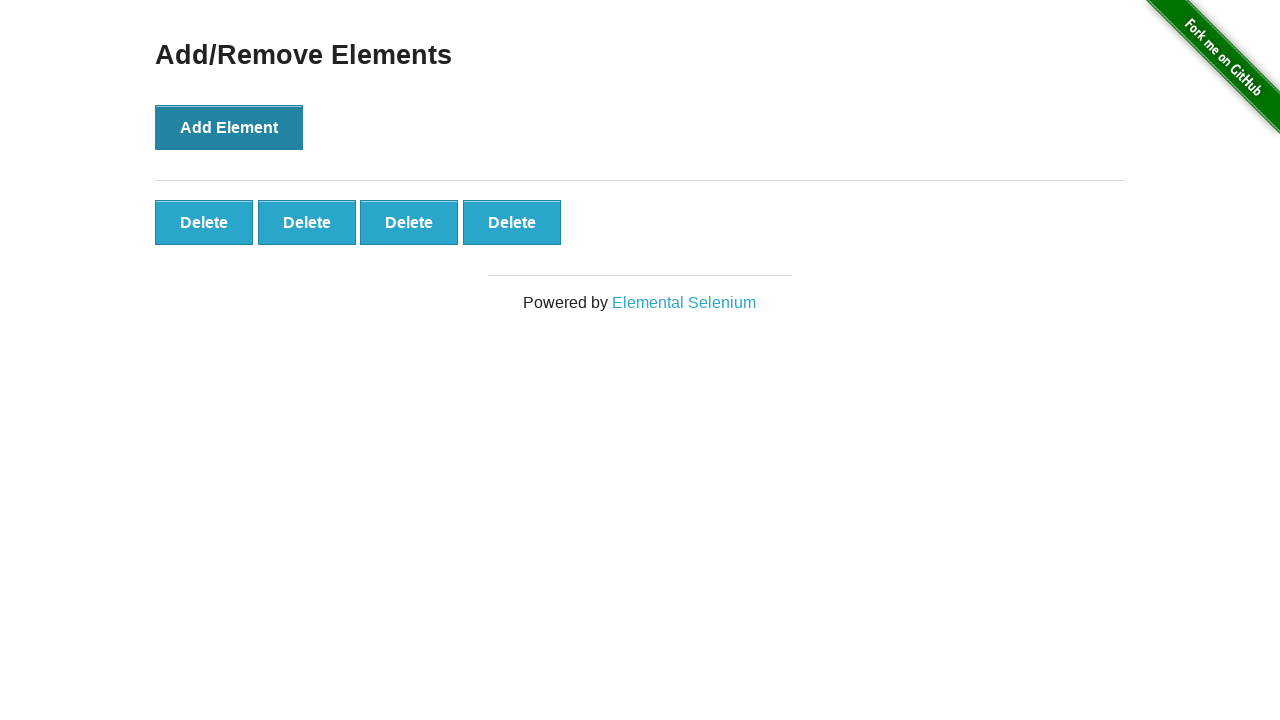

Clicked Add Element button (iteration 5/100) at (229, 127) on xpath=//*[@id="content"]/div/button
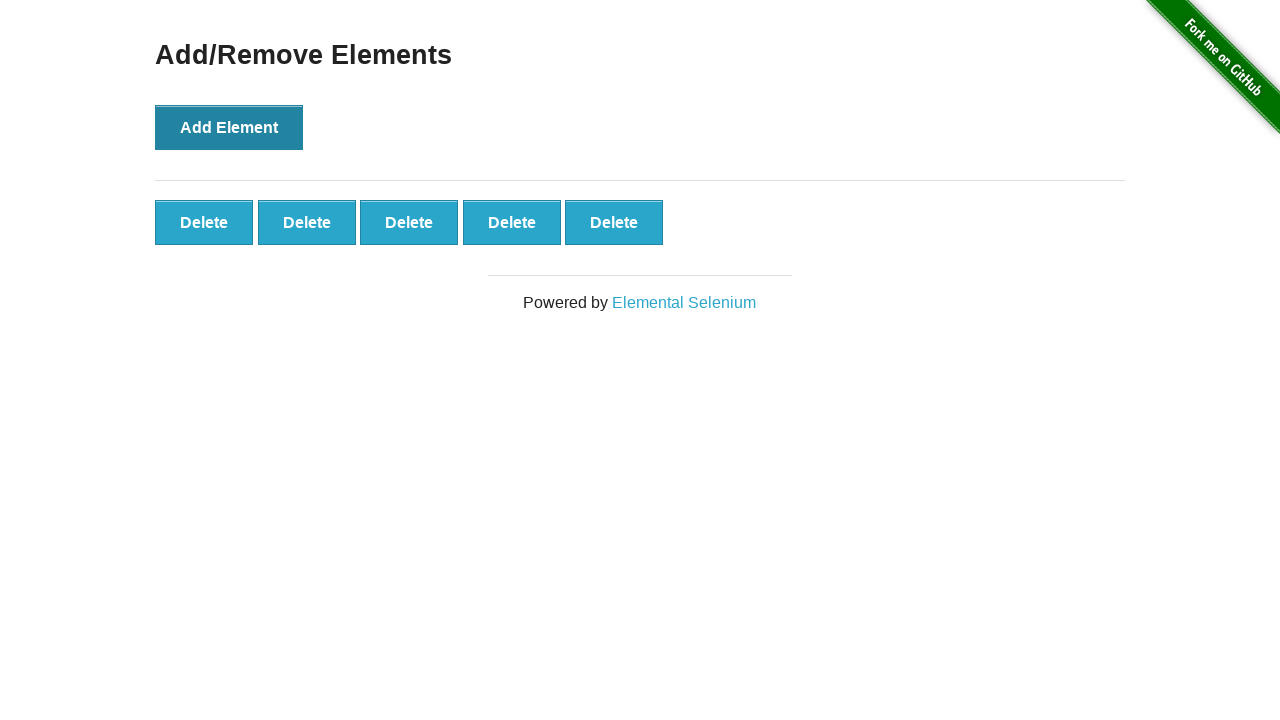

Clicked Add Element button (iteration 6/100) at (229, 127) on xpath=//*[@id="content"]/div/button
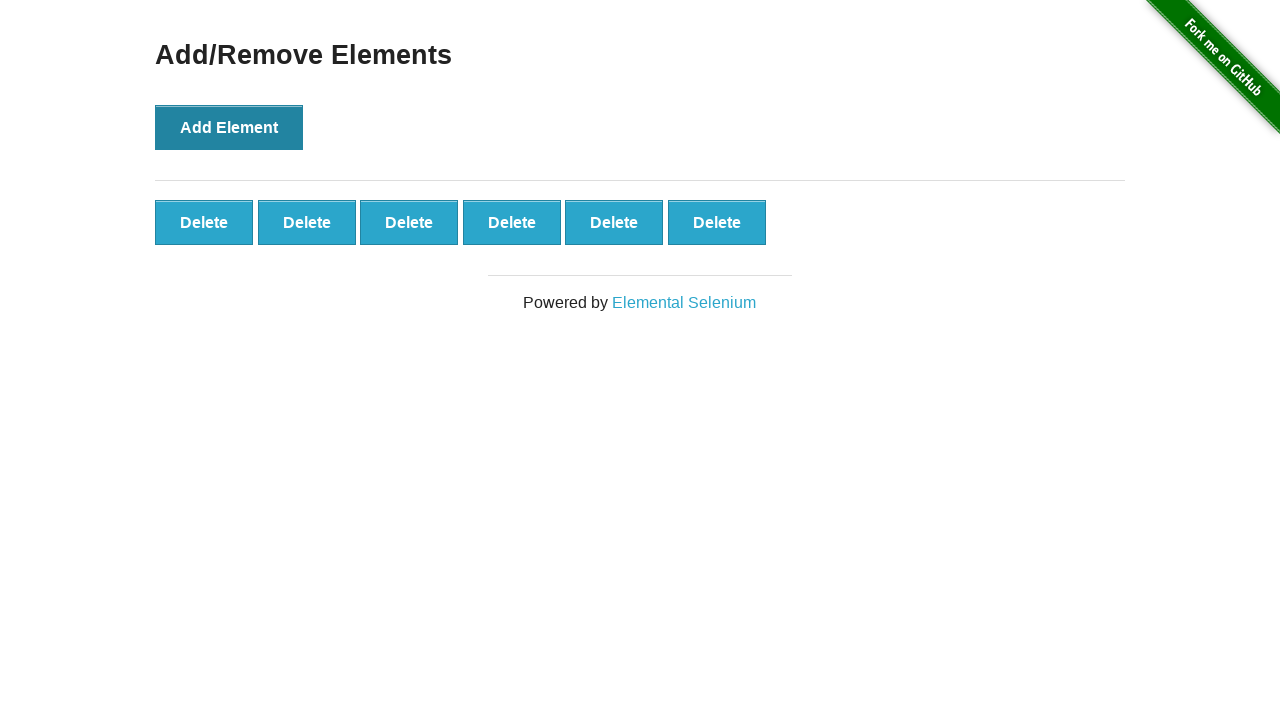

Clicked Add Element button (iteration 7/100) at (229, 127) on xpath=//*[@id="content"]/div/button
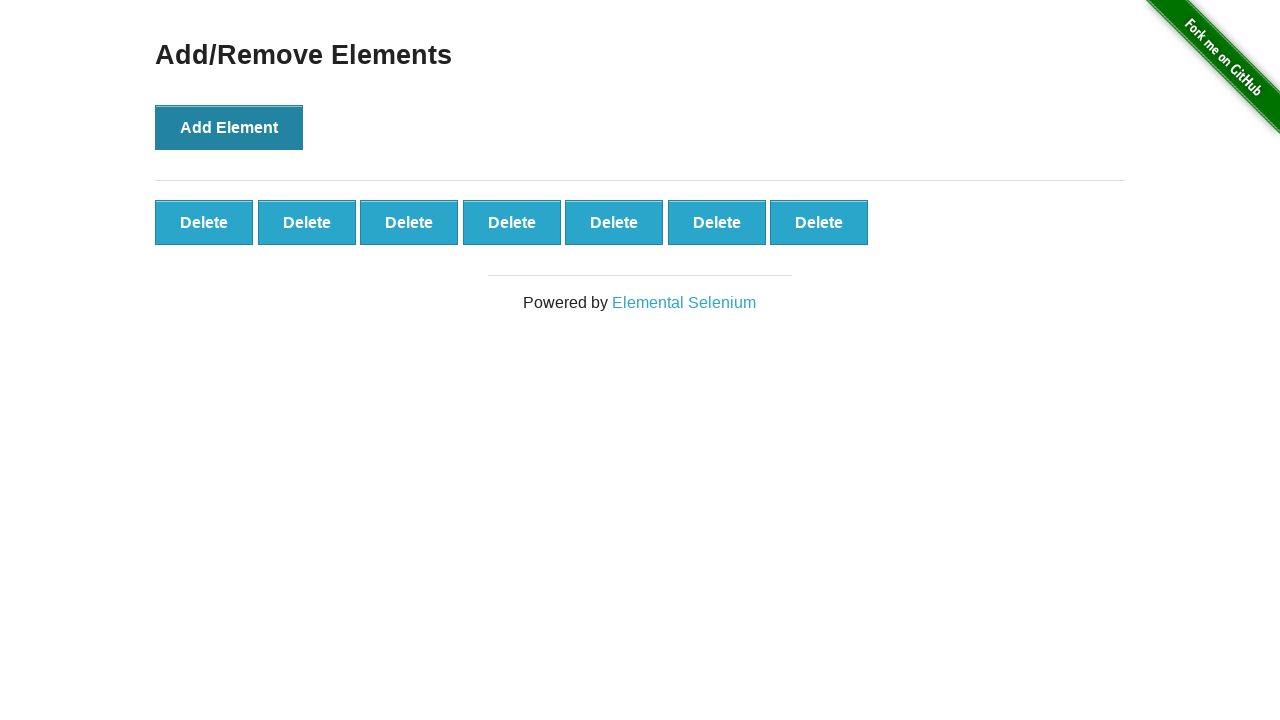

Clicked Add Element button (iteration 8/100) at (229, 127) on xpath=//*[@id="content"]/div/button
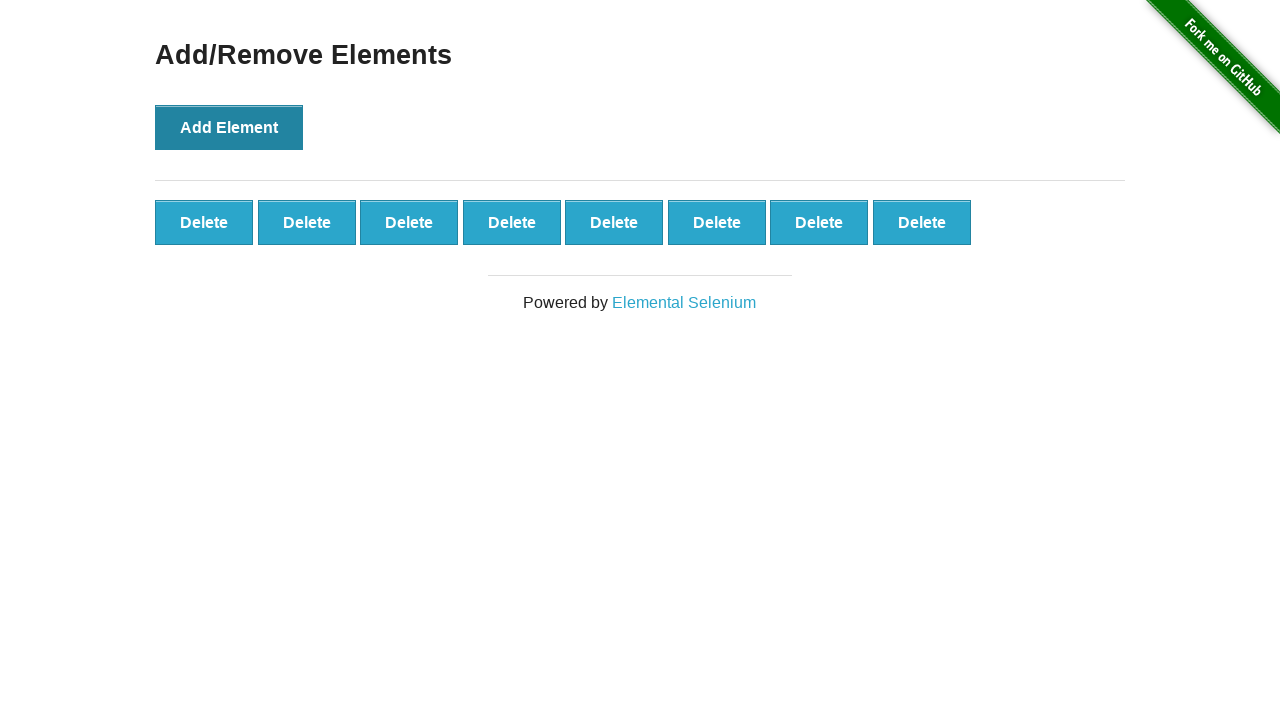

Clicked Add Element button (iteration 9/100) at (229, 127) on xpath=//*[@id="content"]/div/button
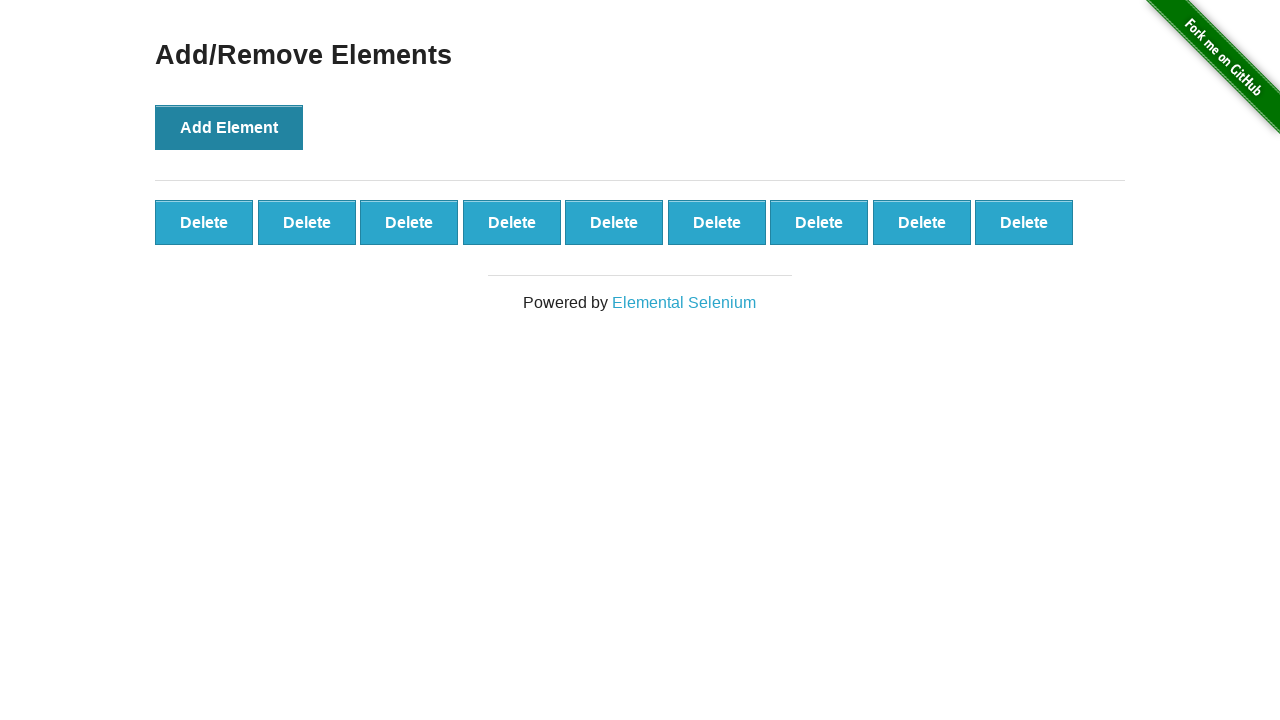

Clicked Add Element button (iteration 10/100) at (229, 127) on xpath=//*[@id="content"]/div/button
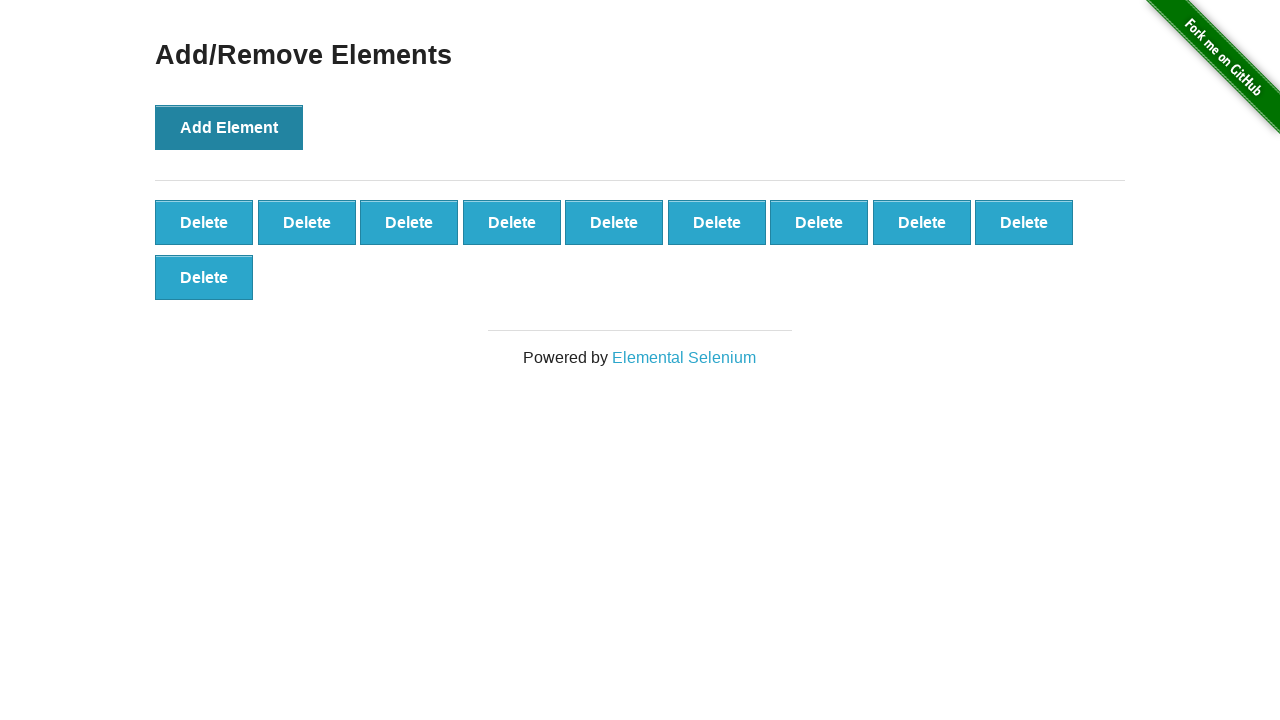

Clicked Add Element button (iteration 11/100) at (229, 127) on xpath=//*[@id="content"]/div/button
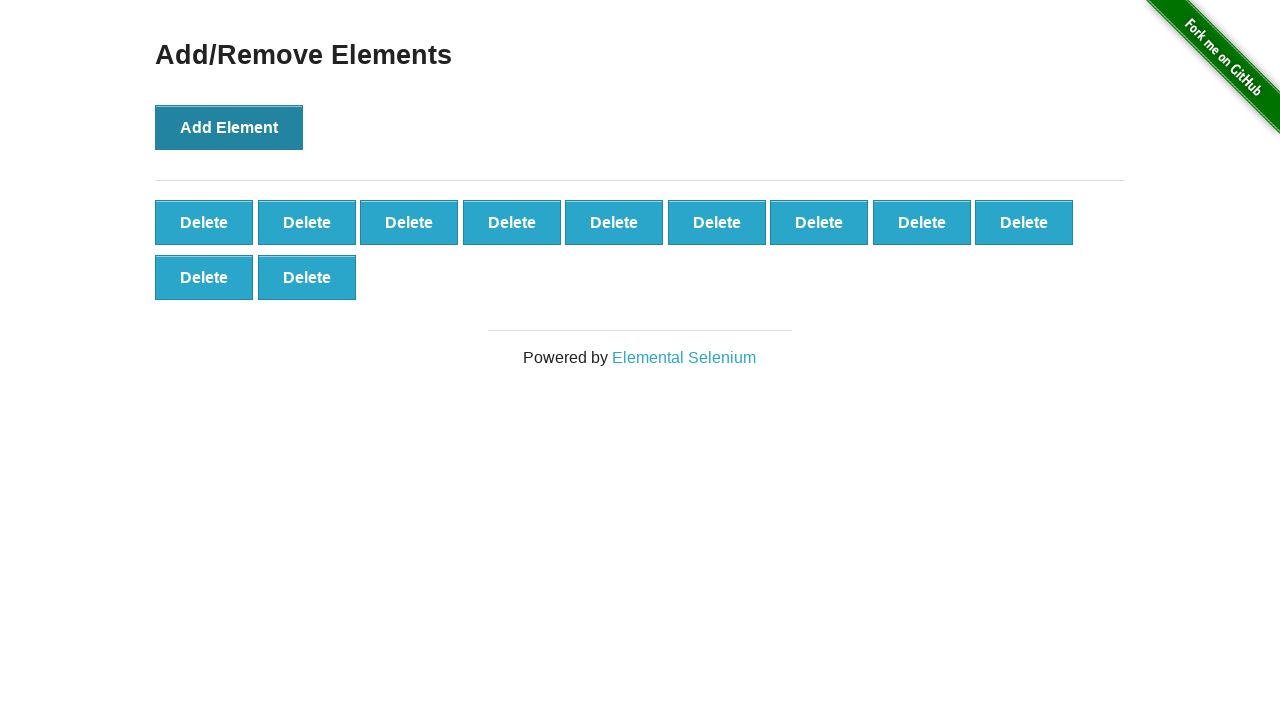

Clicked Add Element button (iteration 12/100) at (229, 127) on xpath=//*[@id="content"]/div/button
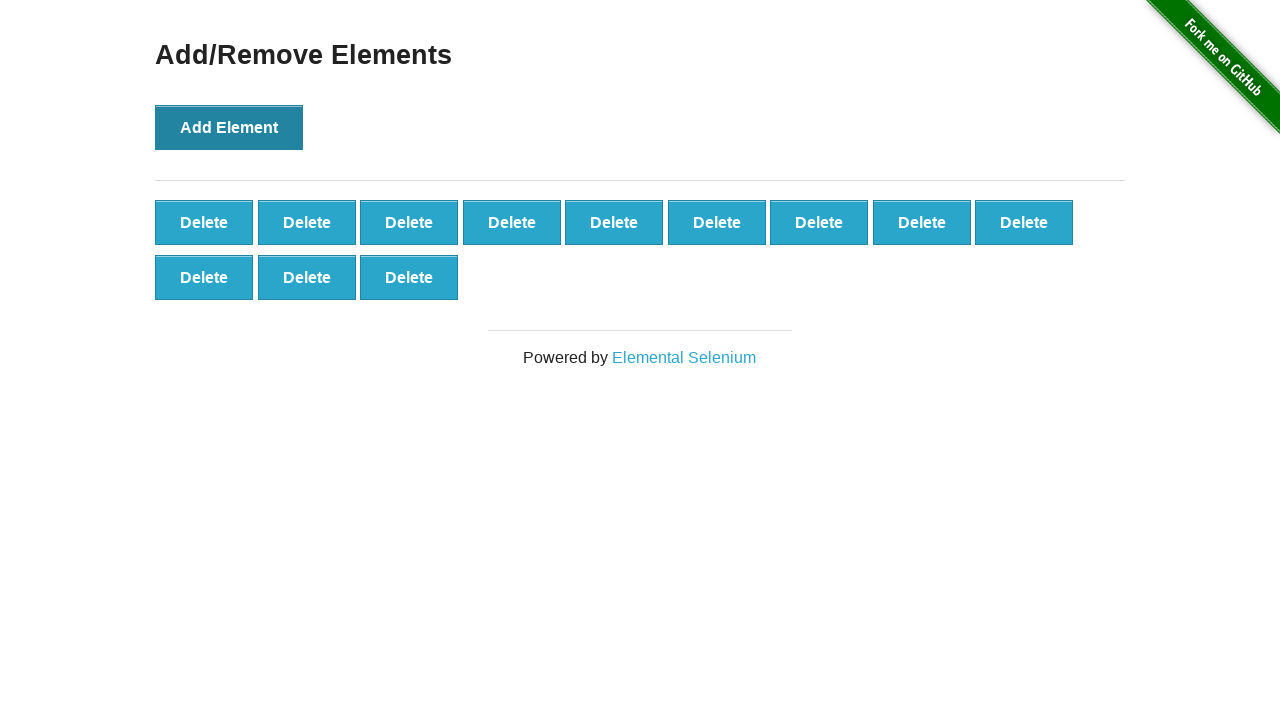

Clicked Add Element button (iteration 13/100) at (229, 127) on xpath=//*[@id="content"]/div/button
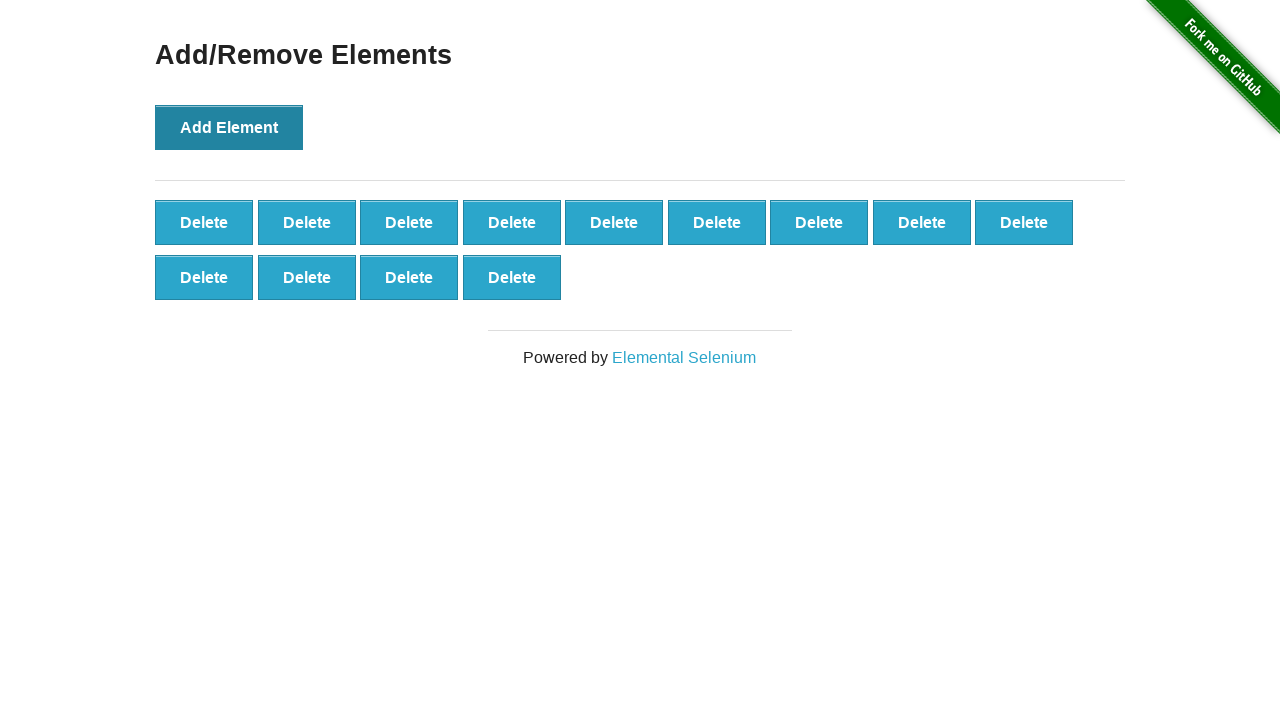

Clicked Add Element button (iteration 14/100) at (229, 127) on xpath=//*[@id="content"]/div/button
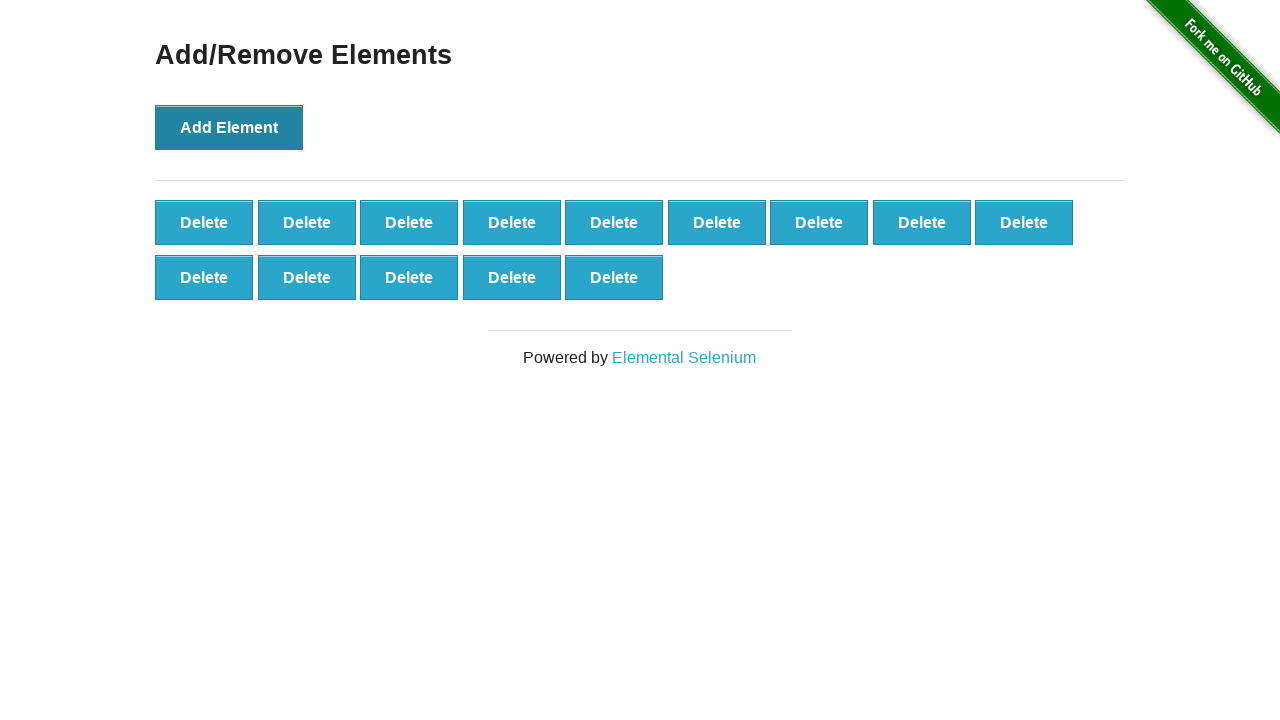

Clicked Add Element button (iteration 15/100) at (229, 127) on xpath=//*[@id="content"]/div/button
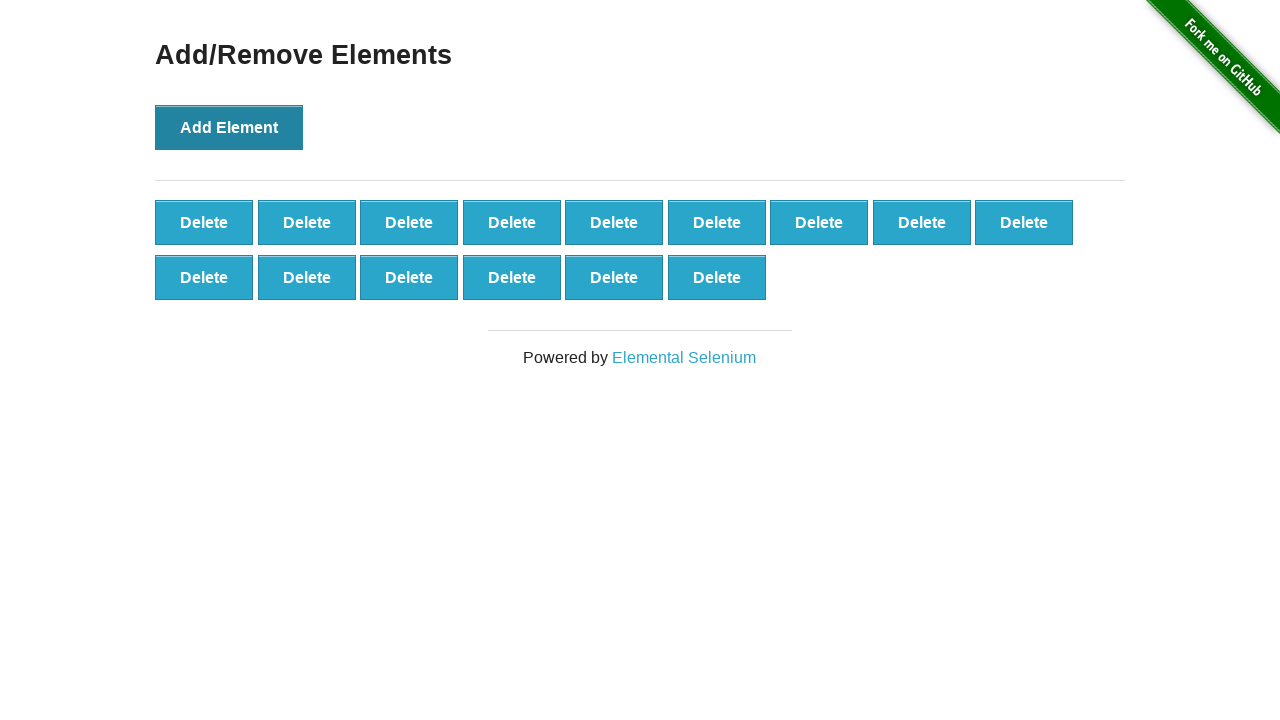

Clicked Add Element button (iteration 16/100) at (229, 127) on xpath=//*[@id="content"]/div/button
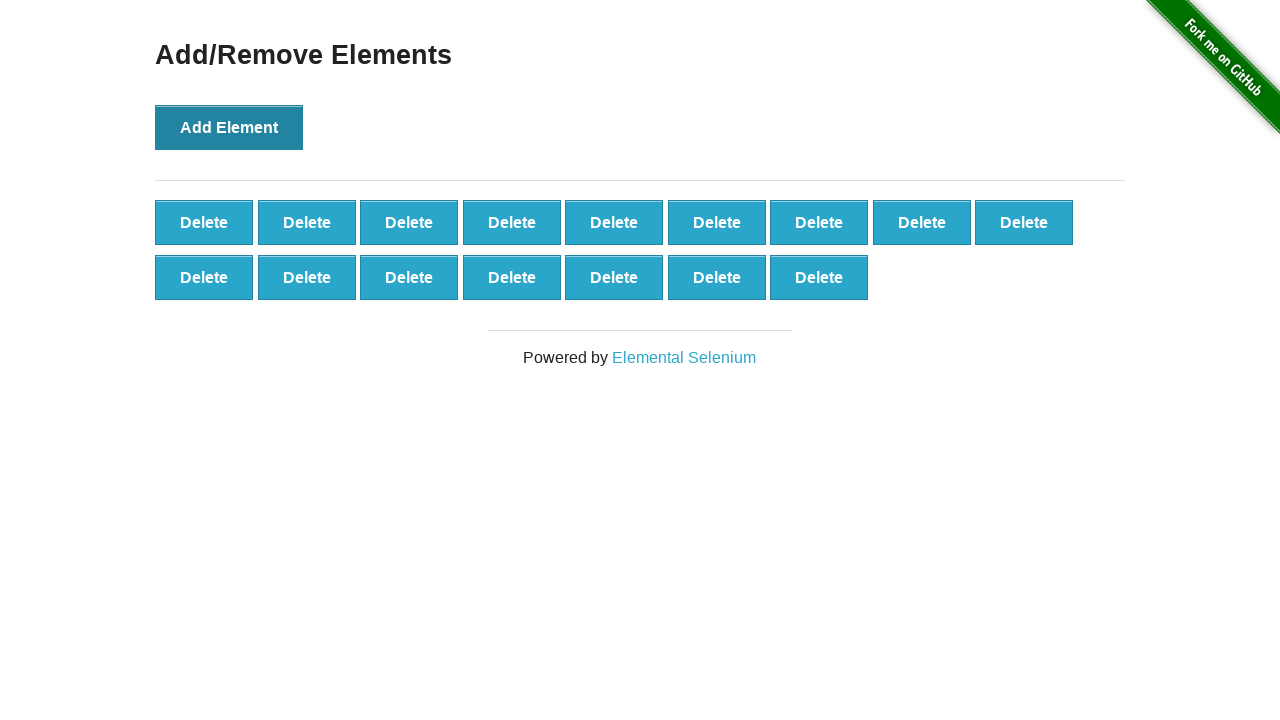

Clicked Add Element button (iteration 17/100) at (229, 127) on xpath=//*[@id="content"]/div/button
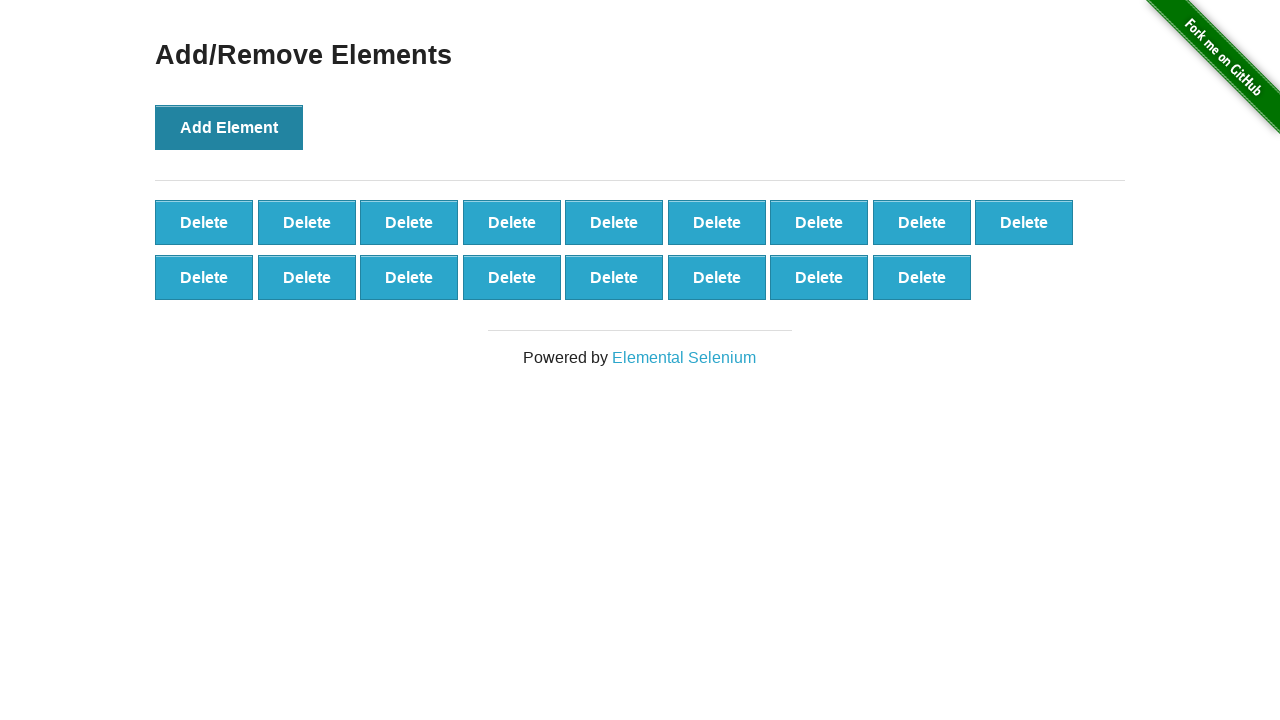

Clicked Add Element button (iteration 18/100) at (229, 127) on xpath=//*[@id="content"]/div/button
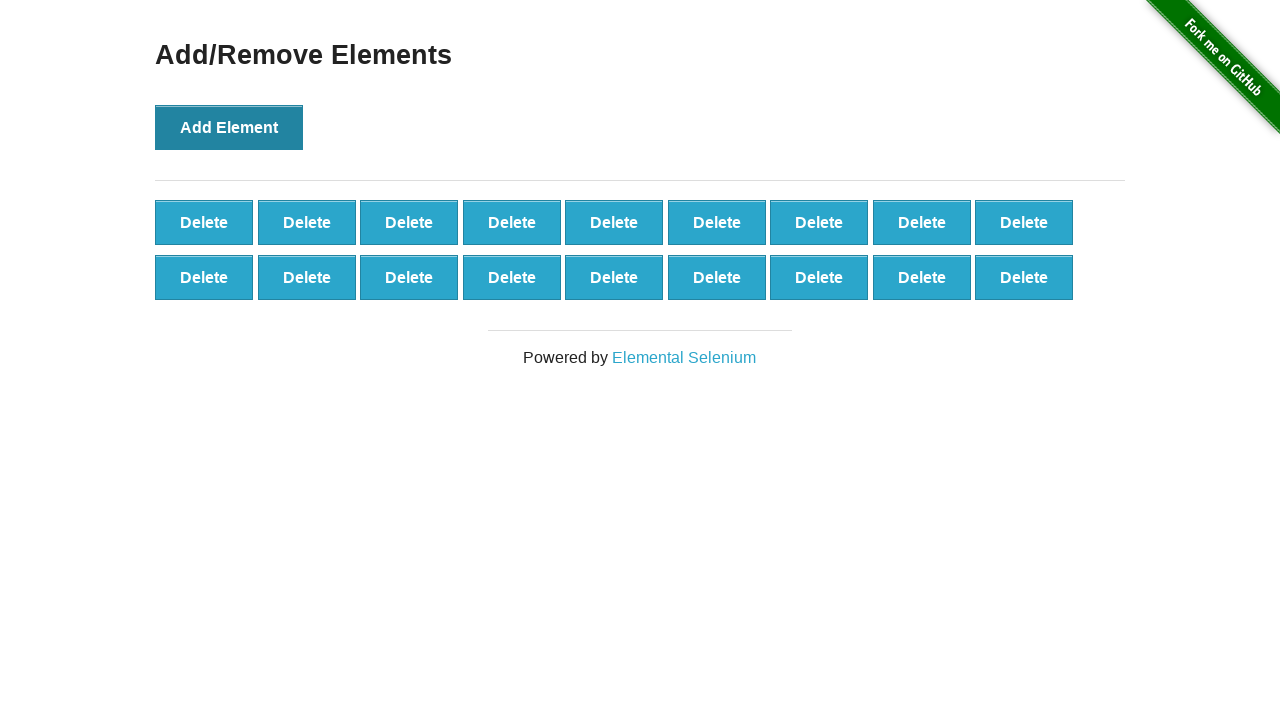

Clicked Add Element button (iteration 19/100) at (229, 127) on xpath=//*[@id="content"]/div/button
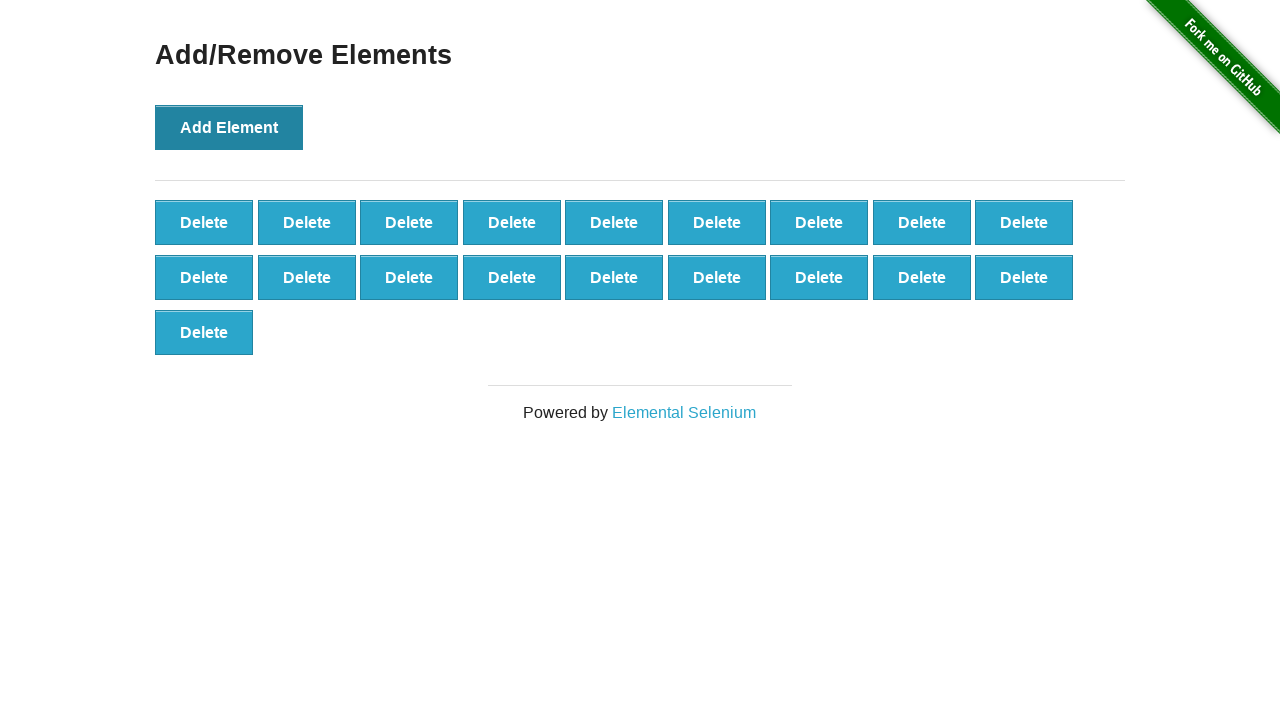

Clicked Add Element button (iteration 20/100) at (229, 127) on xpath=//*[@id="content"]/div/button
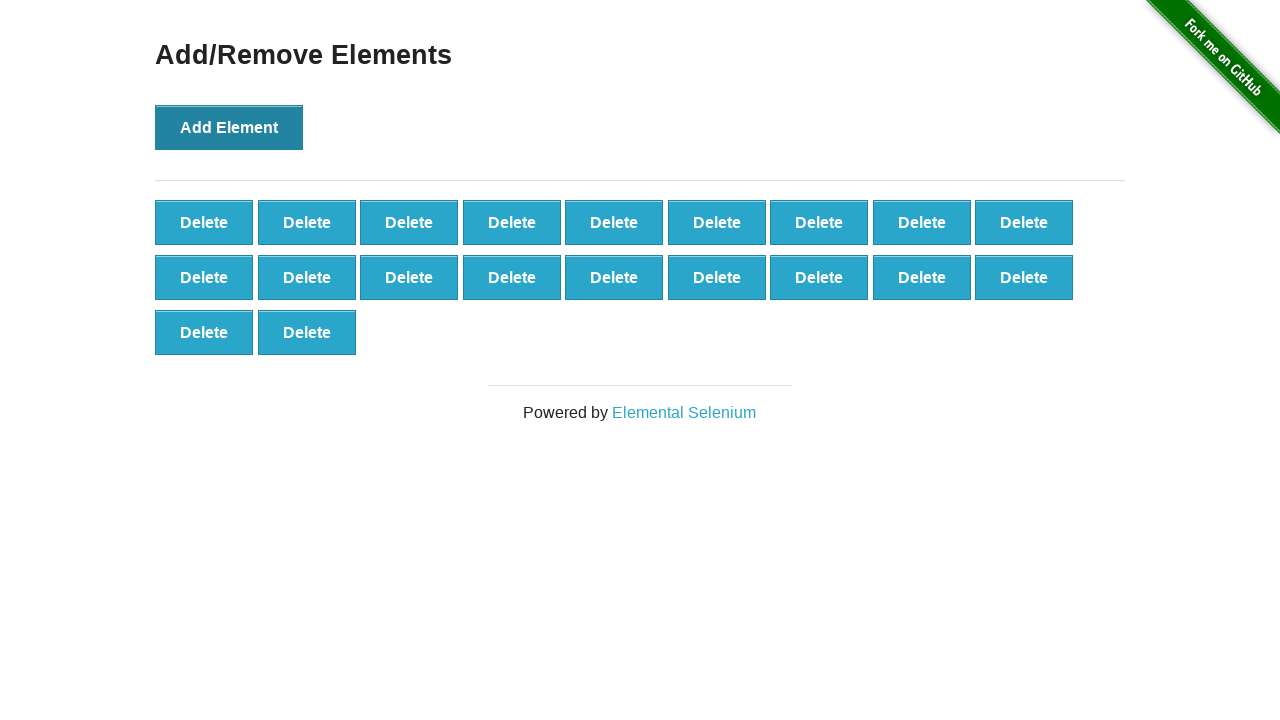

Clicked Add Element button (iteration 21/100) at (229, 127) on xpath=//*[@id="content"]/div/button
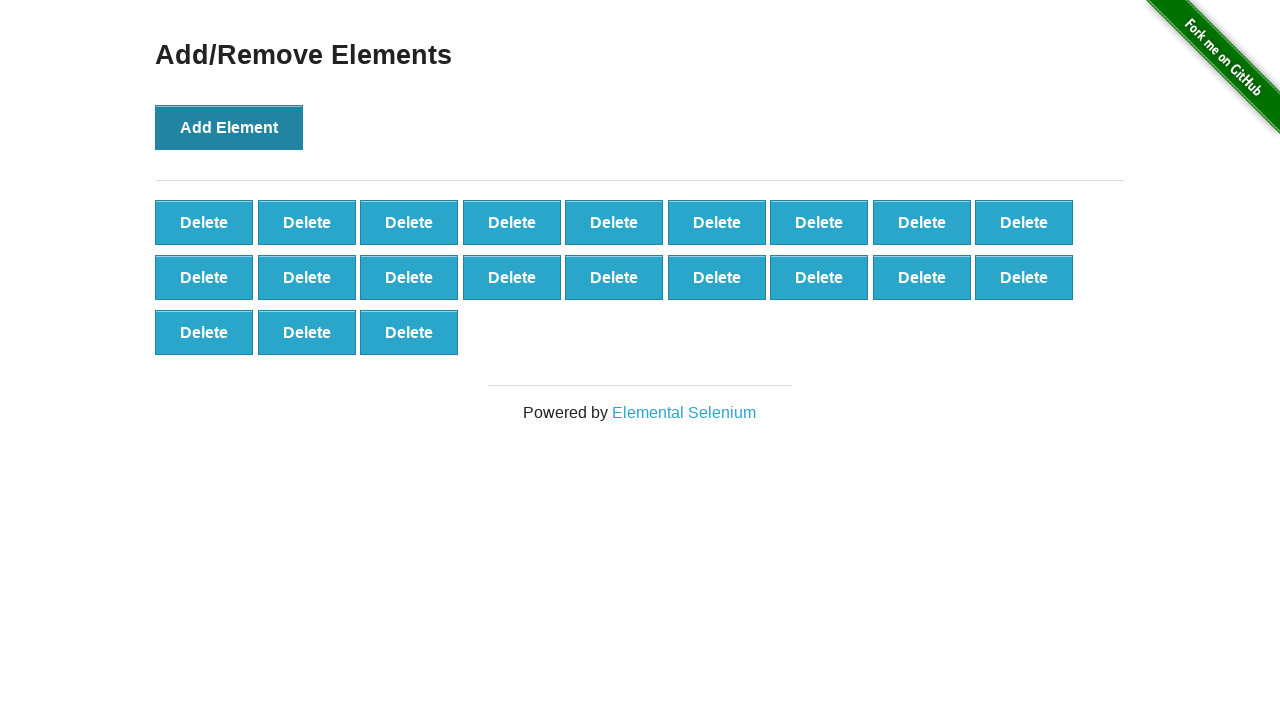

Clicked Add Element button (iteration 22/100) at (229, 127) on xpath=//*[@id="content"]/div/button
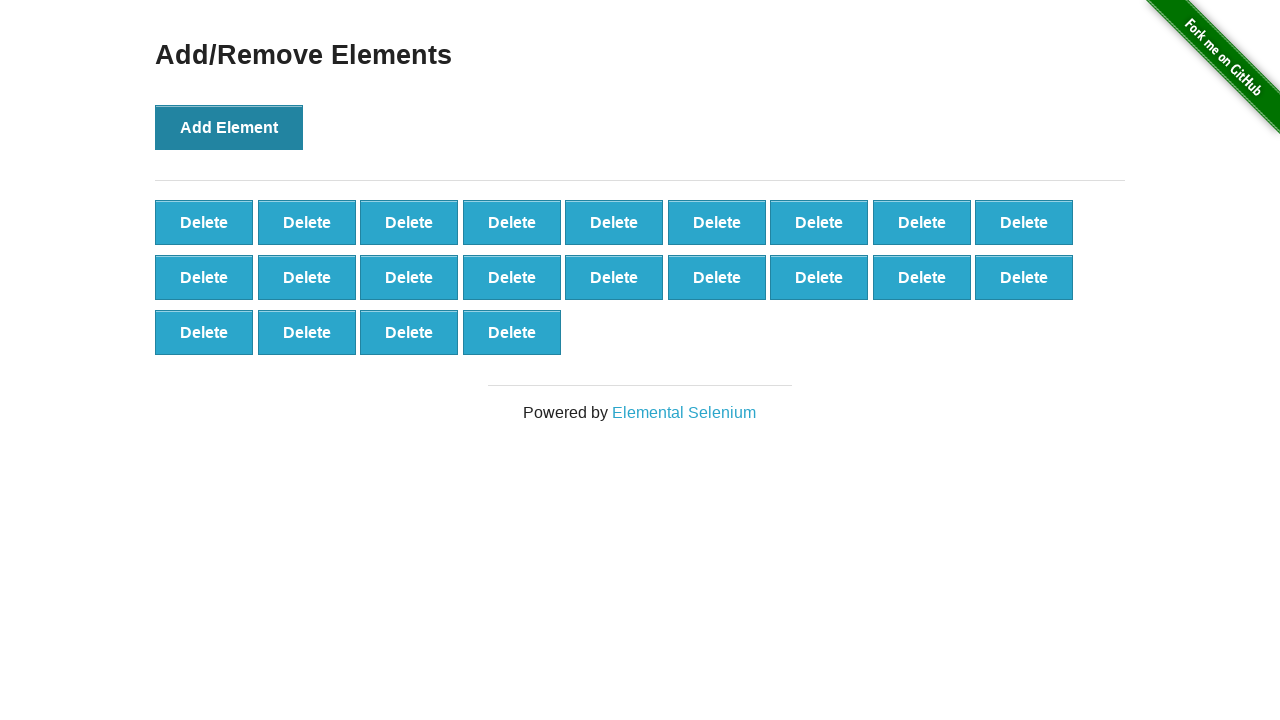

Clicked Add Element button (iteration 23/100) at (229, 127) on xpath=//*[@id="content"]/div/button
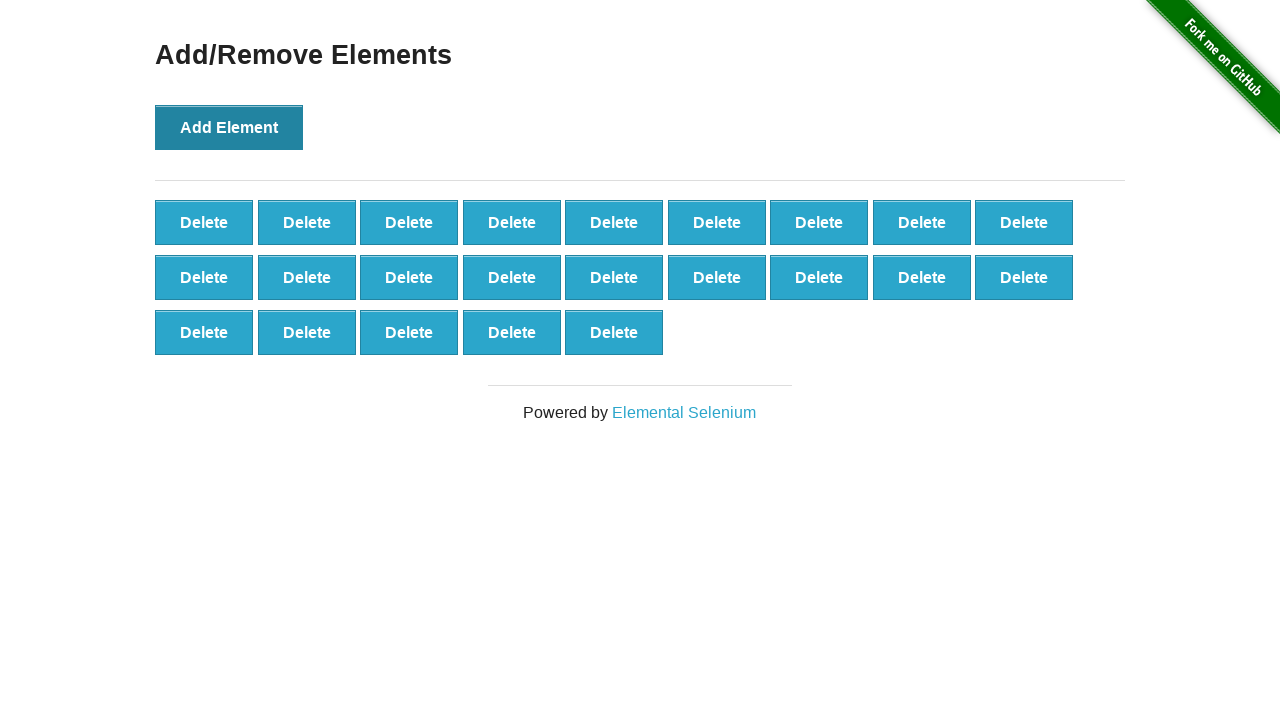

Clicked Add Element button (iteration 24/100) at (229, 127) on xpath=//*[@id="content"]/div/button
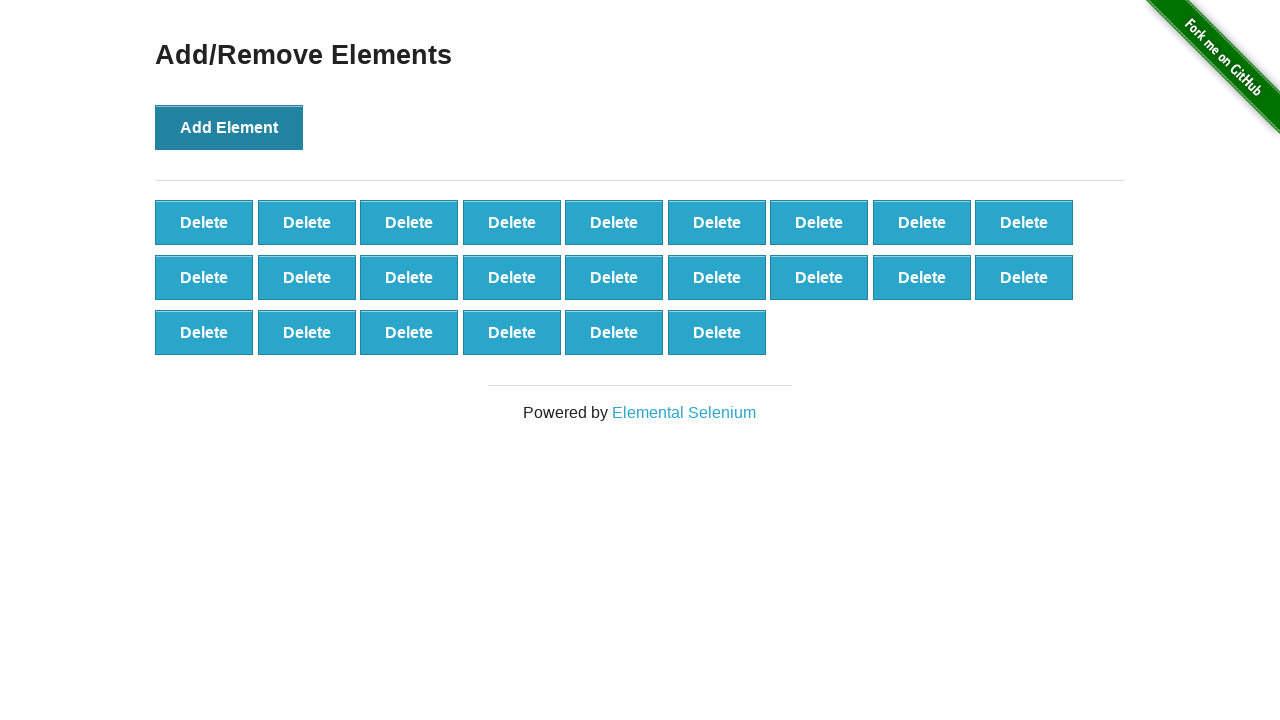

Clicked Add Element button (iteration 25/100) at (229, 127) on xpath=//*[@id="content"]/div/button
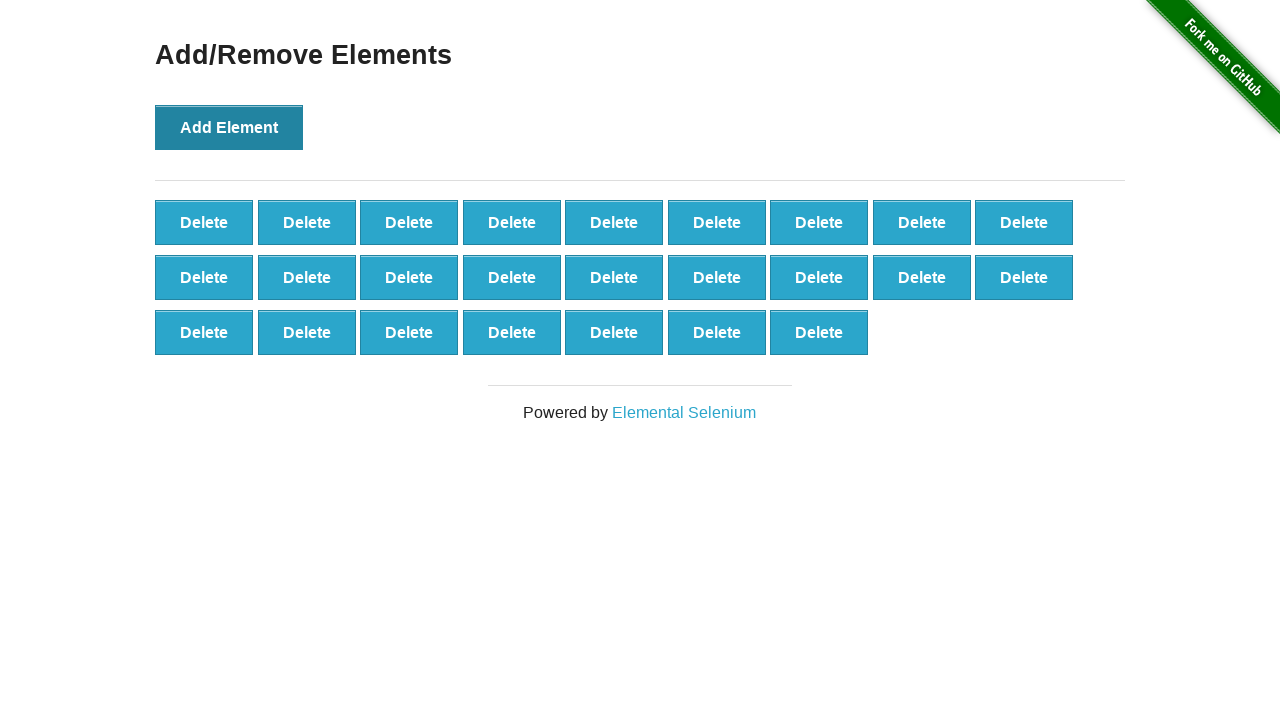

Clicked Add Element button (iteration 26/100) at (229, 127) on xpath=//*[@id="content"]/div/button
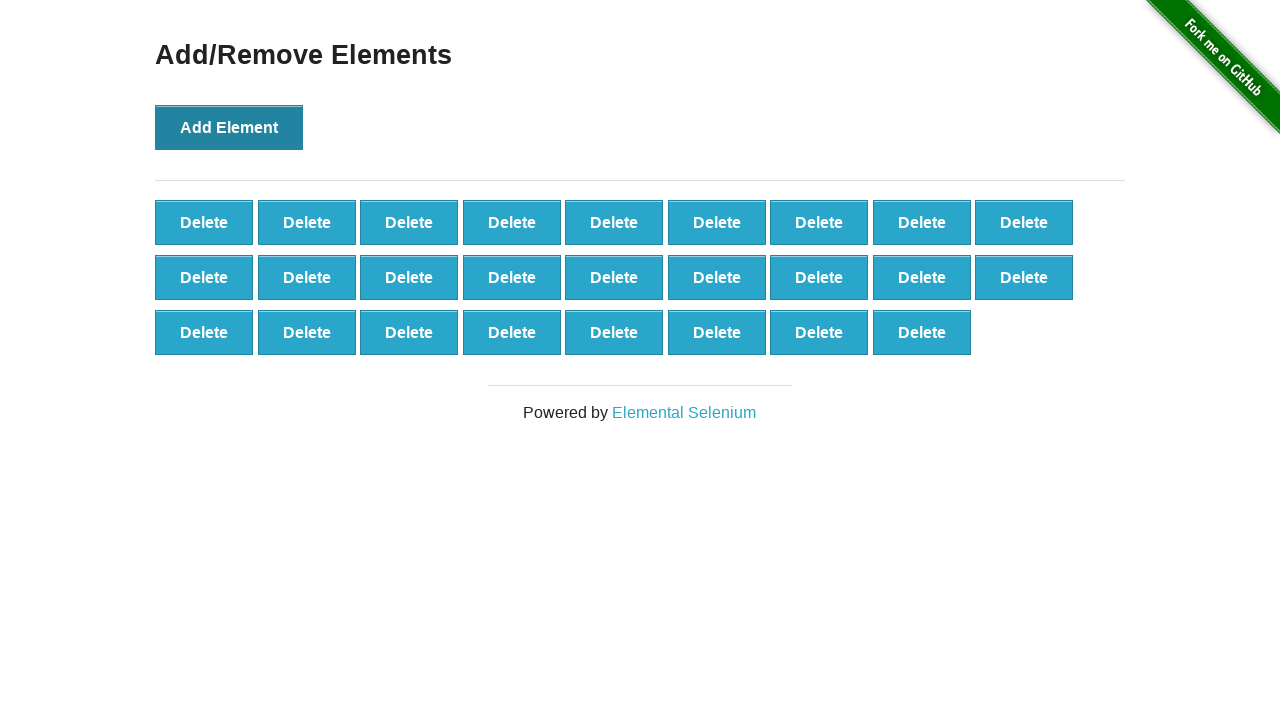

Clicked Add Element button (iteration 27/100) at (229, 127) on xpath=//*[@id="content"]/div/button
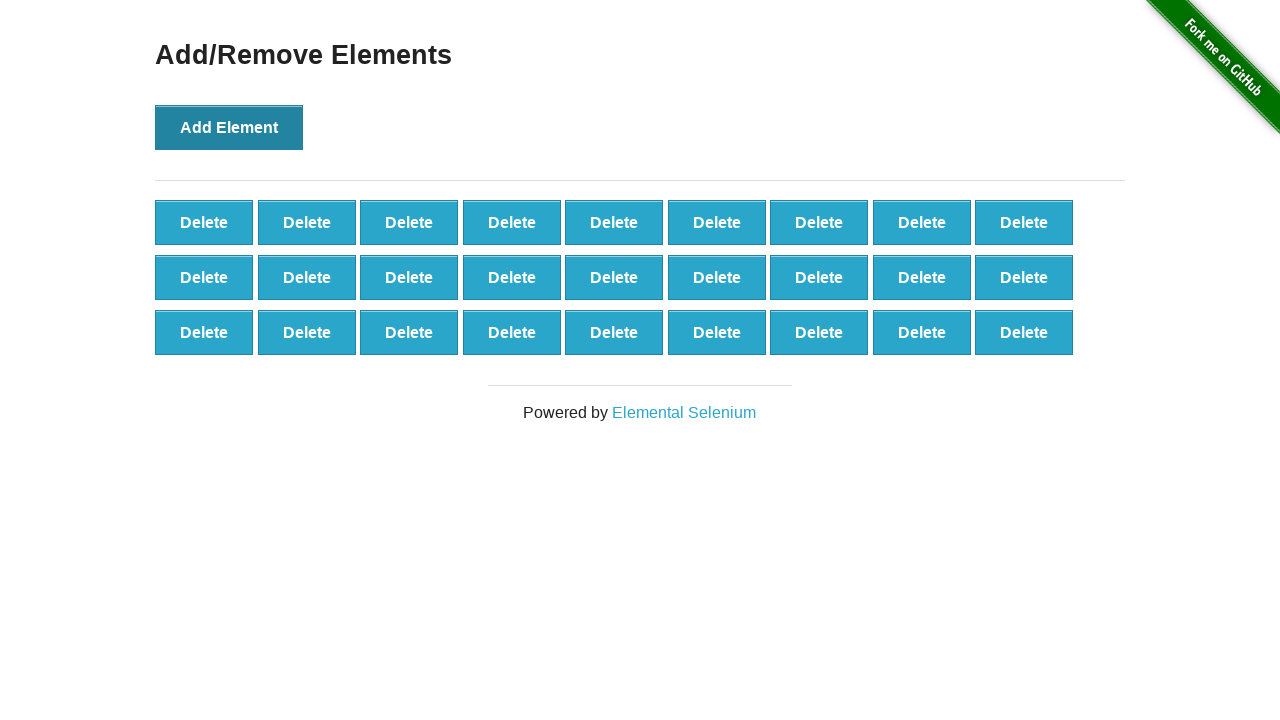

Clicked Add Element button (iteration 28/100) at (229, 127) on xpath=//*[@id="content"]/div/button
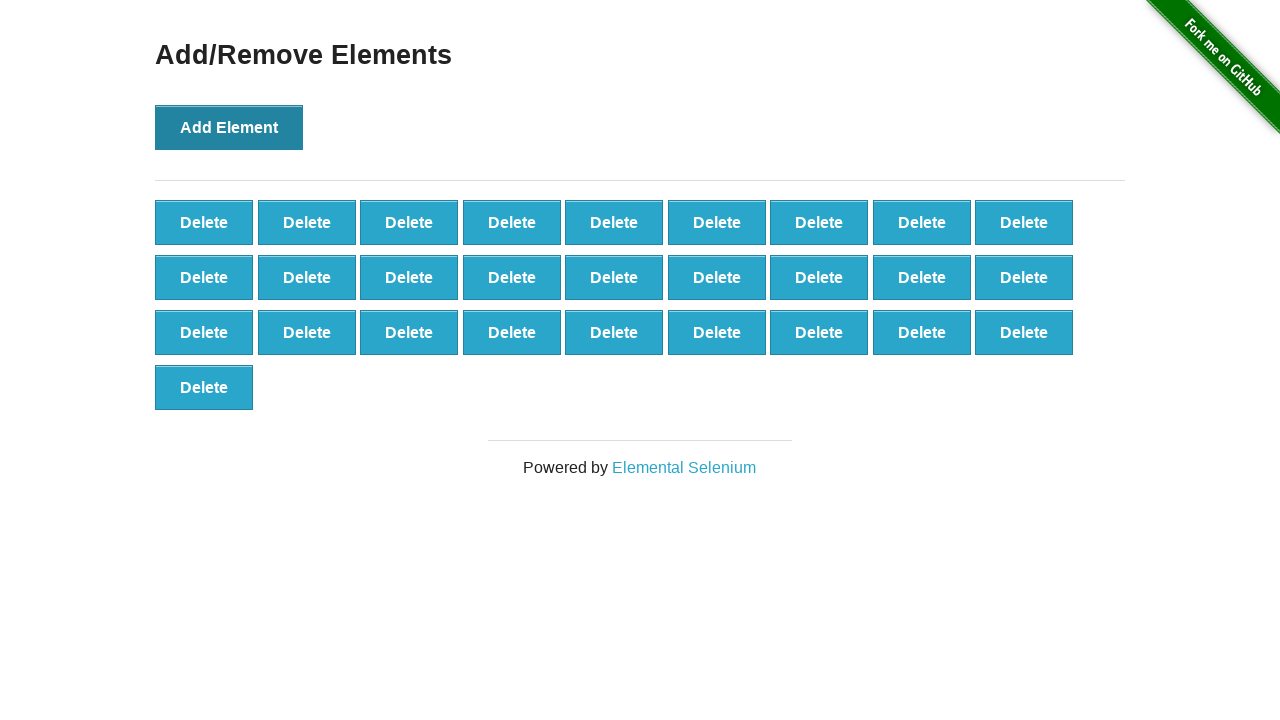

Clicked Add Element button (iteration 29/100) at (229, 127) on xpath=//*[@id="content"]/div/button
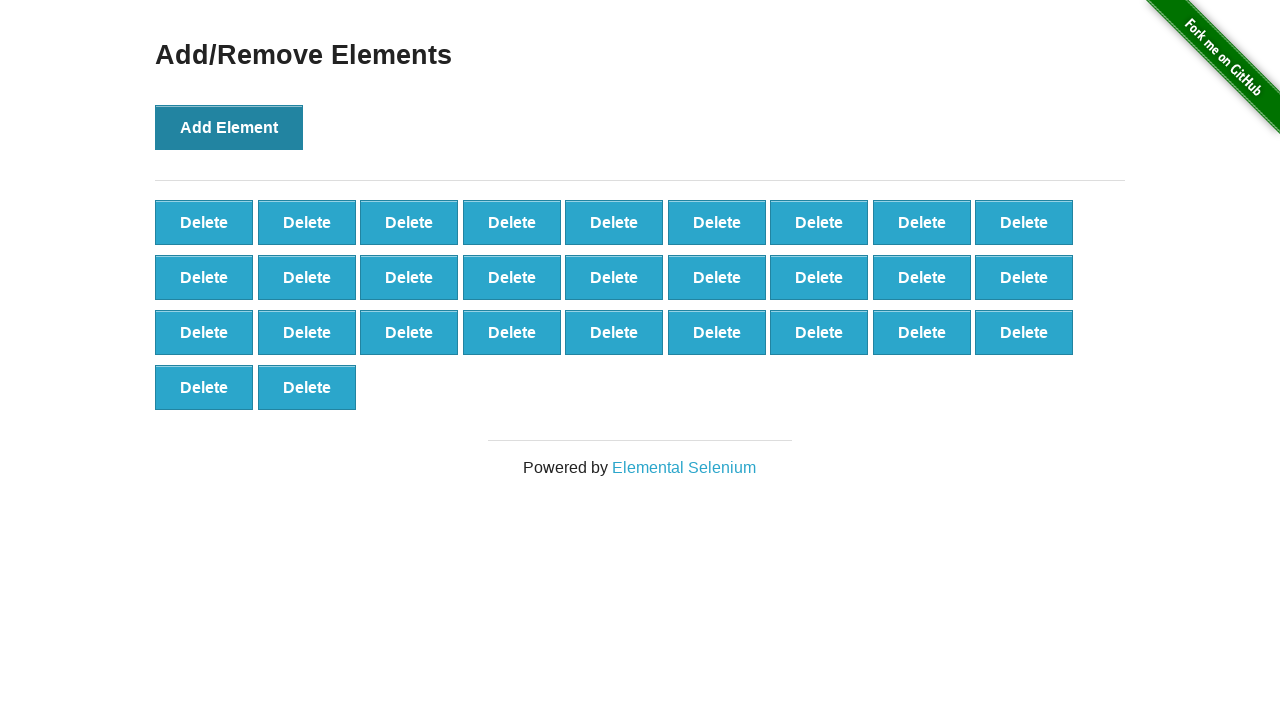

Clicked Add Element button (iteration 30/100) at (229, 127) on xpath=//*[@id="content"]/div/button
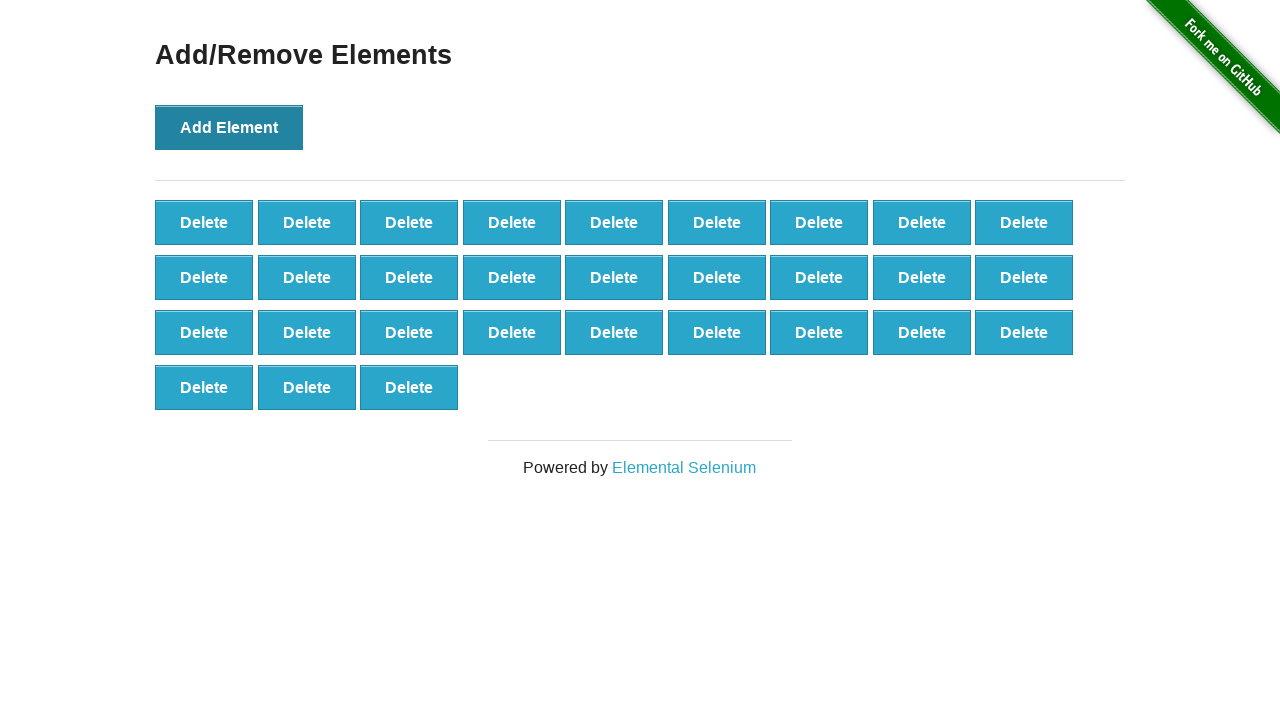

Clicked Add Element button (iteration 31/100) at (229, 127) on xpath=//*[@id="content"]/div/button
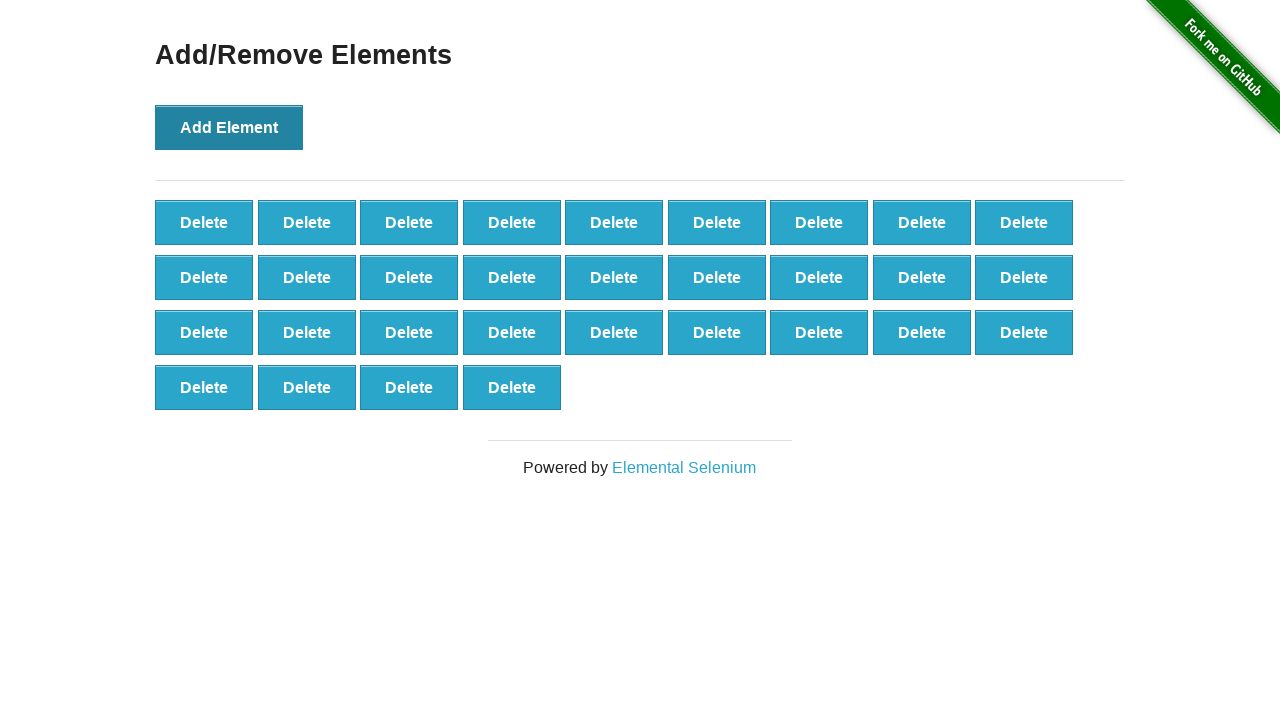

Clicked Add Element button (iteration 32/100) at (229, 127) on xpath=//*[@id="content"]/div/button
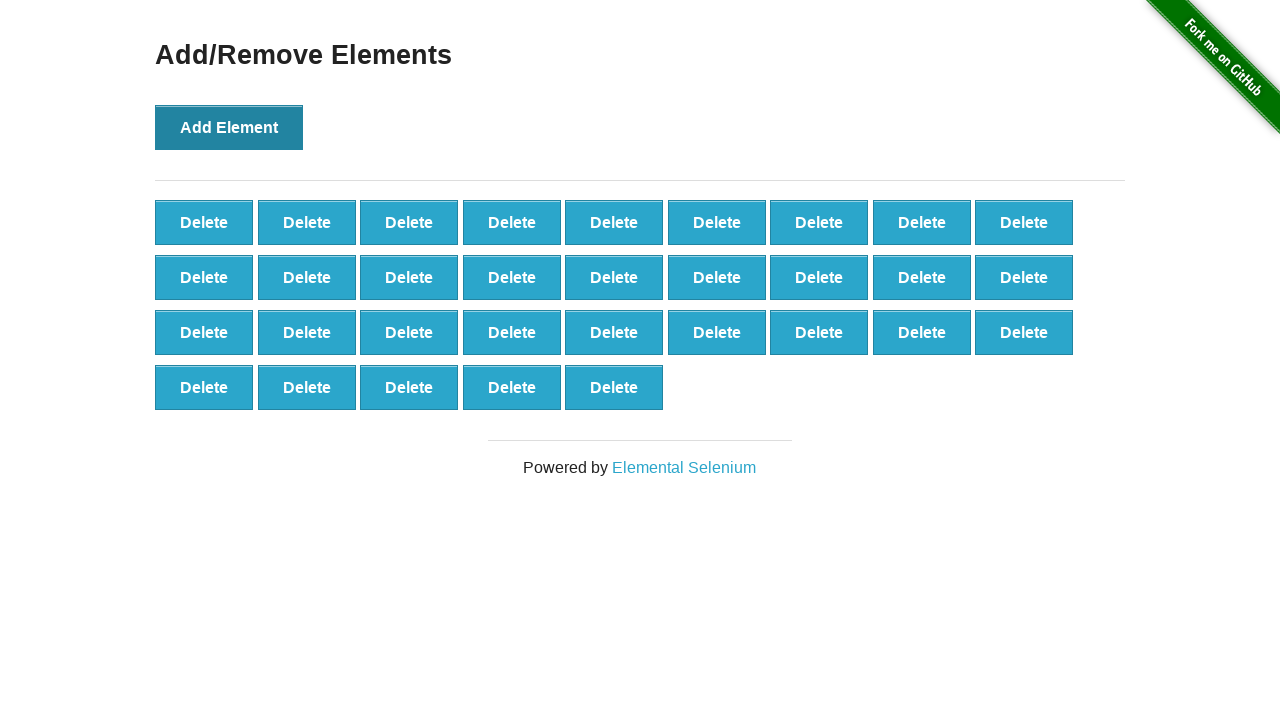

Clicked Add Element button (iteration 33/100) at (229, 127) on xpath=//*[@id="content"]/div/button
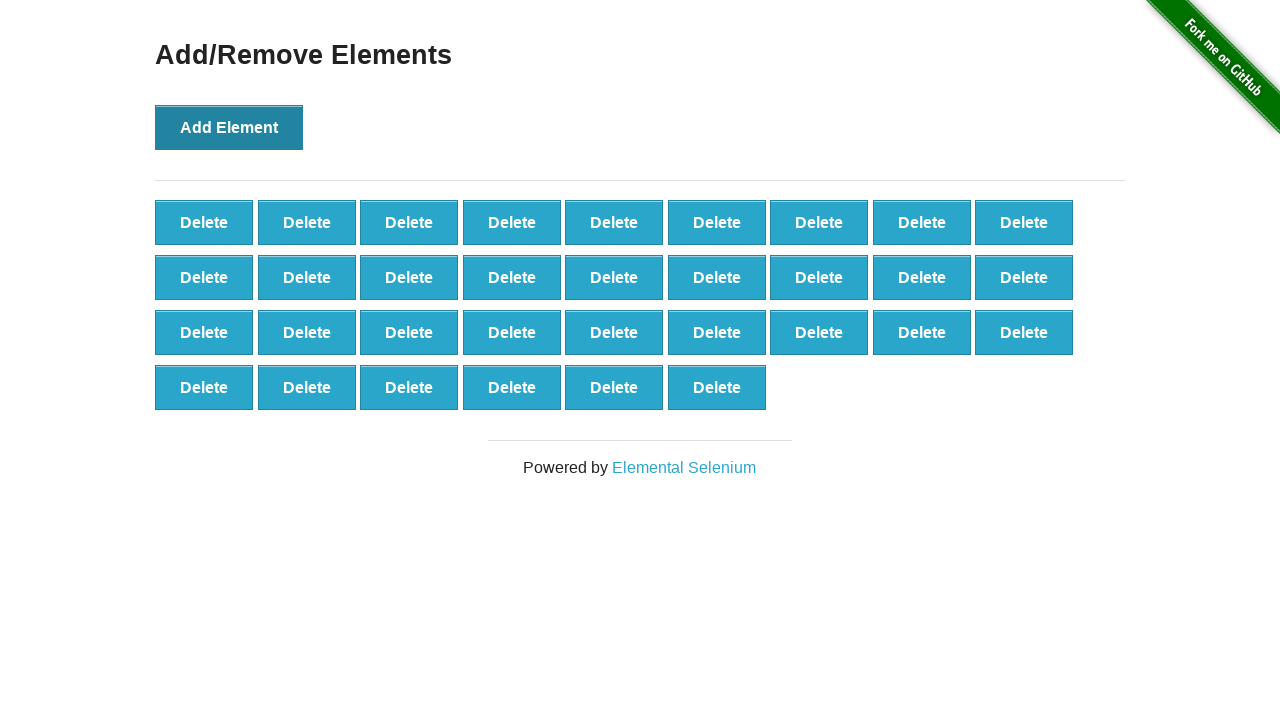

Clicked Add Element button (iteration 34/100) at (229, 127) on xpath=//*[@id="content"]/div/button
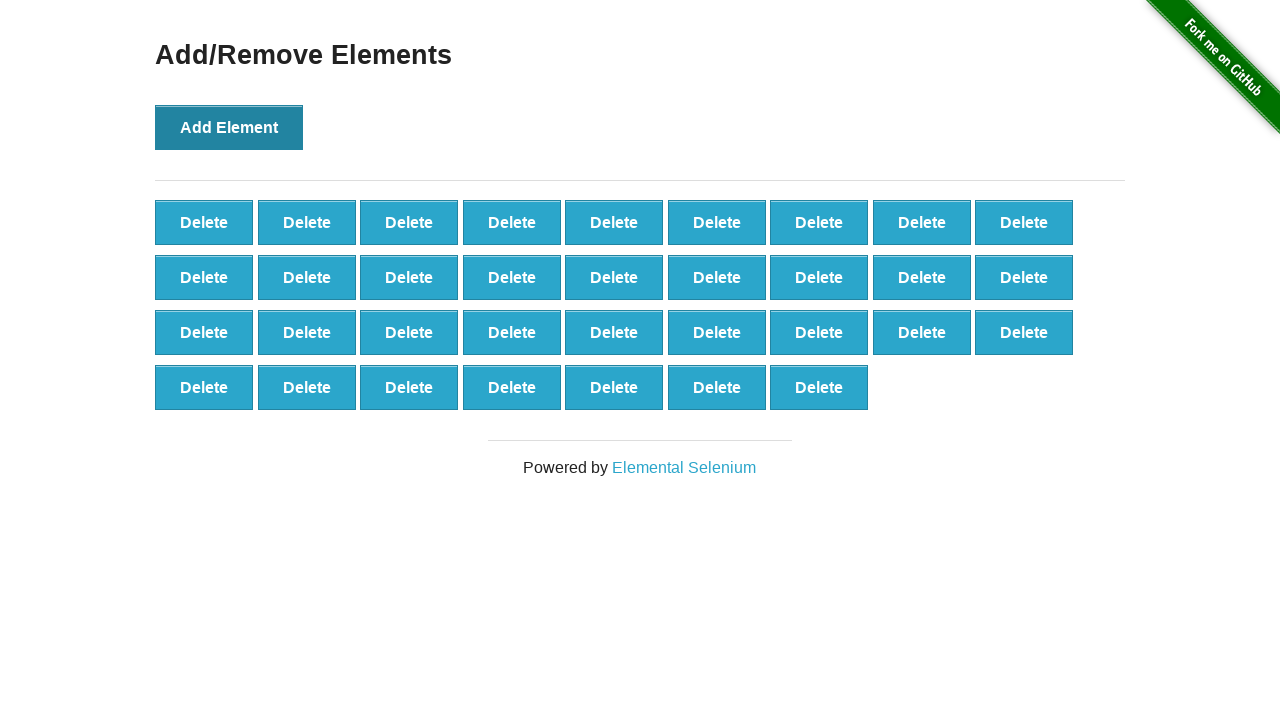

Clicked Add Element button (iteration 35/100) at (229, 127) on xpath=//*[@id="content"]/div/button
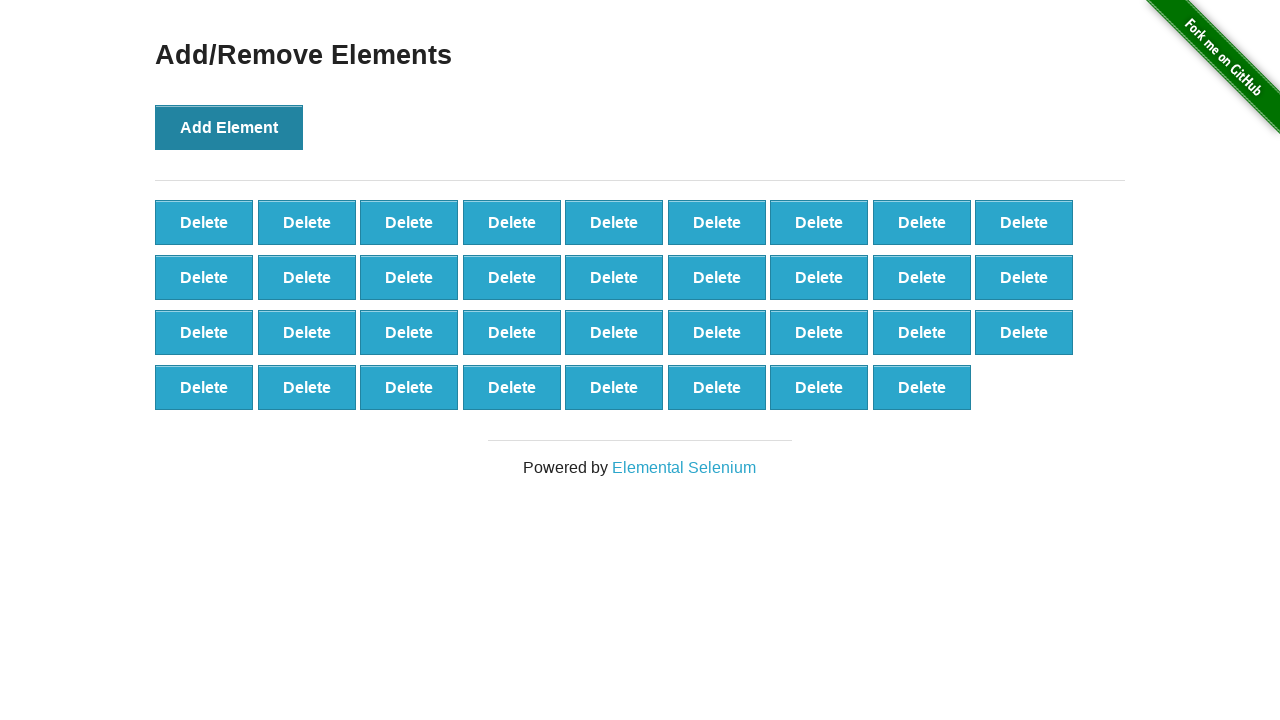

Clicked Add Element button (iteration 36/100) at (229, 127) on xpath=//*[@id="content"]/div/button
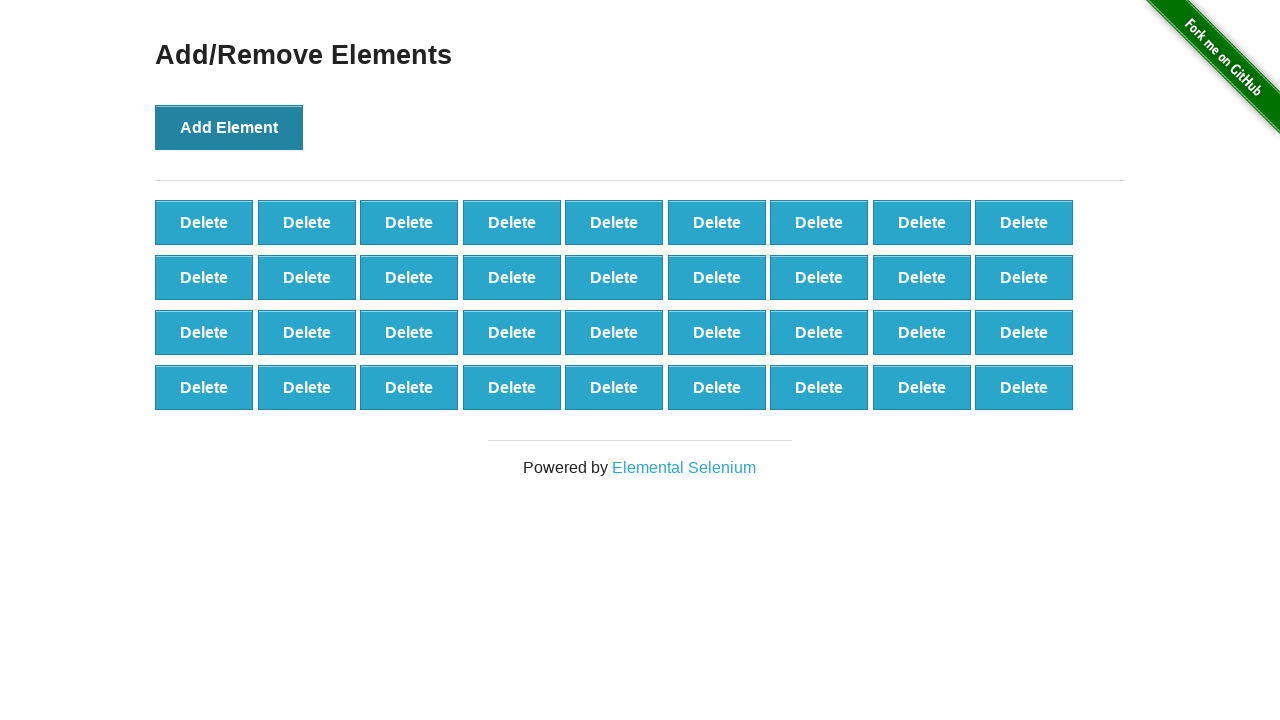

Clicked Add Element button (iteration 37/100) at (229, 127) on xpath=//*[@id="content"]/div/button
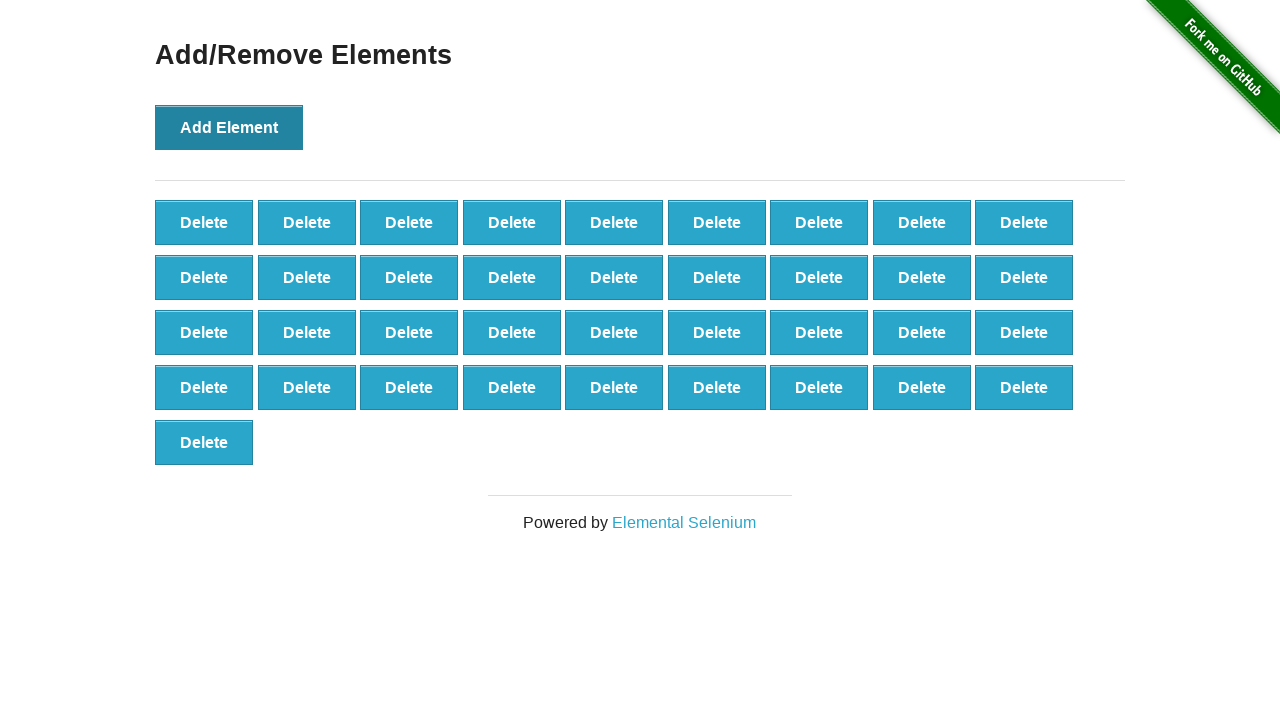

Clicked Add Element button (iteration 38/100) at (229, 127) on xpath=//*[@id="content"]/div/button
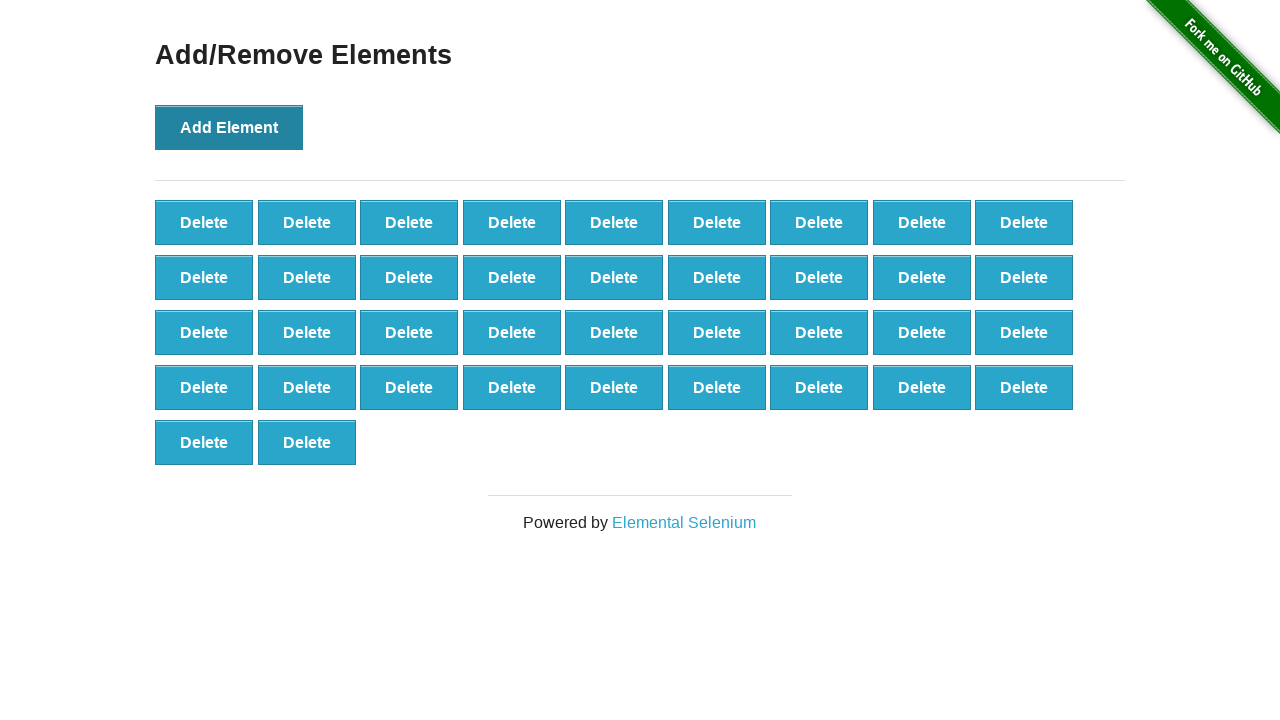

Clicked Add Element button (iteration 39/100) at (229, 127) on xpath=//*[@id="content"]/div/button
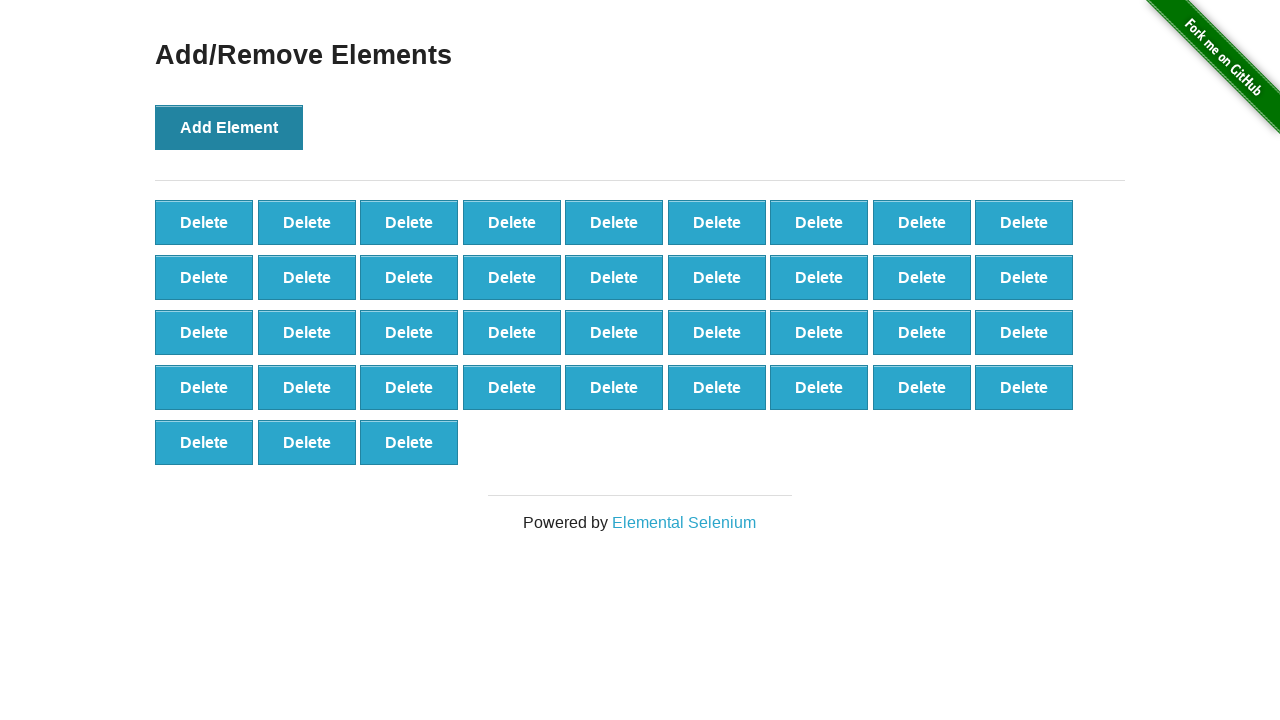

Clicked Add Element button (iteration 40/100) at (229, 127) on xpath=//*[@id="content"]/div/button
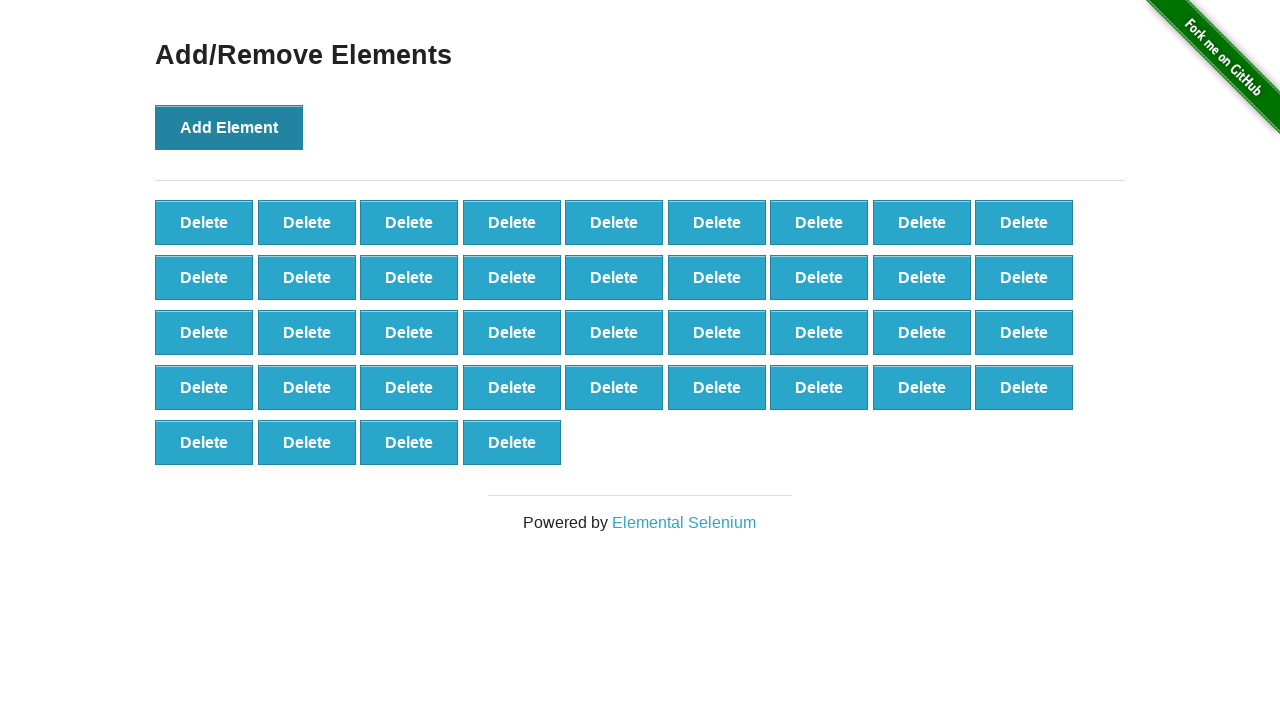

Clicked Add Element button (iteration 41/100) at (229, 127) on xpath=//*[@id="content"]/div/button
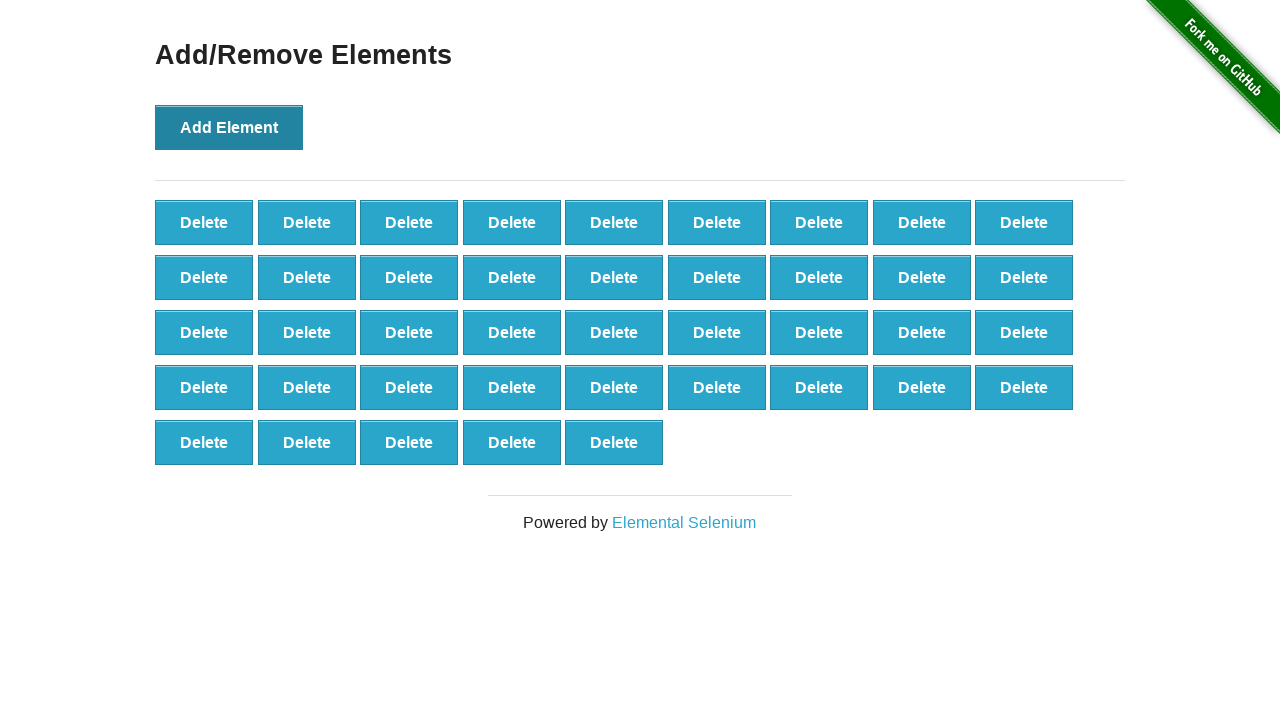

Clicked Add Element button (iteration 42/100) at (229, 127) on xpath=//*[@id="content"]/div/button
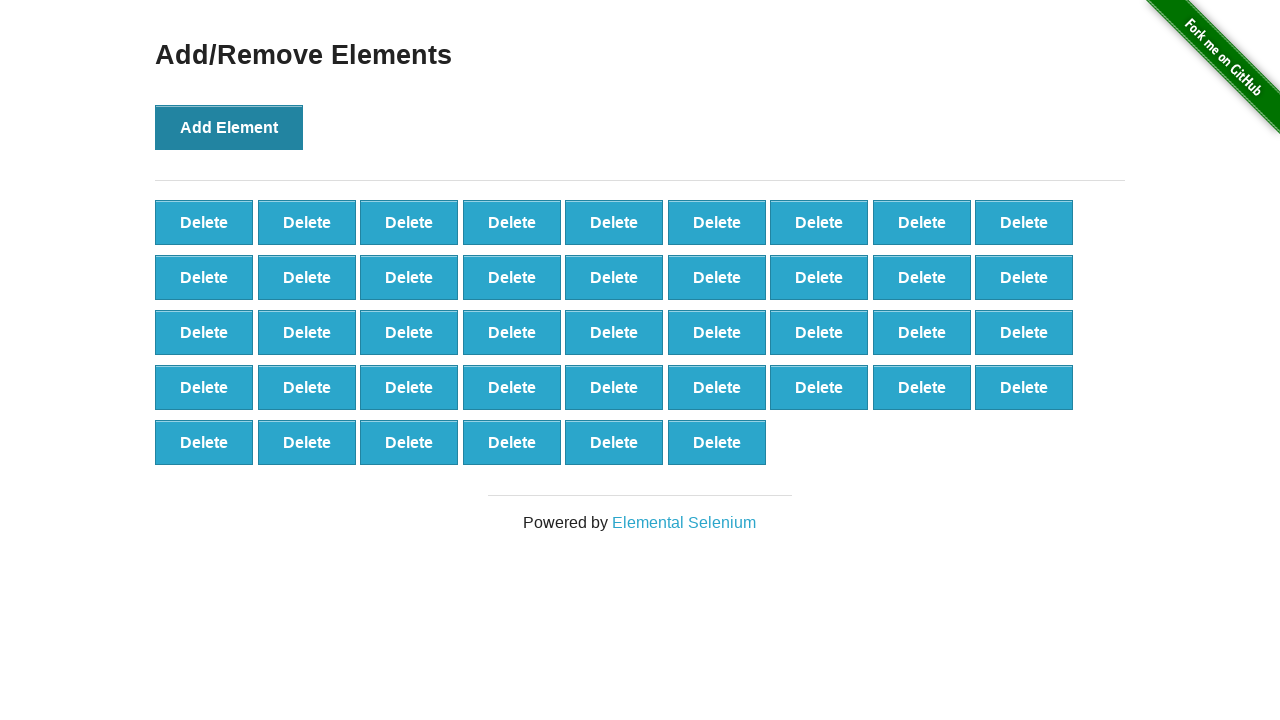

Clicked Add Element button (iteration 43/100) at (229, 127) on xpath=//*[@id="content"]/div/button
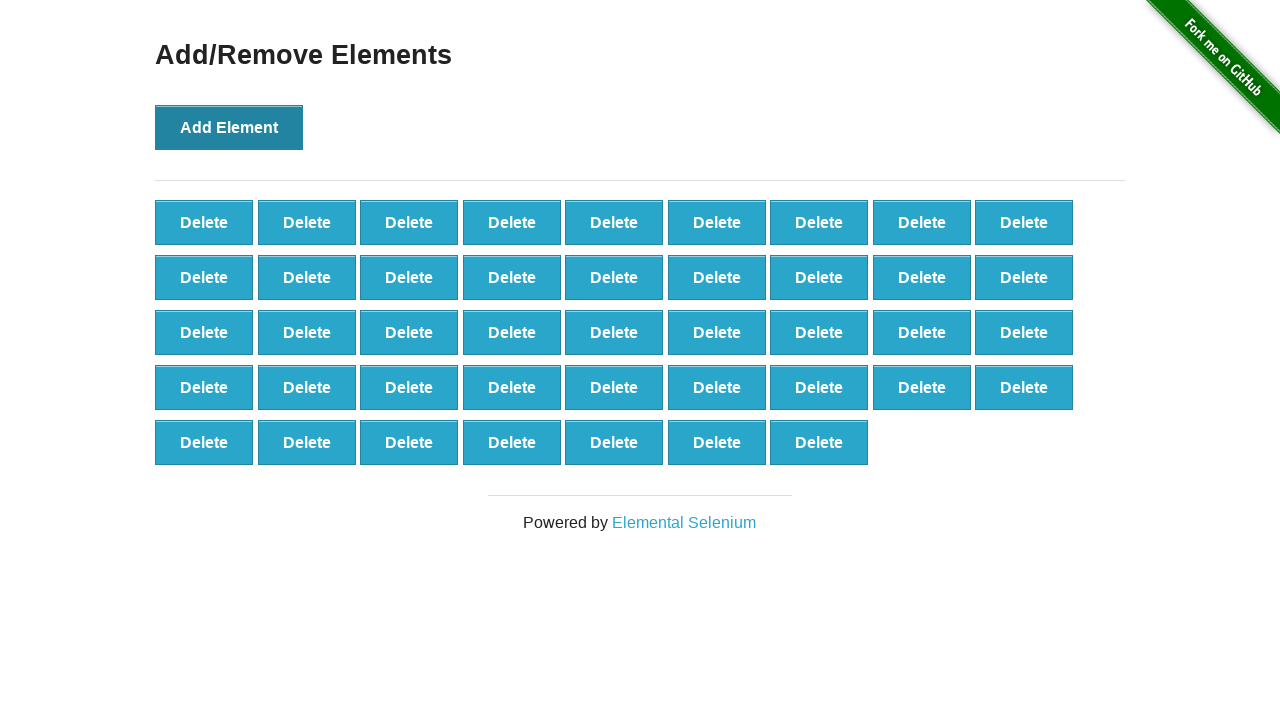

Clicked Add Element button (iteration 44/100) at (229, 127) on xpath=//*[@id="content"]/div/button
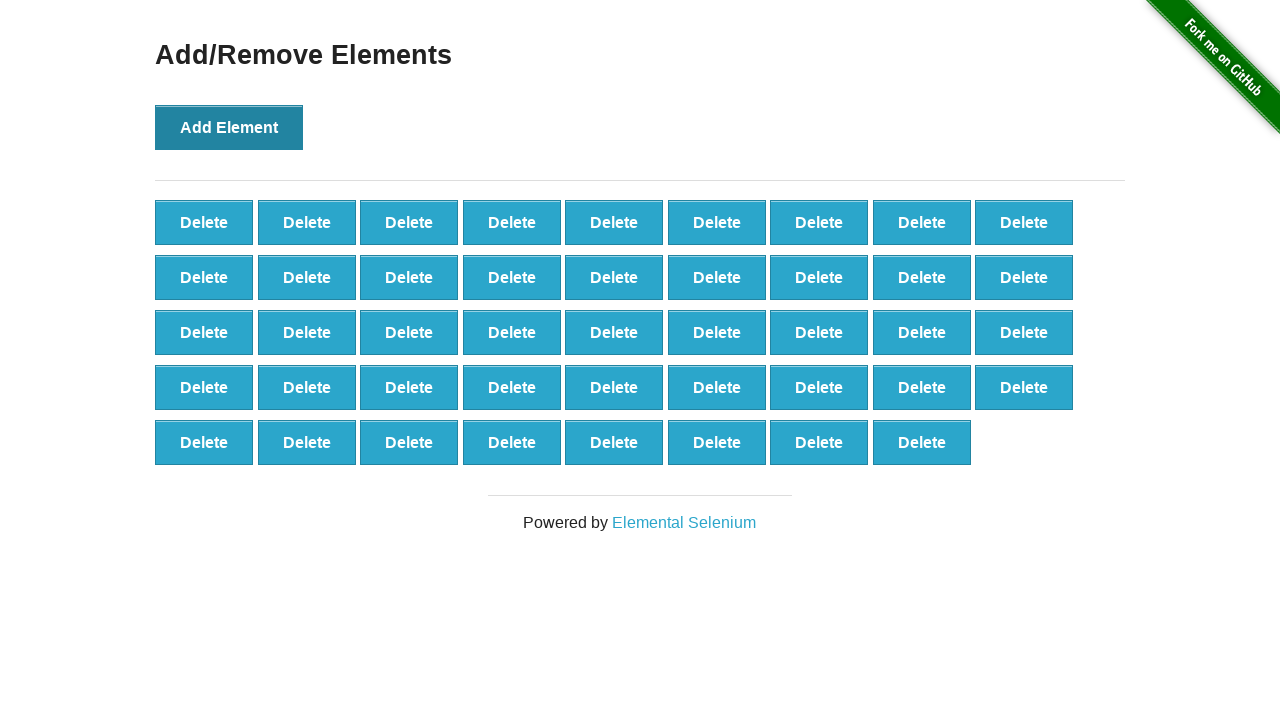

Clicked Add Element button (iteration 45/100) at (229, 127) on xpath=//*[@id="content"]/div/button
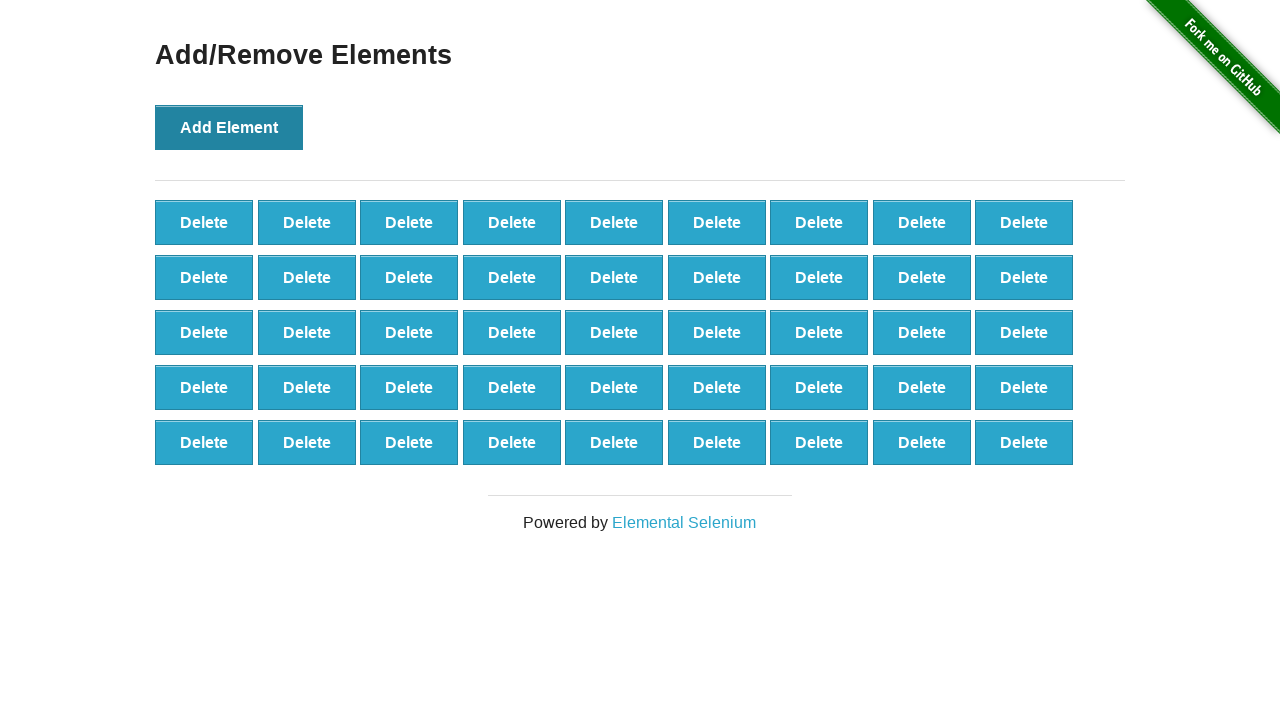

Clicked Add Element button (iteration 46/100) at (229, 127) on xpath=//*[@id="content"]/div/button
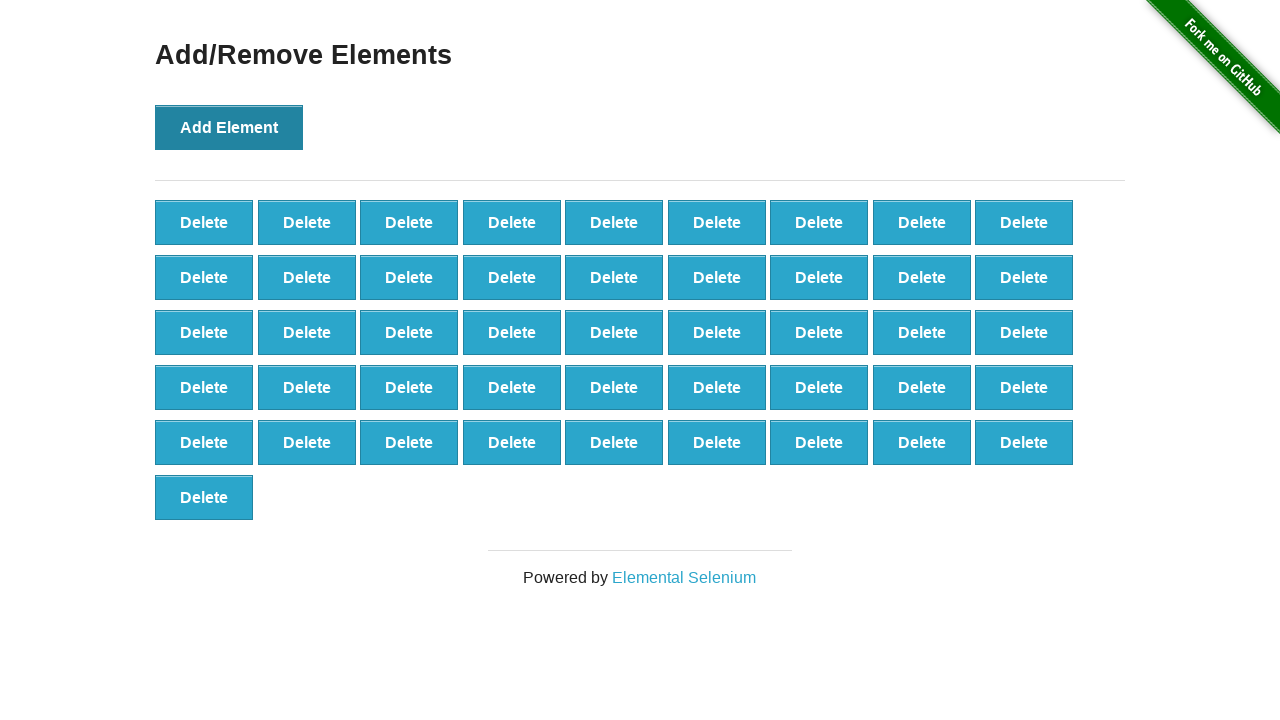

Clicked Add Element button (iteration 47/100) at (229, 127) on xpath=//*[@id="content"]/div/button
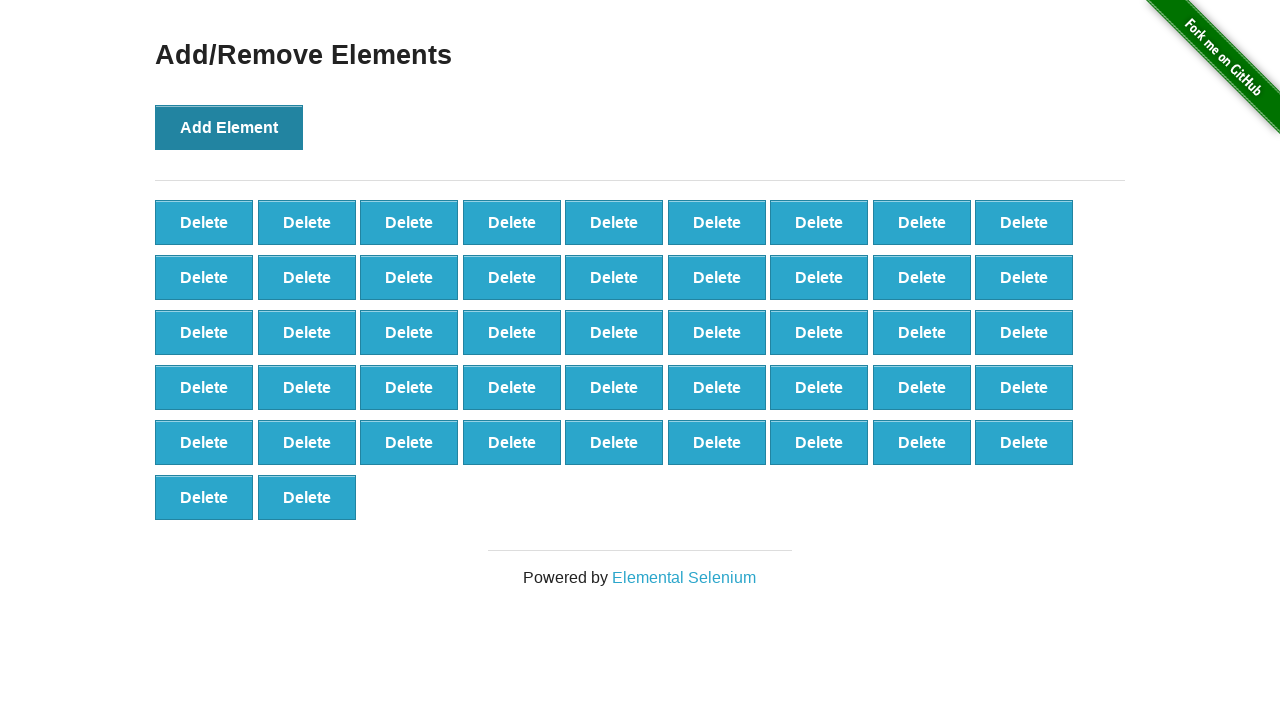

Clicked Add Element button (iteration 48/100) at (229, 127) on xpath=//*[@id="content"]/div/button
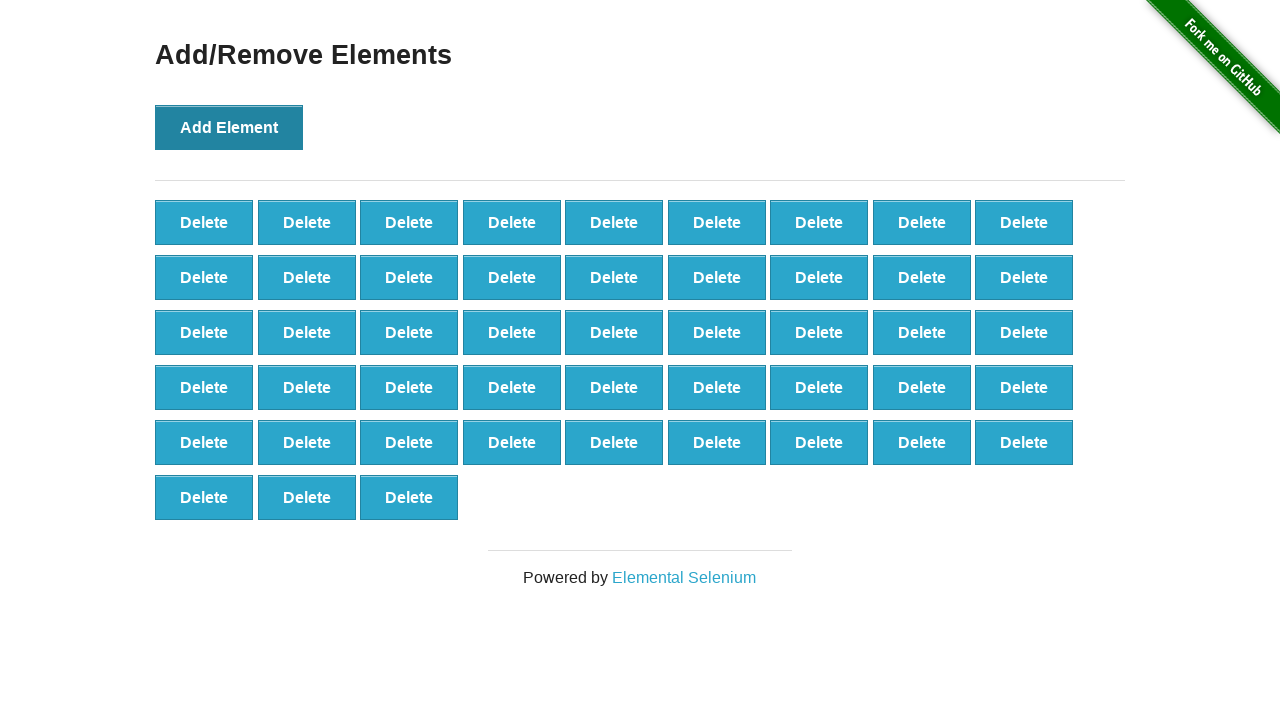

Clicked Add Element button (iteration 49/100) at (229, 127) on xpath=//*[@id="content"]/div/button
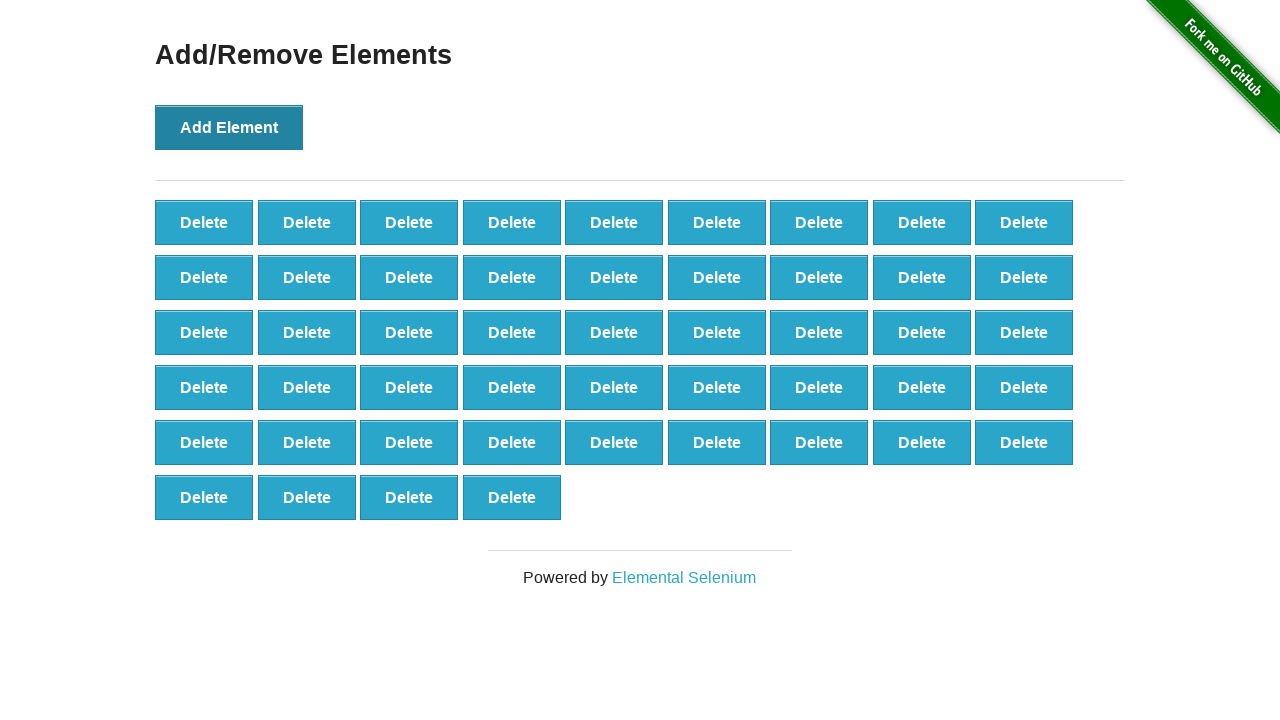

Clicked Add Element button (iteration 50/100) at (229, 127) on xpath=//*[@id="content"]/div/button
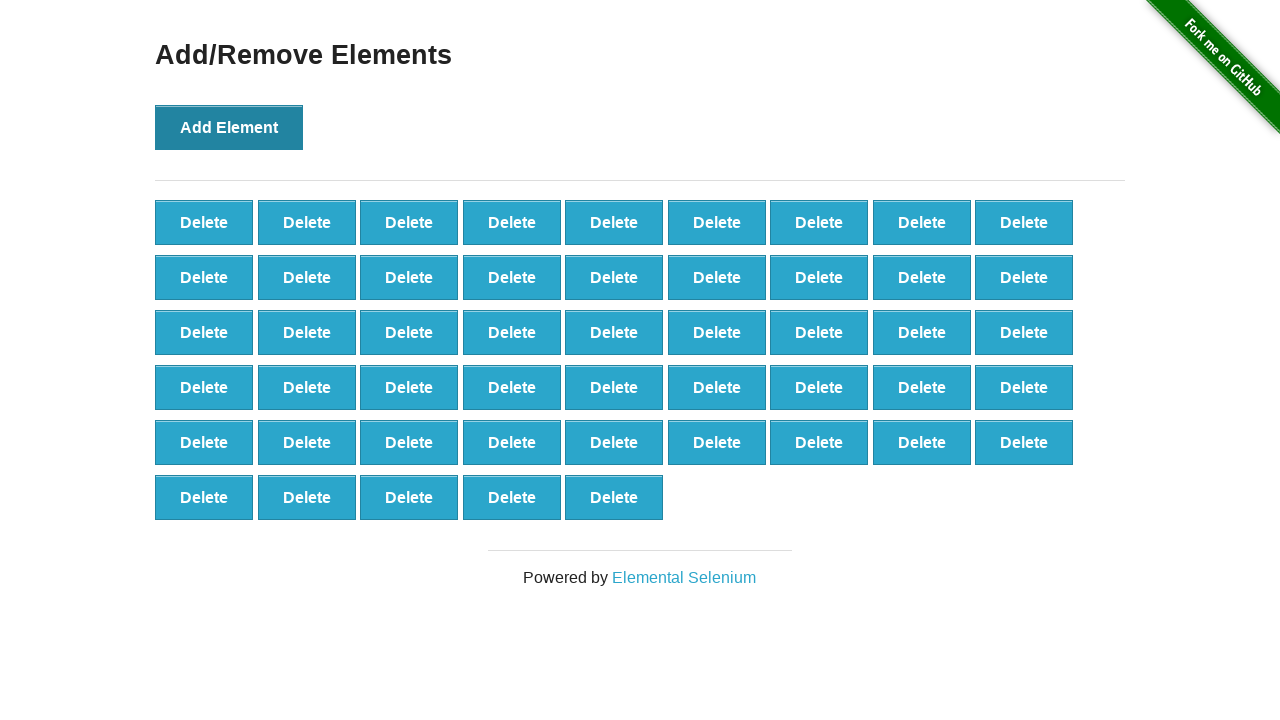

Clicked Add Element button (iteration 51/100) at (229, 127) on xpath=//*[@id="content"]/div/button
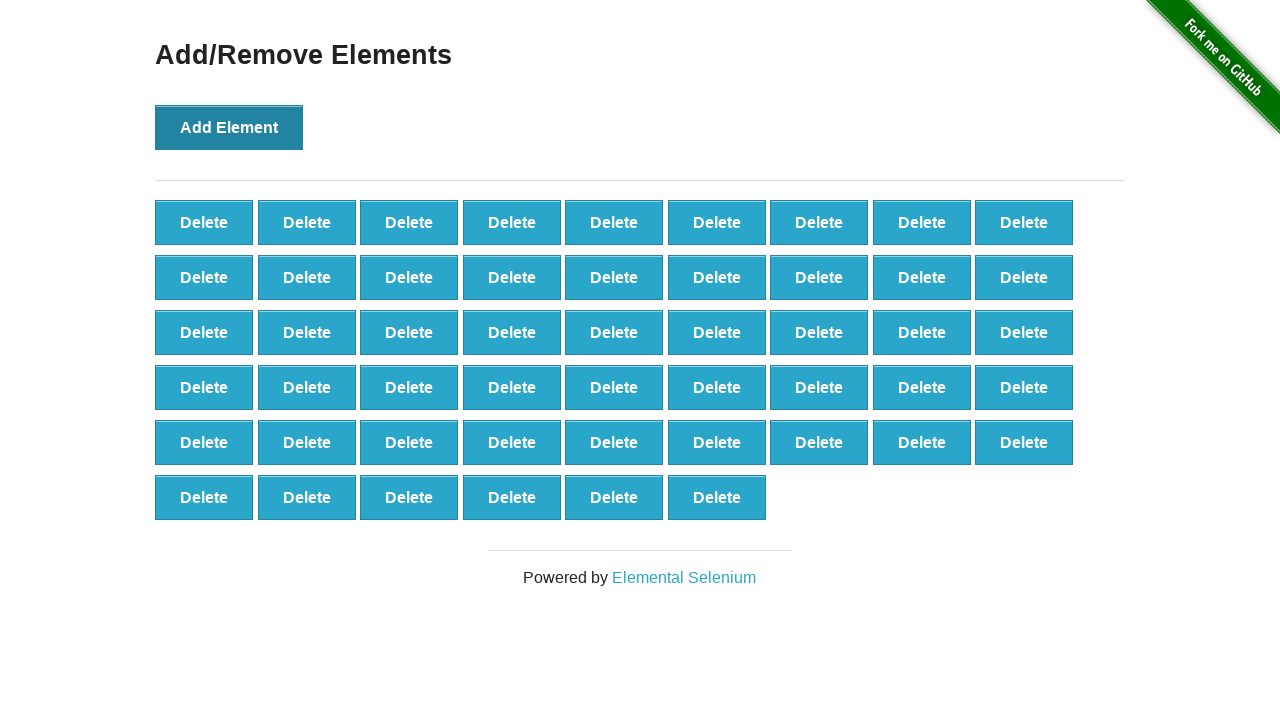

Clicked Add Element button (iteration 52/100) at (229, 127) on xpath=//*[@id="content"]/div/button
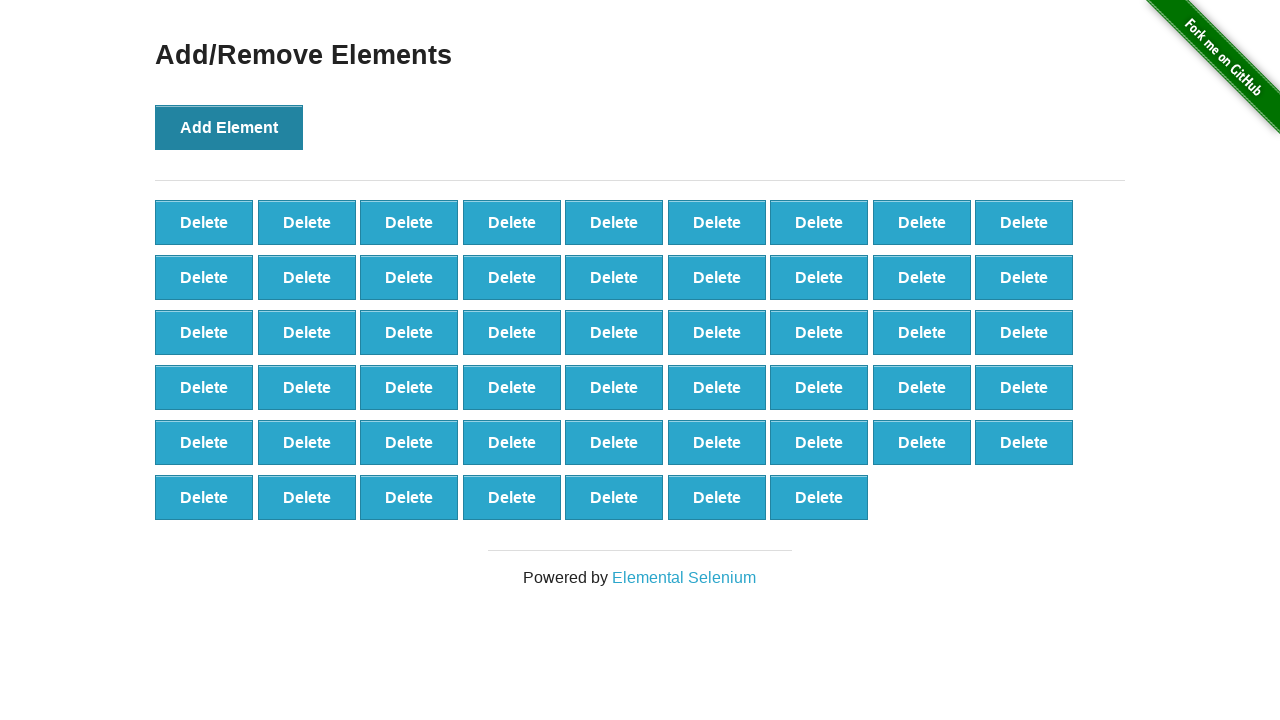

Clicked Add Element button (iteration 53/100) at (229, 127) on xpath=//*[@id="content"]/div/button
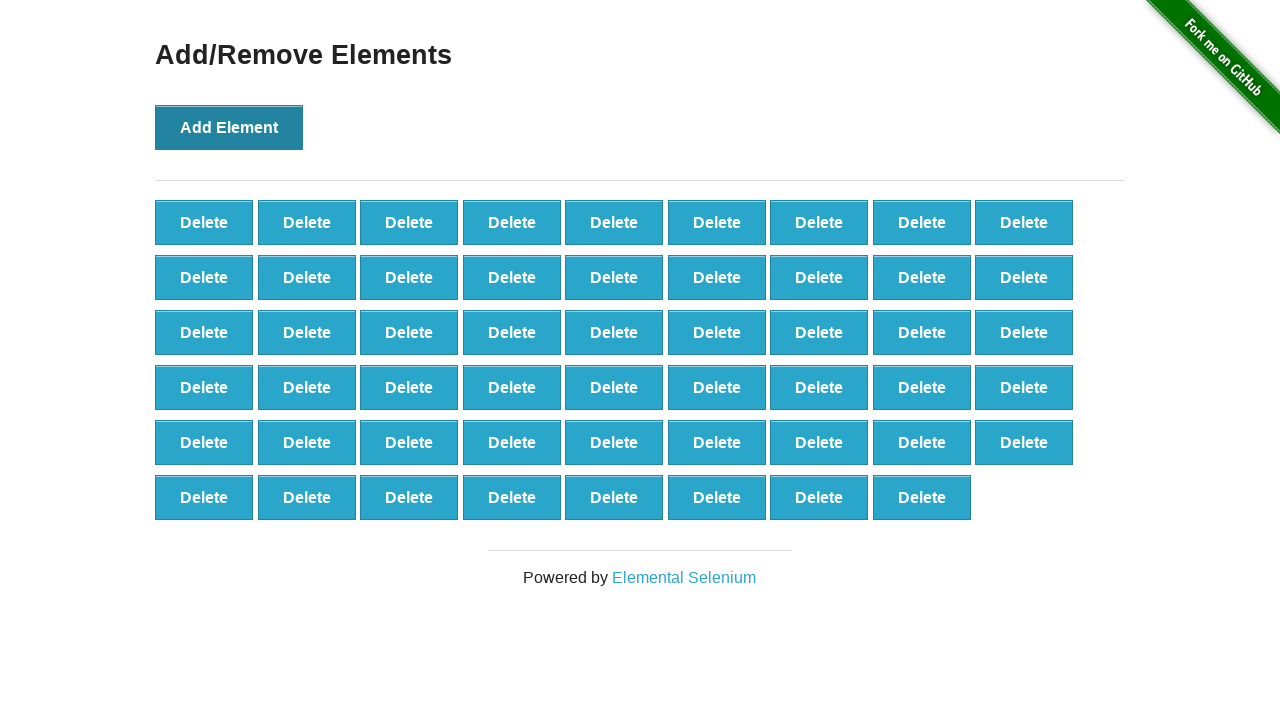

Clicked Add Element button (iteration 54/100) at (229, 127) on xpath=//*[@id="content"]/div/button
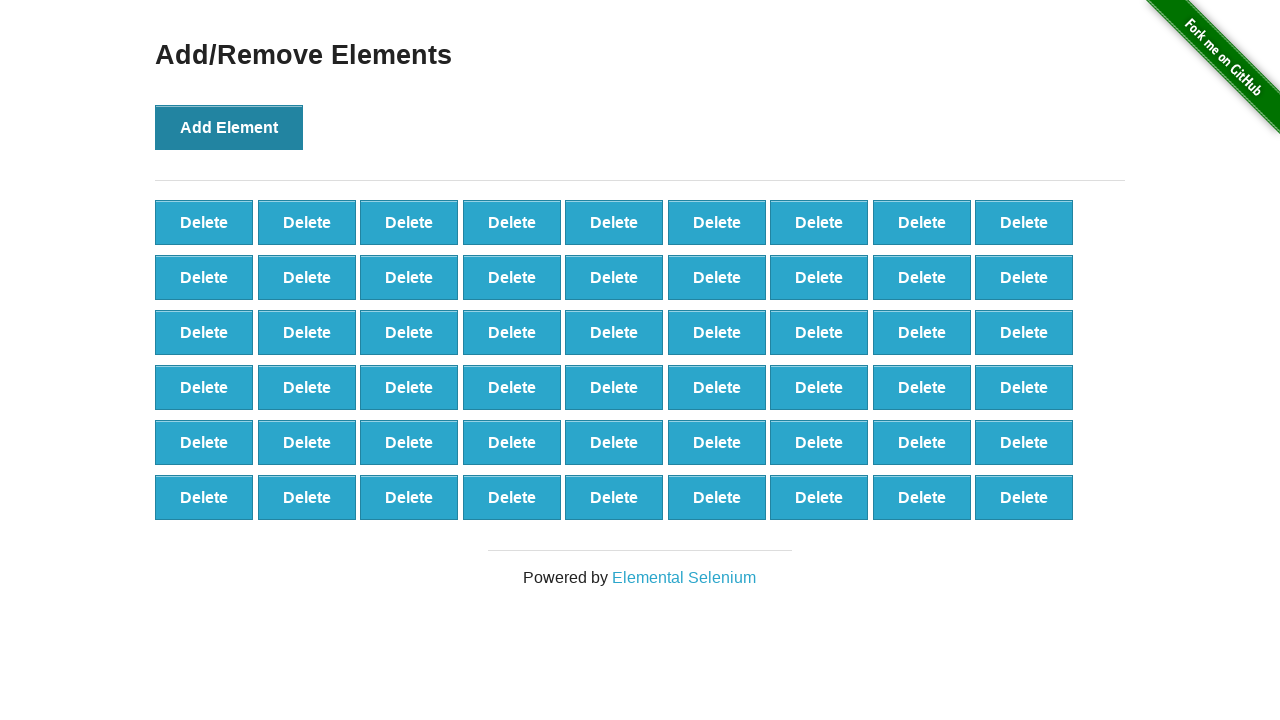

Clicked Add Element button (iteration 55/100) at (229, 127) on xpath=//*[@id="content"]/div/button
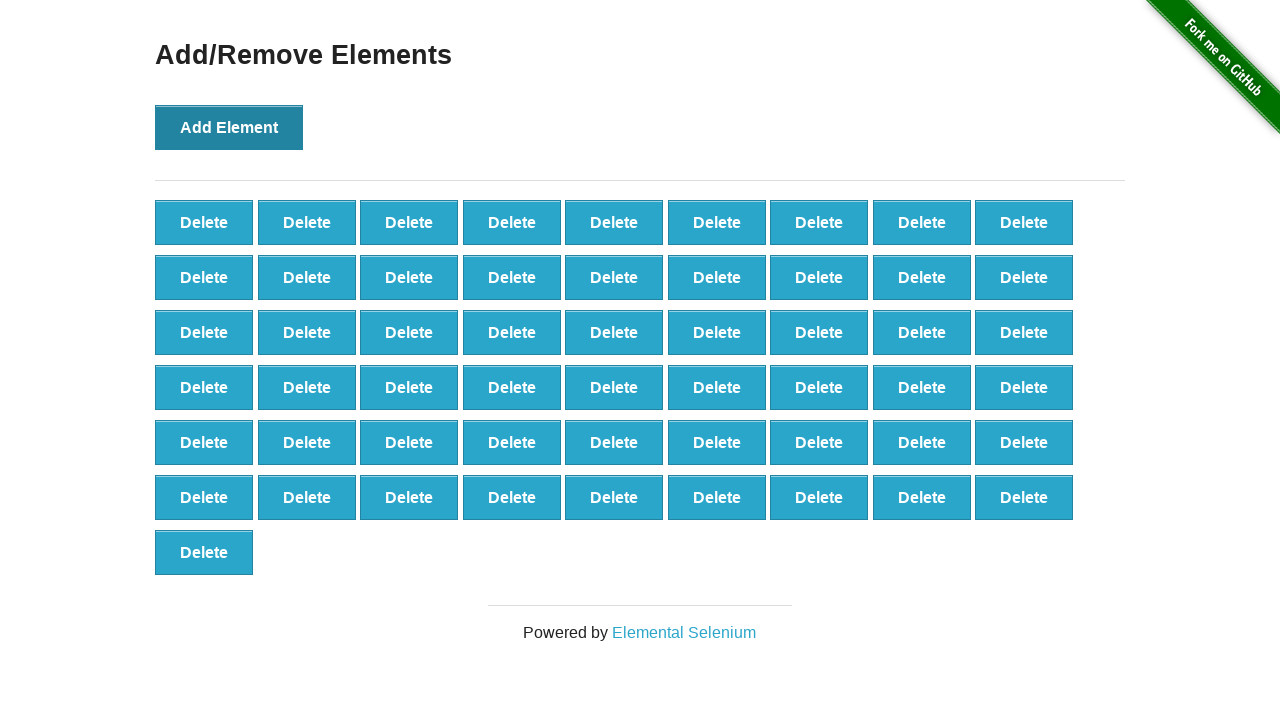

Clicked Add Element button (iteration 56/100) at (229, 127) on xpath=//*[@id="content"]/div/button
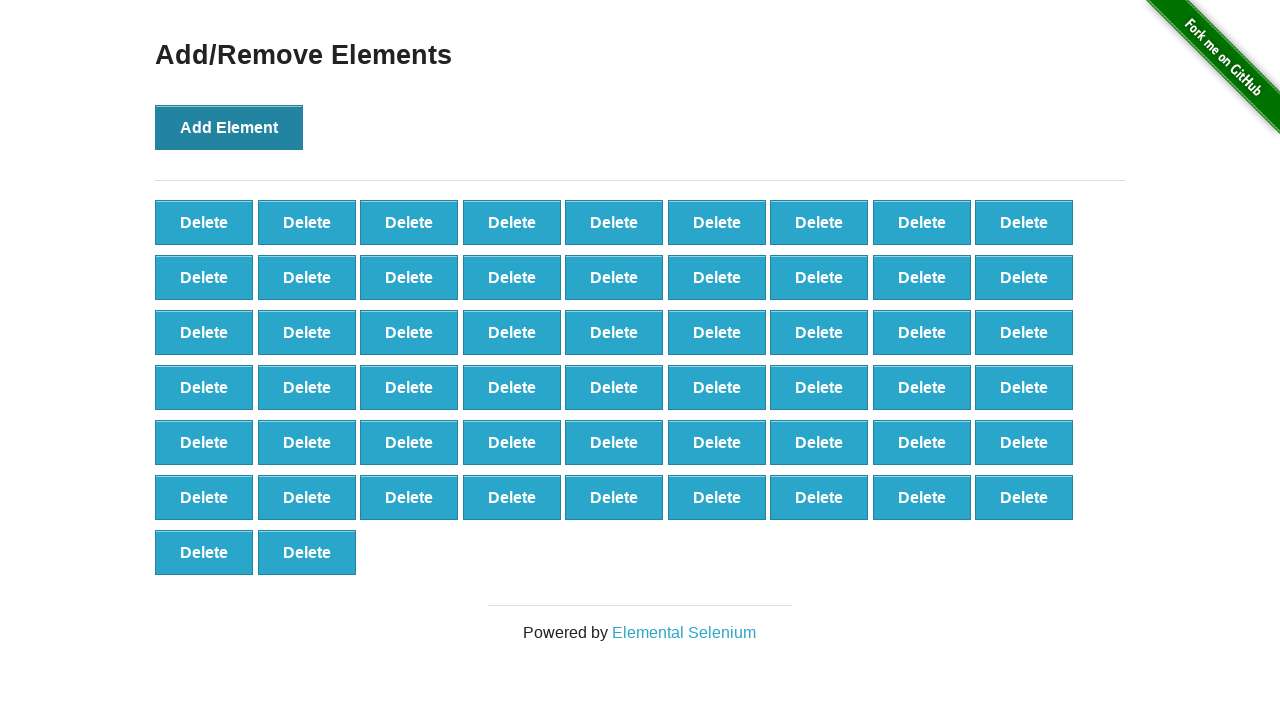

Clicked Add Element button (iteration 57/100) at (229, 127) on xpath=//*[@id="content"]/div/button
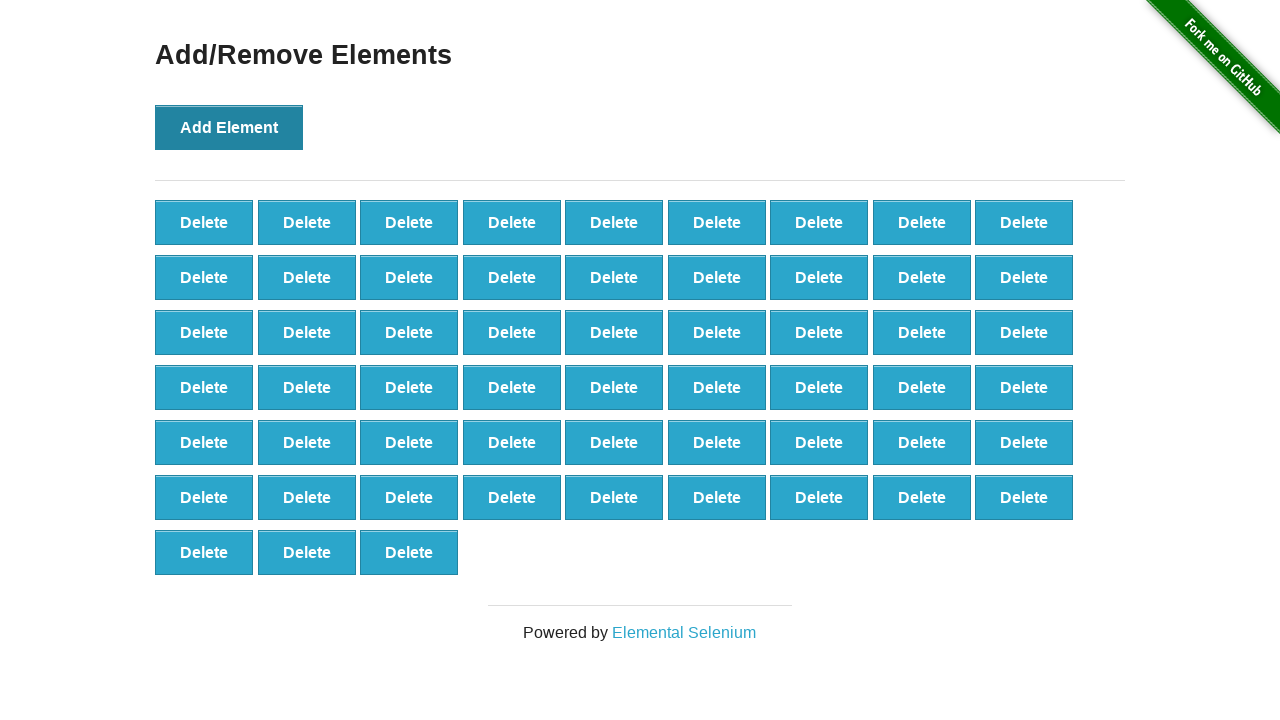

Clicked Add Element button (iteration 58/100) at (229, 127) on xpath=//*[@id="content"]/div/button
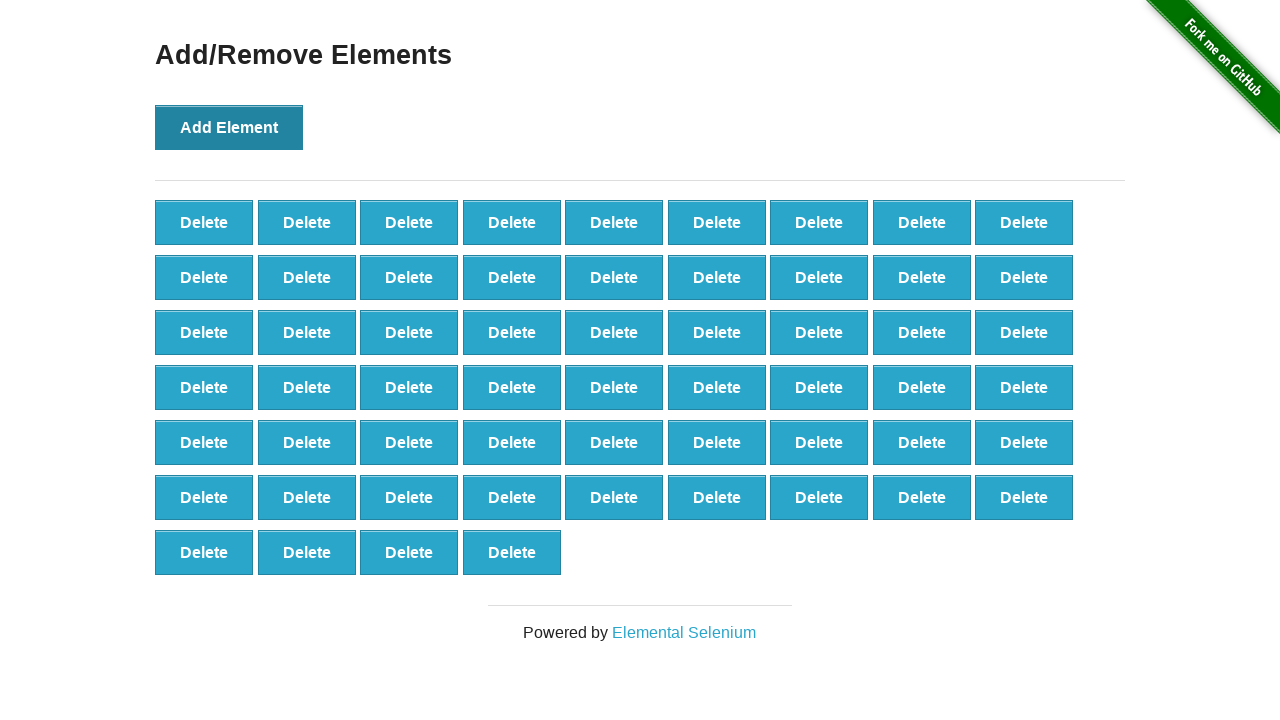

Clicked Add Element button (iteration 59/100) at (229, 127) on xpath=//*[@id="content"]/div/button
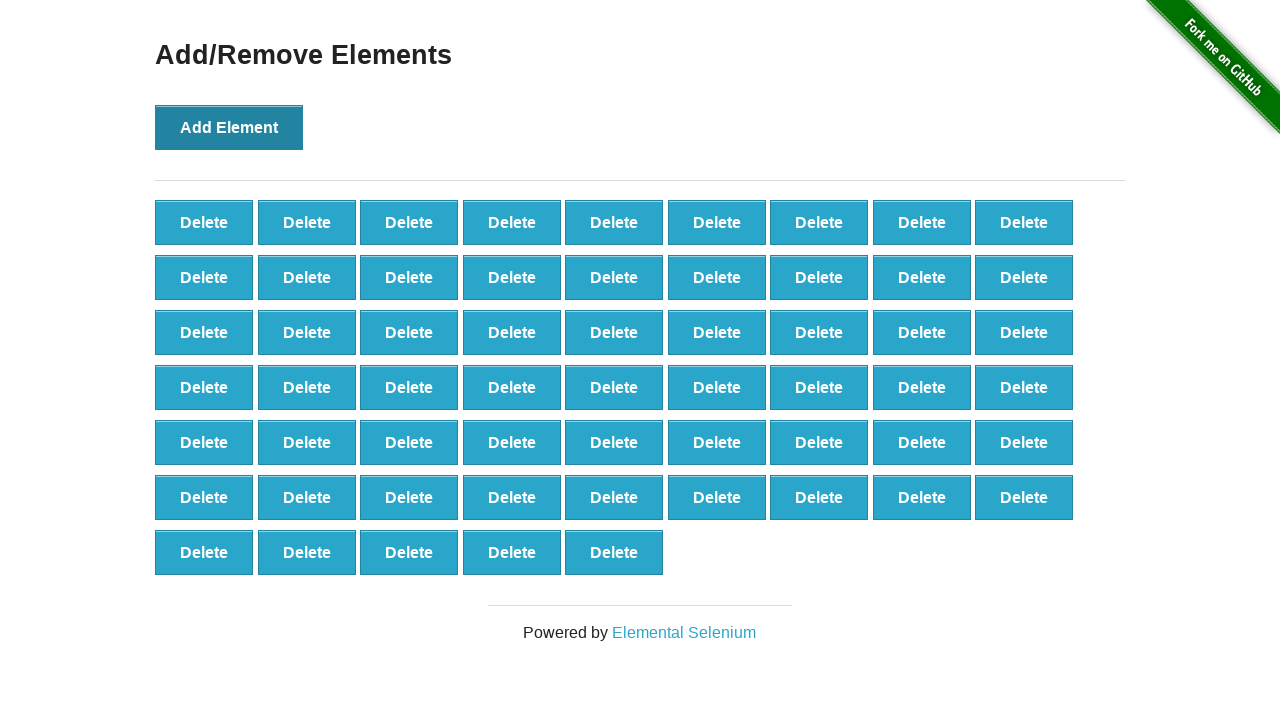

Clicked Add Element button (iteration 60/100) at (229, 127) on xpath=//*[@id="content"]/div/button
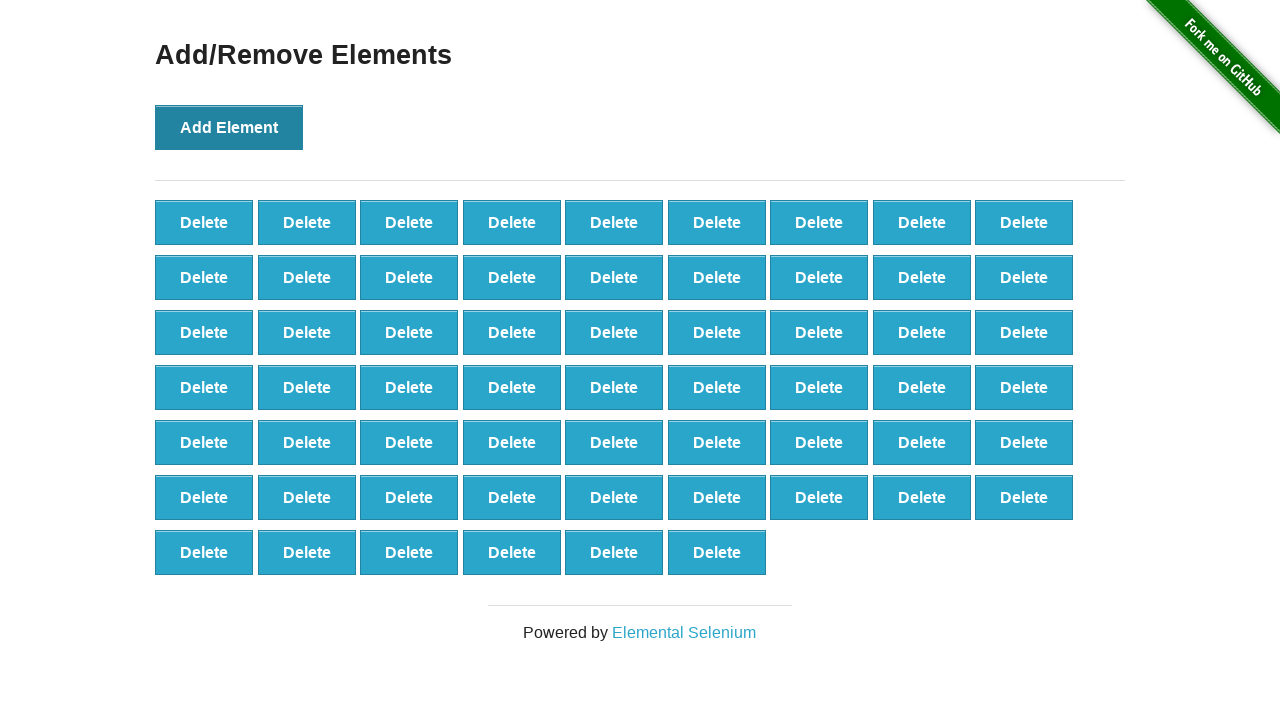

Clicked Add Element button (iteration 61/100) at (229, 127) on xpath=//*[@id="content"]/div/button
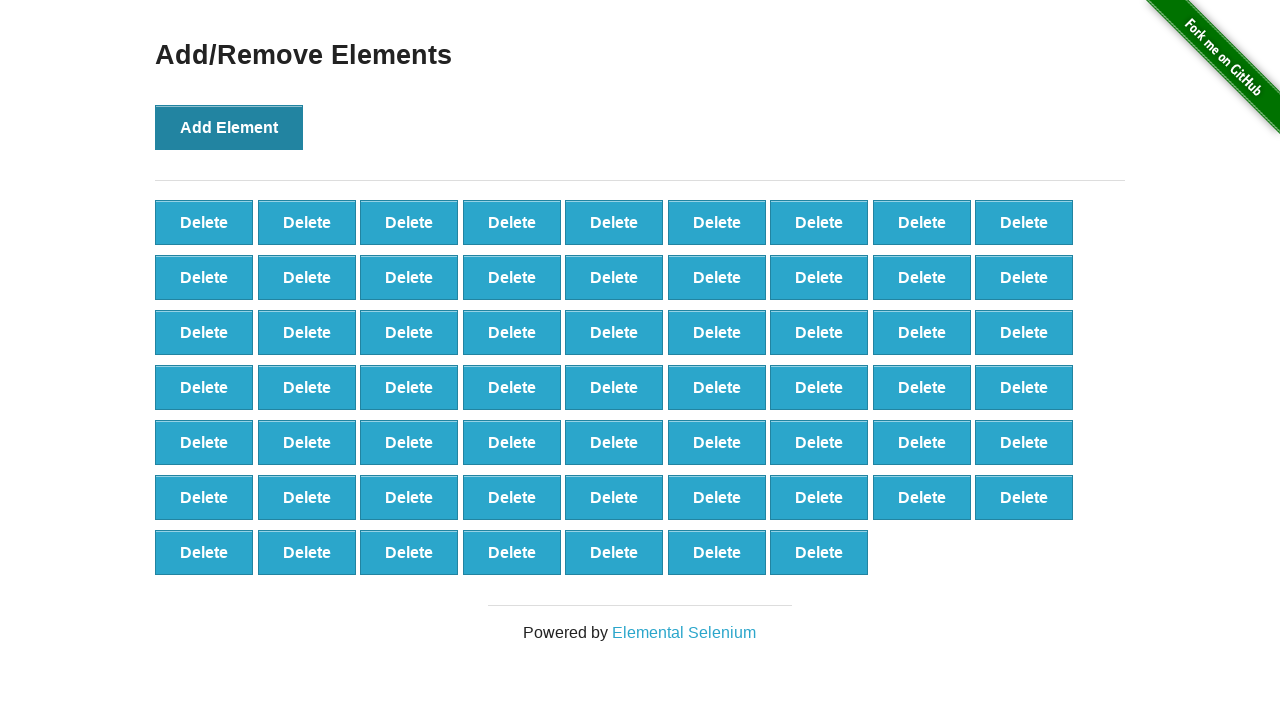

Clicked Add Element button (iteration 62/100) at (229, 127) on xpath=//*[@id="content"]/div/button
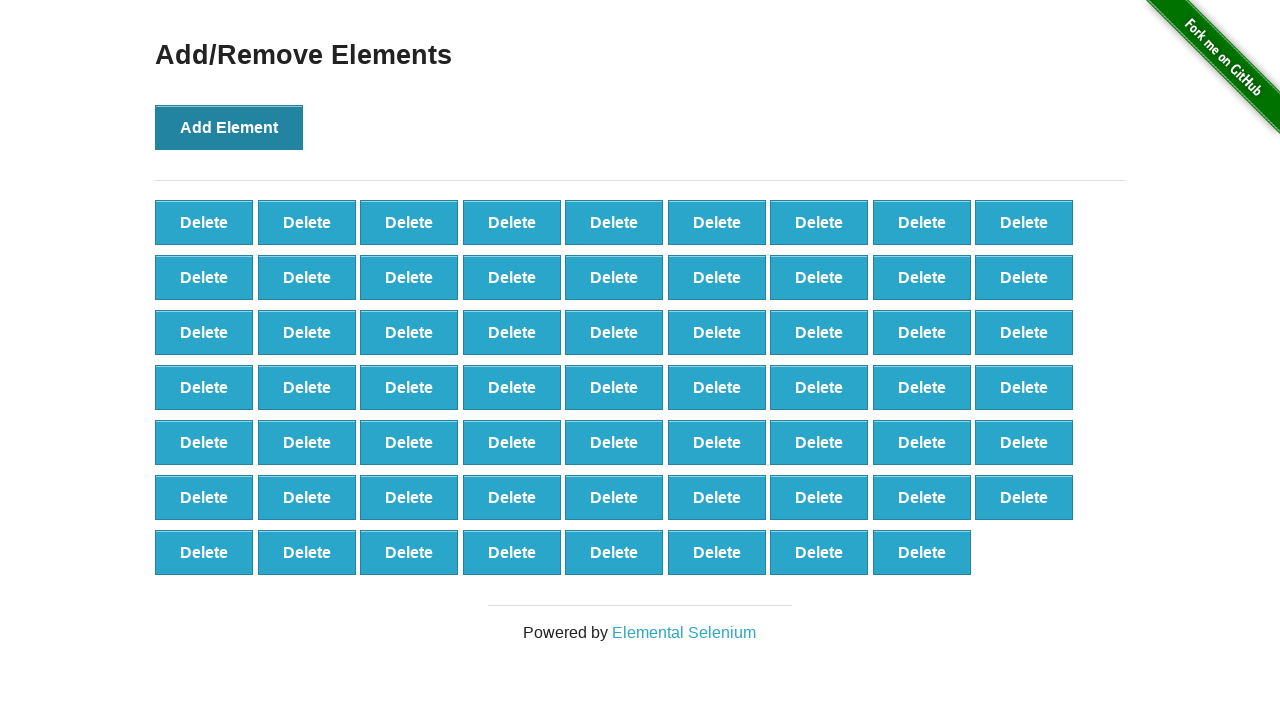

Clicked Add Element button (iteration 63/100) at (229, 127) on xpath=//*[@id="content"]/div/button
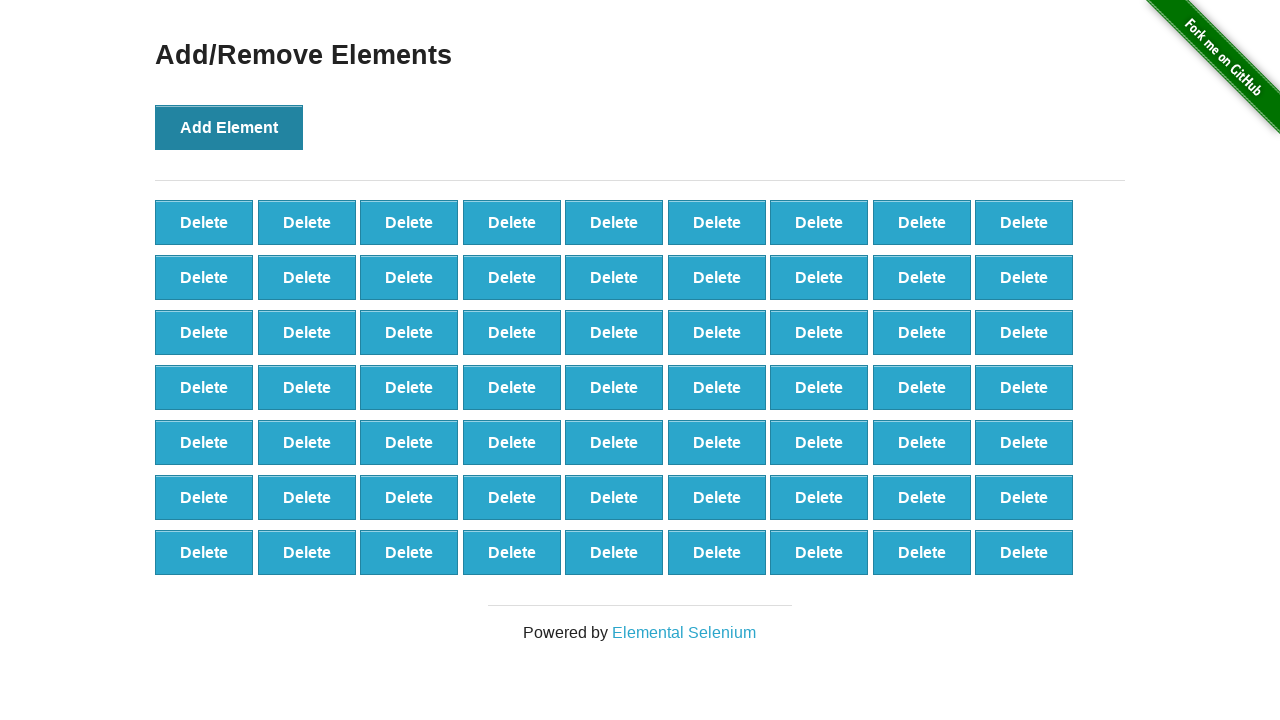

Clicked Add Element button (iteration 64/100) at (229, 127) on xpath=//*[@id="content"]/div/button
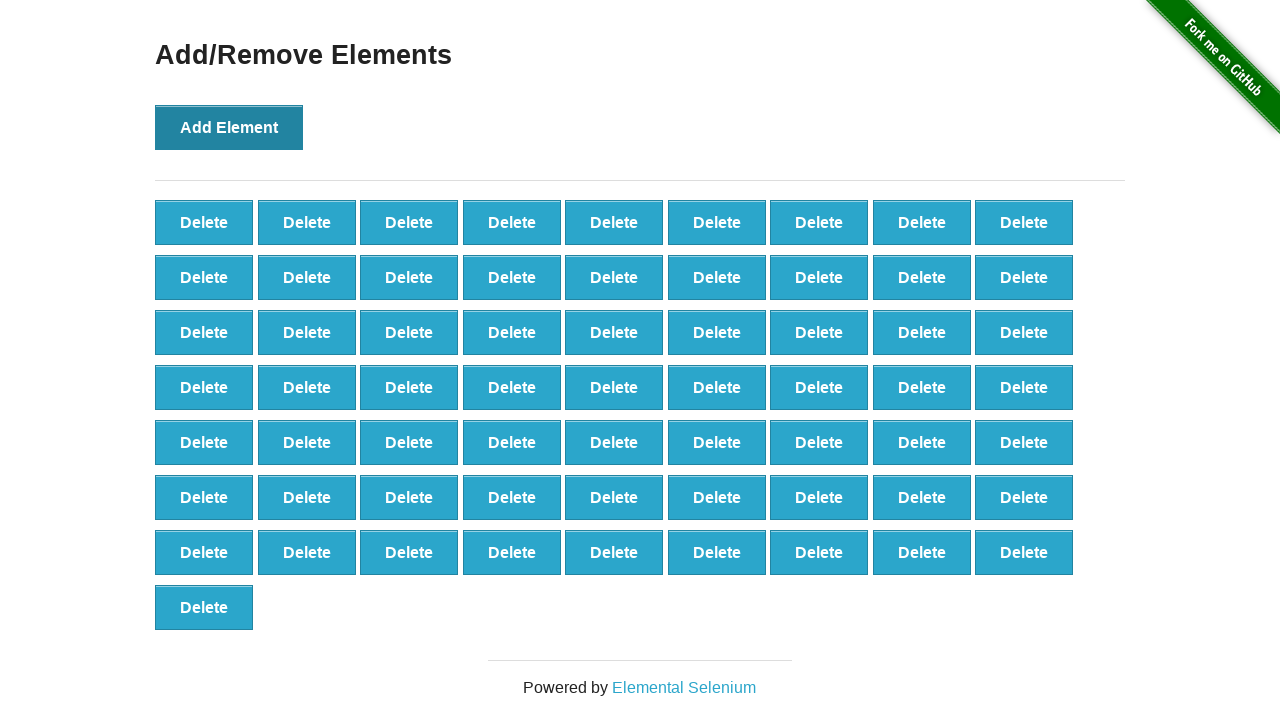

Clicked Add Element button (iteration 65/100) at (229, 127) on xpath=//*[@id="content"]/div/button
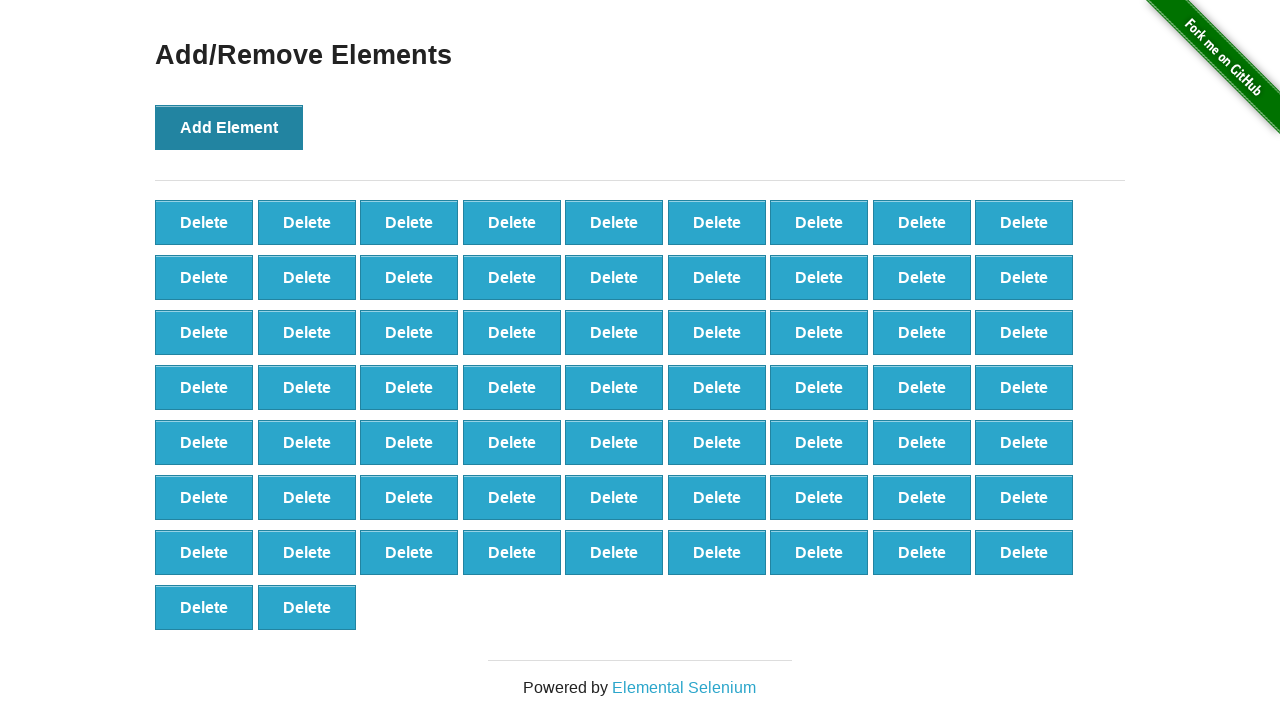

Clicked Add Element button (iteration 66/100) at (229, 127) on xpath=//*[@id="content"]/div/button
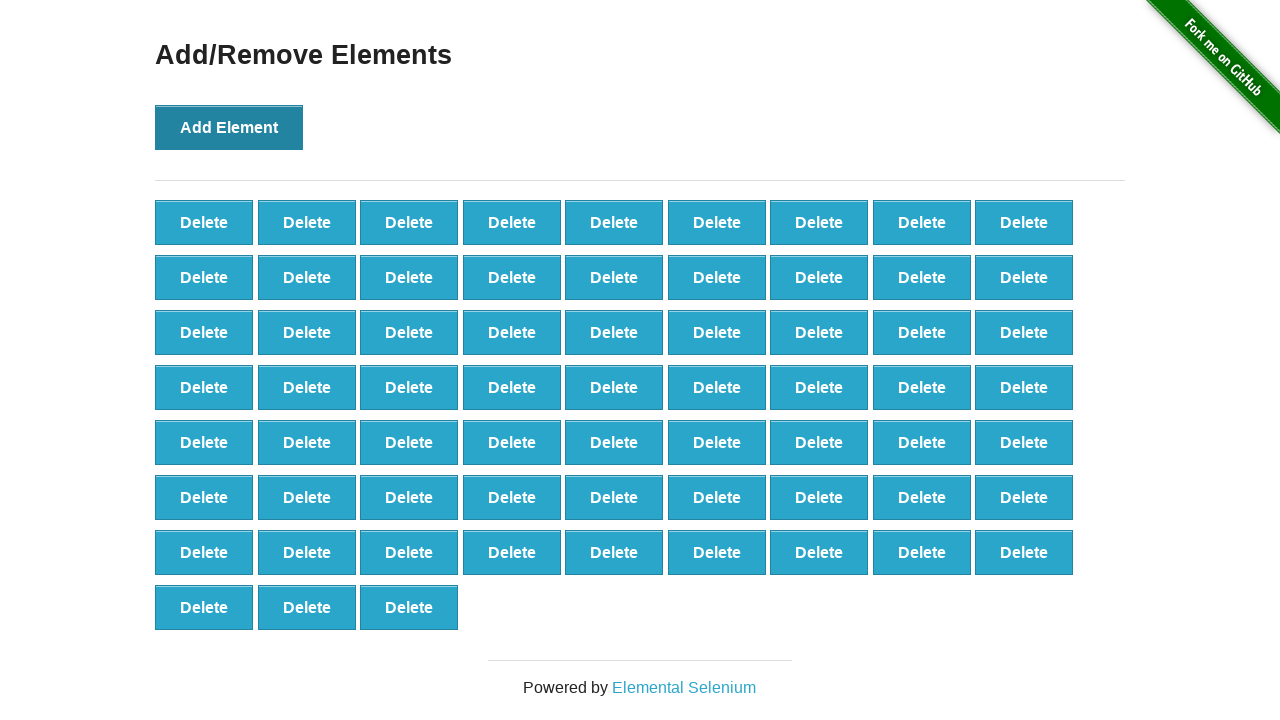

Clicked Add Element button (iteration 67/100) at (229, 127) on xpath=//*[@id="content"]/div/button
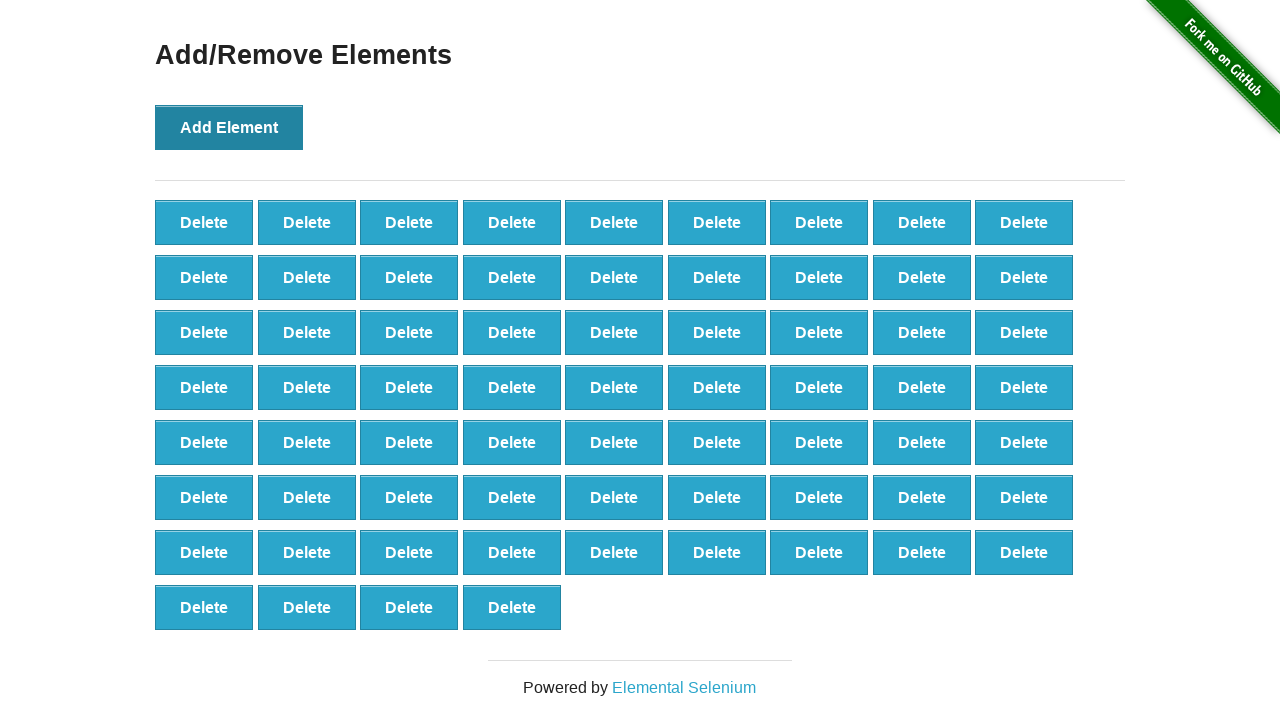

Clicked Add Element button (iteration 68/100) at (229, 127) on xpath=//*[@id="content"]/div/button
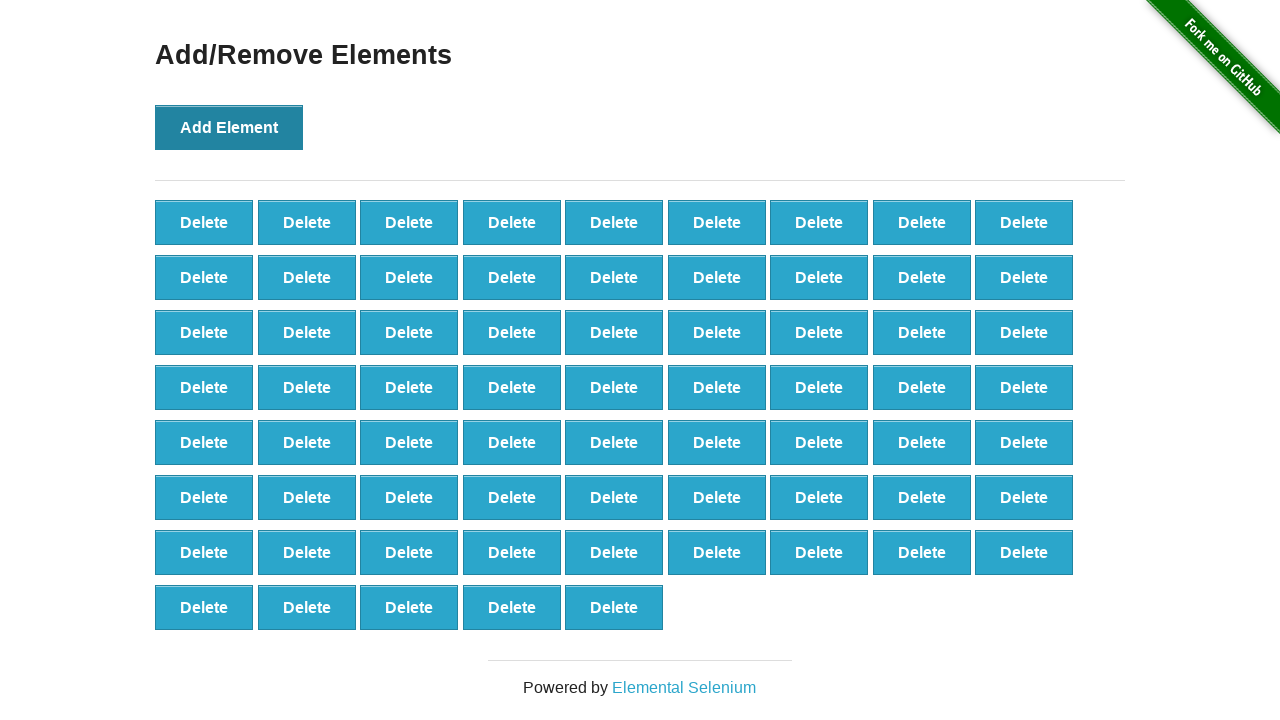

Clicked Add Element button (iteration 69/100) at (229, 127) on xpath=//*[@id="content"]/div/button
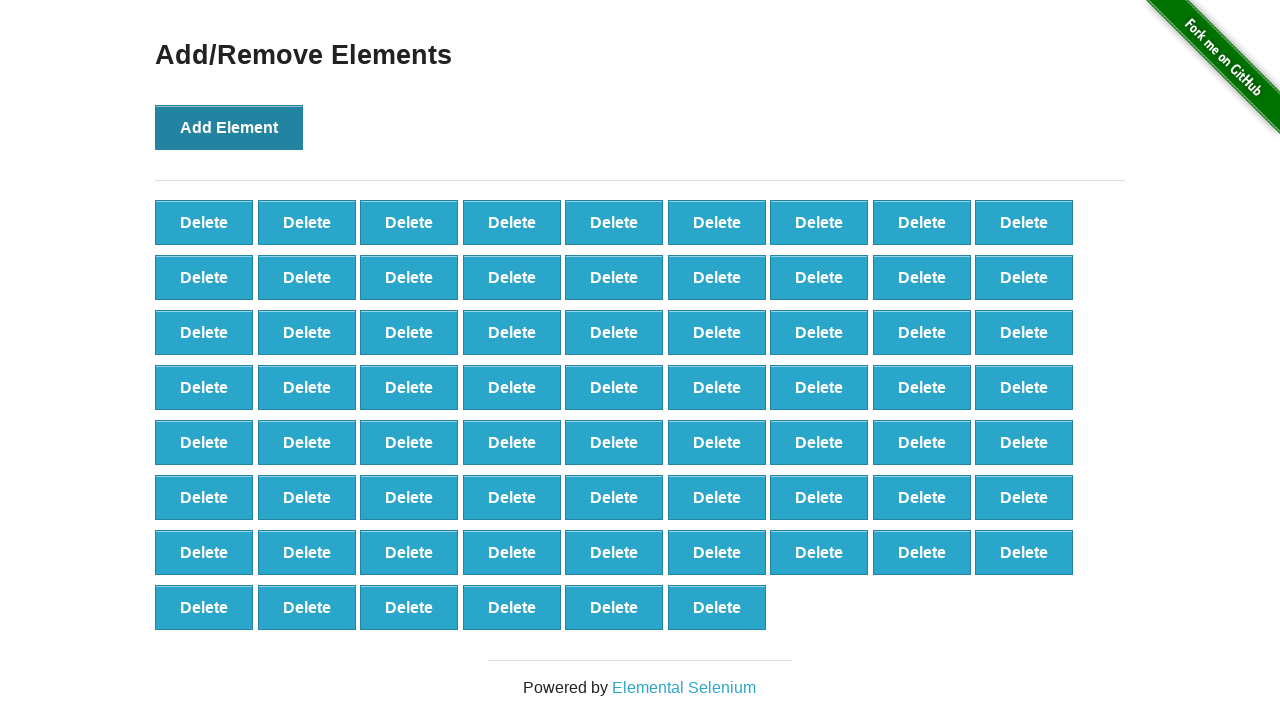

Clicked Add Element button (iteration 70/100) at (229, 127) on xpath=//*[@id="content"]/div/button
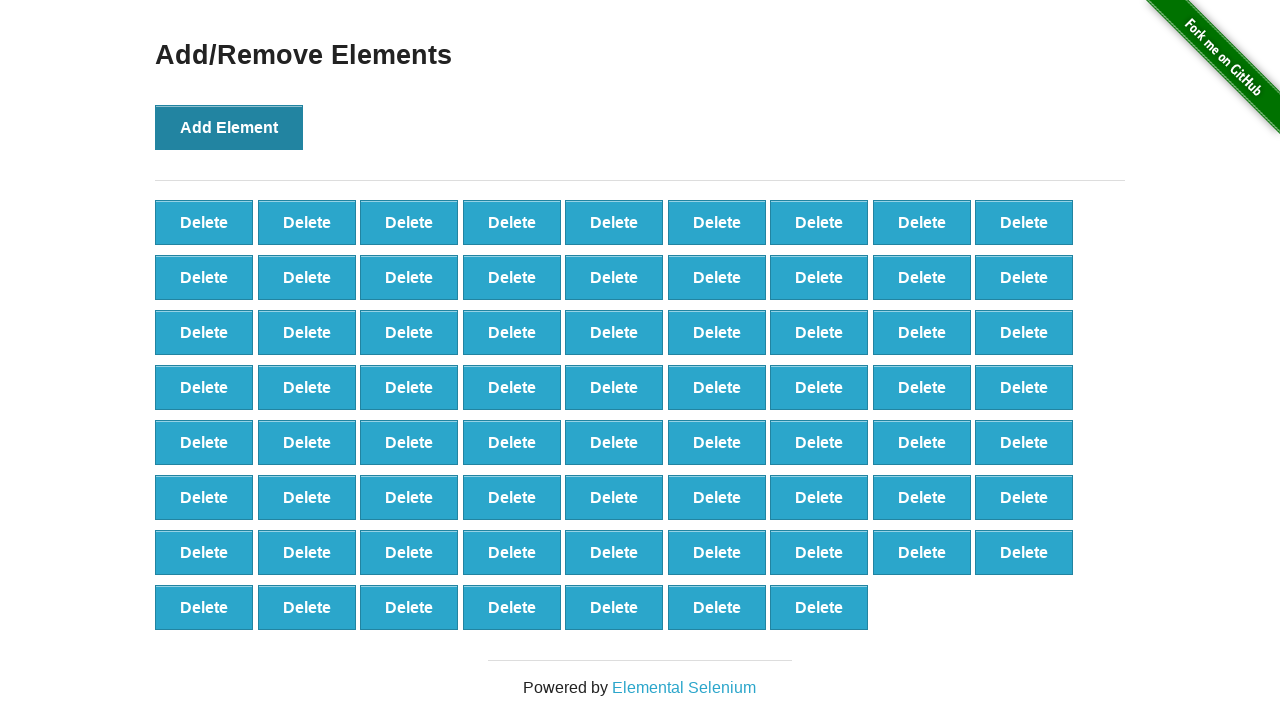

Clicked Add Element button (iteration 71/100) at (229, 127) on xpath=//*[@id="content"]/div/button
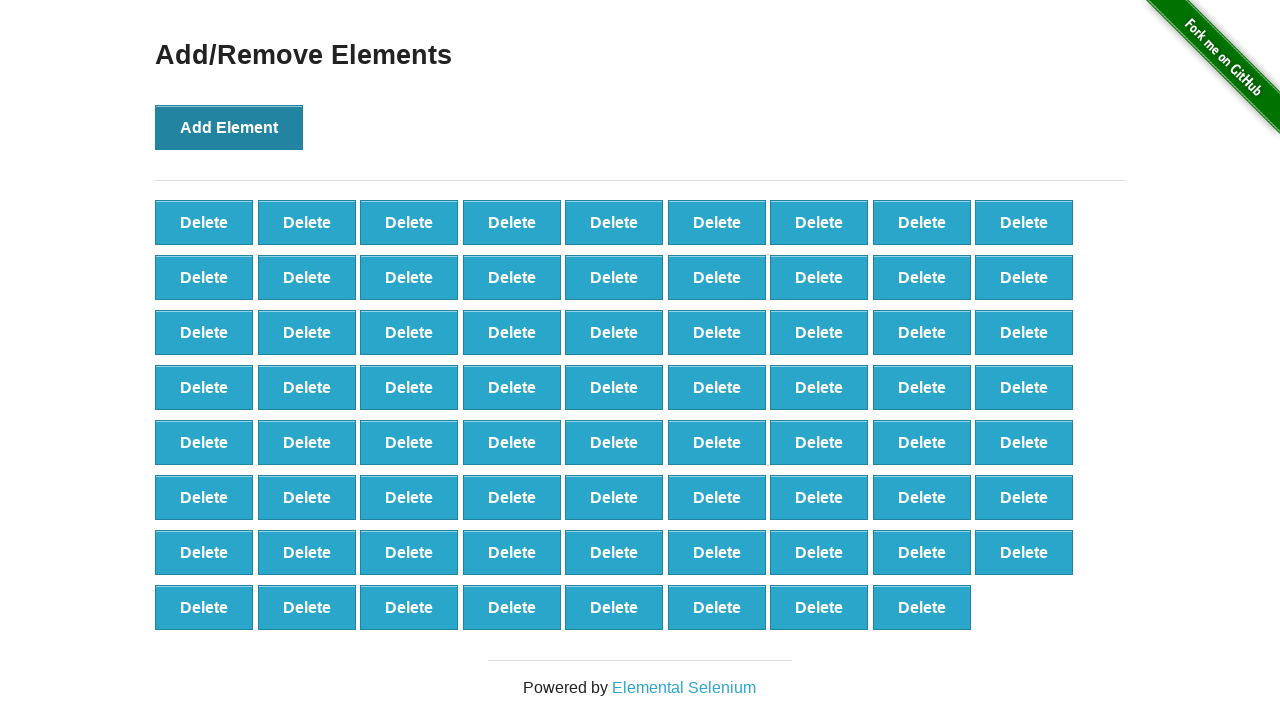

Clicked Add Element button (iteration 72/100) at (229, 127) on xpath=//*[@id="content"]/div/button
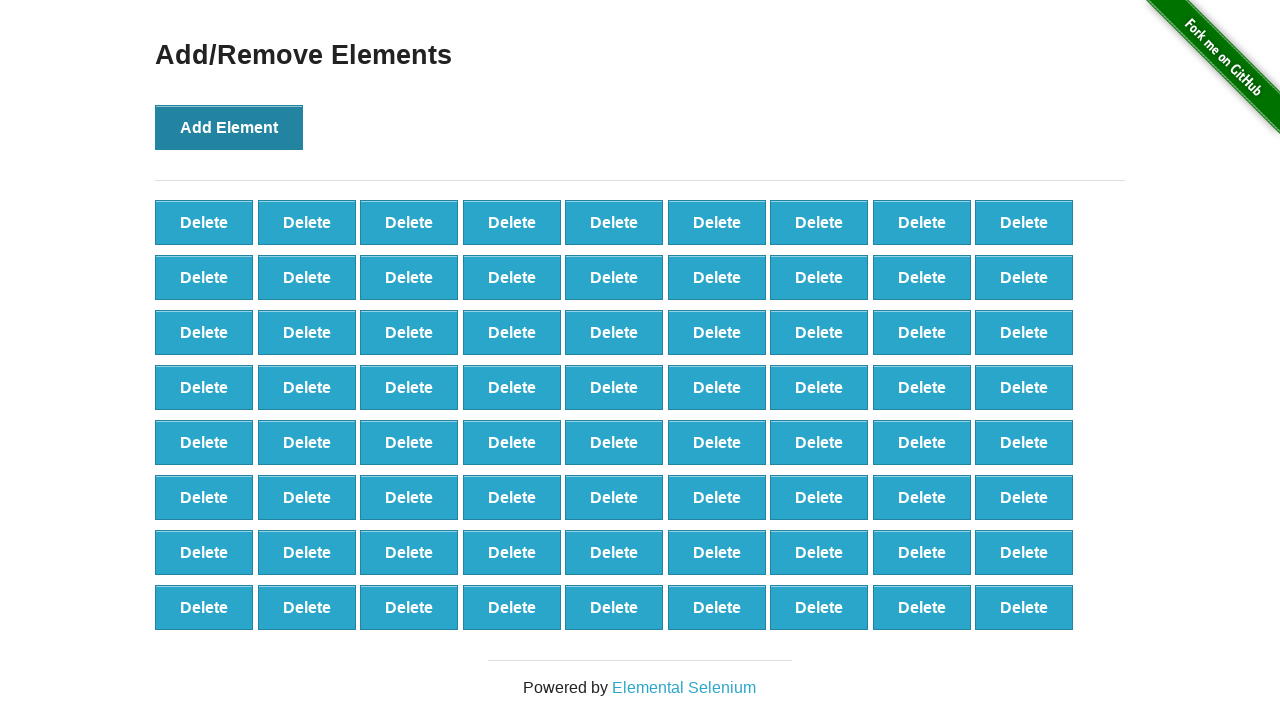

Clicked Add Element button (iteration 73/100) at (229, 127) on xpath=//*[@id="content"]/div/button
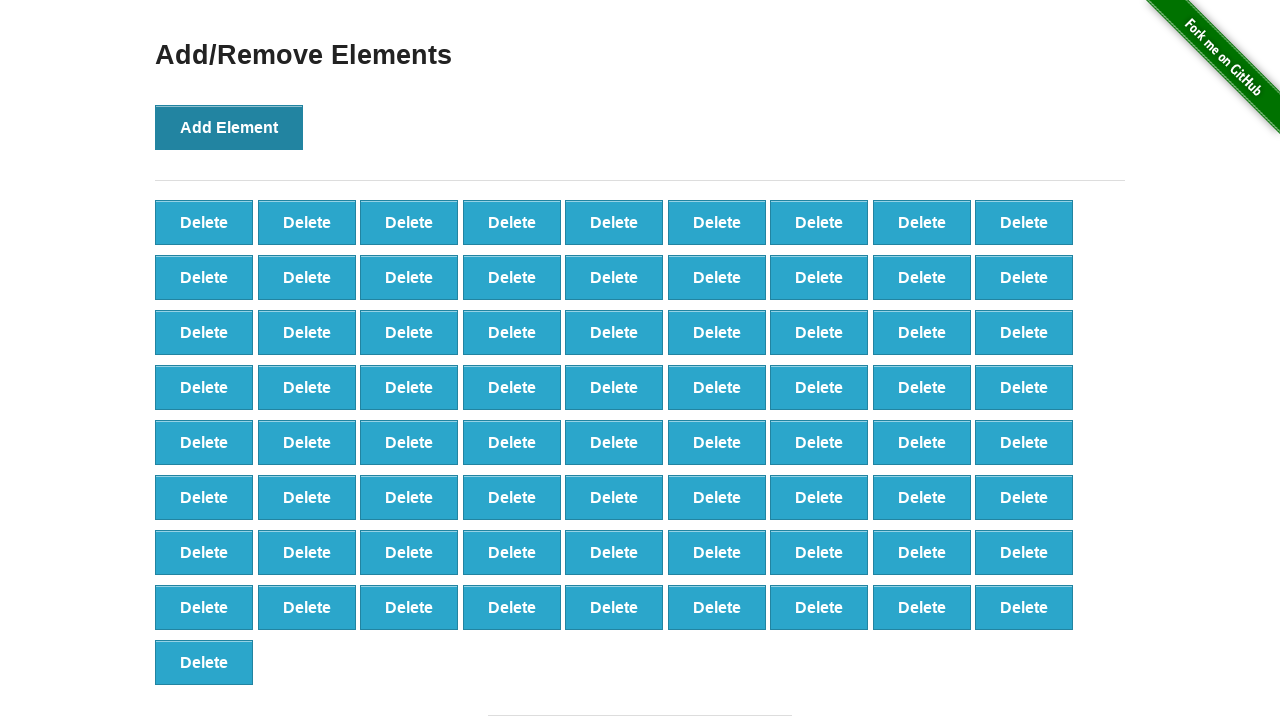

Clicked Add Element button (iteration 74/100) at (229, 127) on xpath=//*[@id="content"]/div/button
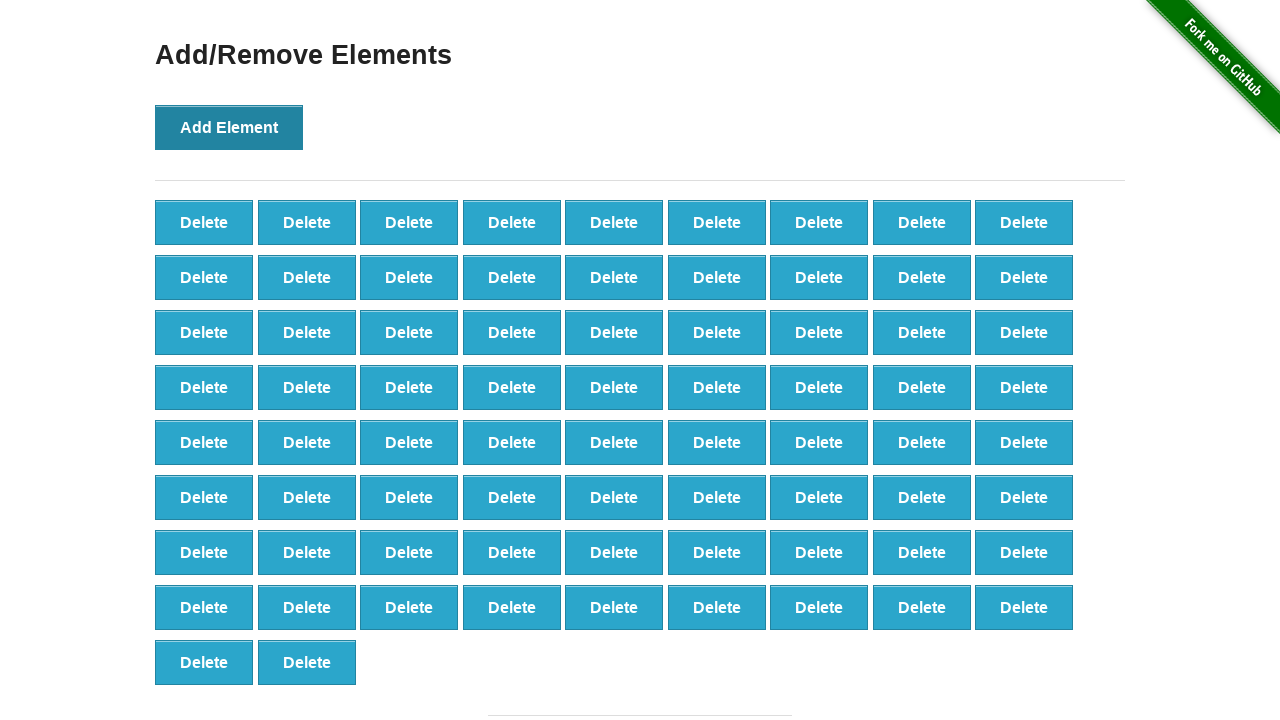

Clicked Add Element button (iteration 75/100) at (229, 127) on xpath=//*[@id="content"]/div/button
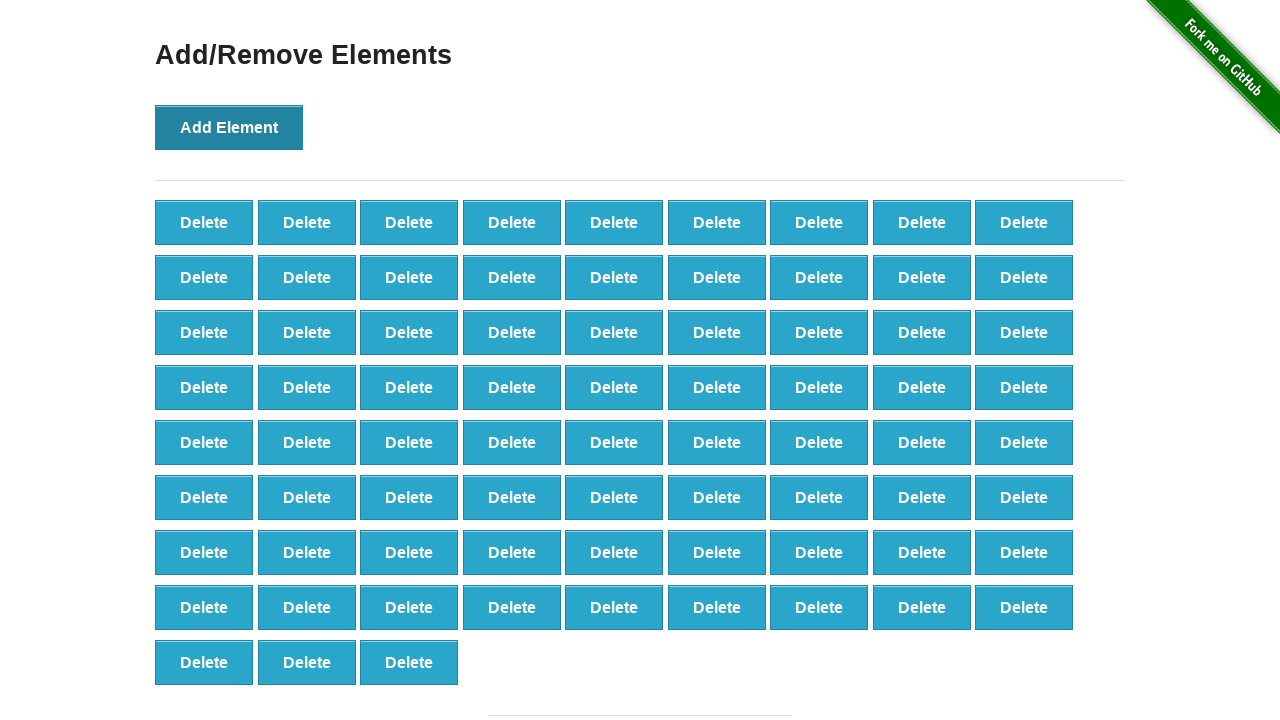

Clicked Add Element button (iteration 76/100) at (229, 127) on xpath=//*[@id="content"]/div/button
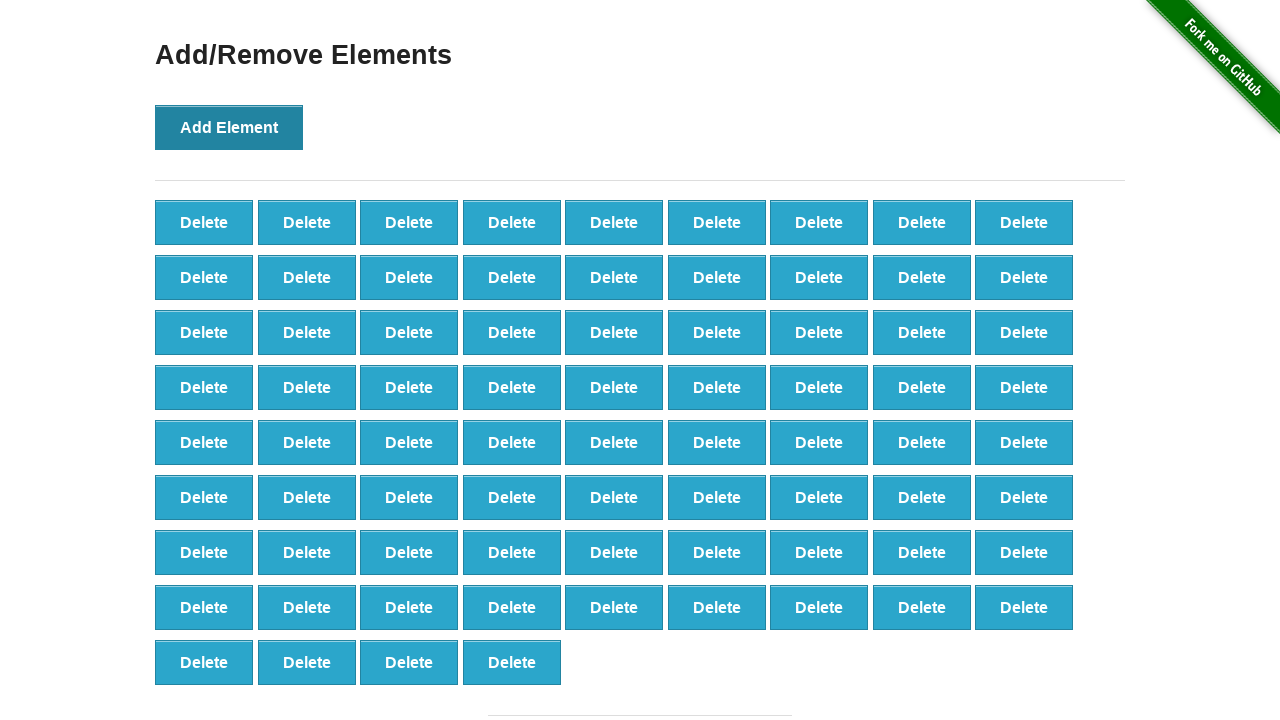

Clicked Add Element button (iteration 77/100) at (229, 127) on xpath=//*[@id="content"]/div/button
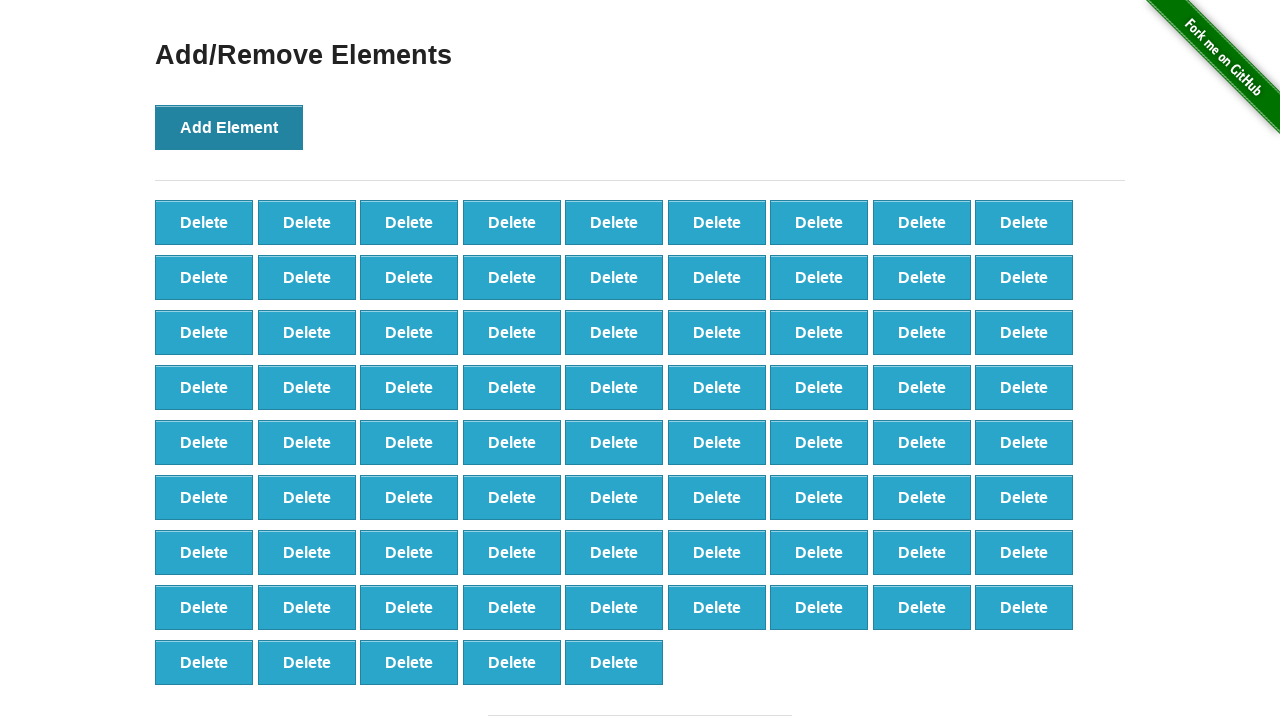

Clicked Add Element button (iteration 78/100) at (229, 127) on xpath=//*[@id="content"]/div/button
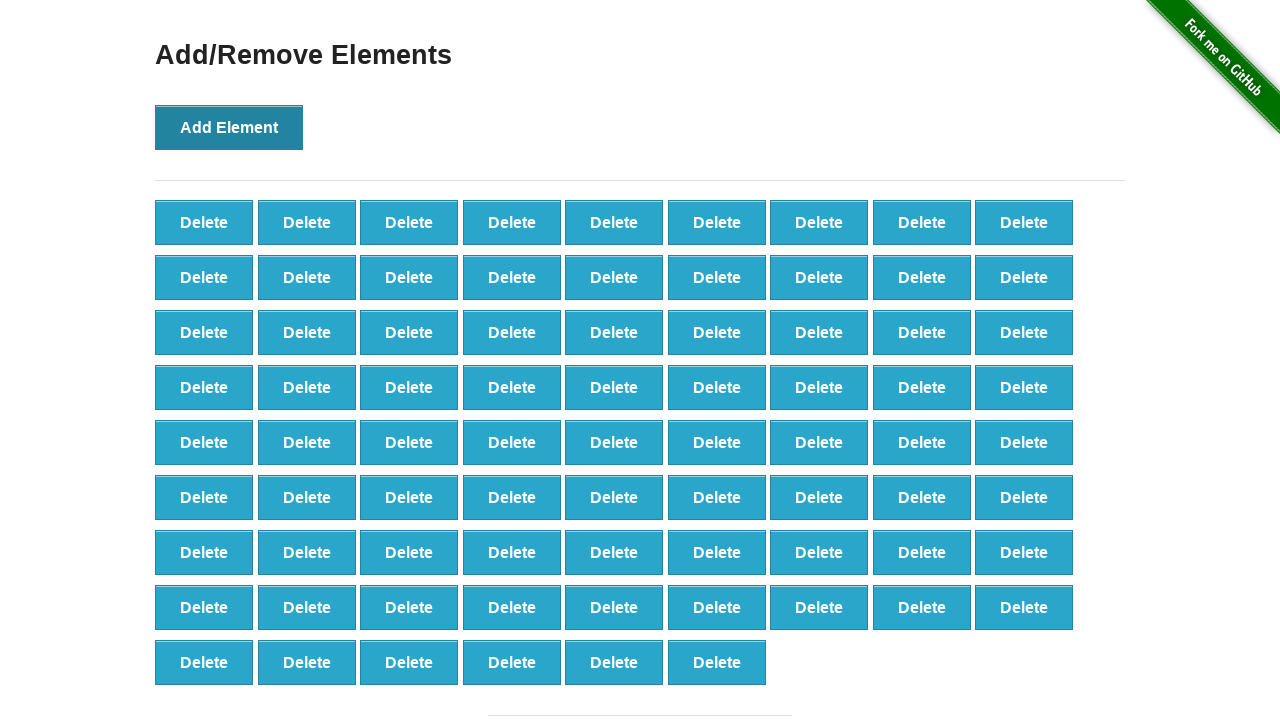

Clicked Add Element button (iteration 79/100) at (229, 127) on xpath=//*[@id="content"]/div/button
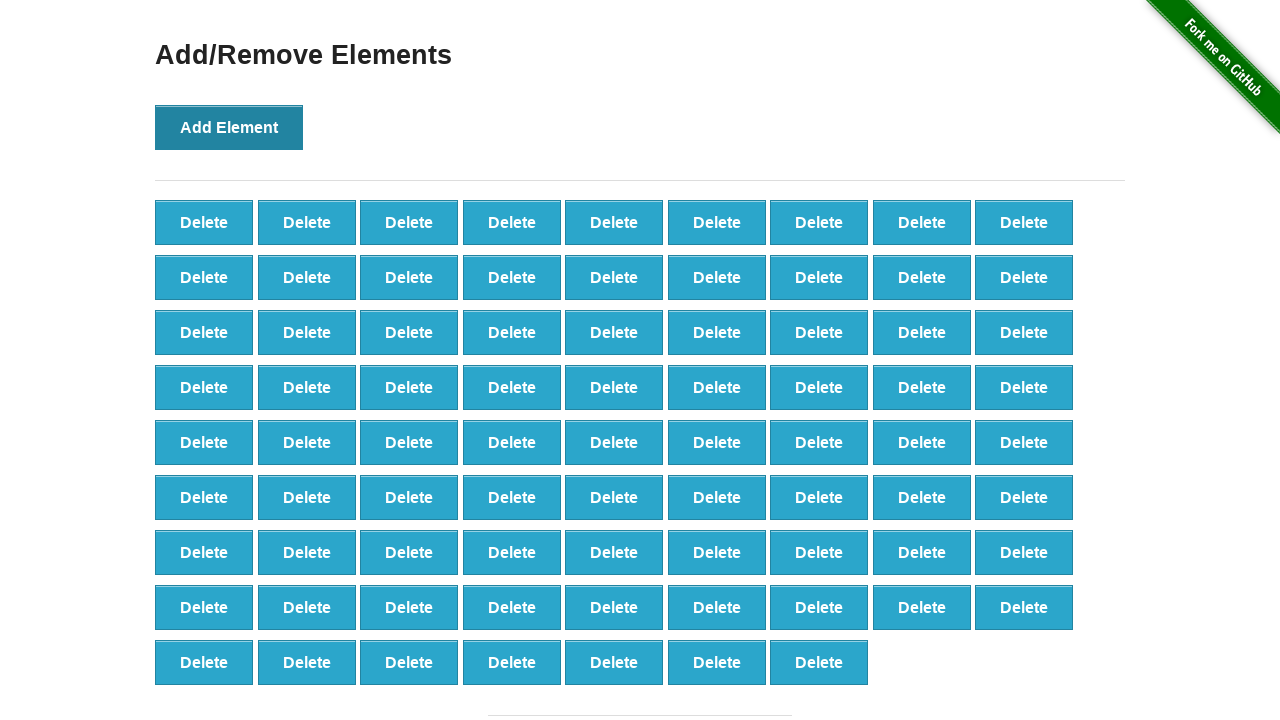

Clicked Add Element button (iteration 80/100) at (229, 127) on xpath=//*[@id="content"]/div/button
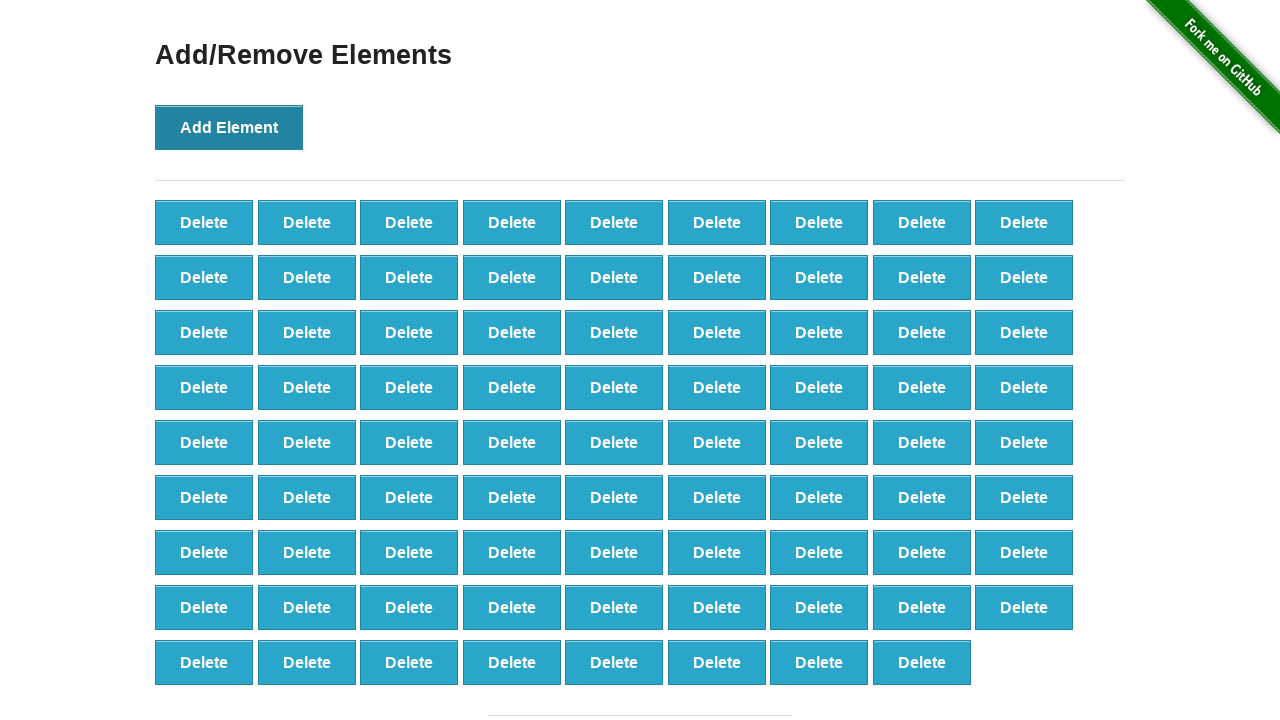

Clicked Add Element button (iteration 81/100) at (229, 127) on xpath=//*[@id="content"]/div/button
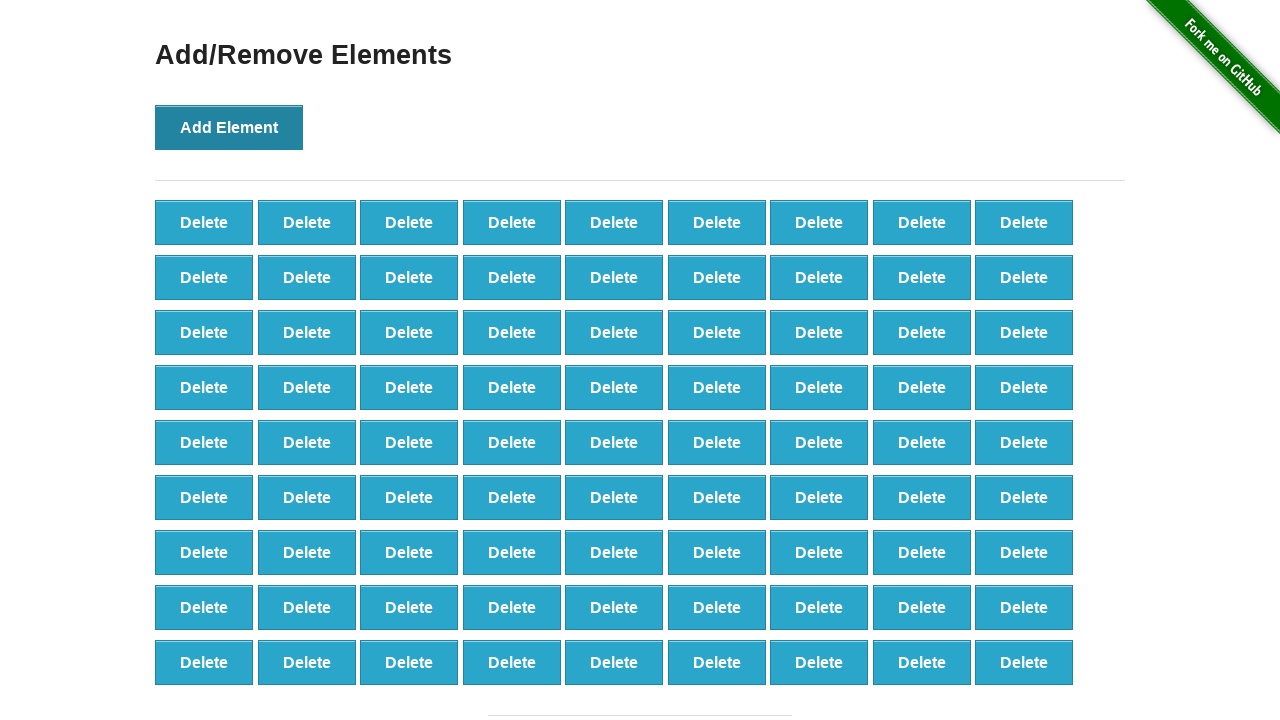

Clicked Add Element button (iteration 82/100) at (229, 127) on xpath=//*[@id="content"]/div/button
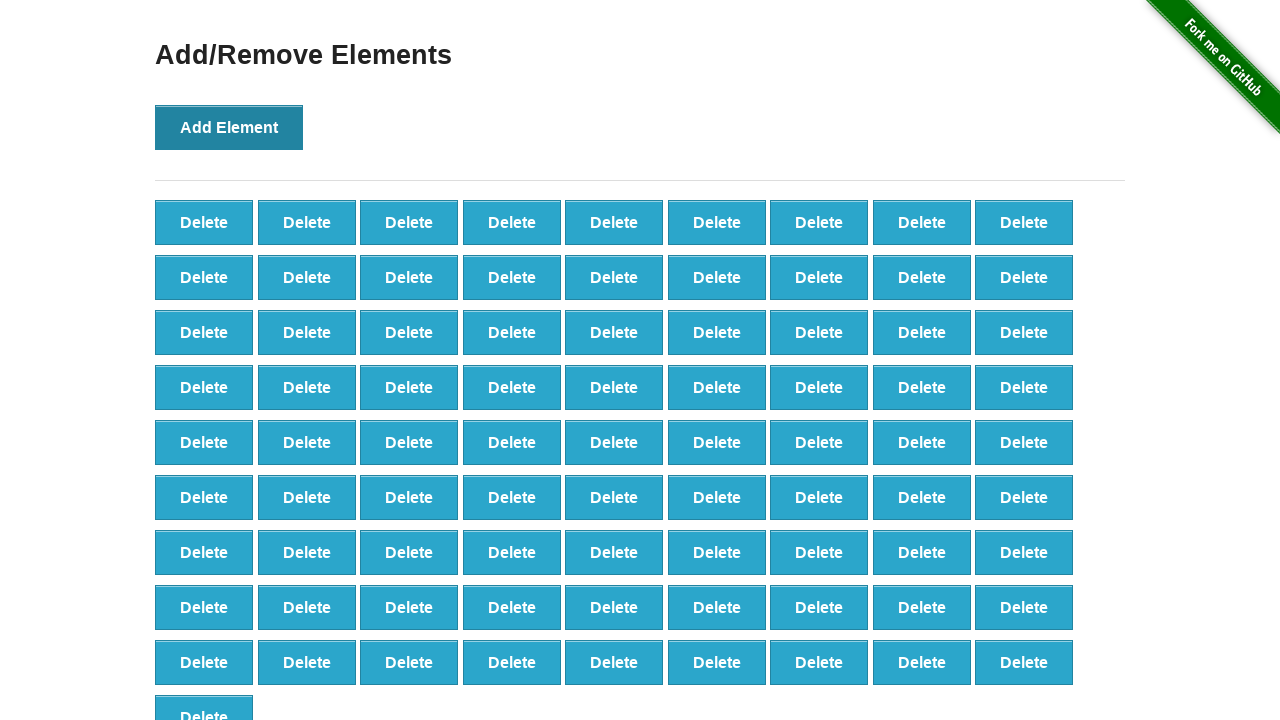

Clicked Add Element button (iteration 83/100) at (229, 127) on xpath=//*[@id="content"]/div/button
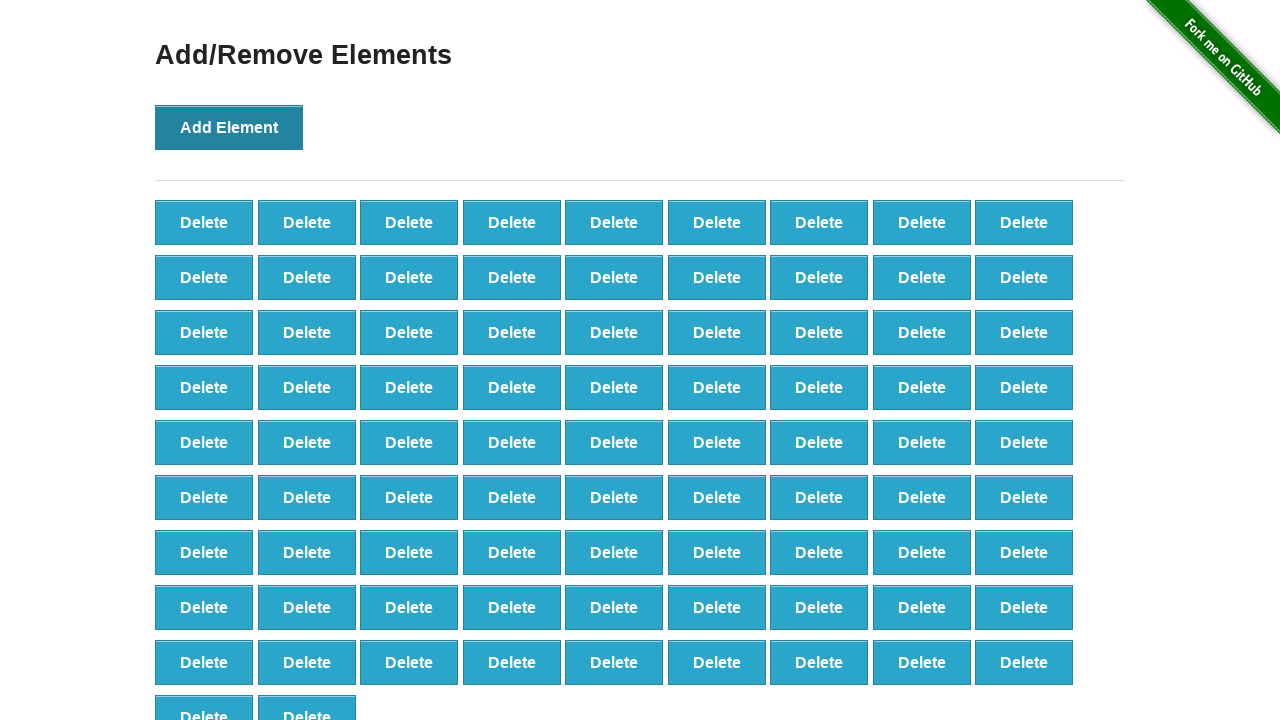

Clicked Add Element button (iteration 84/100) at (229, 127) on xpath=//*[@id="content"]/div/button
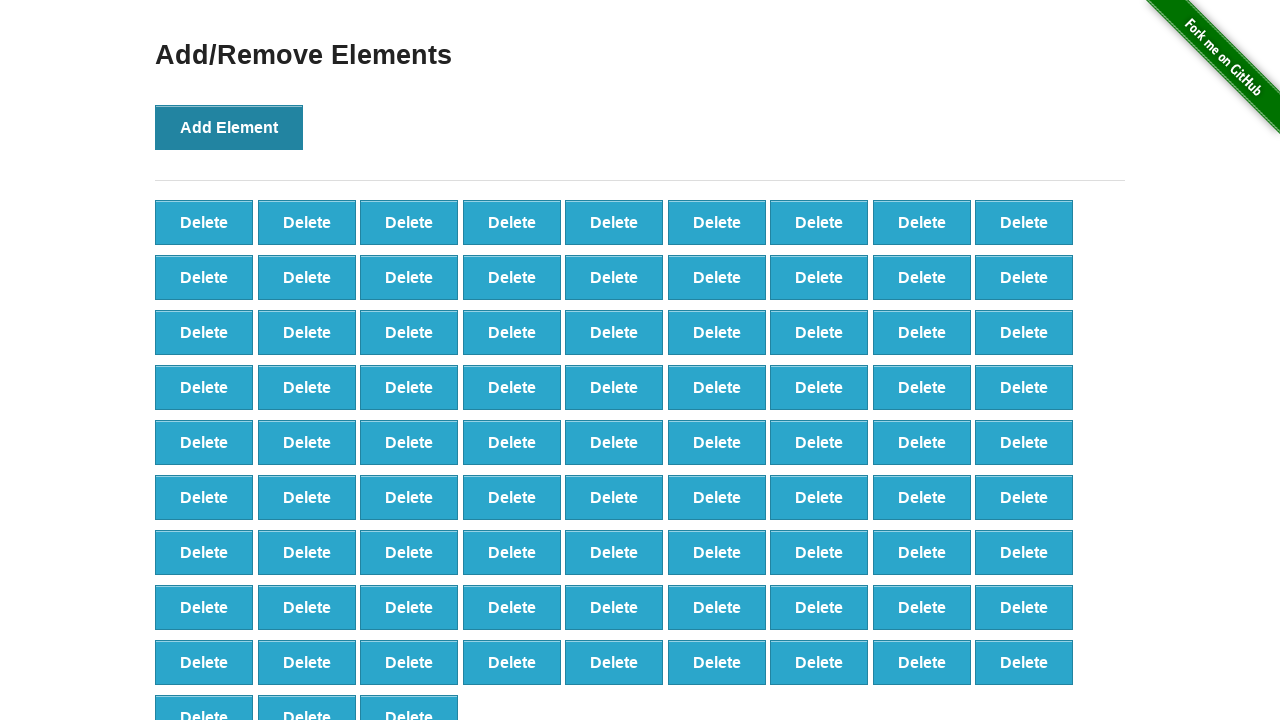

Clicked Add Element button (iteration 85/100) at (229, 127) on xpath=//*[@id="content"]/div/button
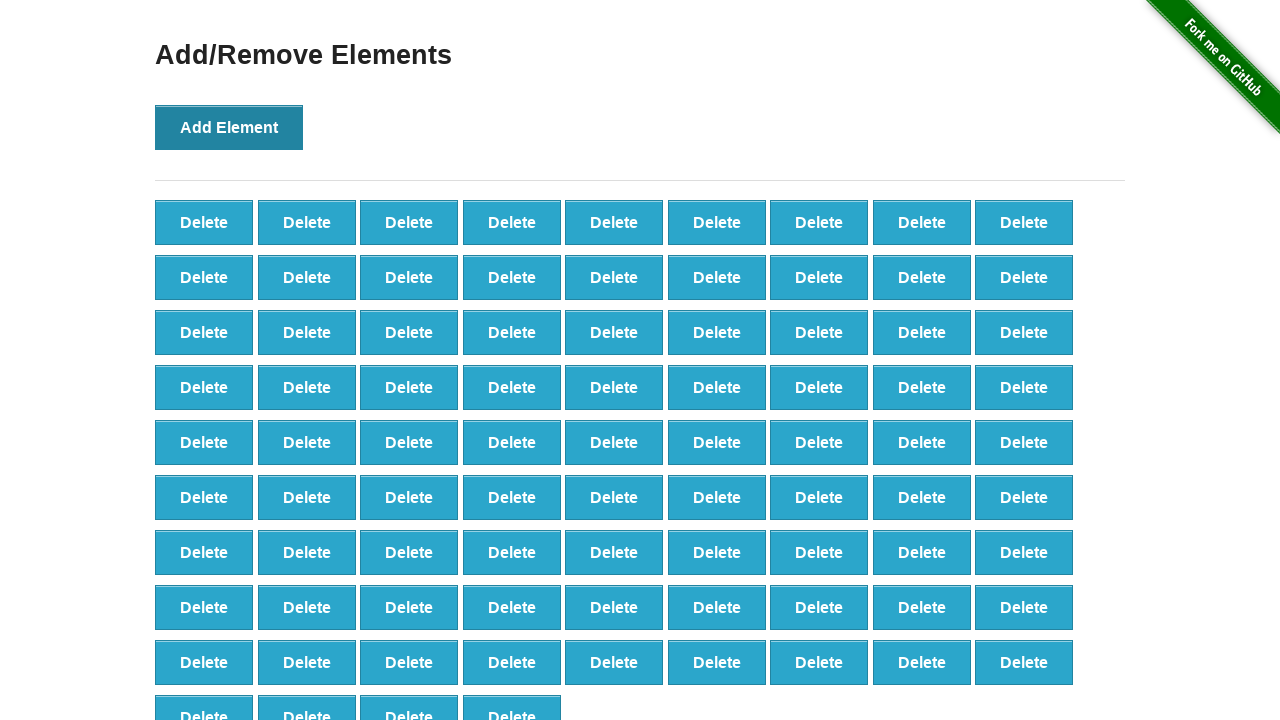

Clicked Add Element button (iteration 86/100) at (229, 127) on xpath=//*[@id="content"]/div/button
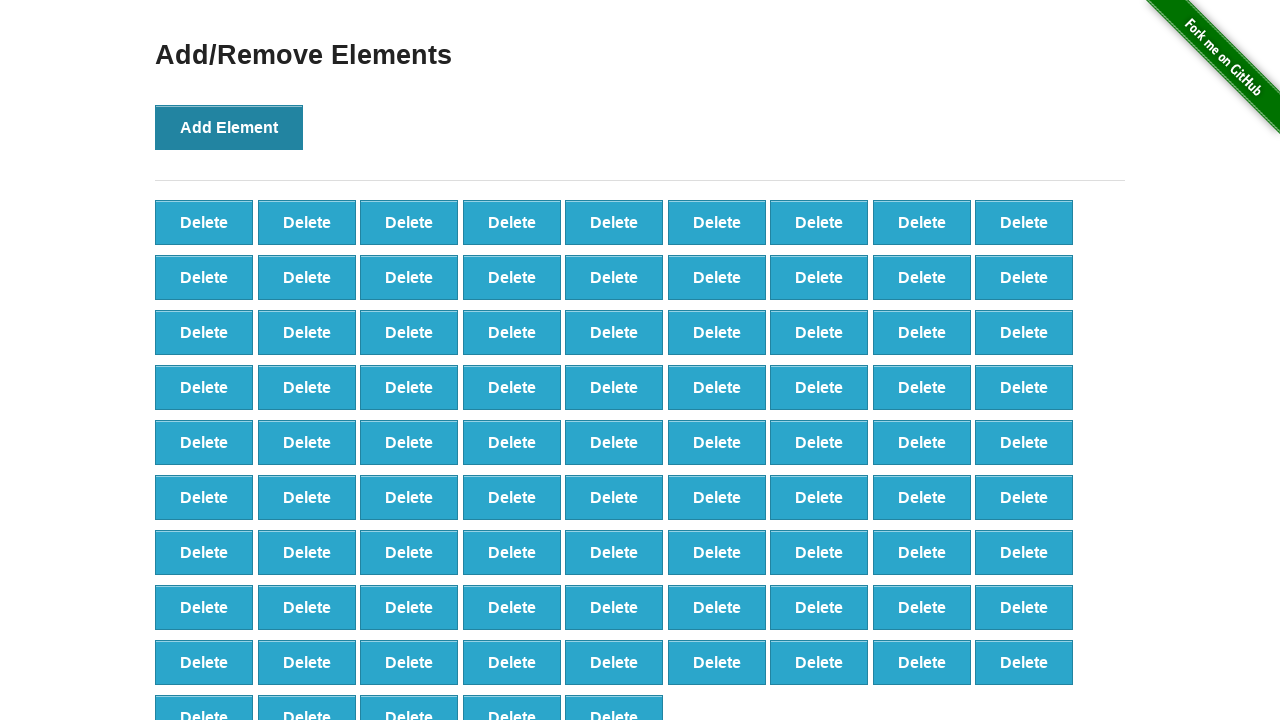

Clicked Add Element button (iteration 87/100) at (229, 127) on xpath=//*[@id="content"]/div/button
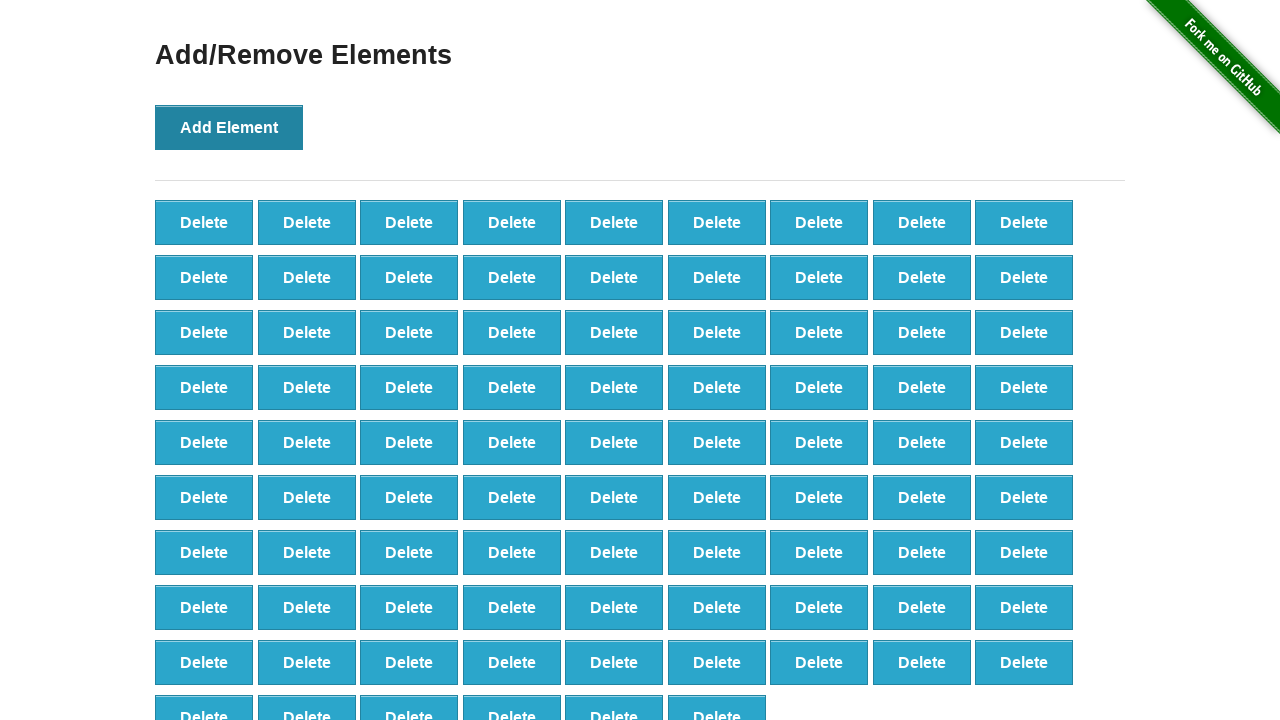

Clicked Add Element button (iteration 88/100) at (229, 127) on xpath=//*[@id="content"]/div/button
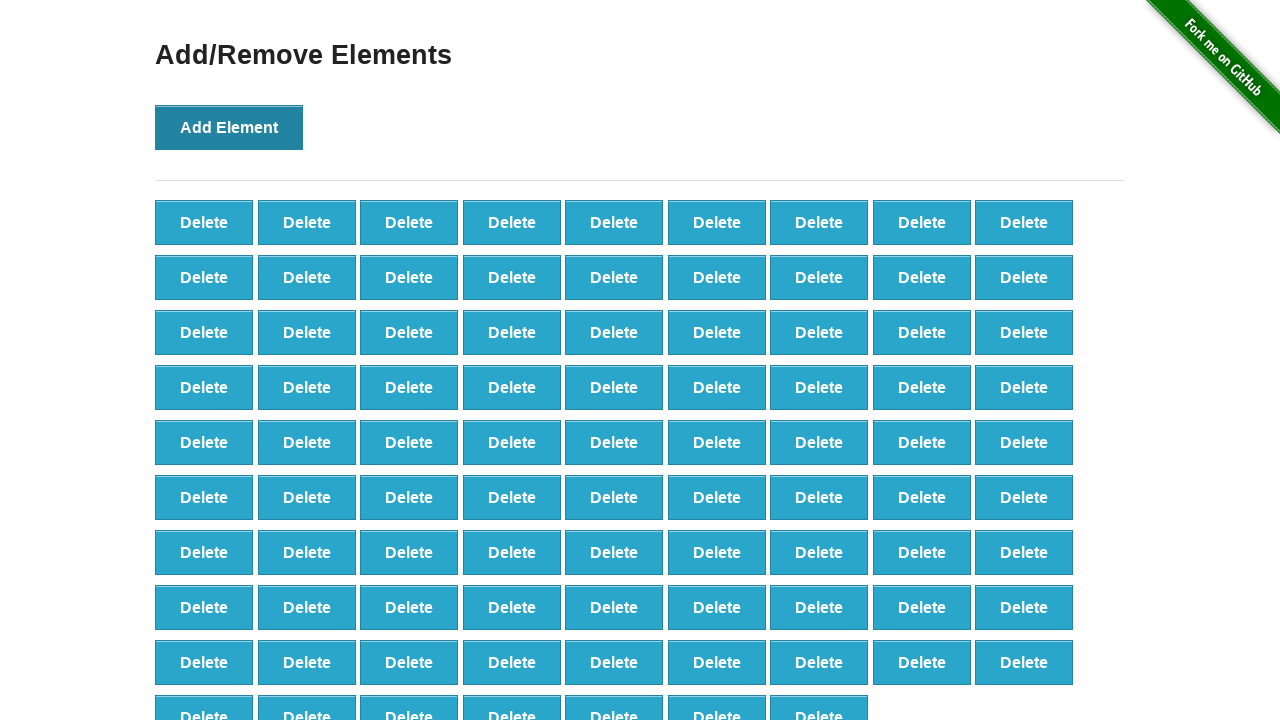

Clicked Add Element button (iteration 89/100) at (229, 127) on xpath=//*[@id="content"]/div/button
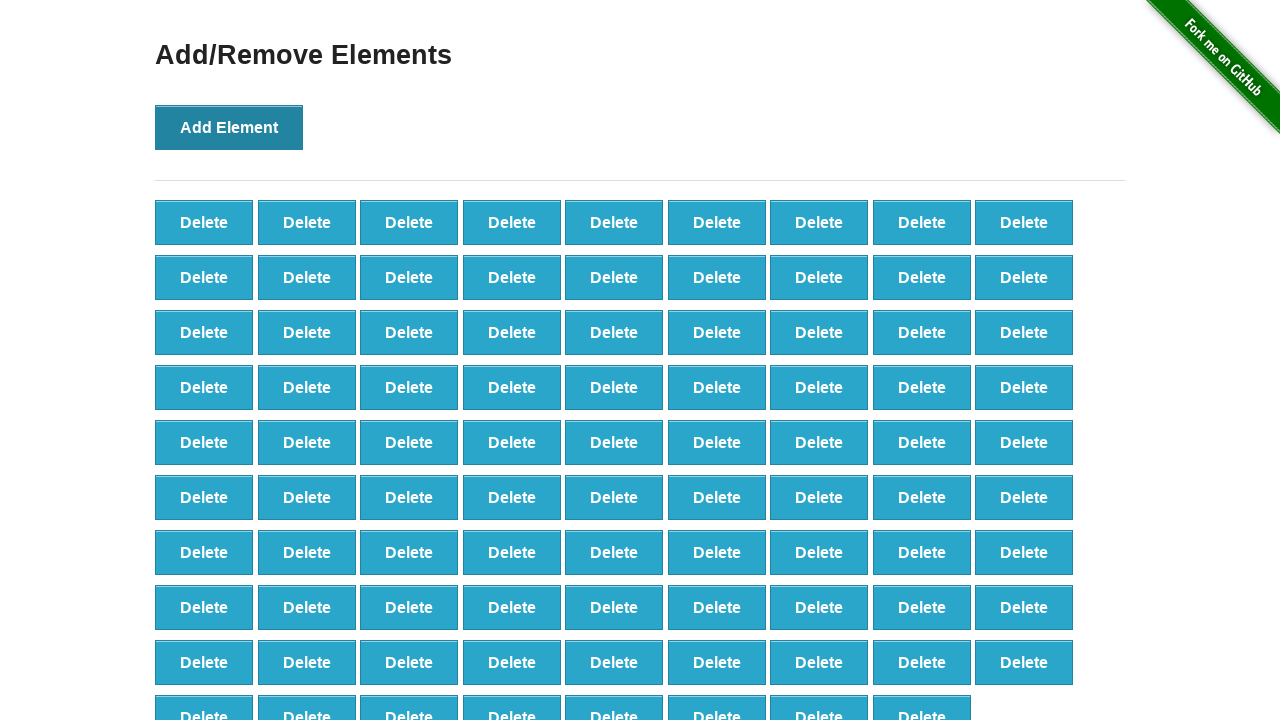

Clicked Add Element button (iteration 90/100) at (229, 127) on xpath=//*[@id="content"]/div/button
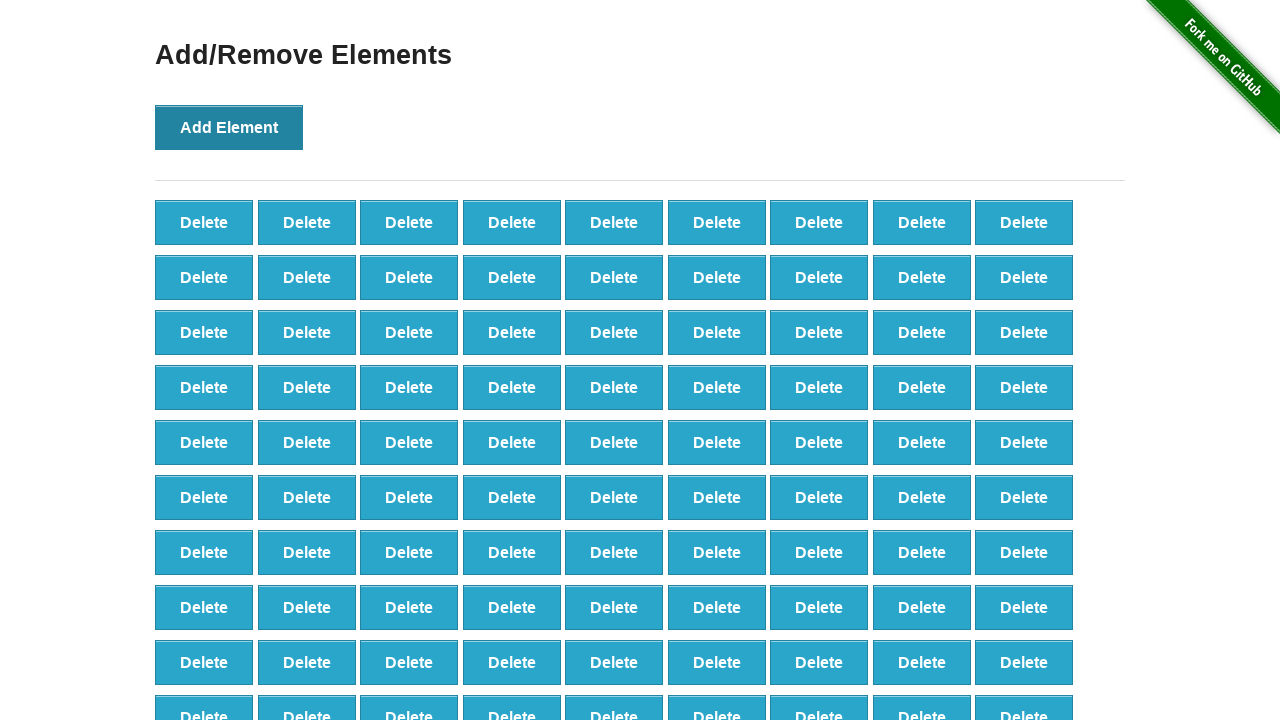

Clicked Add Element button (iteration 91/100) at (229, 127) on xpath=//*[@id="content"]/div/button
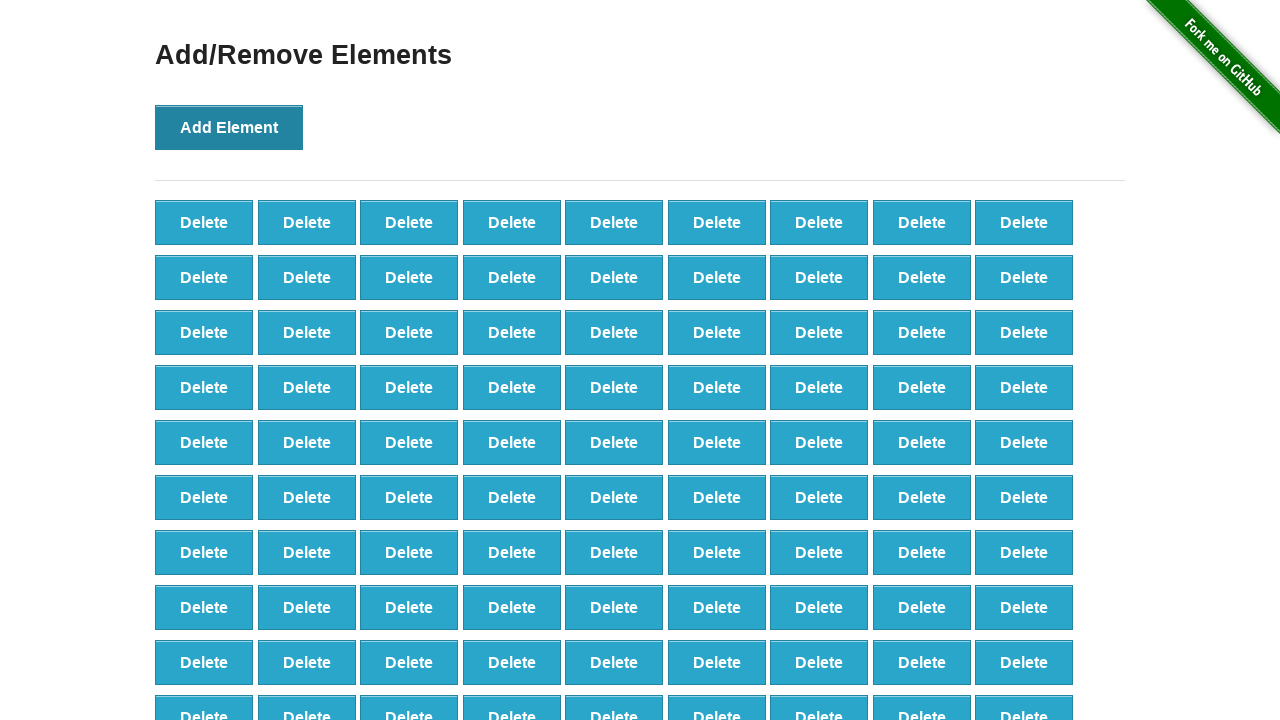

Clicked Add Element button (iteration 92/100) at (229, 127) on xpath=//*[@id="content"]/div/button
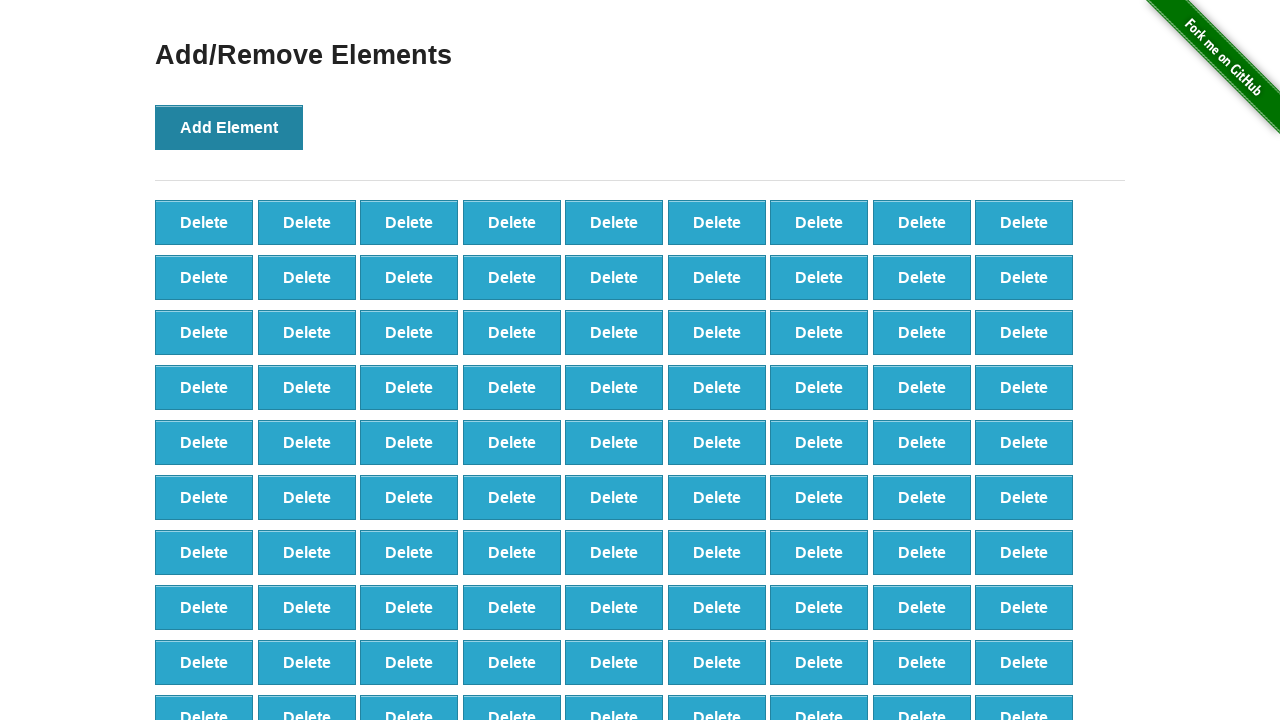

Clicked Add Element button (iteration 93/100) at (229, 127) on xpath=//*[@id="content"]/div/button
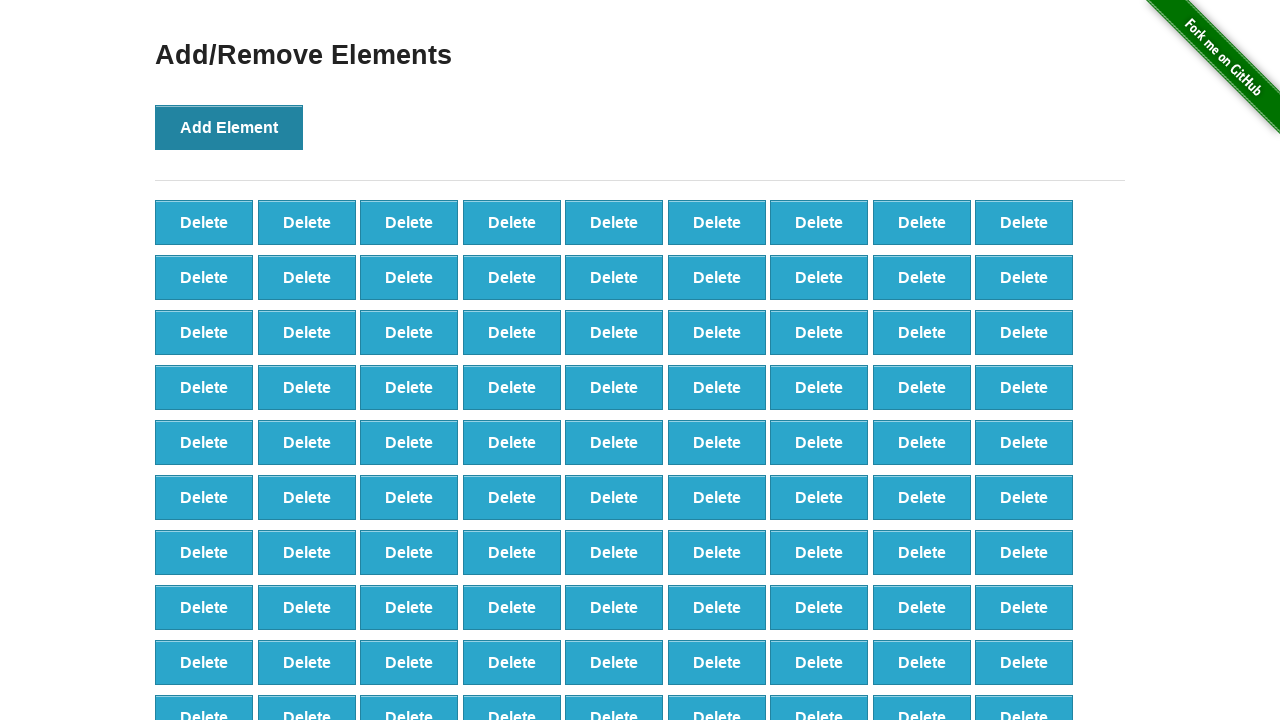

Clicked Add Element button (iteration 94/100) at (229, 127) on xpath=//*[@id="content"]/div/button
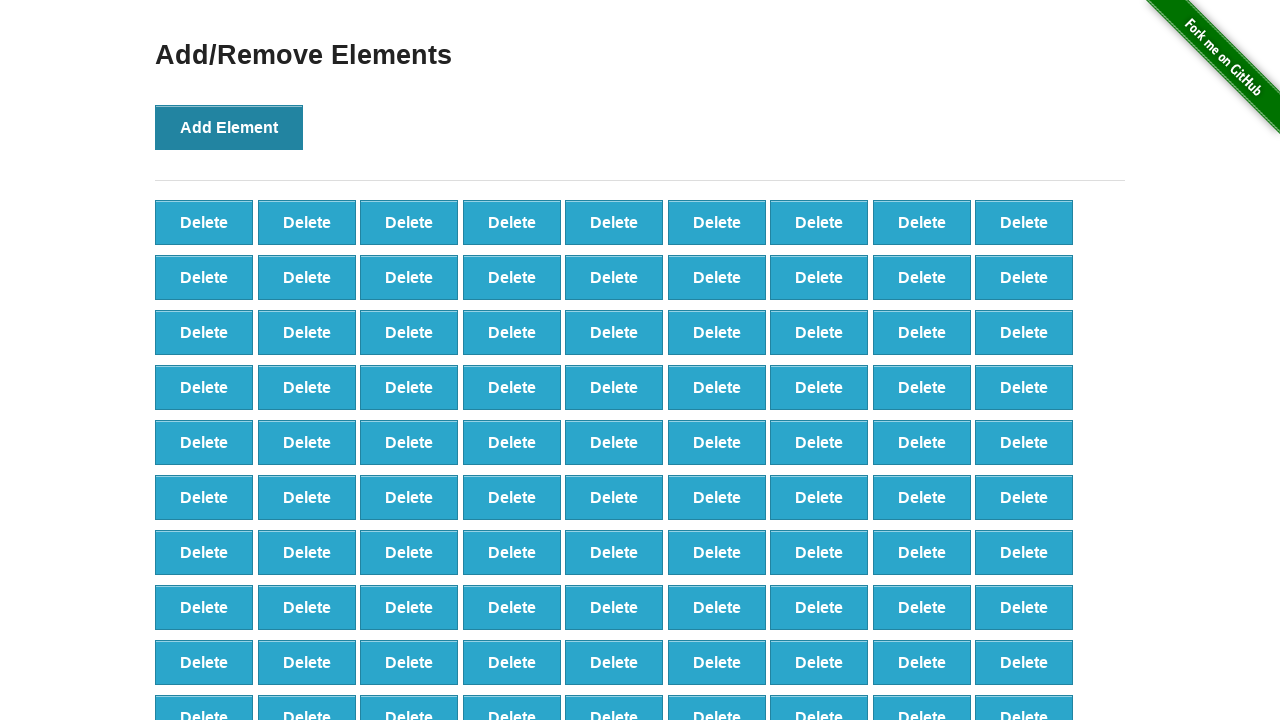

Clicked Add Element button (iteration 95/100) at (229, 127) on xpath=//*[@id="content"]/div/button
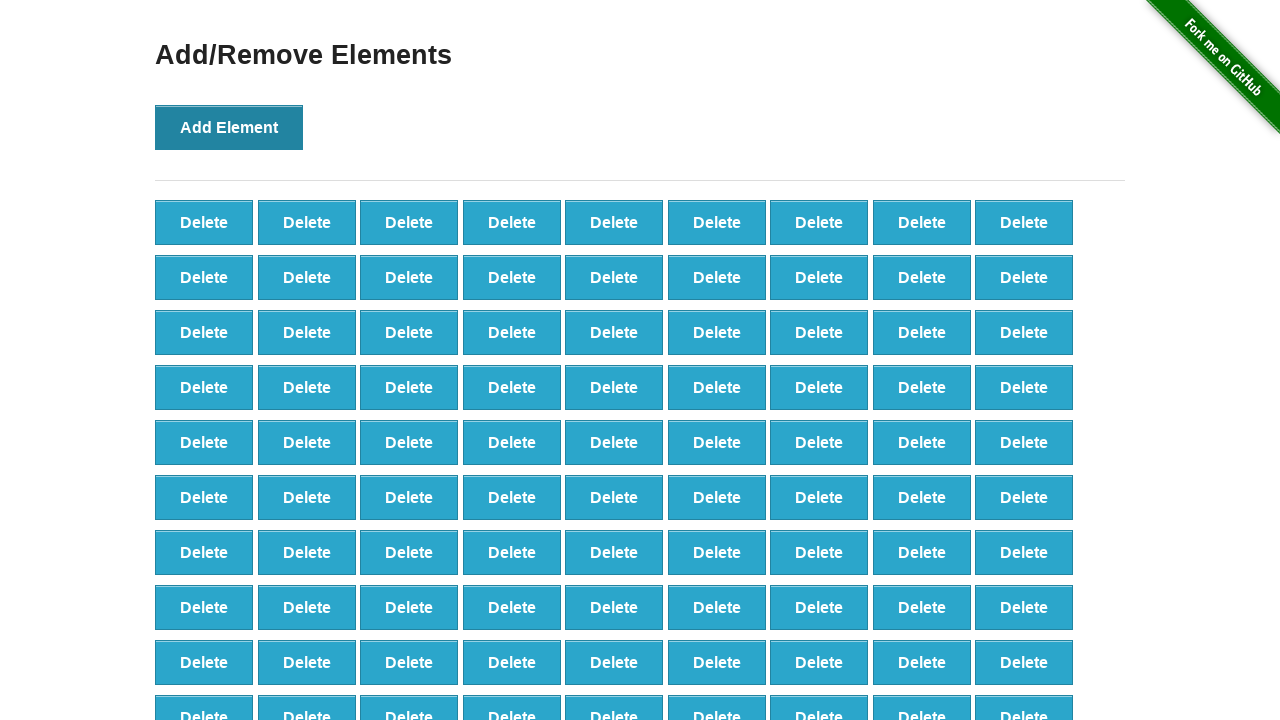

Clicked Add Element button (iteration 96/100) at (229, 127) on xpath=//*[@id="content"]/div/button
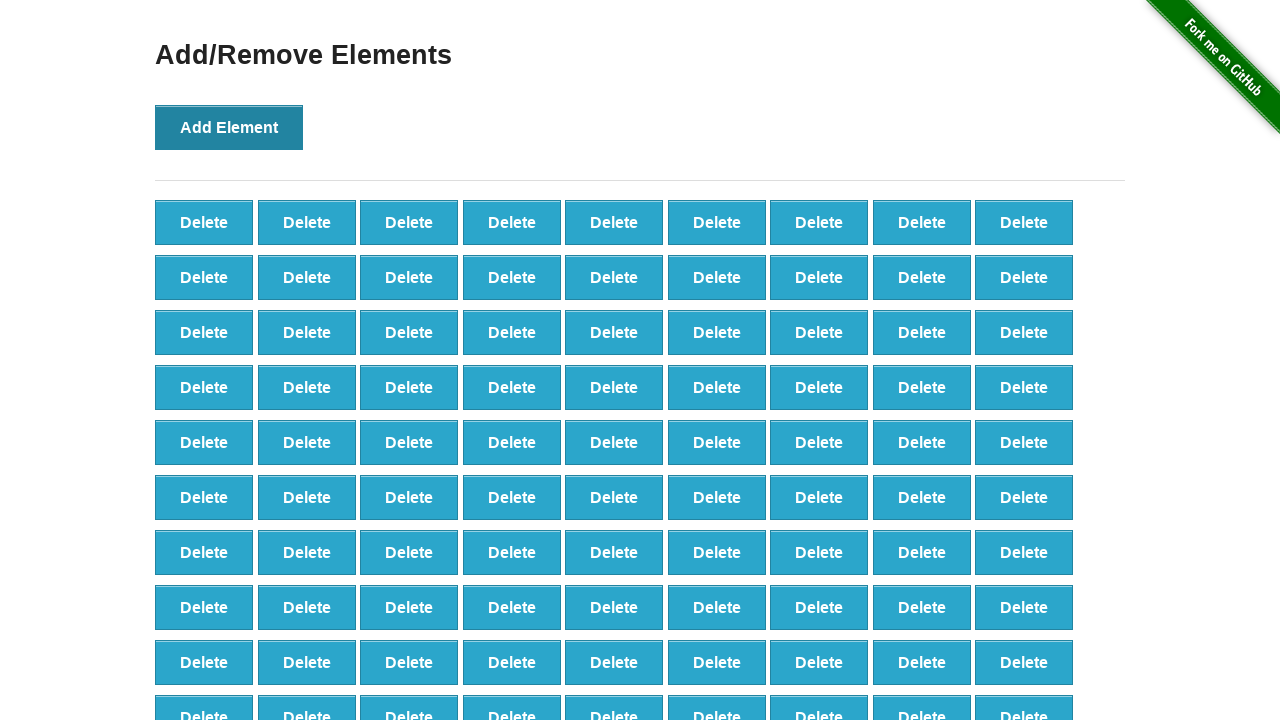

Clicked Add Element button (iteration 97/100) at (229, 127) on xpath=//*[@id="content"]/div/button
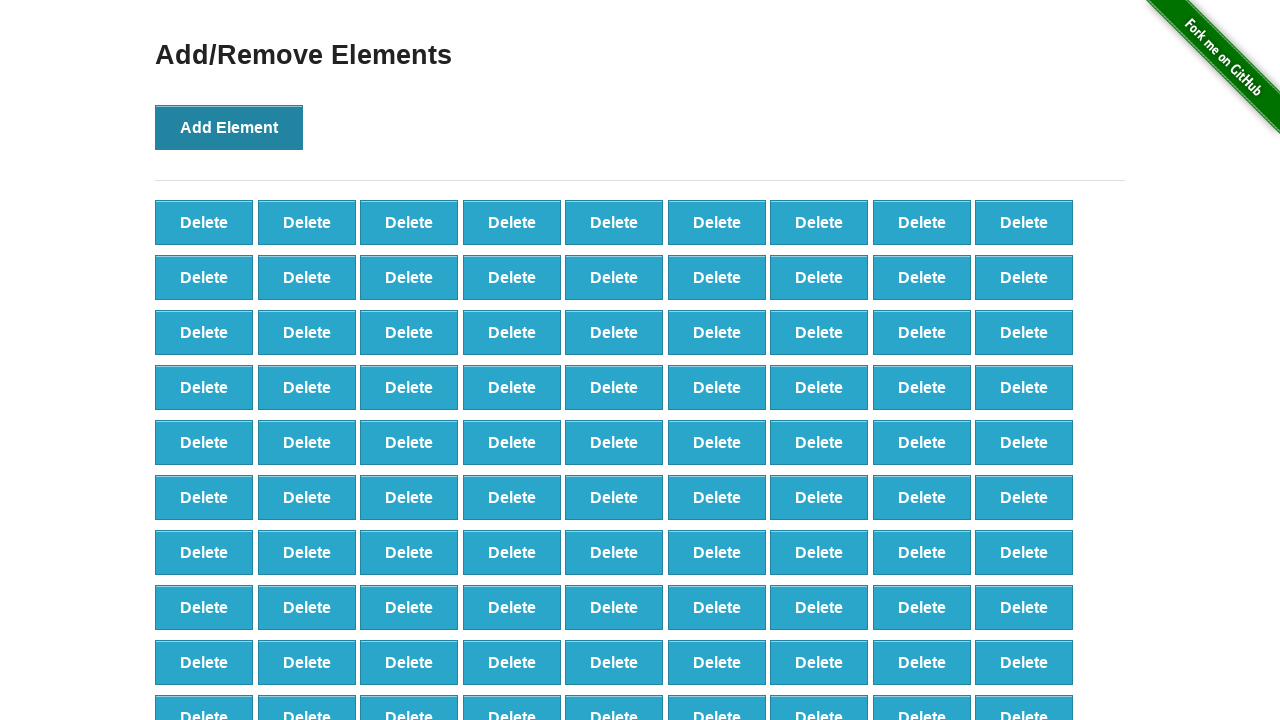

Clicked Add Element button (iteration 98/100) at (229, 127) on xpath=//*[@id="content"]/div/button
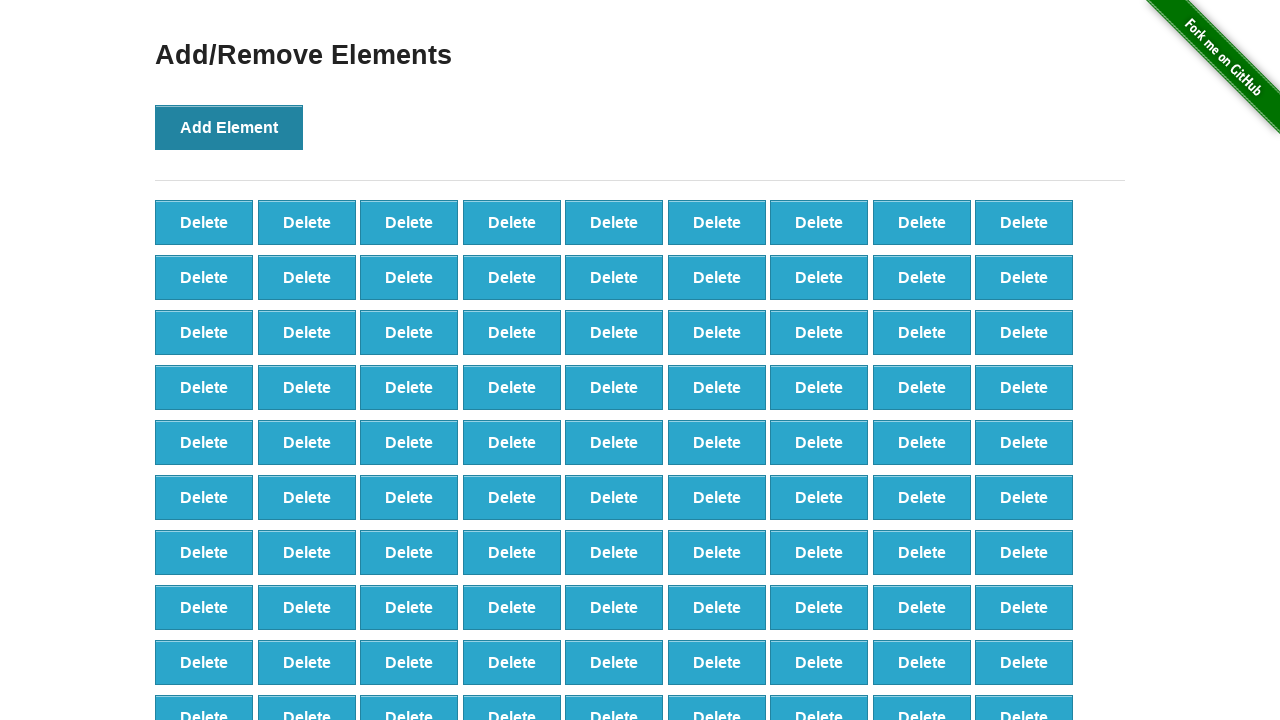

Clicked Add Element button (iteration 99/100) at (229, 127) on xpath=//*[@id="content"]/div/button
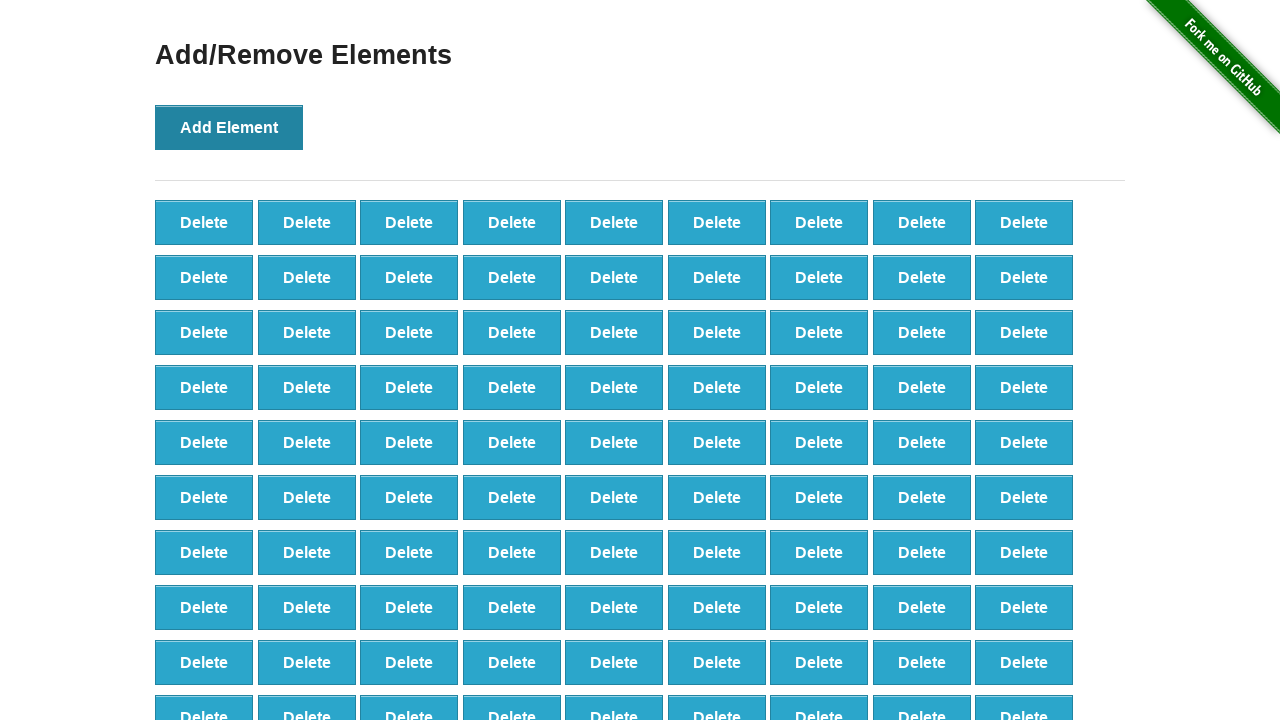

Clicked Add Element button (iteration 100/100) at (229, 127) on xpath=//*[@id="content"]/div/button
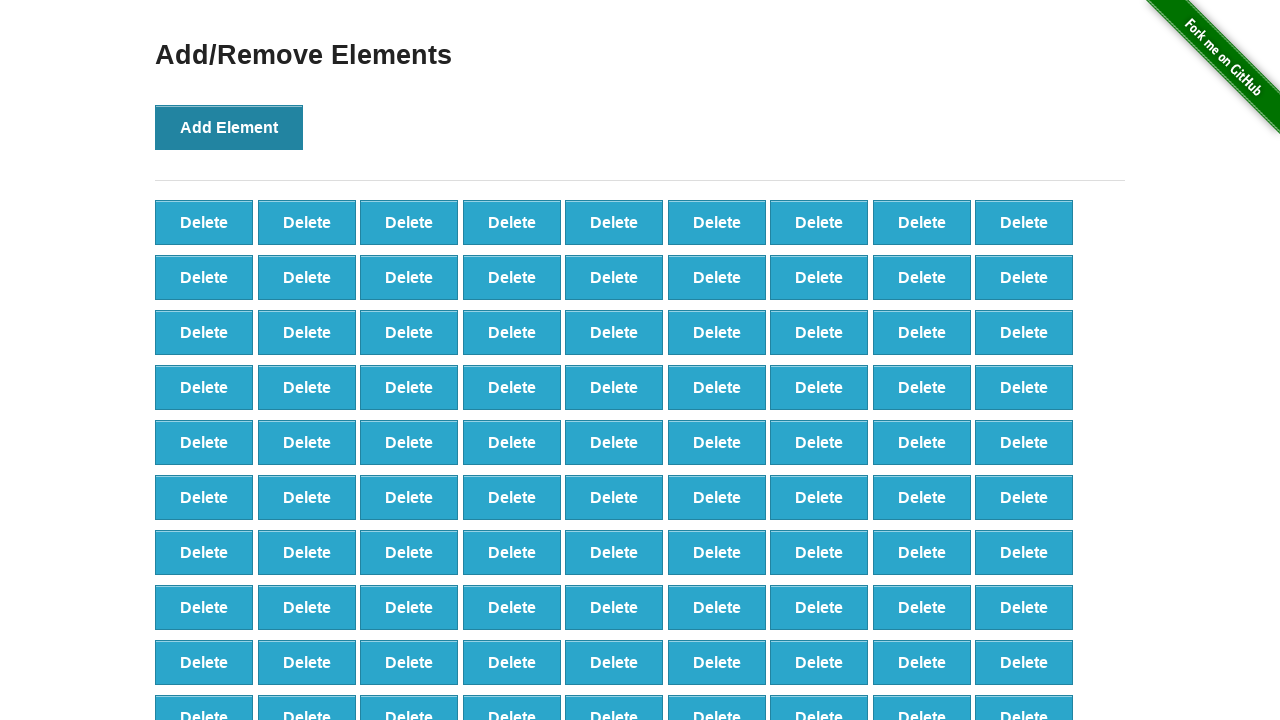

Verified that 100 elements were added
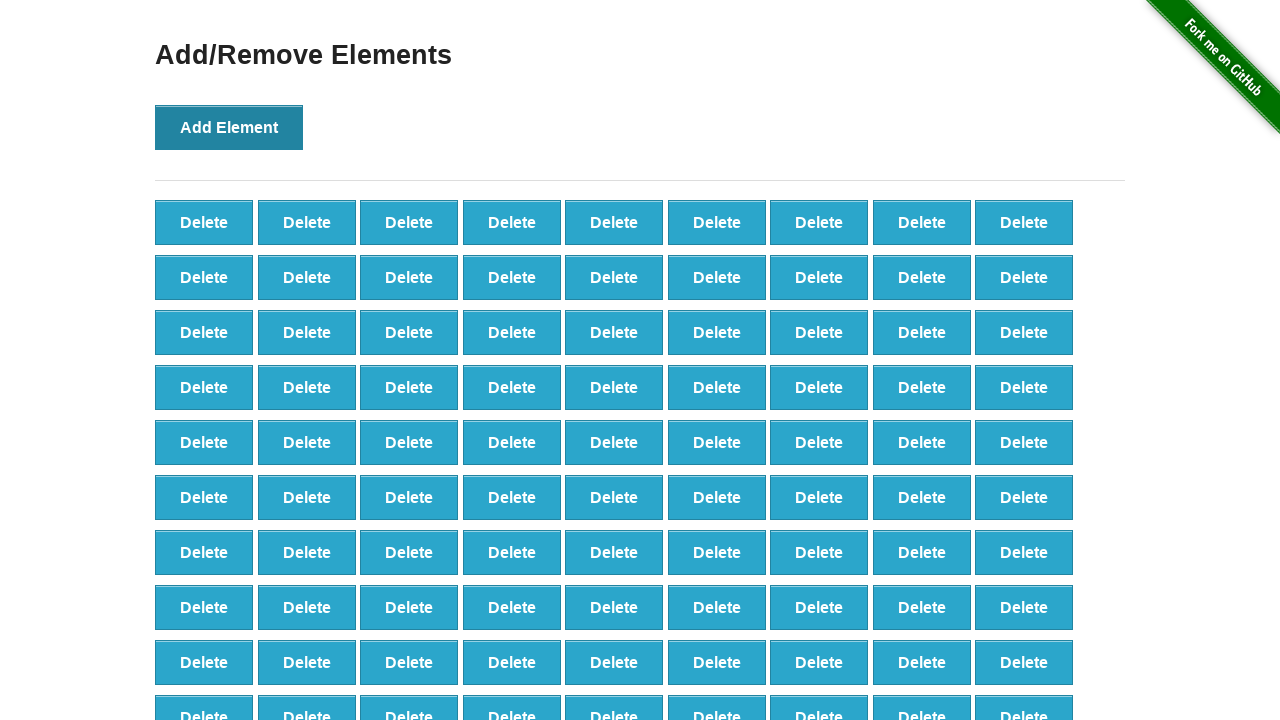

Clicked element to remove it (iteration 1/100) at (204, 222) on .added-manually >> nth=0
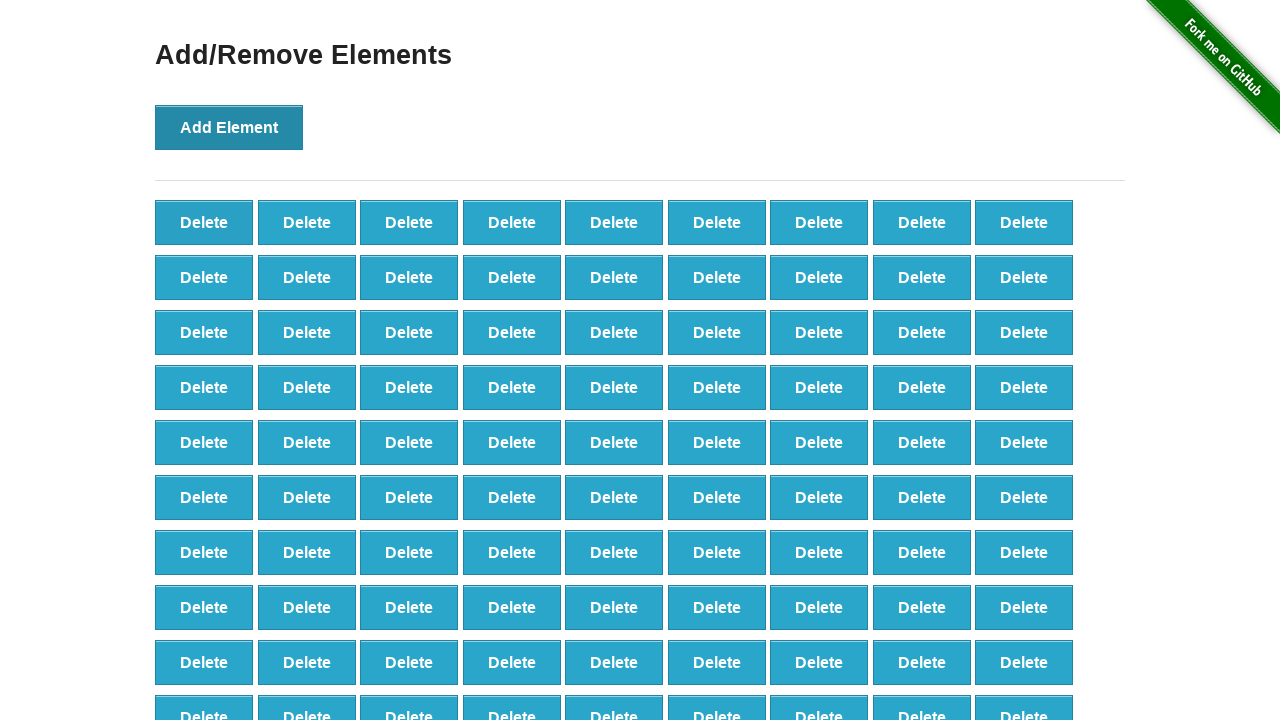

Clicked element to remove it (iteration 2/100) at (204, 222) on .added-manually >> nth=0
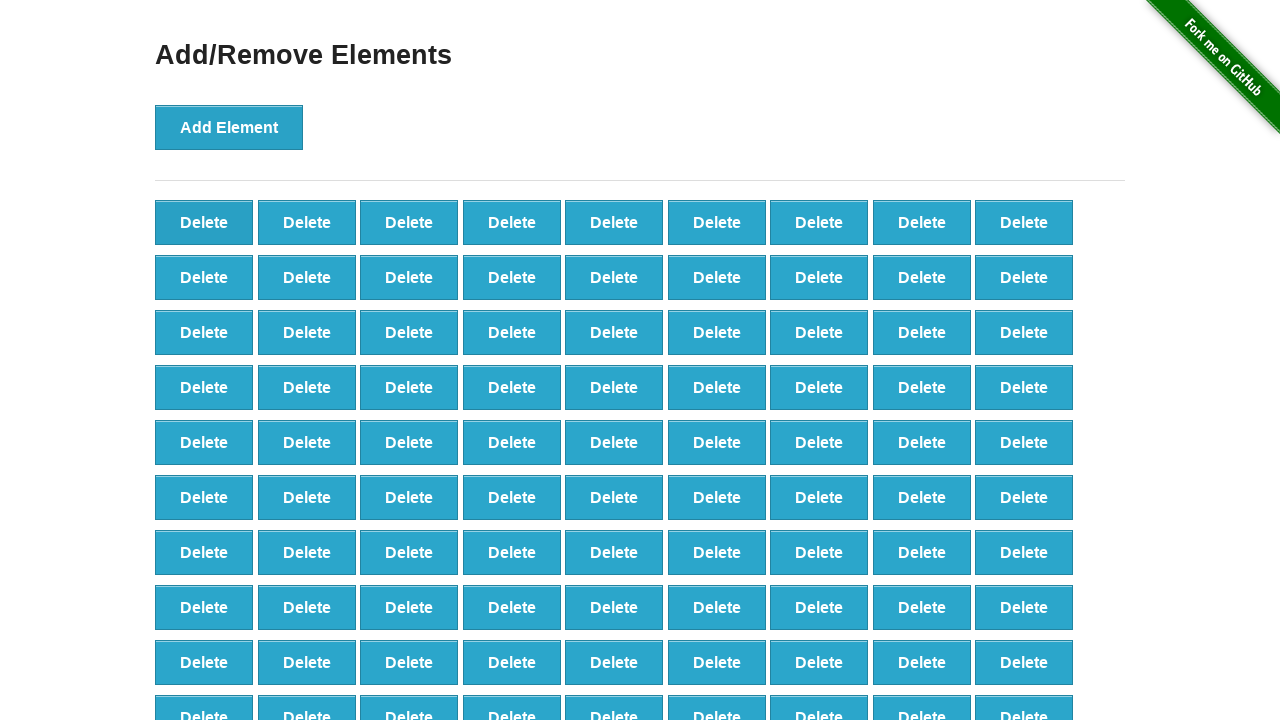

Clicked element to remove it (iteration 3/100) at (204, 222) on .added-manually >> nth=0
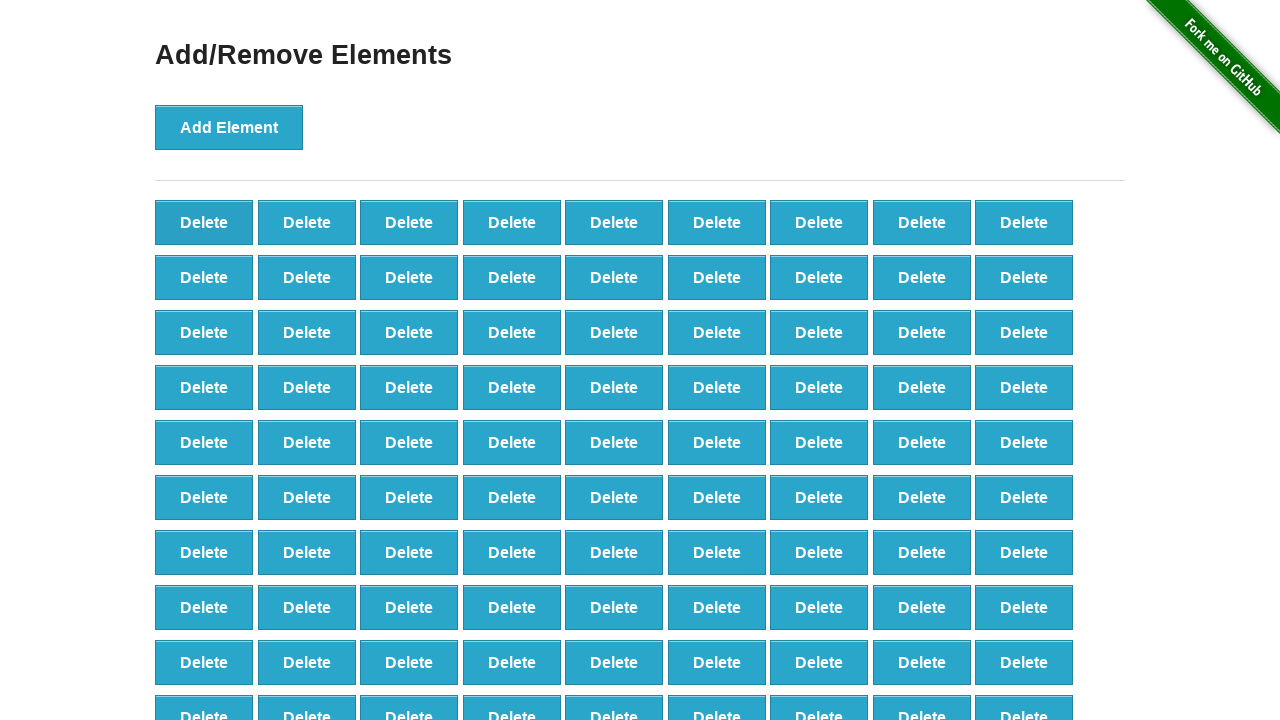

Clicked element to remove it (iteration 4/100) at (204, 222) on .added-manually >> nth=0
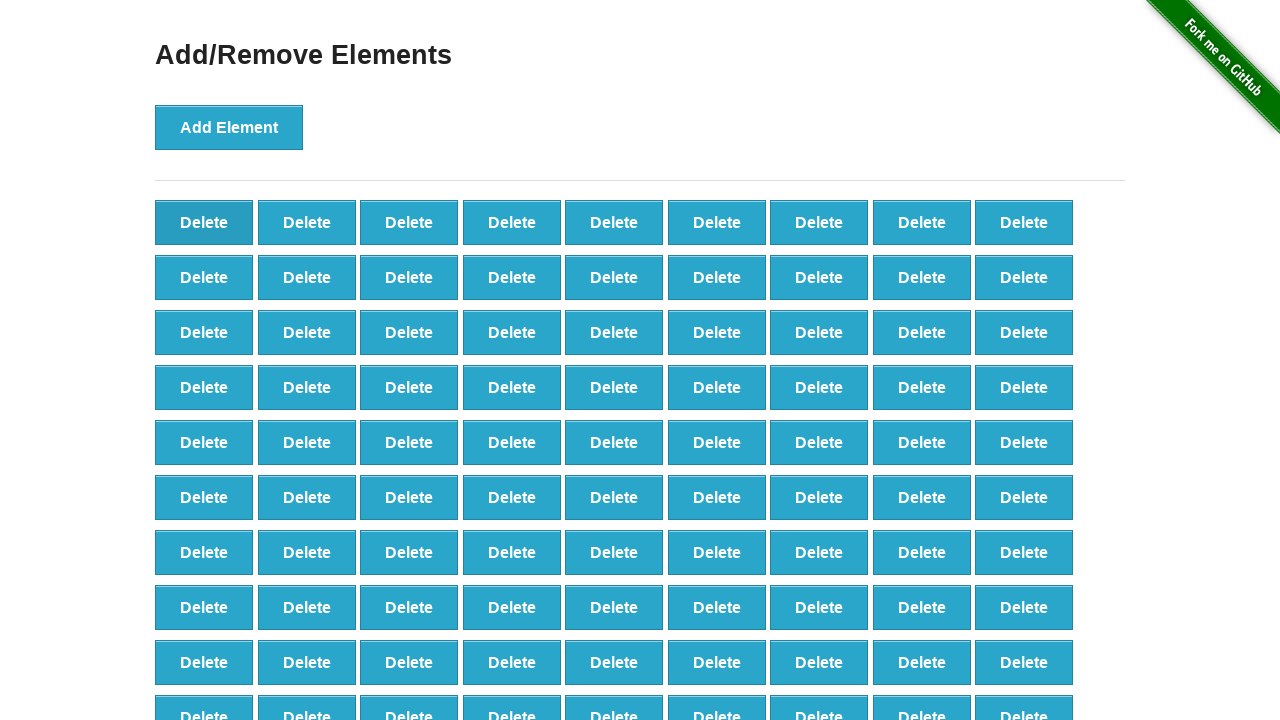

Clicked element to remove it (iteration 5/100) at (204, 222) on .added-manually >> nth=0
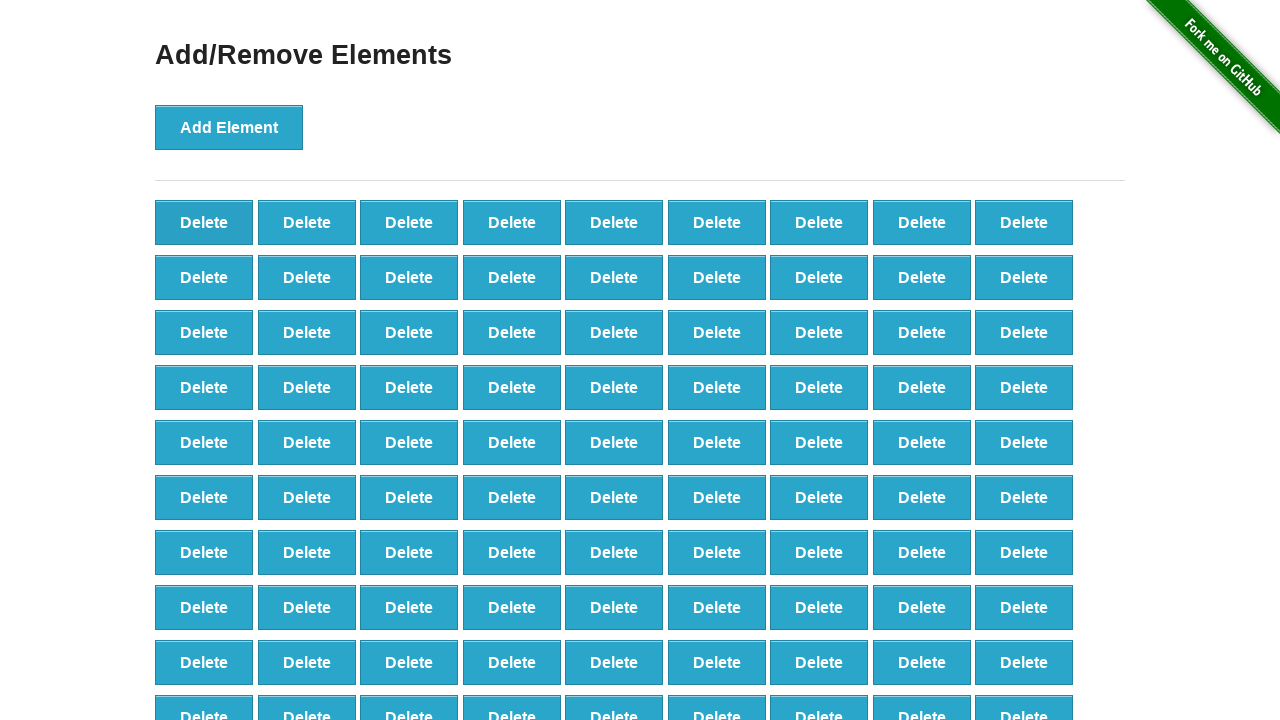

Clicked element to remove it (iteration 6/100) at (204, 222) on .added-manually >> nth=0
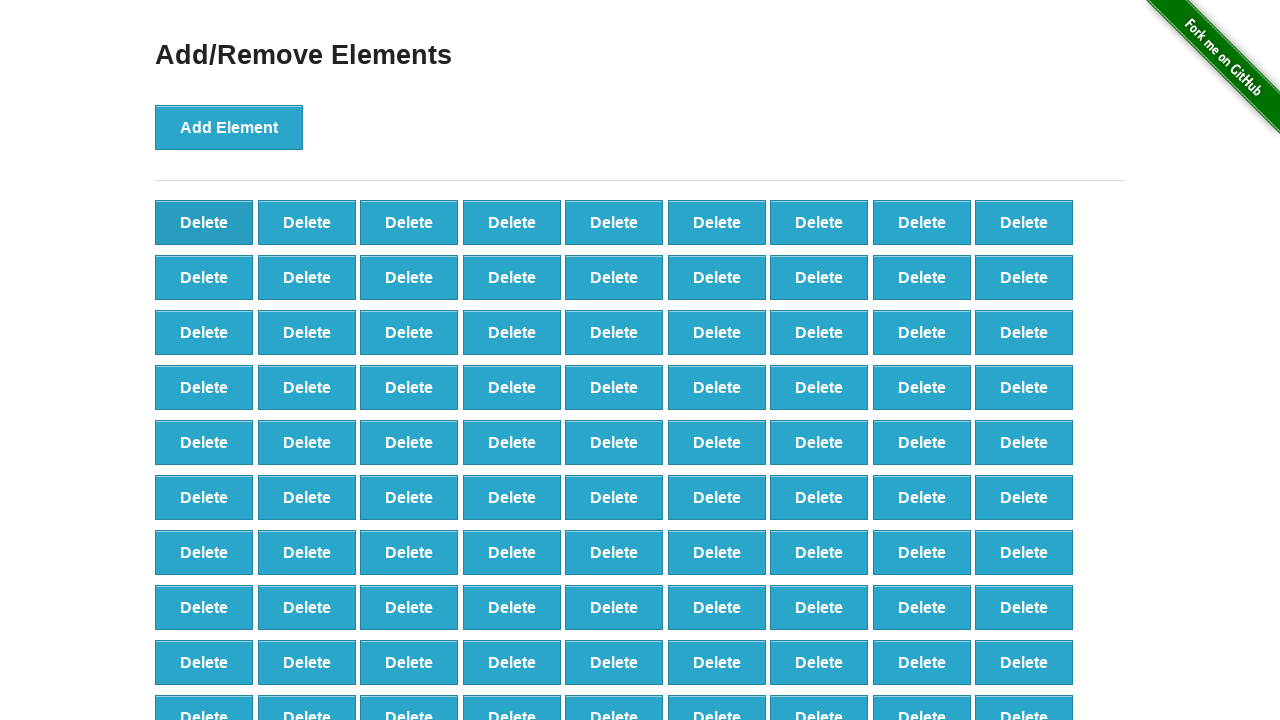

Clicked element to remove it (iteration 7/100) at (204, 222) on .added-manually >> nth=0
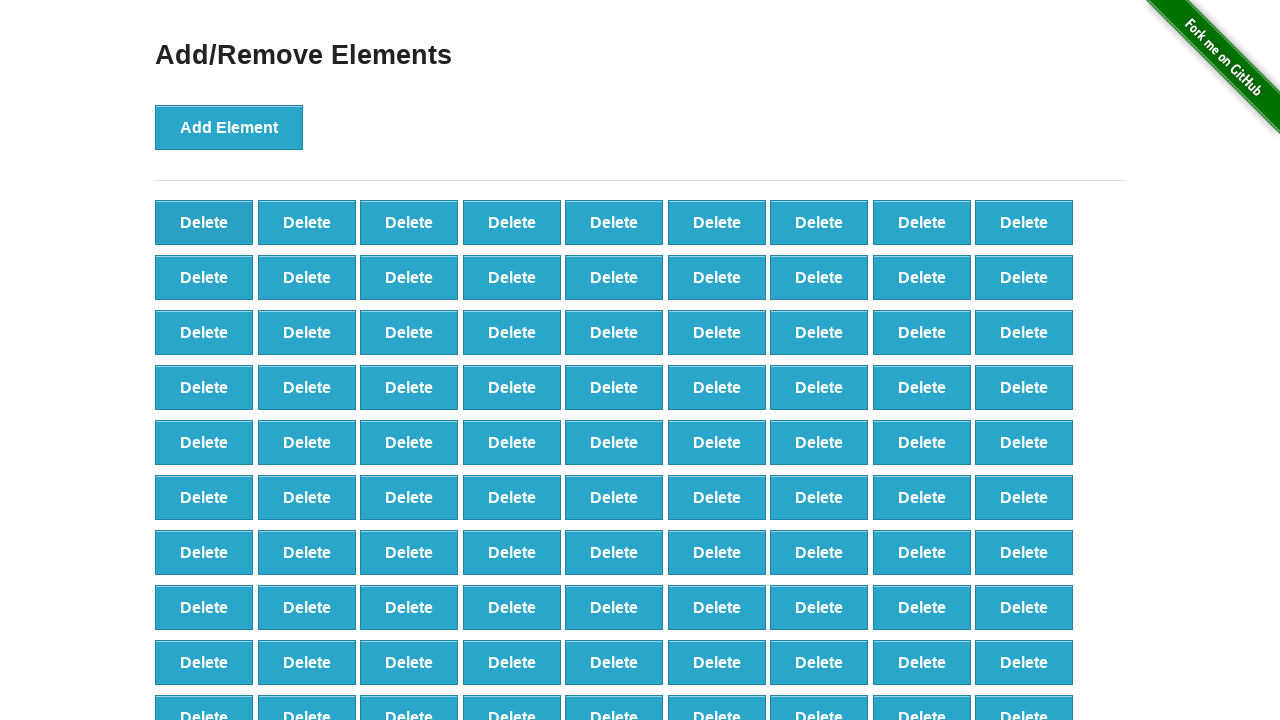

Clicked element to remove it (iteration 8/100) at (204, 222) on .added-manually >> nth=0
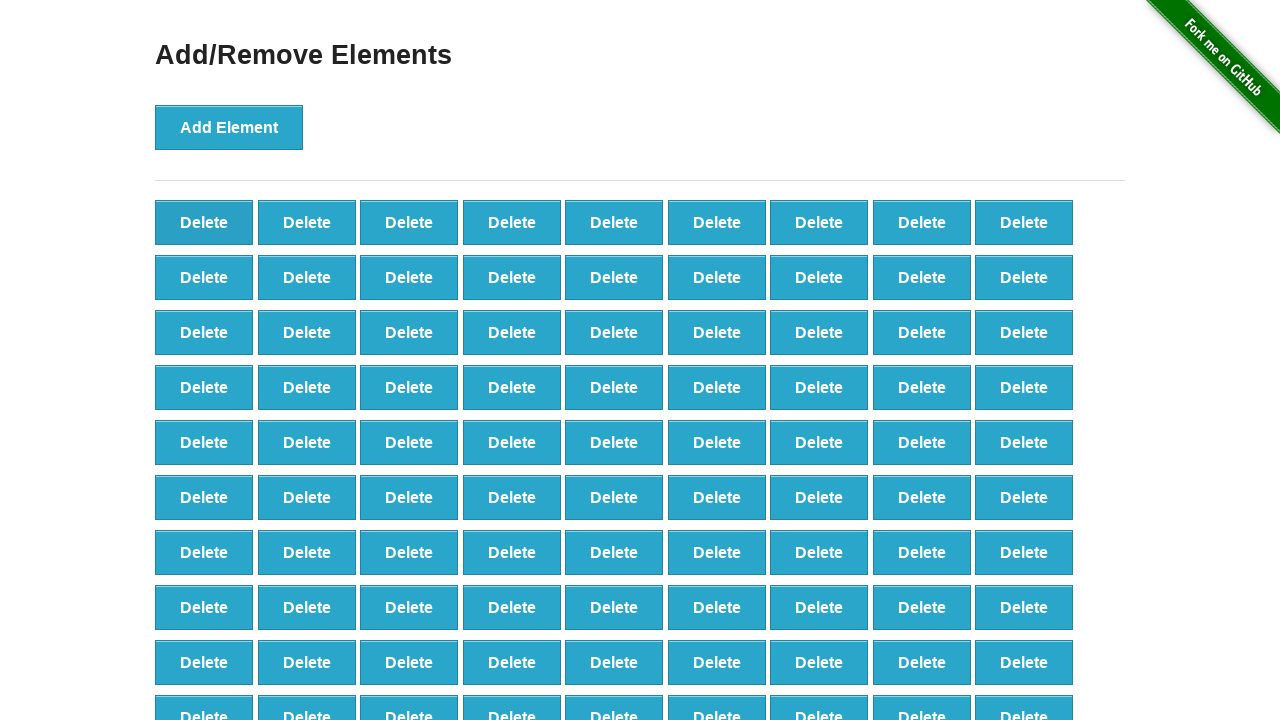

Clicked element to remove it (iteration 9/100) at (204, 222) on .added-manually >> nth=0
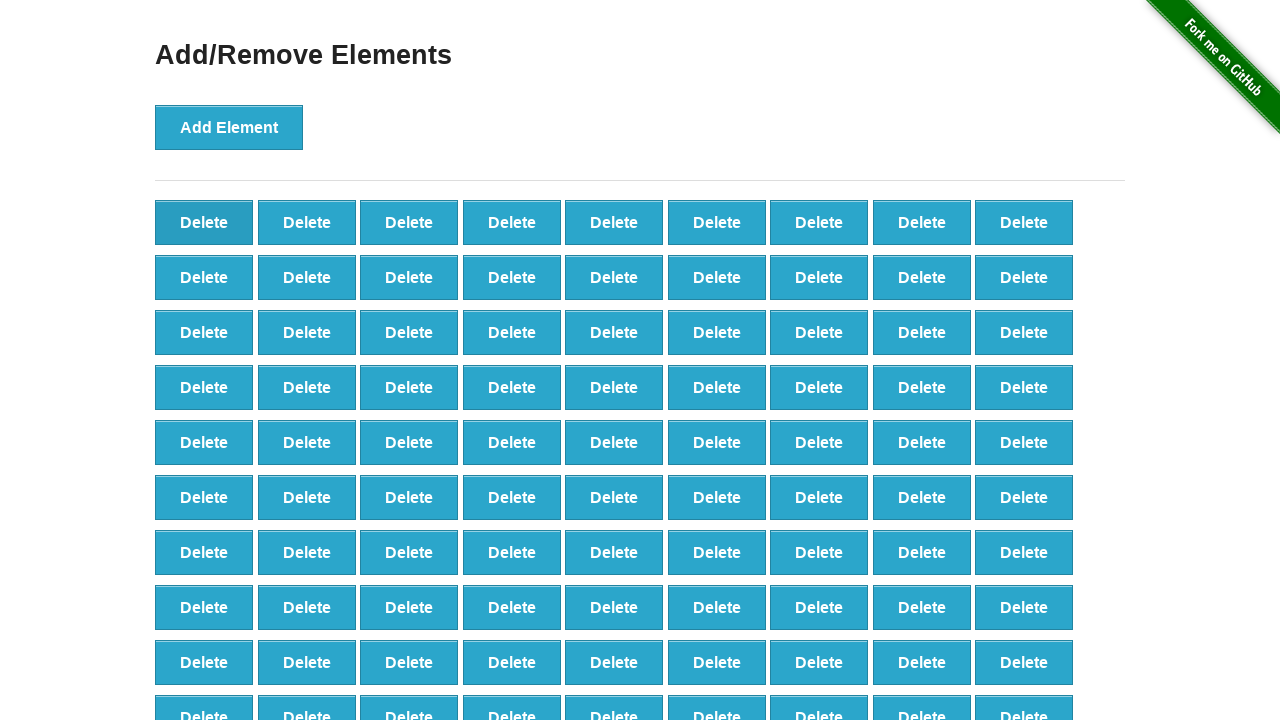

Clicked element to remove it (iteration 10/100) at (204, 222) on .added-manually >> nth=0
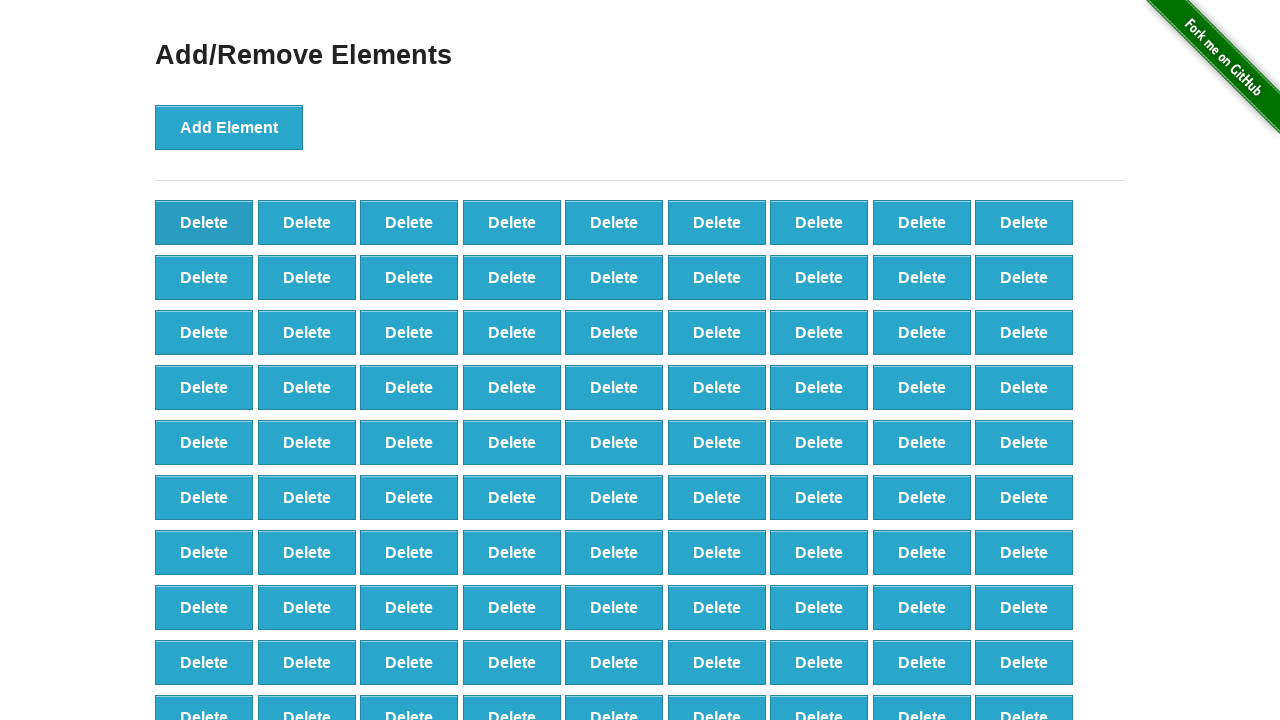

Clicked element to remove it (iteration 11/100) at (204, 222) on .added-manually >> nth=0
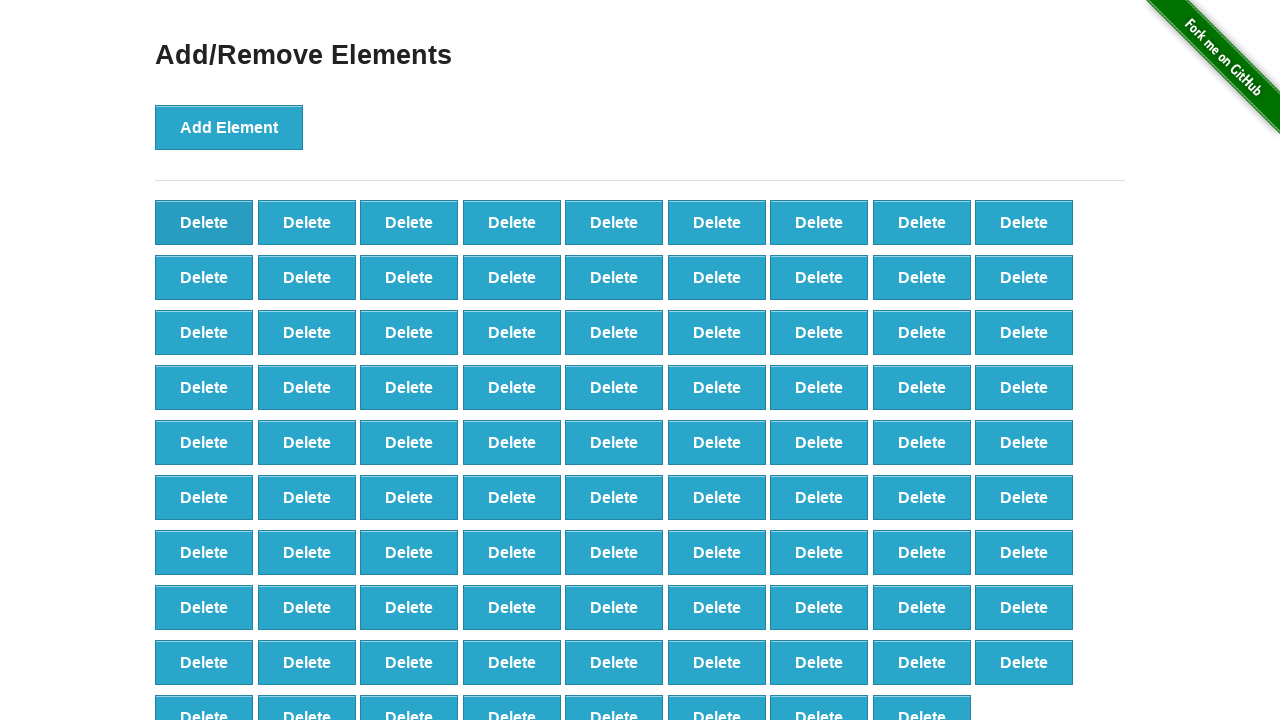

Clicked element to remove it (iteration 12/100) at (204, 222) on .added-manually >> nth=0
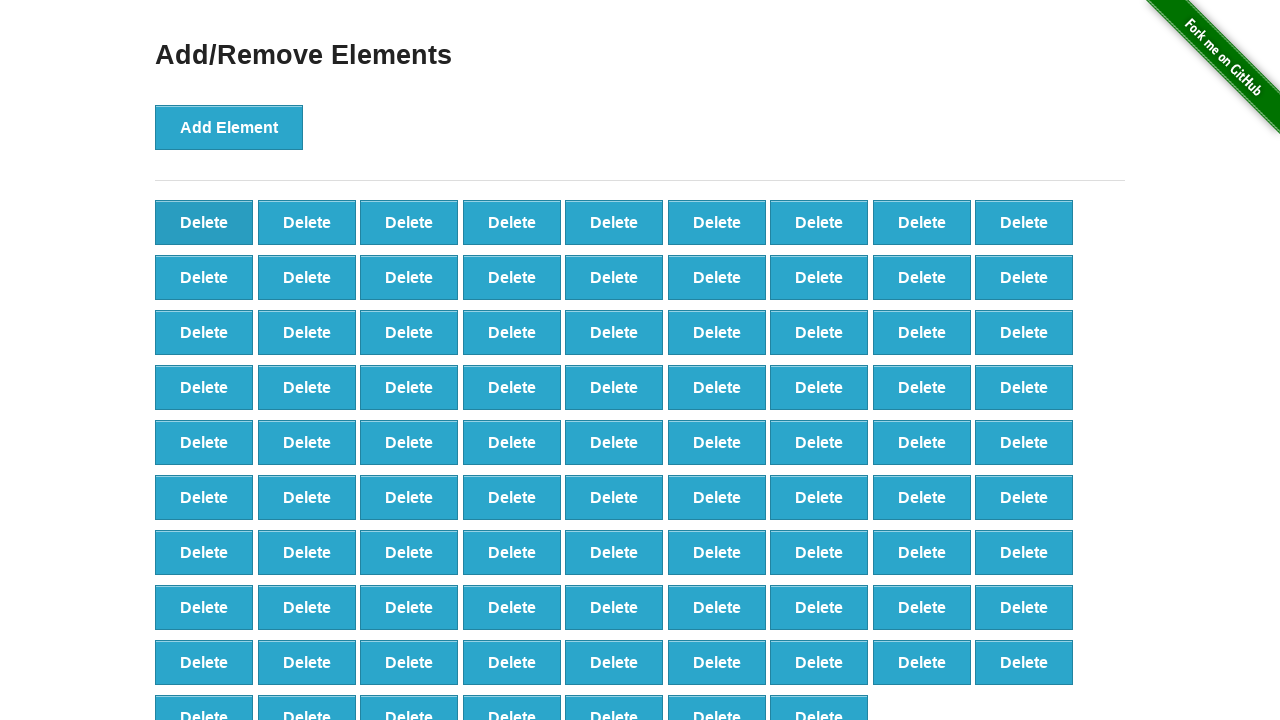

Clicked element to remove it (iteration 13/100) at (204, 222) on .added-manually >> nth=0
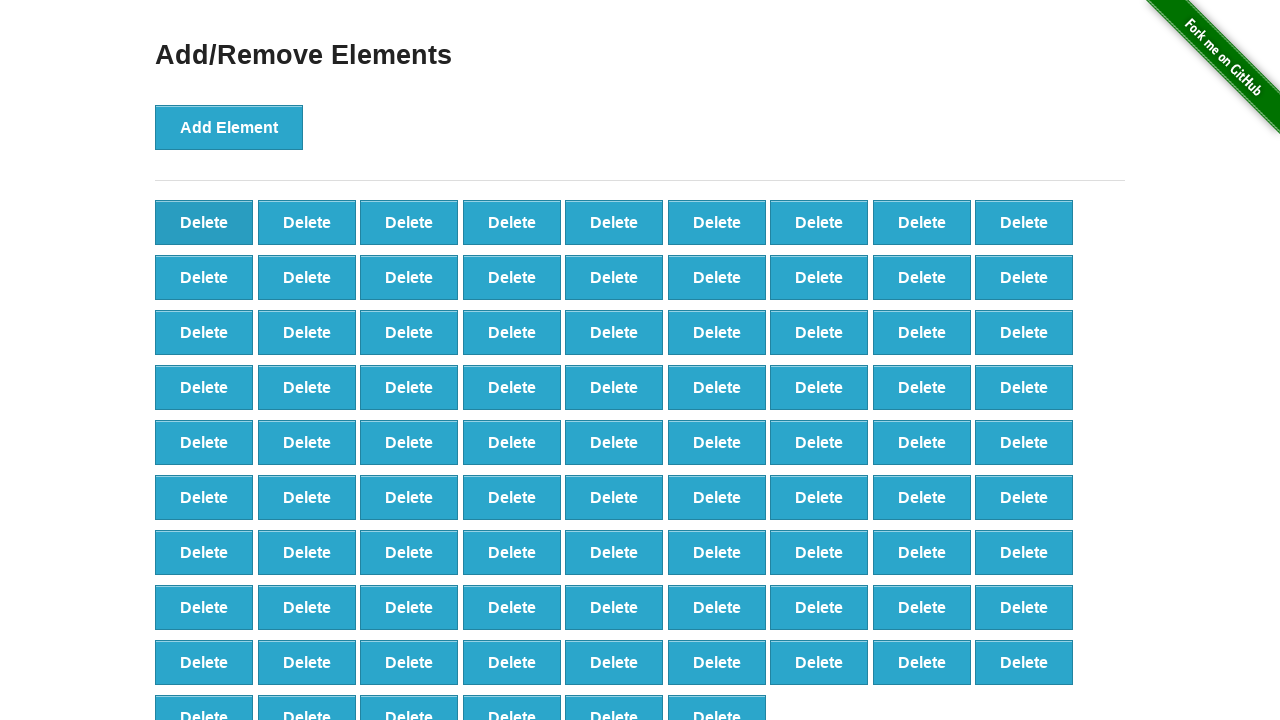

Clicked element to remove it (iteration 14/100) at (204, 222) on .added-manually >> nth=0
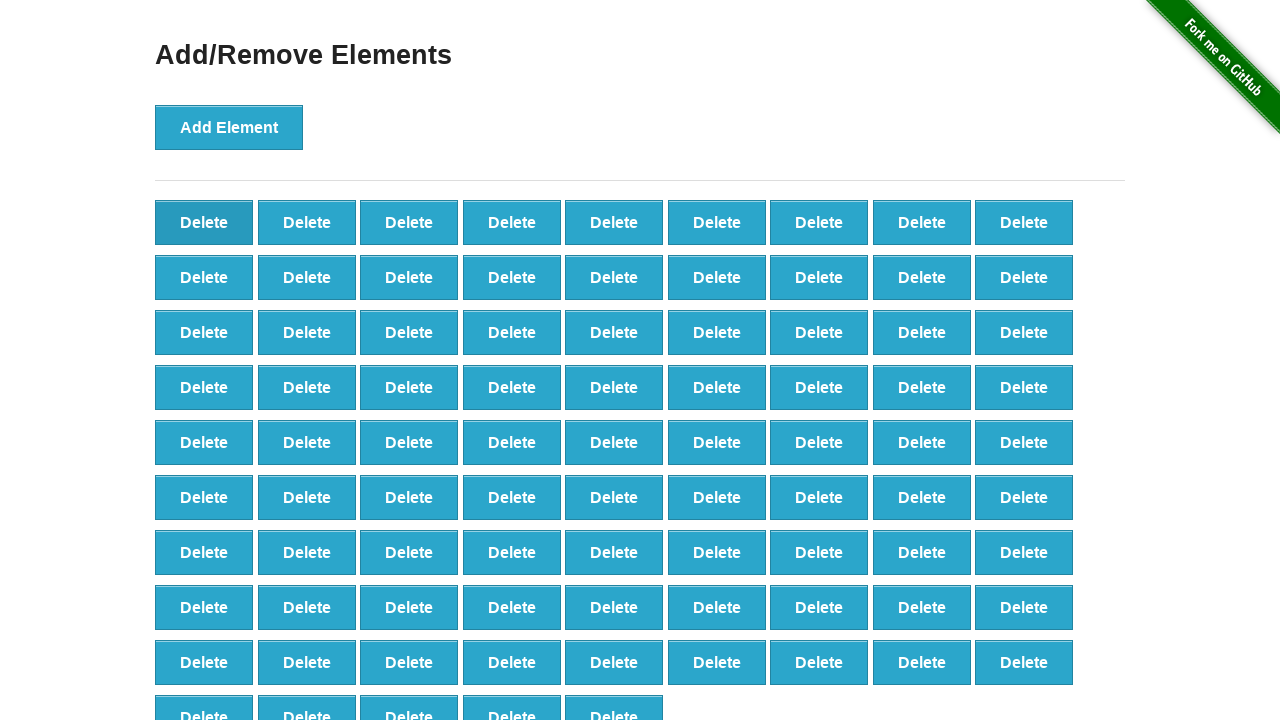

Clicked element to remove it (iteration 15/100) at (204, 222) on .added-manually >> nth=0
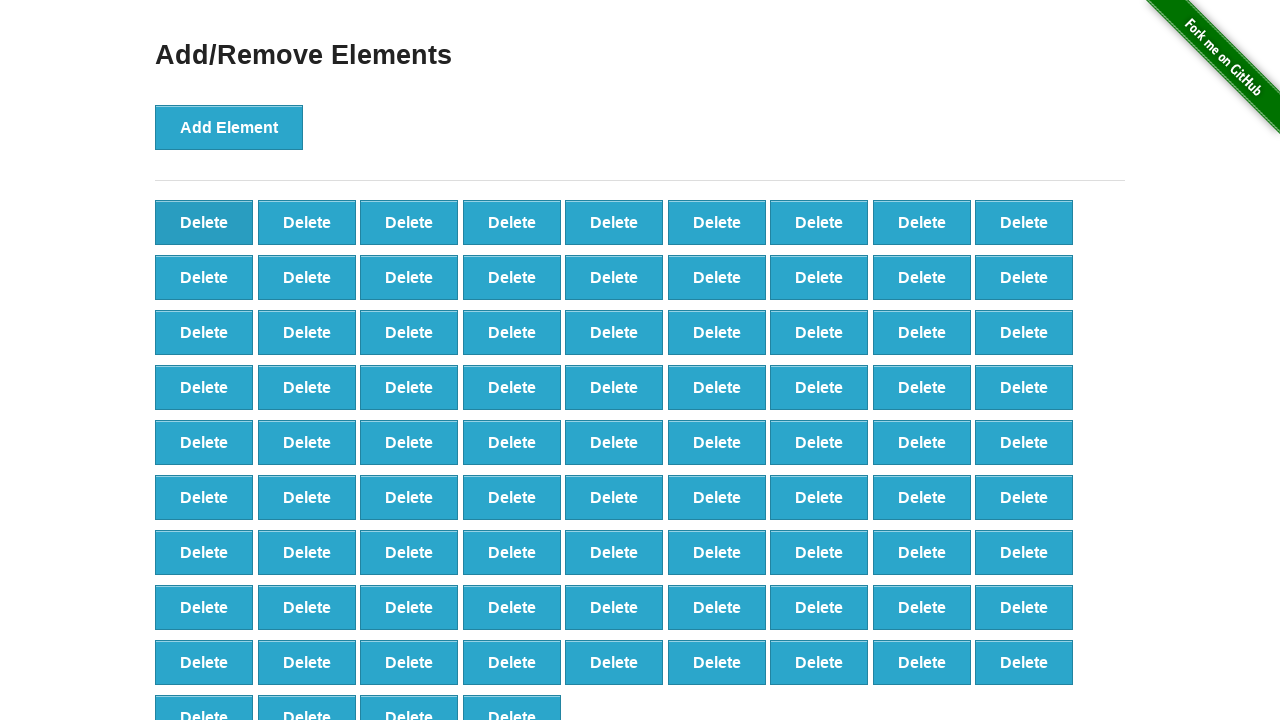

Clicked element to remove it (iteration 16/100) at (204, 222) on .added-manually >> nth=0
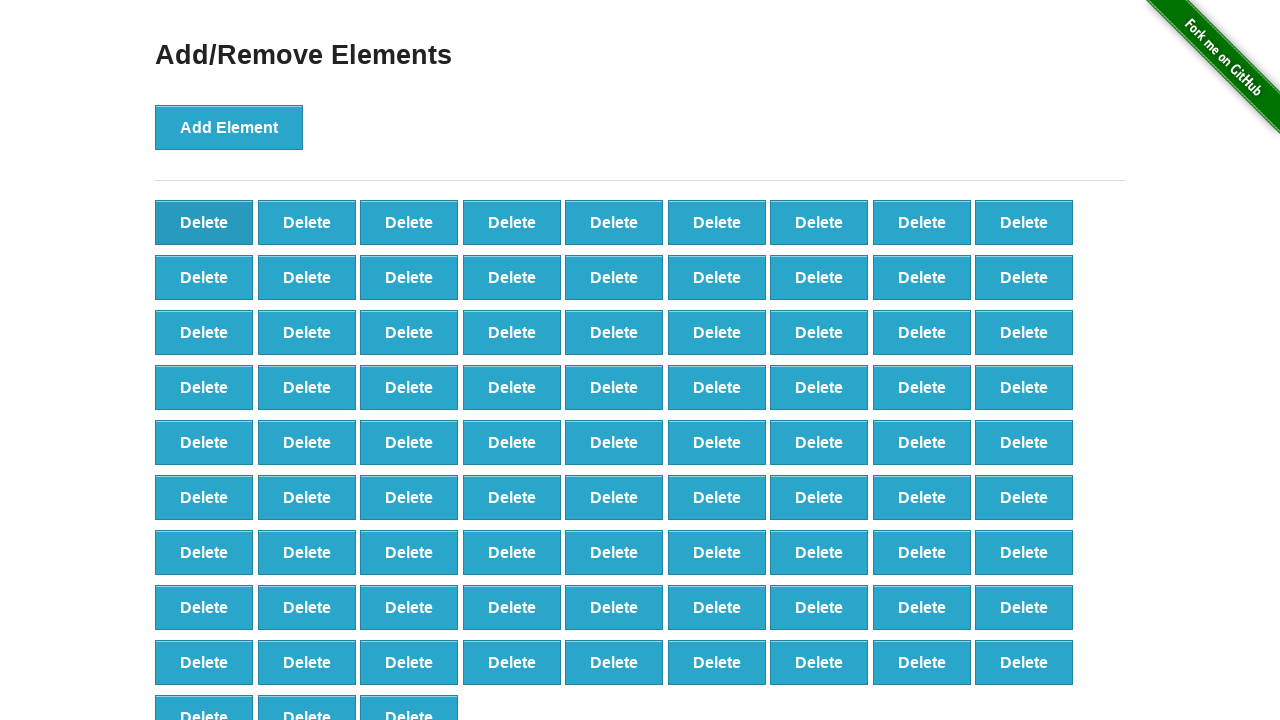

Clicked element to remove it (iteration 17/100) at (204, 222) on .added-manually >> nth=0
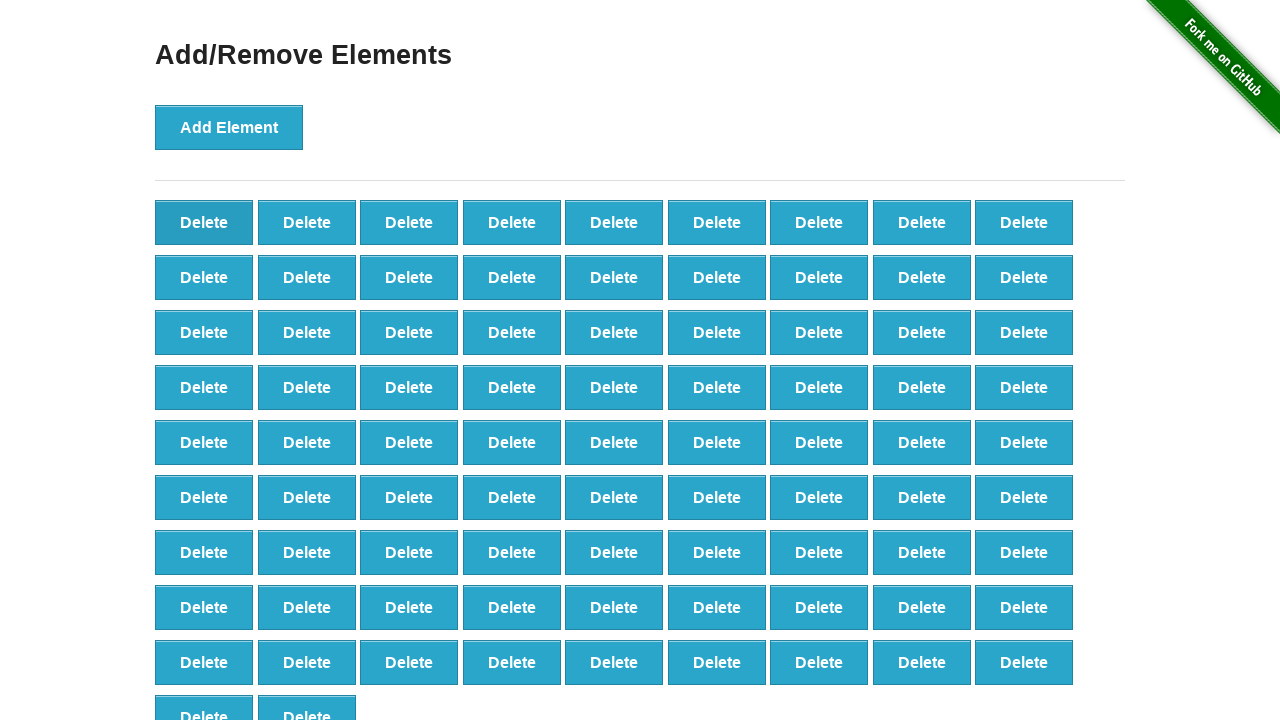

Clicked element to remove it (iteration 18/100) at (204, 222) on .added-manually >> nth=0
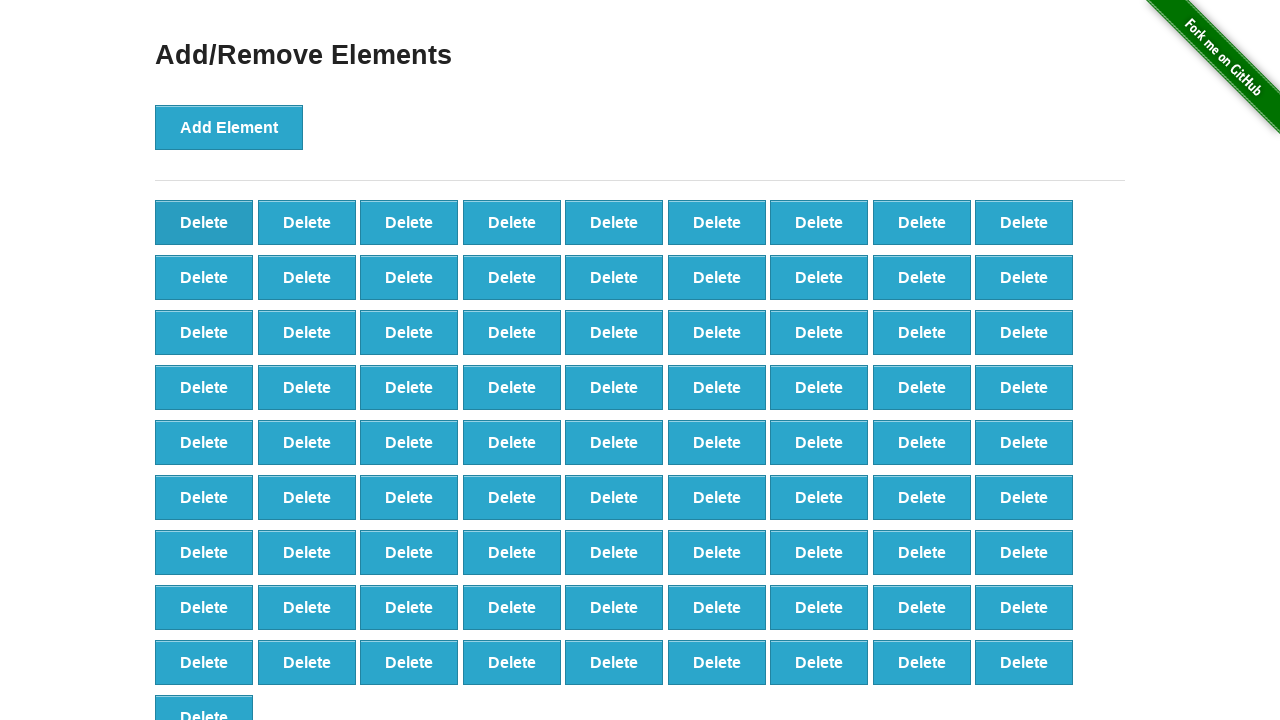

Clicked element to remove it (iteration 19/100) at (204, 222) on .added-manually >> nth=0
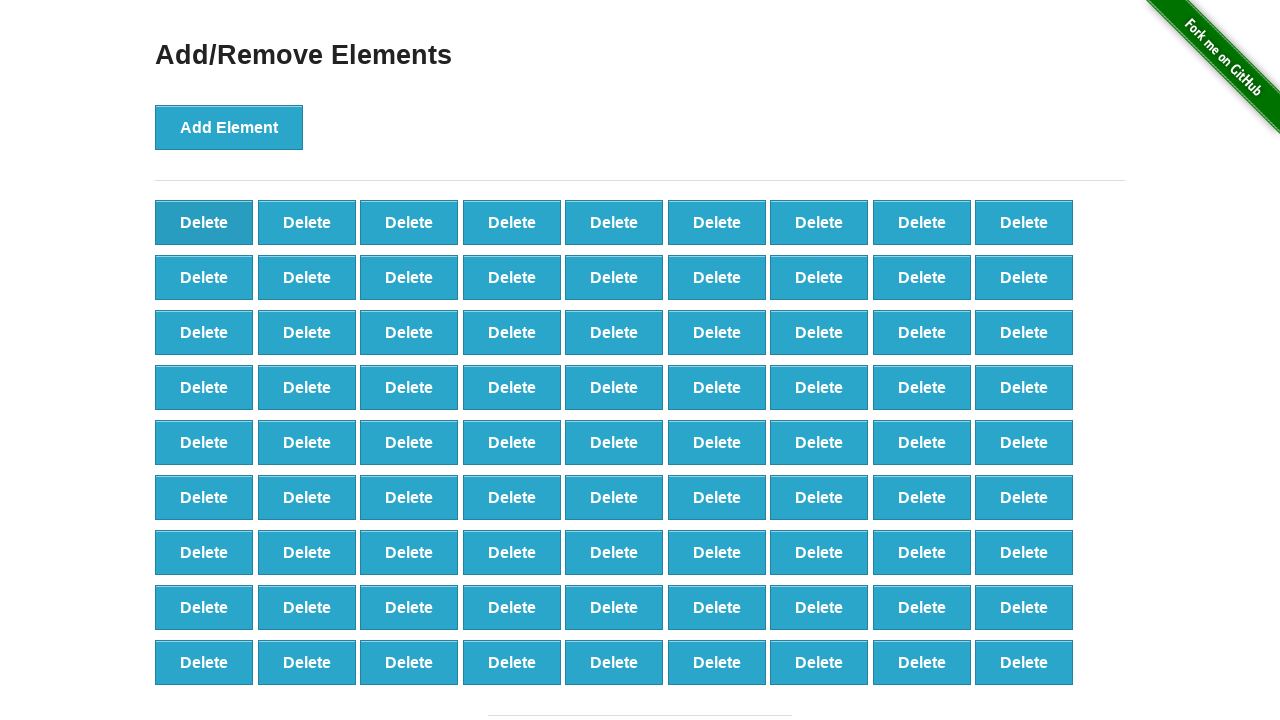

Clicked element to remove it (iteration 20/100) at (204, 222) on .added-manually >> nth=0
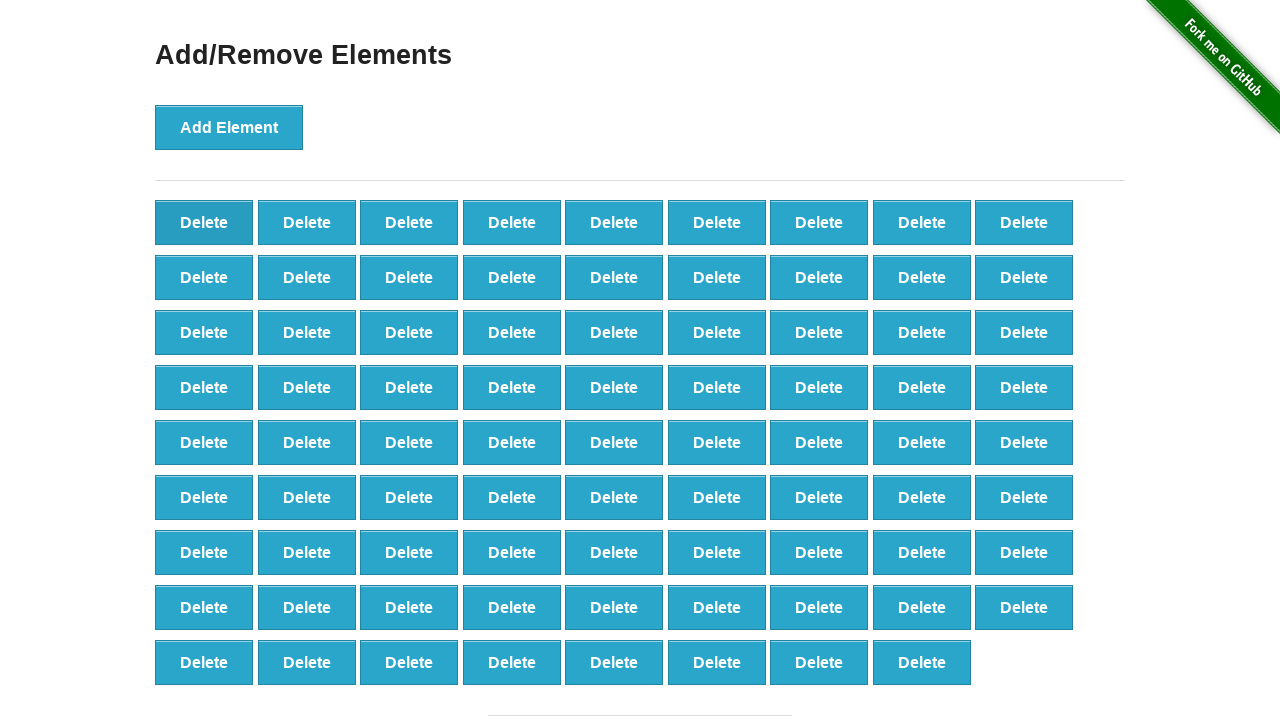

Clicked element to remove it (iteration 21/100) at (204, 222) on .added-manually >> nth=0
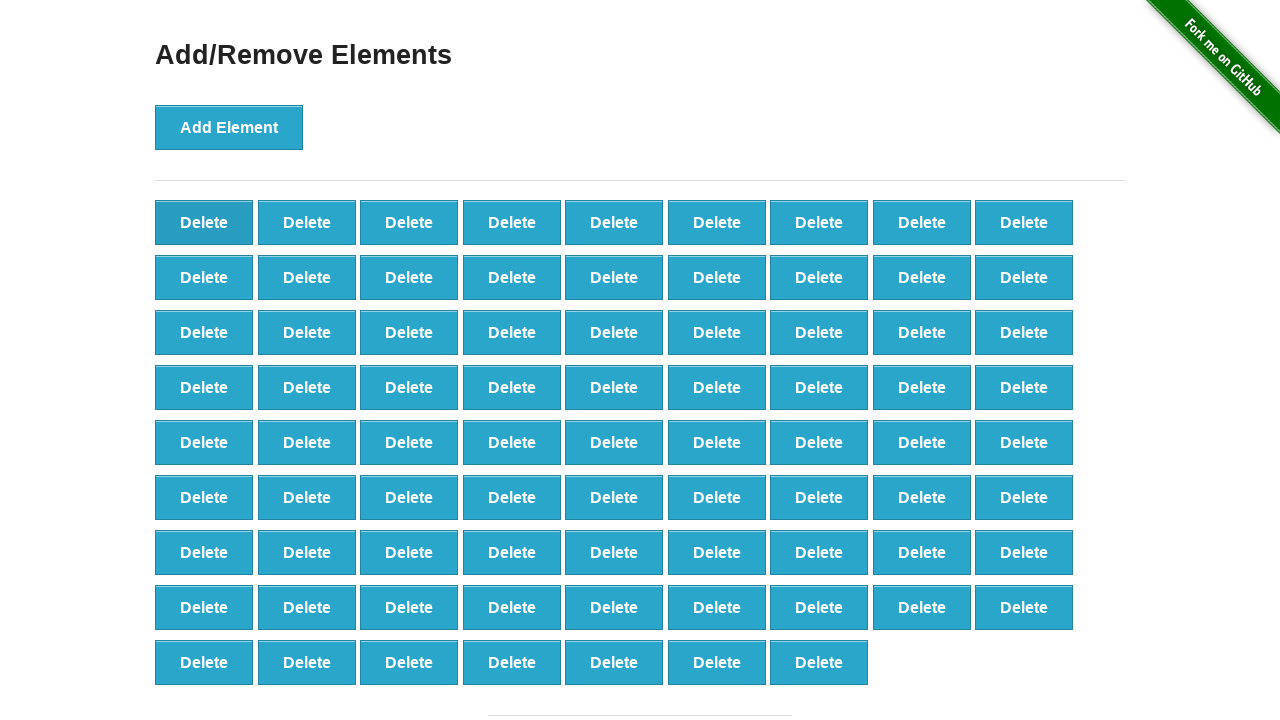

Clicked element to remove it (iteration 22/100) at (204, 222) on .added-manually >> nth=0
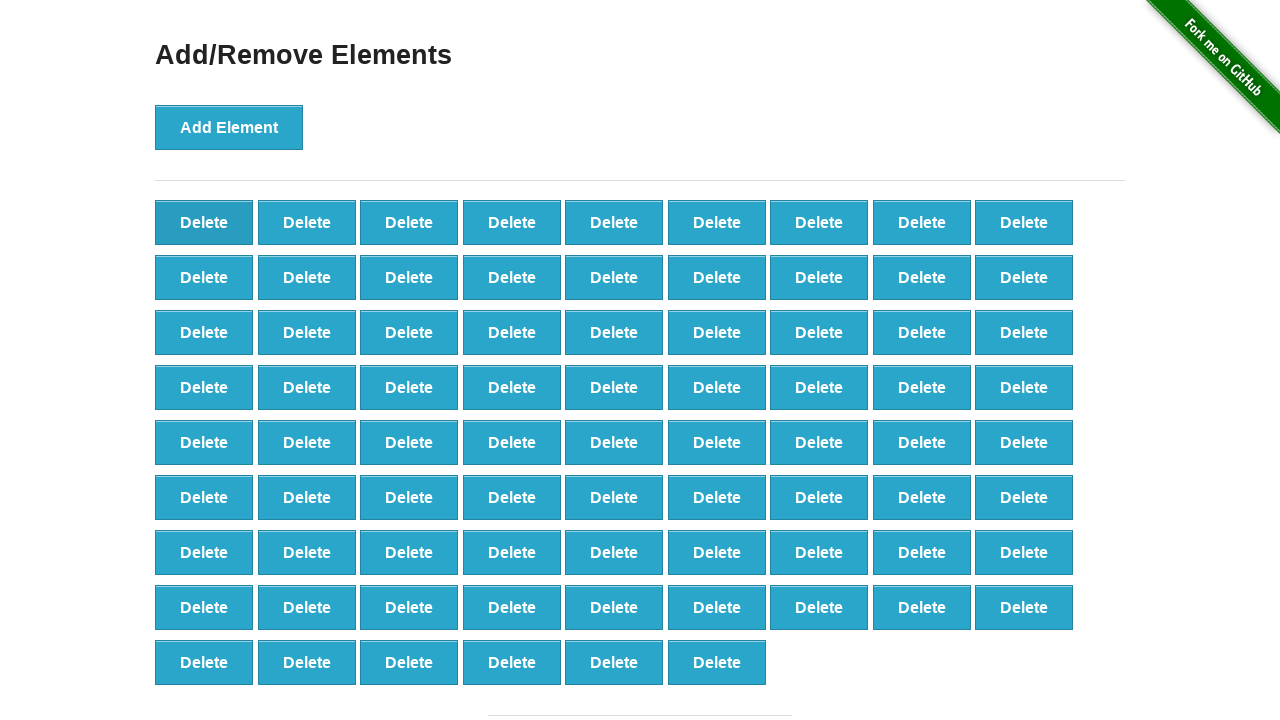

Clicked element to remove it (iteration 23/100) at (204, 222) on .added-manually >> nth=0
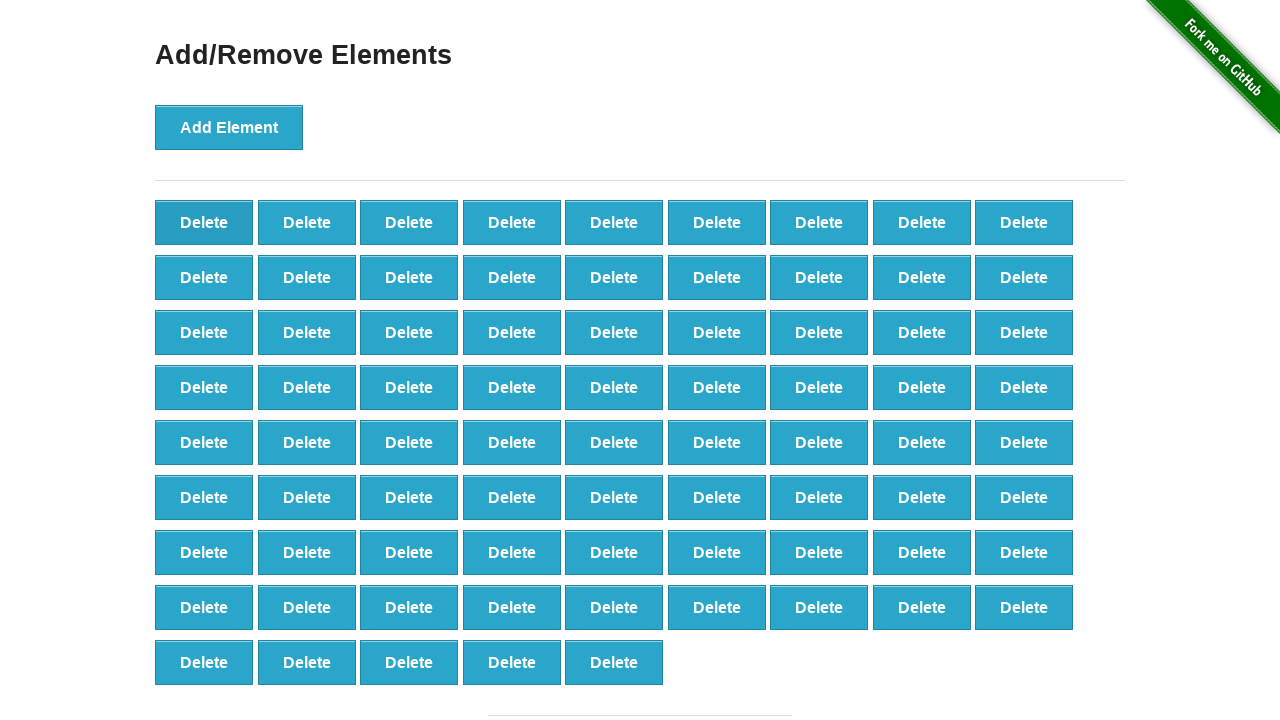

Clicked element to remove it (iteration 24/100) at (204, 222) on .added-manually >> nth=0
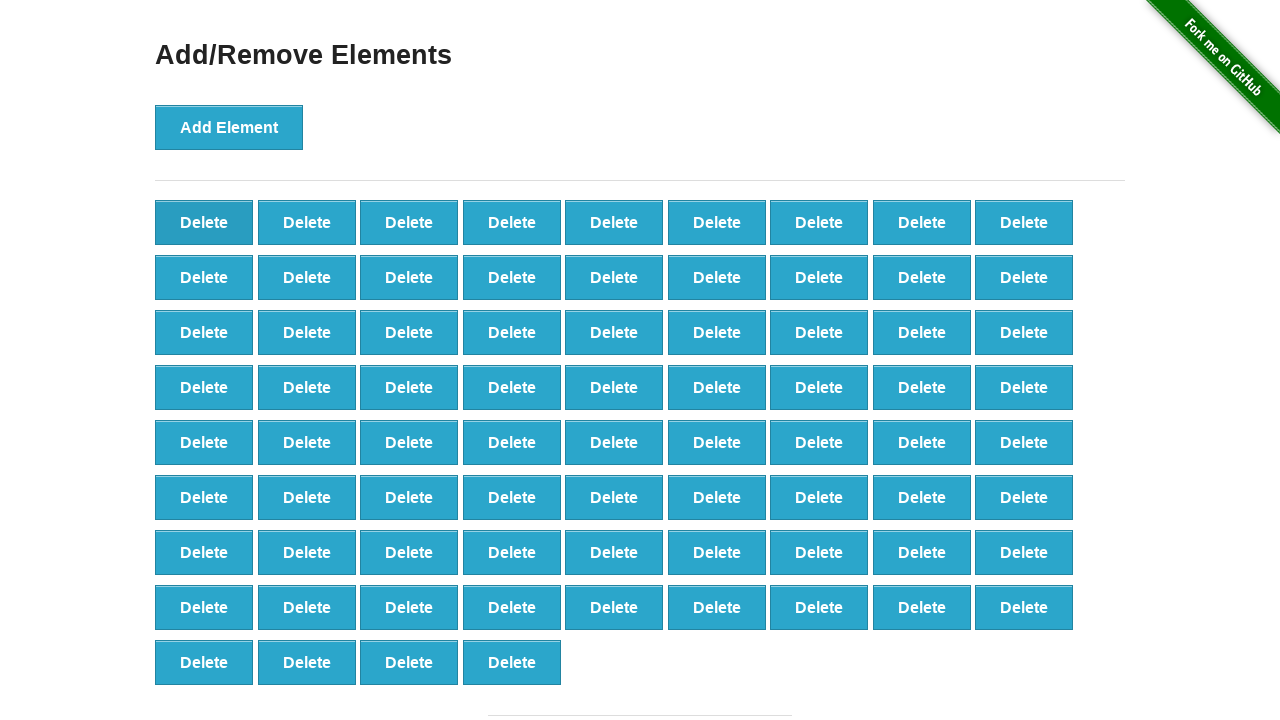

Clicked element to remove it (iteration 25/100) at (204, 222) on .added-manually >> nth=0
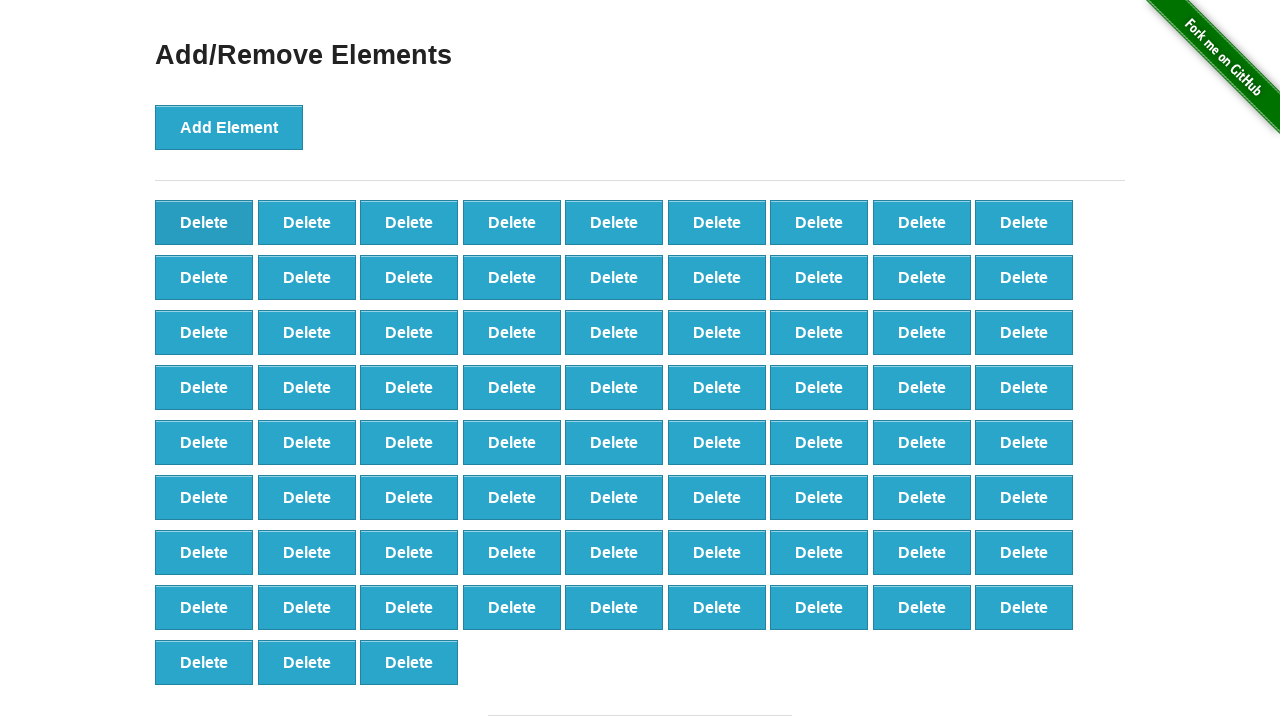

Clicked element to remove it (iteration 26/100) at (204, 222) on .added-manually >> nth=0
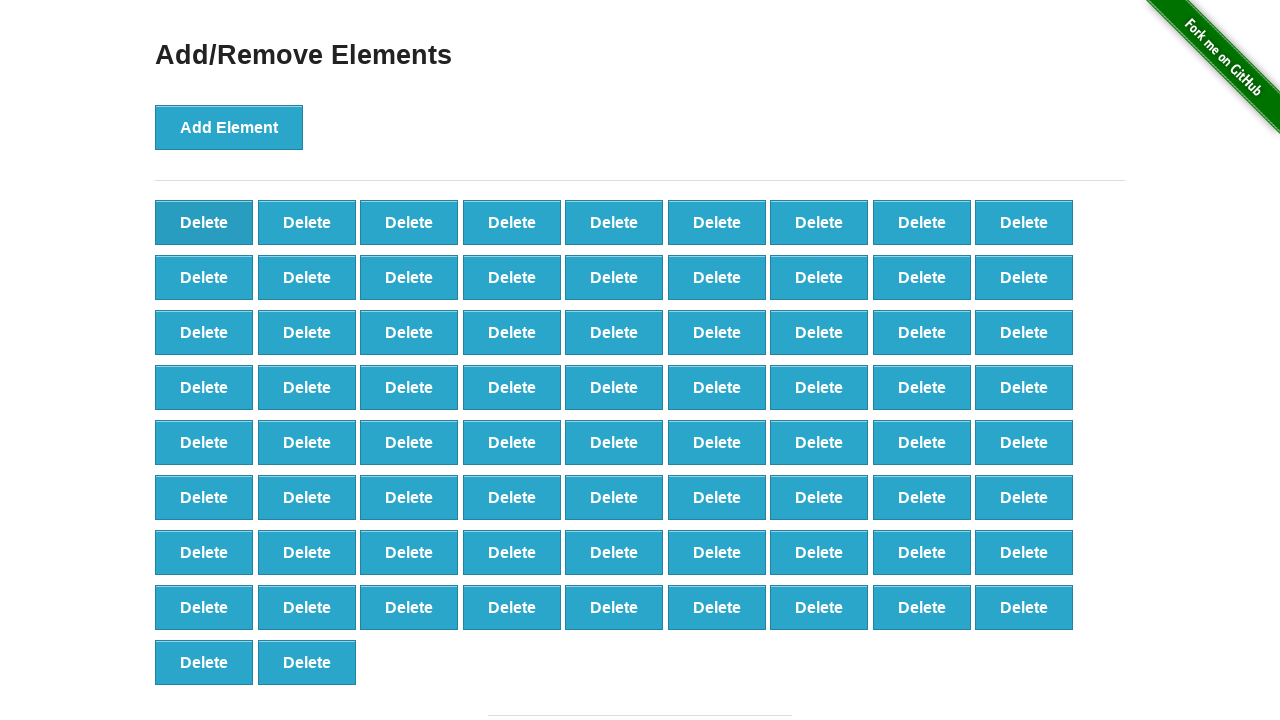

Clicked element to remove it (iteration 27/100) at (204, 222) on .added-manually >> nth=0
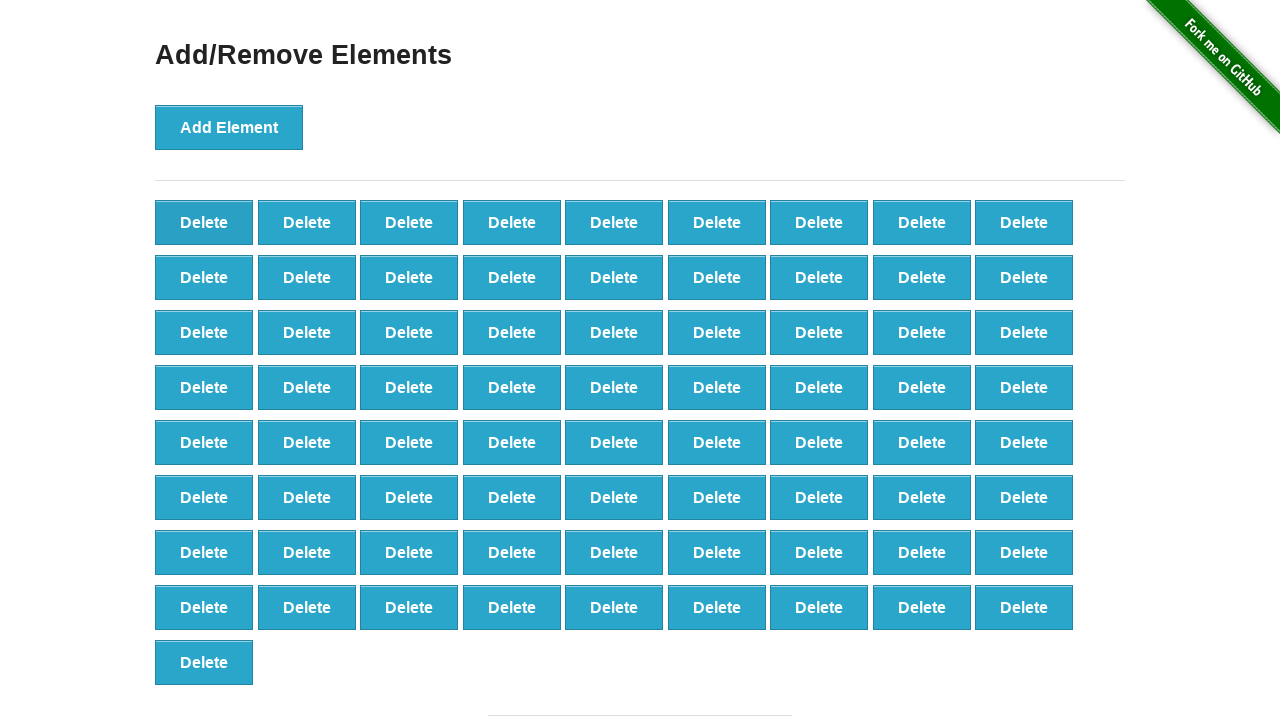

Clicked element to remove it (iteration 28/100) at (204, 222) on .added-manually >> nth=0
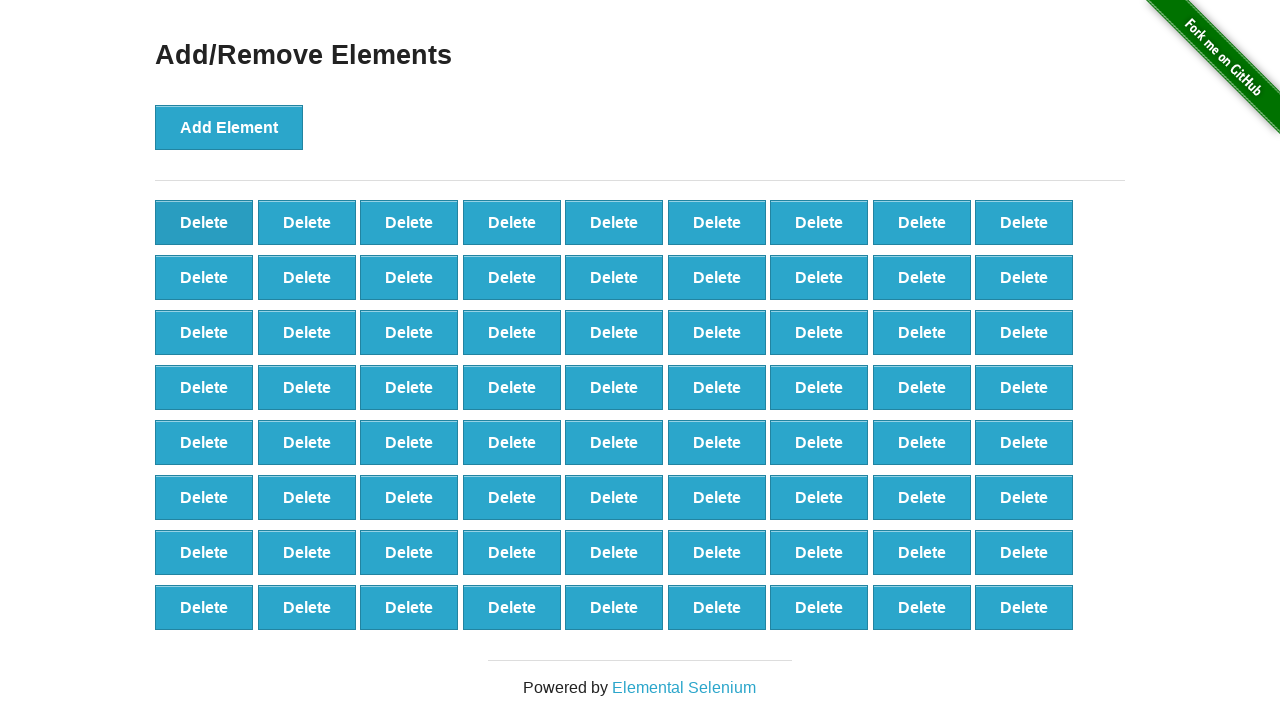

Clicked element to remove it (iteration 29/100) at (204, 222) on .added-manually >> nth=0
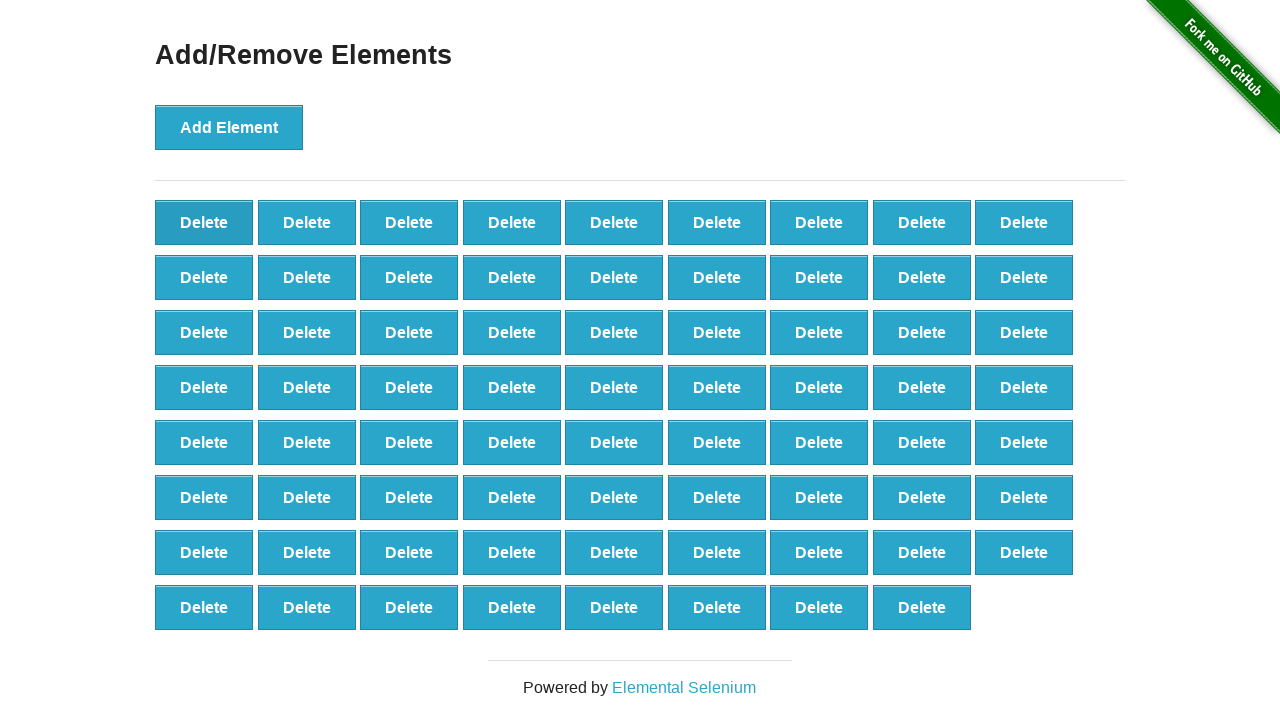

Clicked element to remove it (iteration 30/100) at (204, 222) on .added-manually >> nth=0
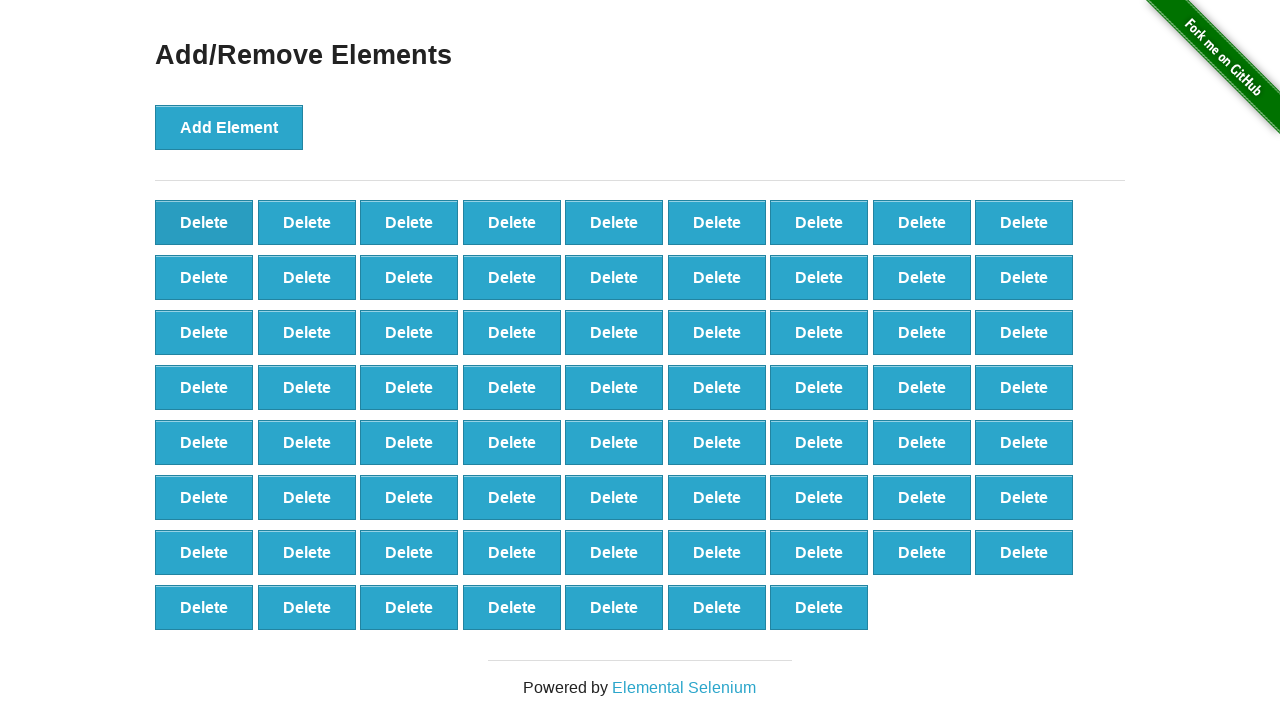

Clicked element to remove it (iteration 31/100) at (204, 222) on .added-manually >> nth=0
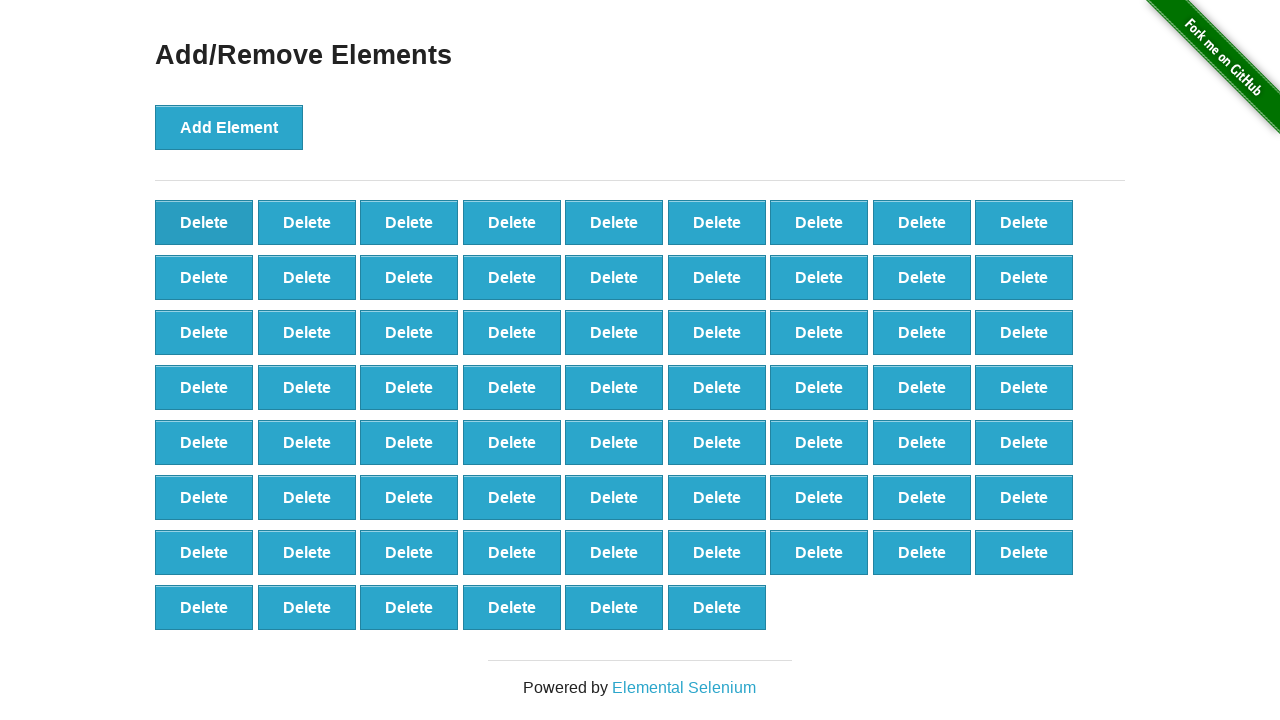

Clicked element to remove it (iteration 32/100) at (204, 222) on .added-manually >> nth=0
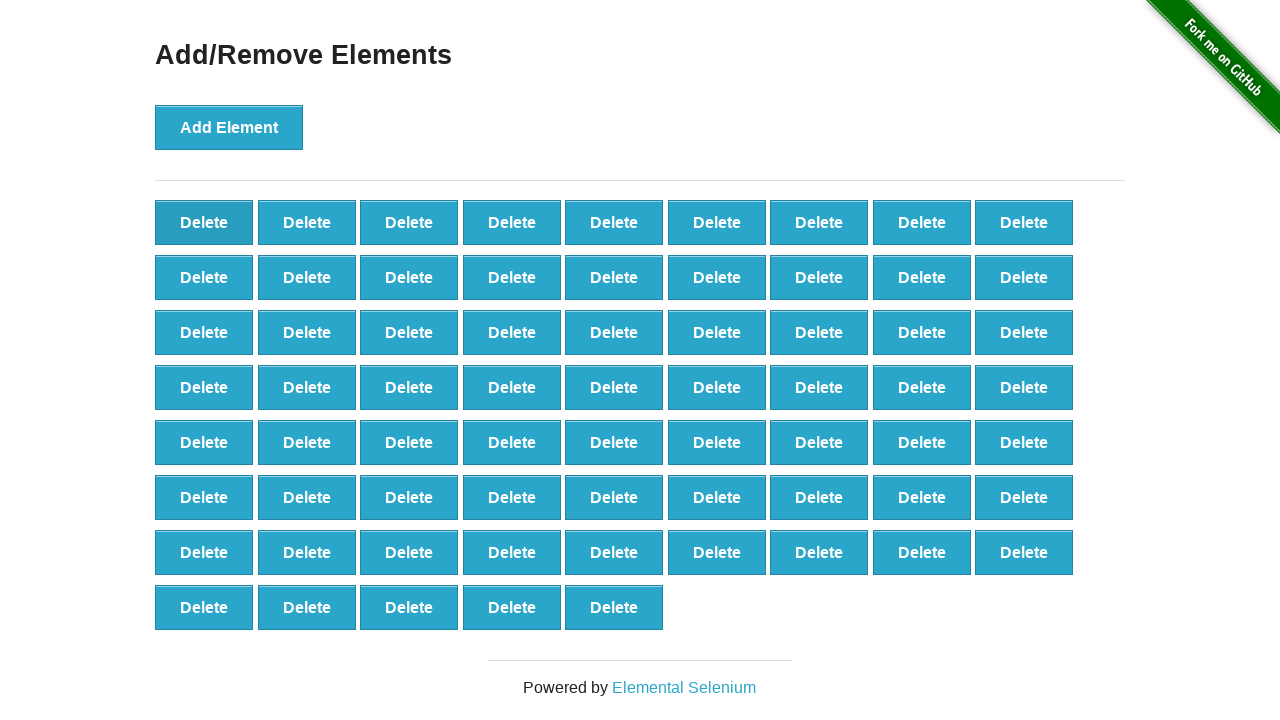

Clicked element to remove it (iteration 33/100) at (204, 222) on .added-manually >> nth=0
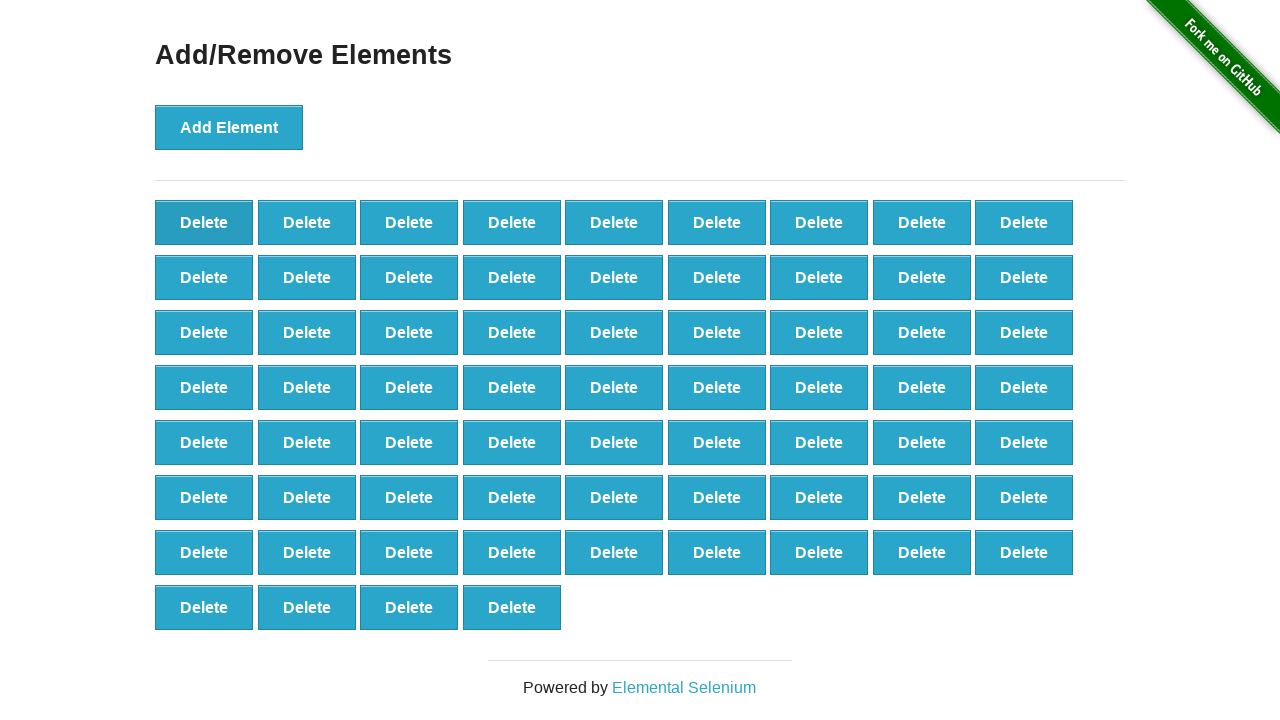

Clicked element to remove it (iteration 34/100) at (204, 222) on .added-manually >> nth=0
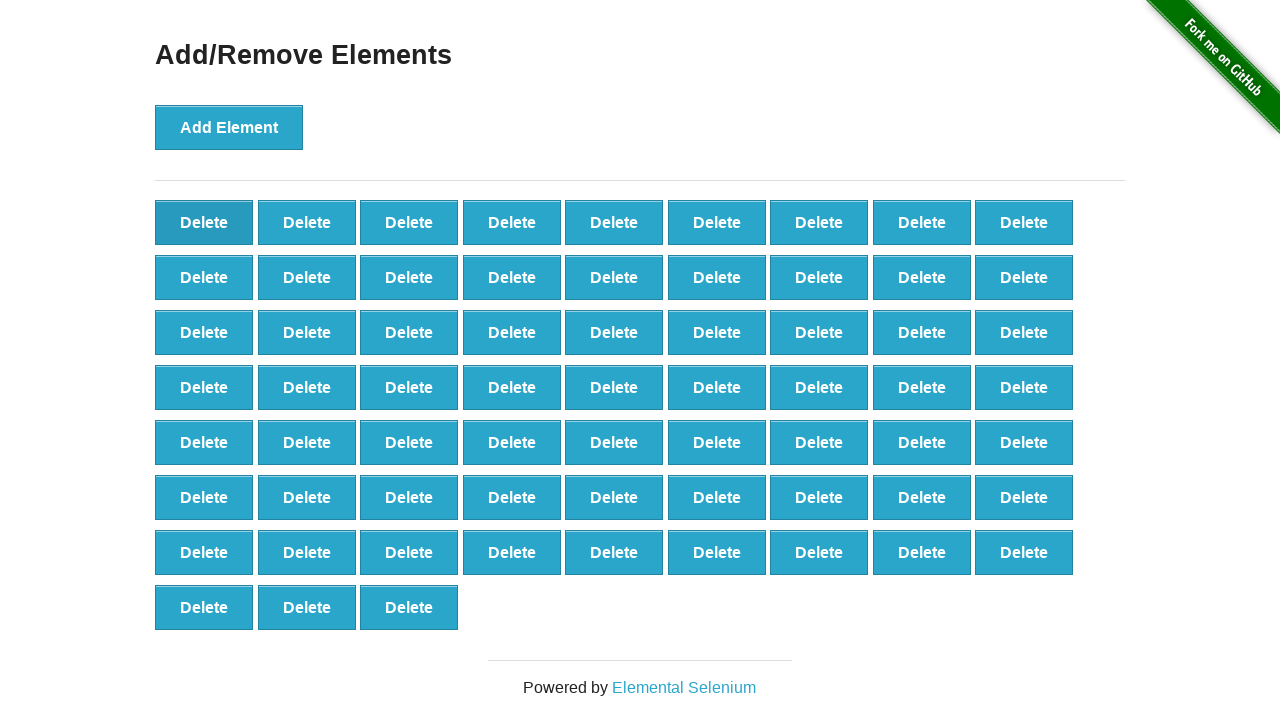

Clicked element to remove it (iteration 35/100) at (204, 222) on .added-manually >> nth=0
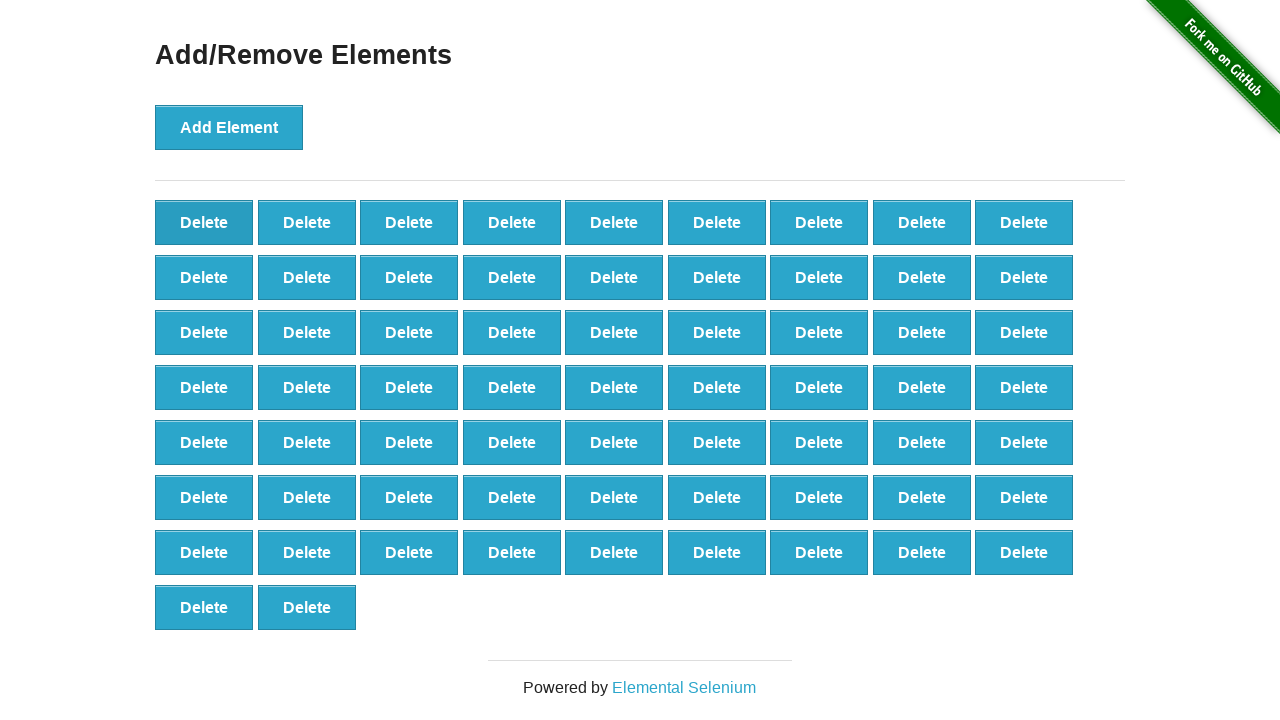

Clicked element to remove it (iteration 36/100) at (204, 222) on .added-manually >> nth=0
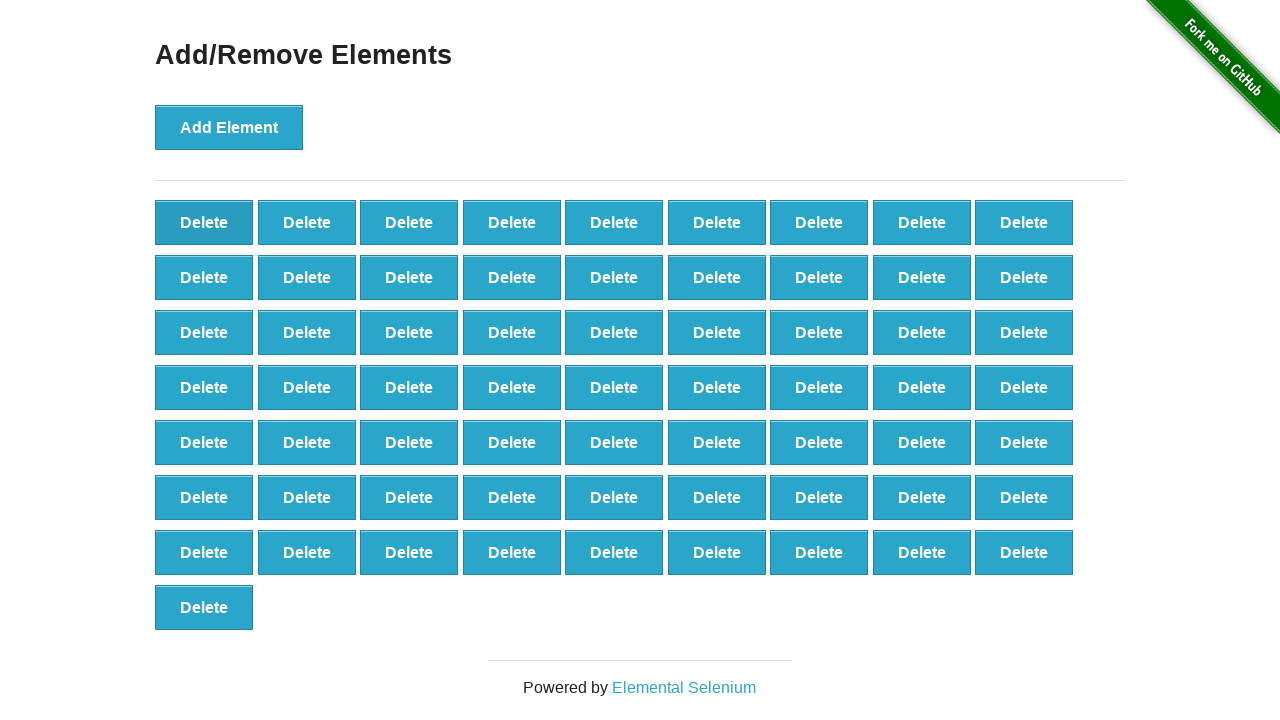

Clicked element to remove it (iteration 37/100) at (204, 222) on .added-manually >> nth=0
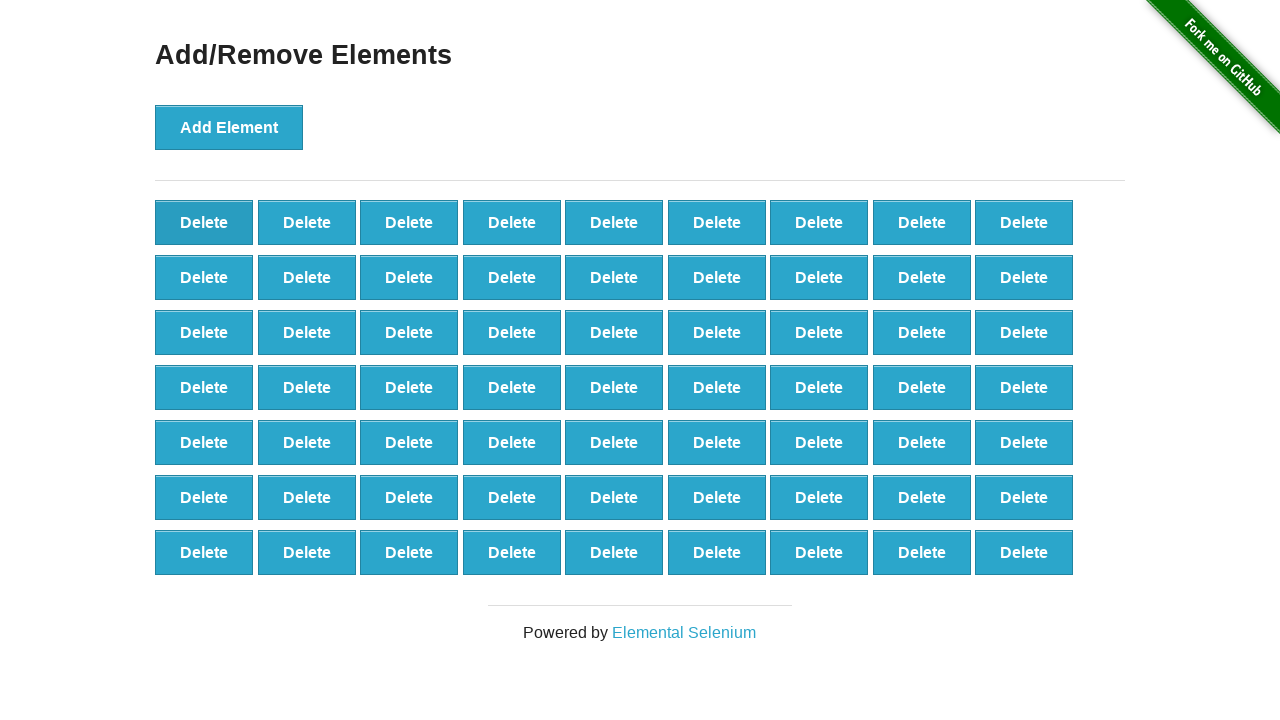

Clicked element to remove it (iteration 38/100) at (204, 222) on .added-manually >> nth=0
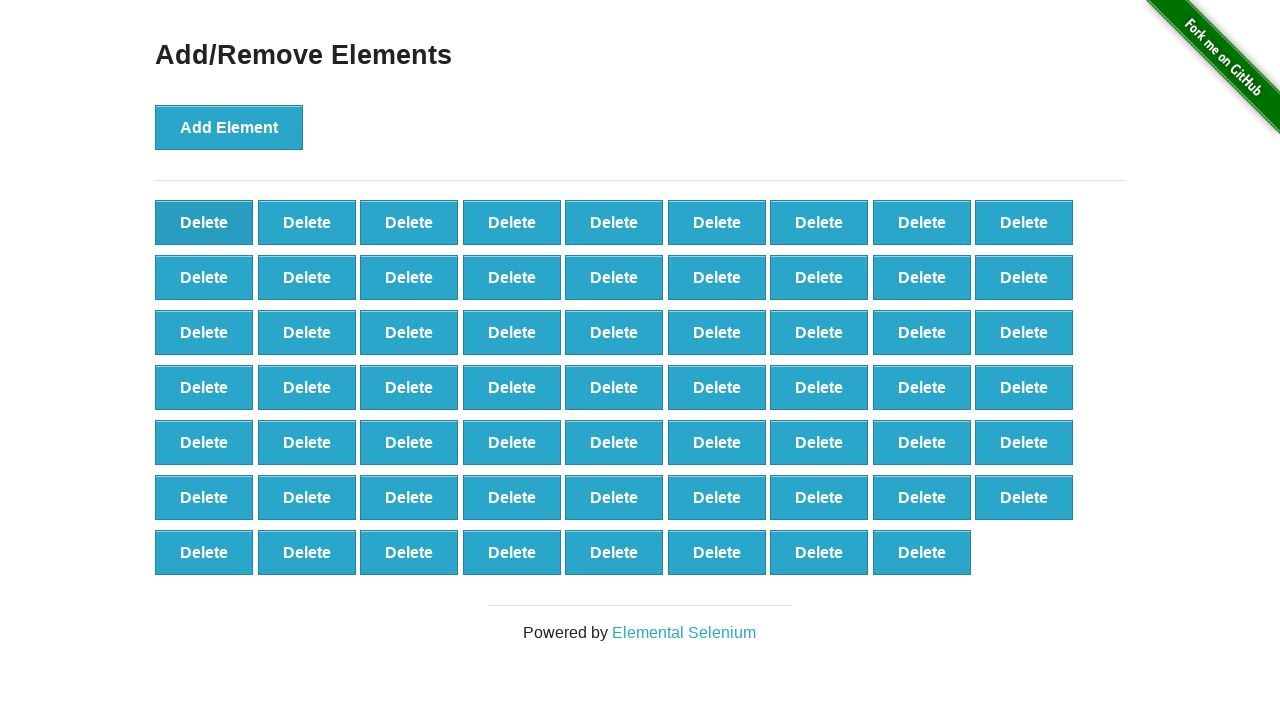

Clicked element to remove it (iteration 39/100) at (204, 222) on .added-manually >> nth=0
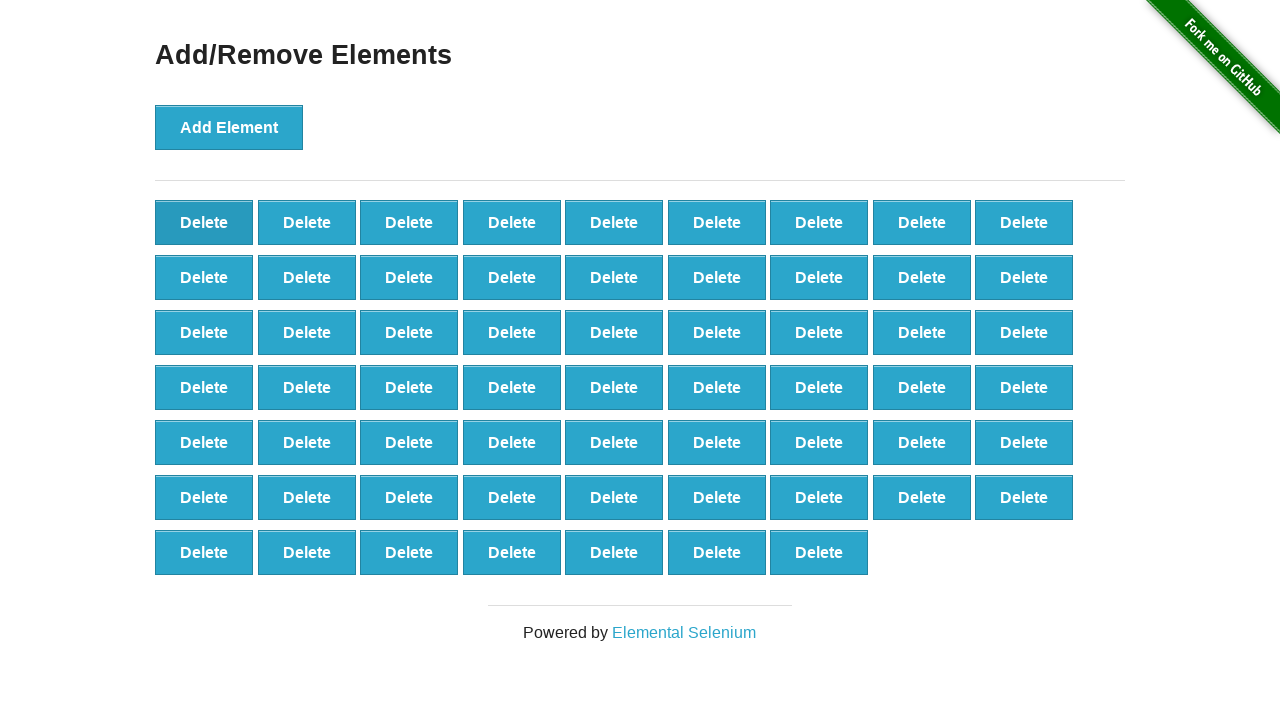

Clicked element to remove it (iteration 40/100) at (204, 222) on .added-manually >> nth=0
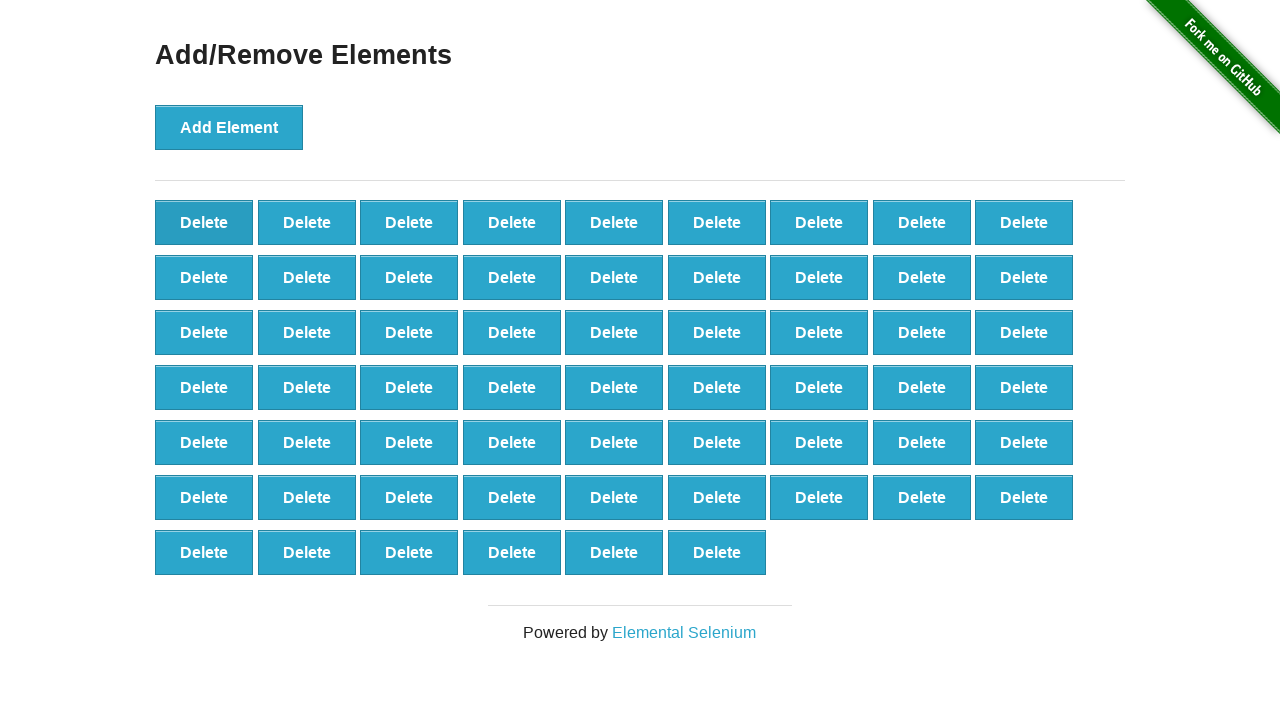

Clicked element to remove it (iteration 41/100) at (204, 222) on .added-manually >> nth=0
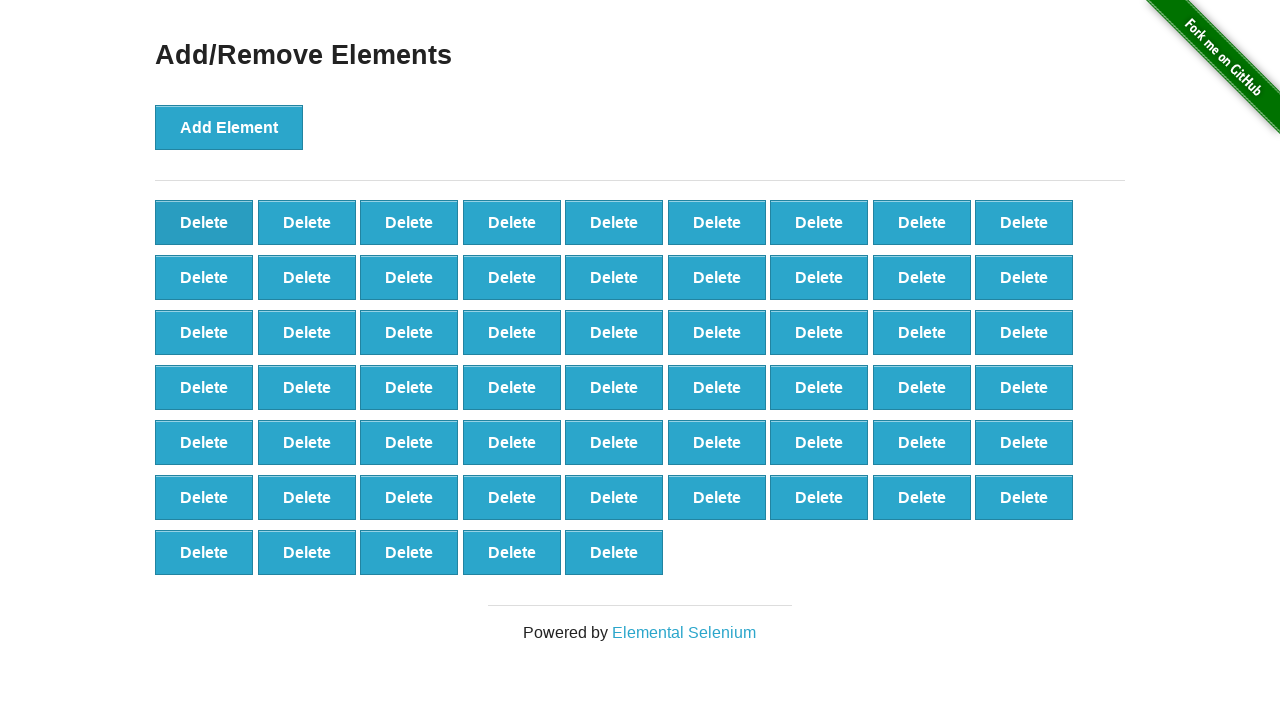

Clicked element to remove it (iteration 42/100) at (204, 222) on .added-manually >> nth=0
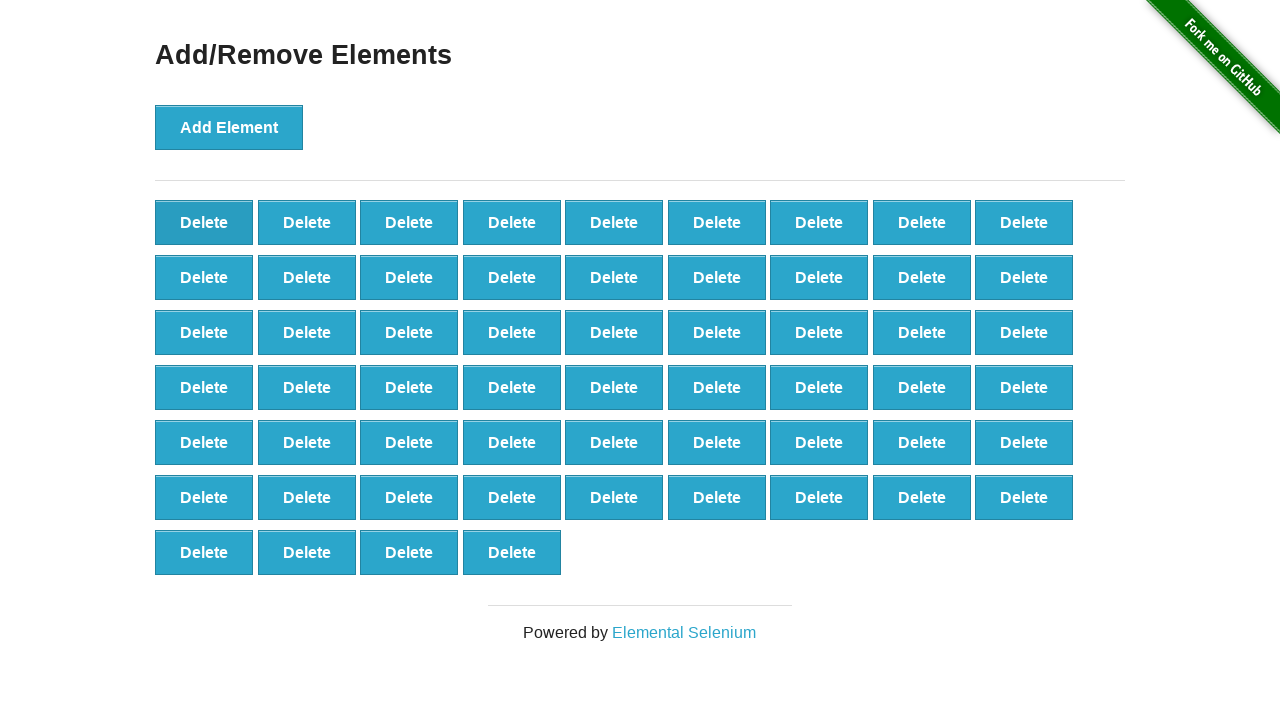

Clicked element to remove it (iteration 43/100) at (204, 222) on .added-manually >> nth=0
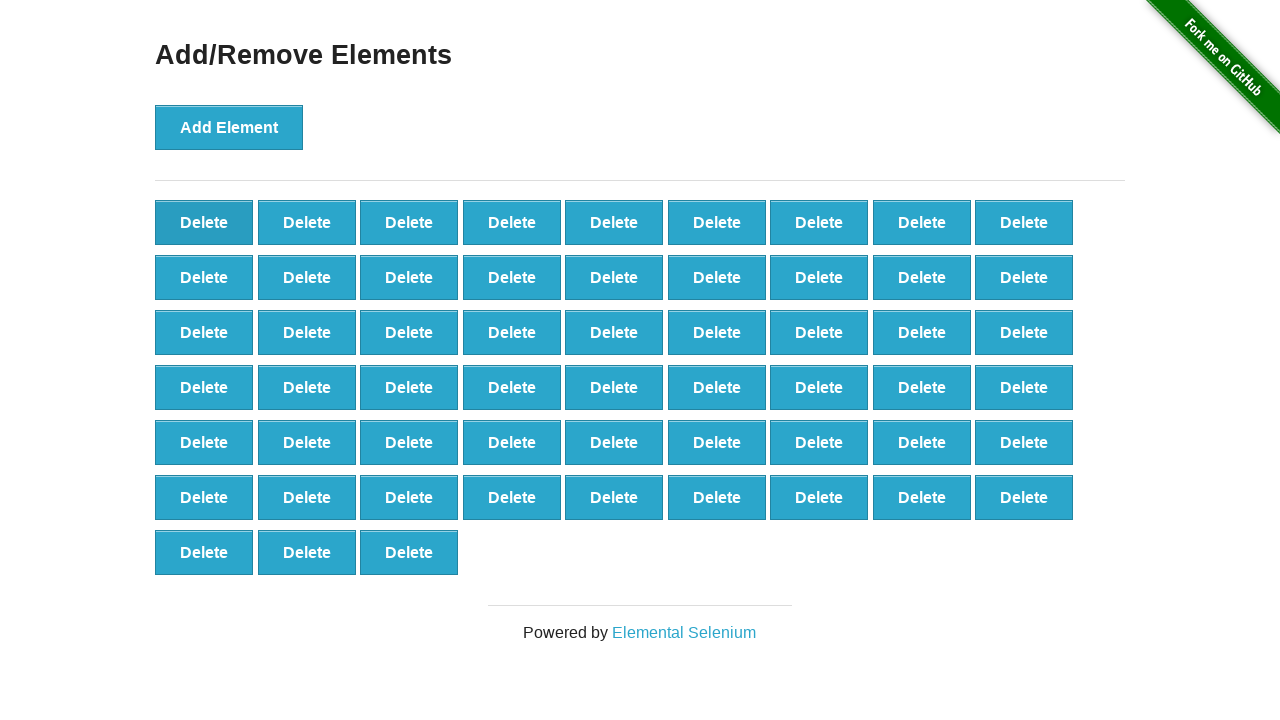

Clicked element to remove it (iteration 44/100) at (204, 222) on .added-manually >> nth=0
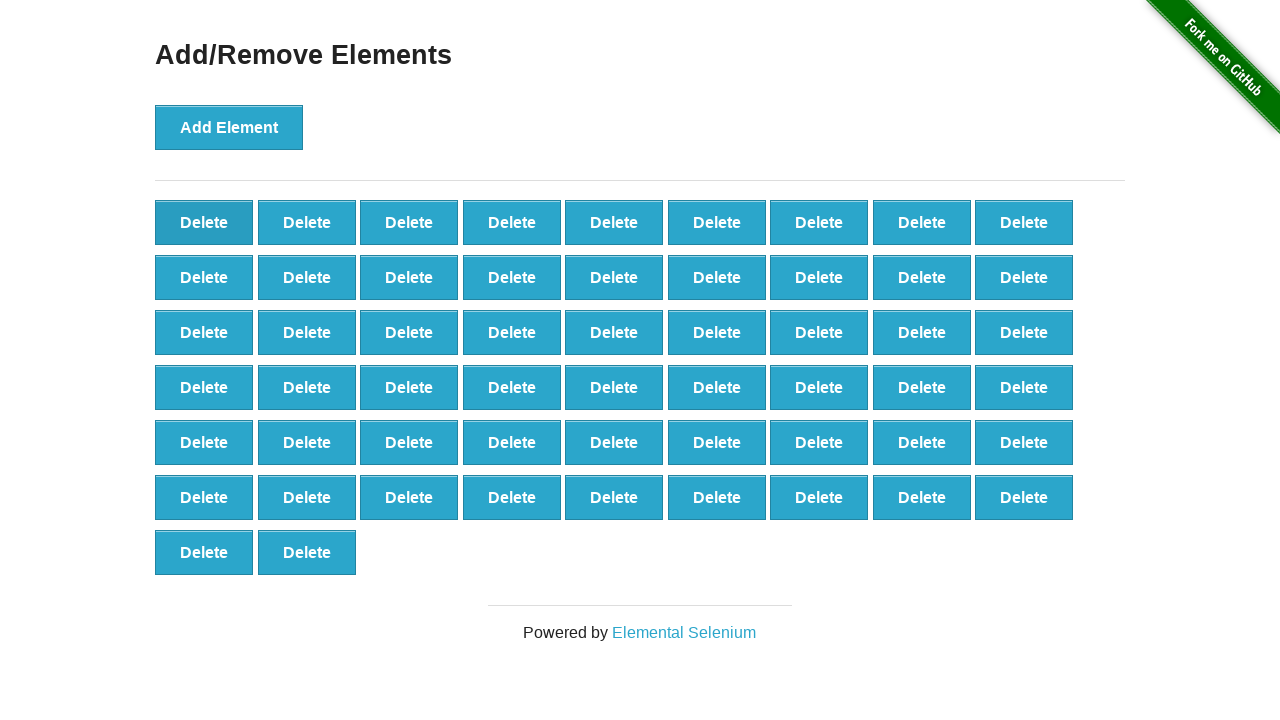

Clicked element to remove it (iteration 45/100) at (204, 222) on .added-manually >> nth=0
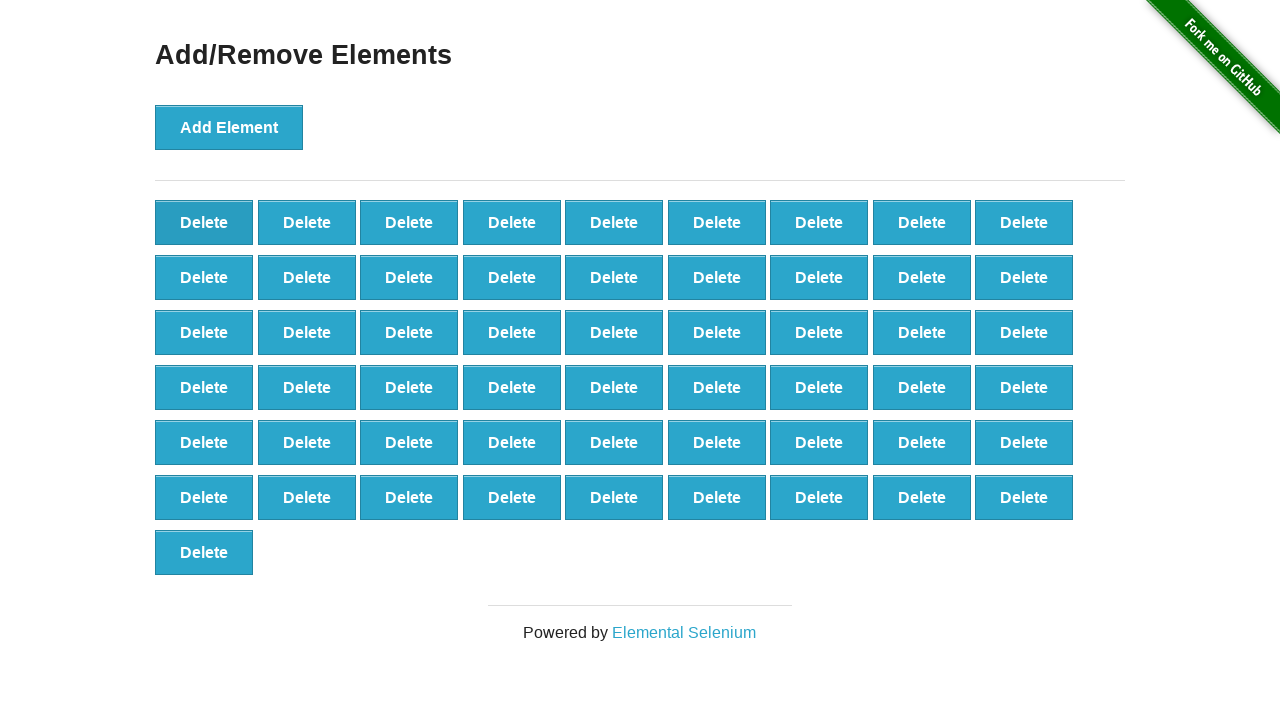

Clicked element to remove it (iteration 46/100) at (204, 222) on .added-manually >> nth=0
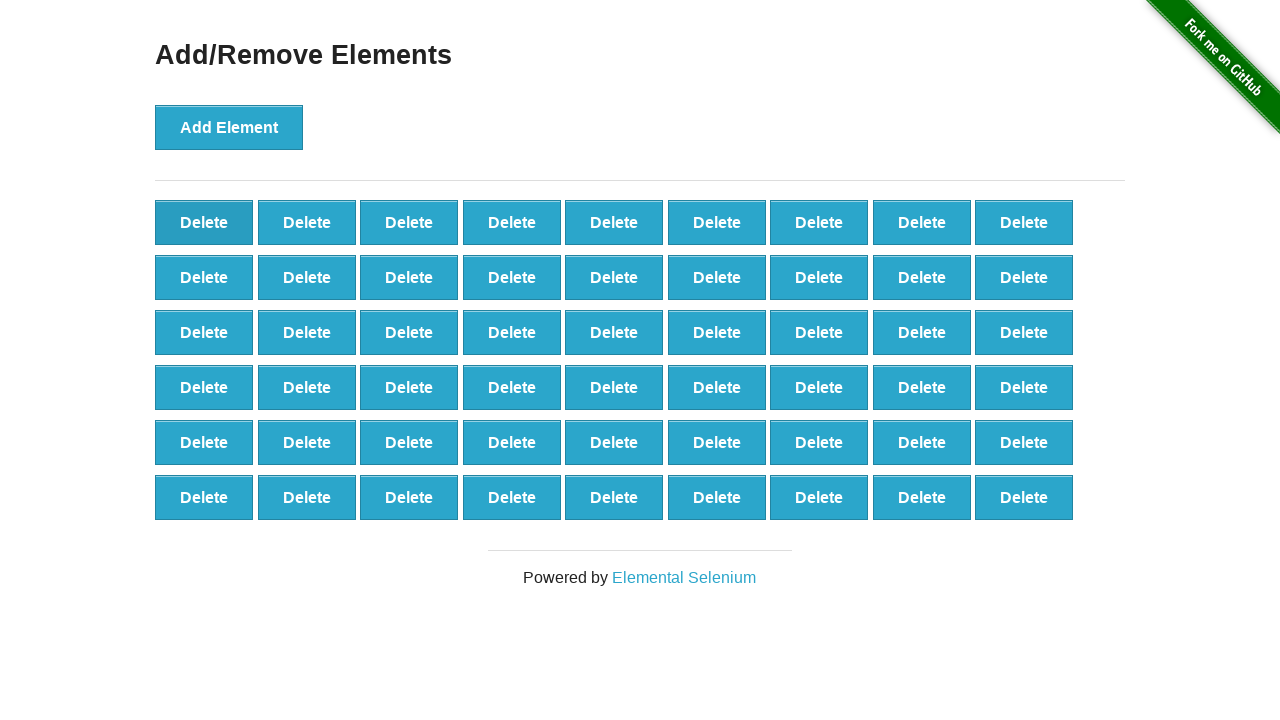

Clicked element to remove it (iteration 47/100) at (204, 222) on .added-manually >> nth=0
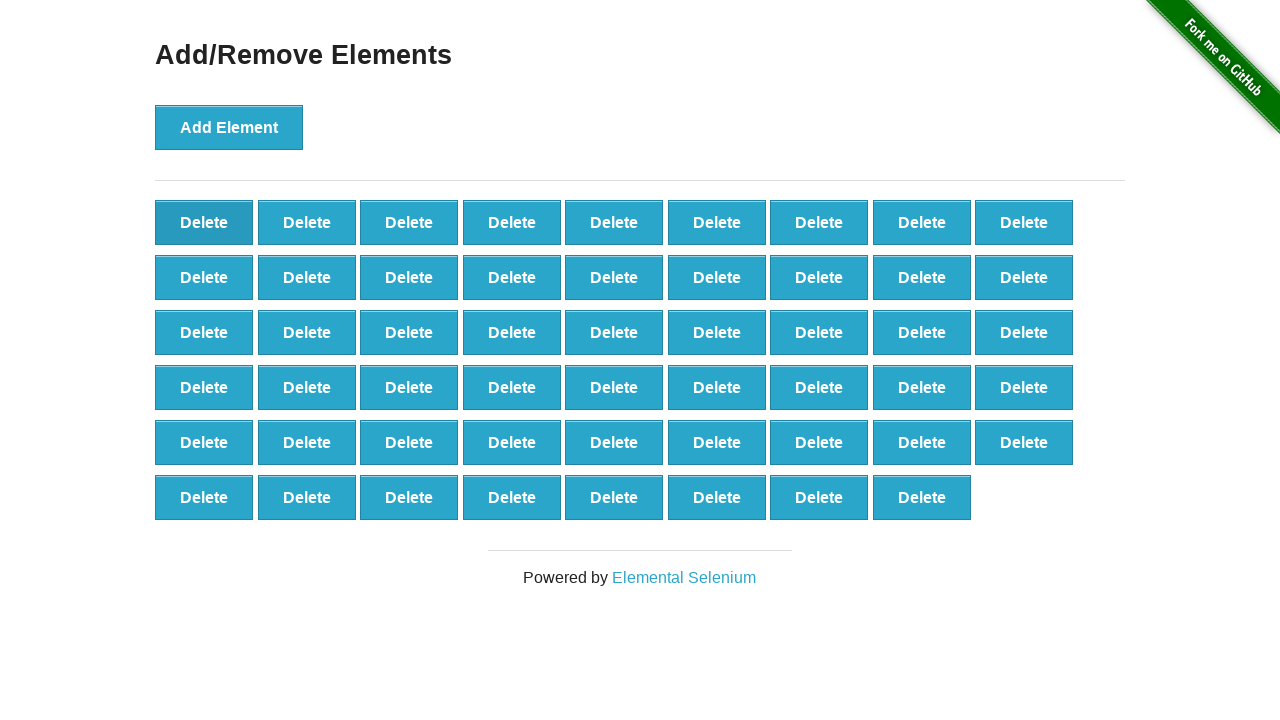

Clicked element to remove it (iteration 48/100) at (204, 222) on .added-manually >> nth=0
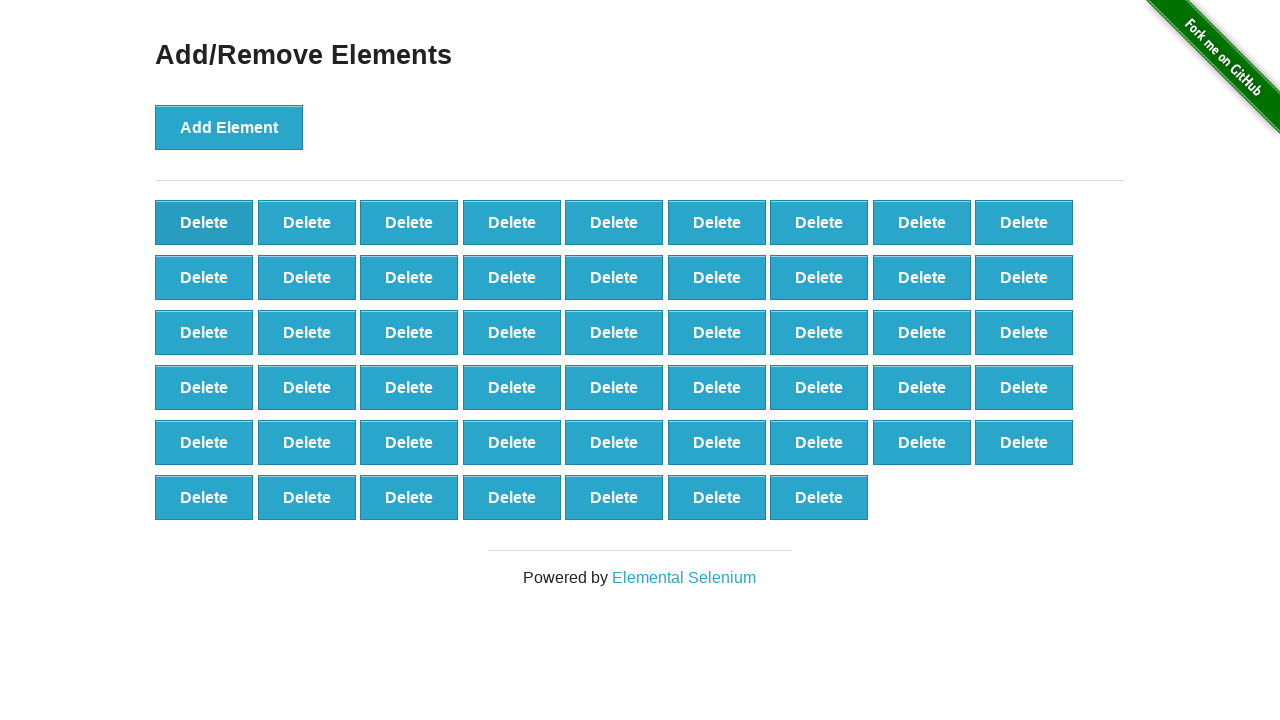

Clicked element to remove it (iteration 49/100) at (204, 222) on .added-manually >> nth=0
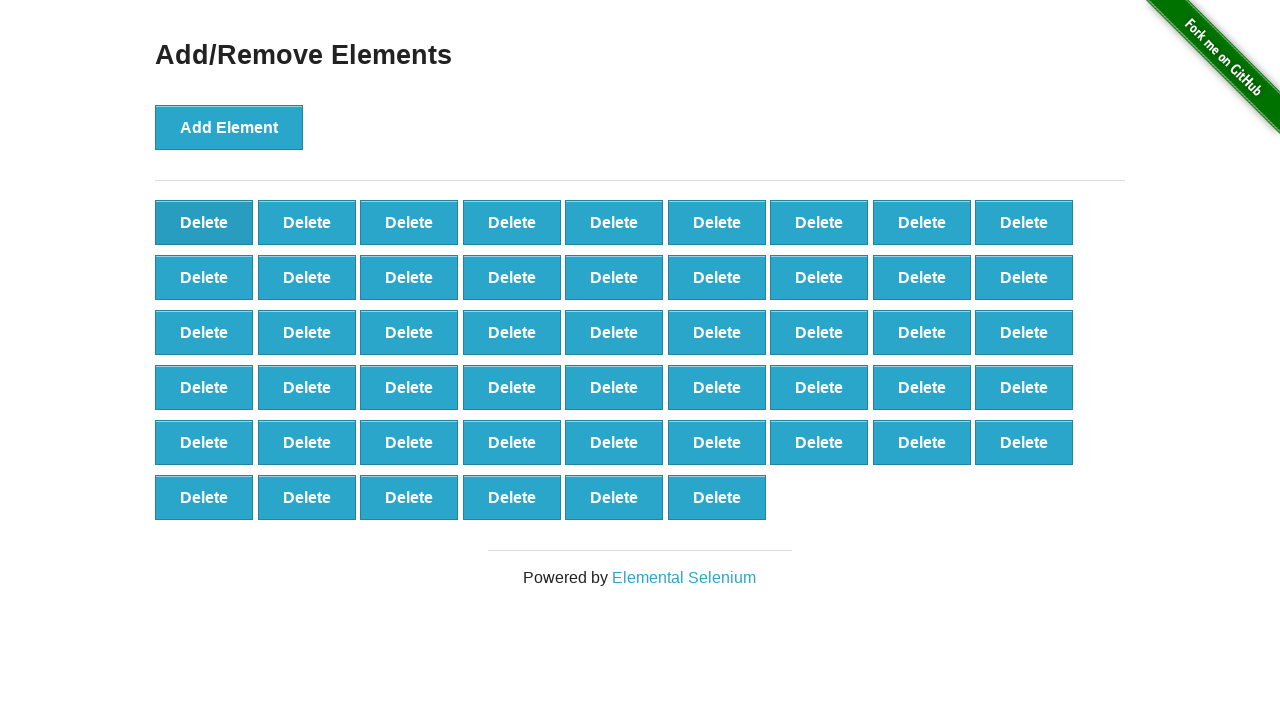

Clicked element to remove it (iteration 50/100) at (204, 222) on .added-manually >> nth=0
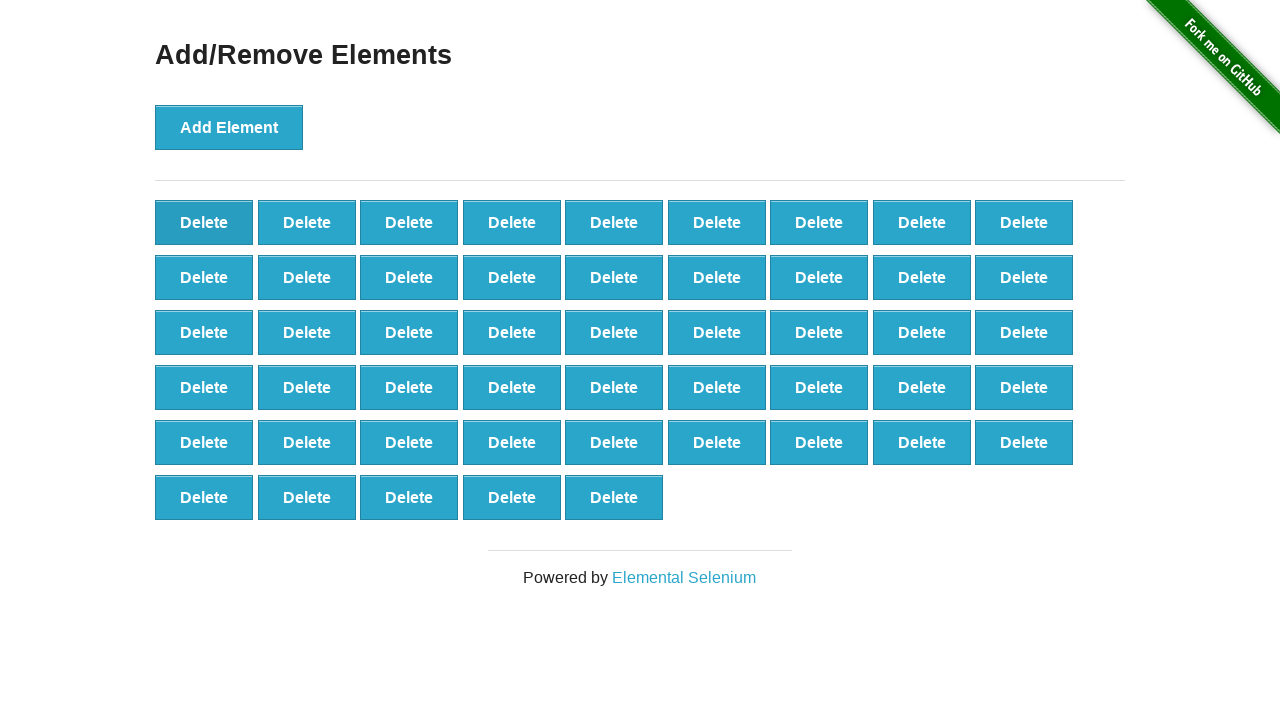

Clicked element to remove it (iteration 51/100) at (204, 222) on .added-manually >> nth=0
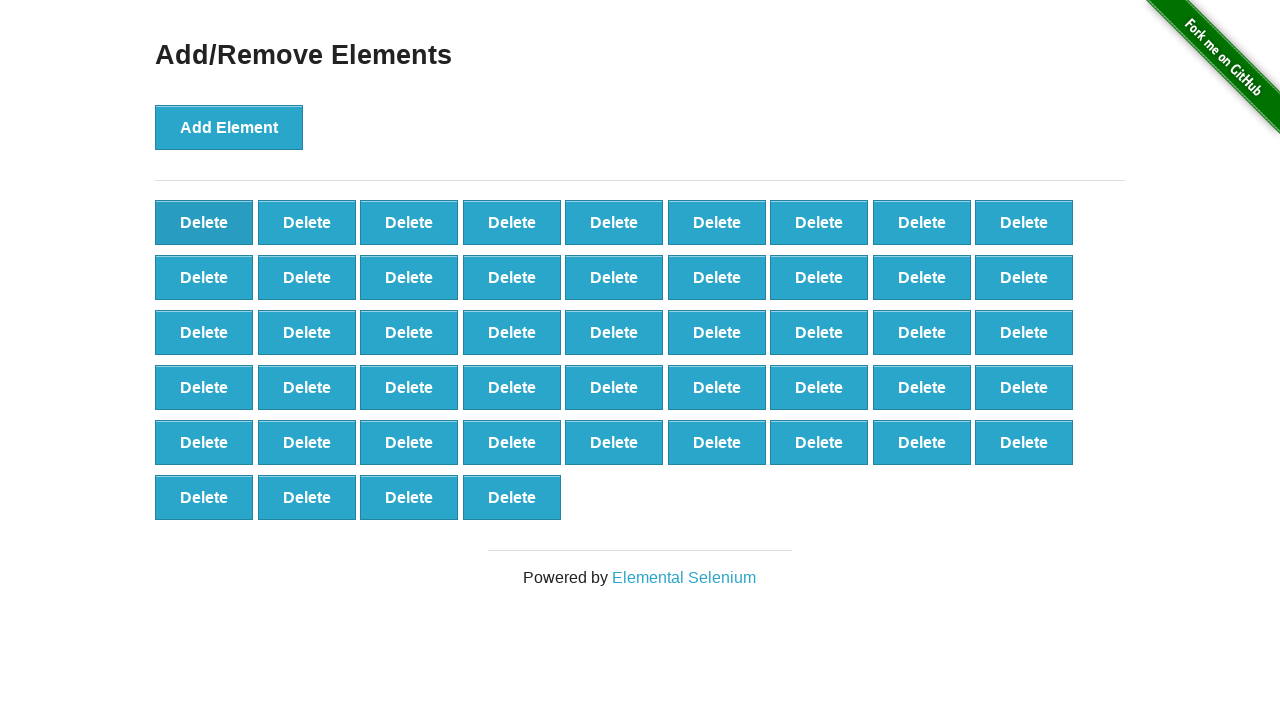

Clicked element to remove it (iteration 52/100) at (204, 222) on .added-manually >> nth=0
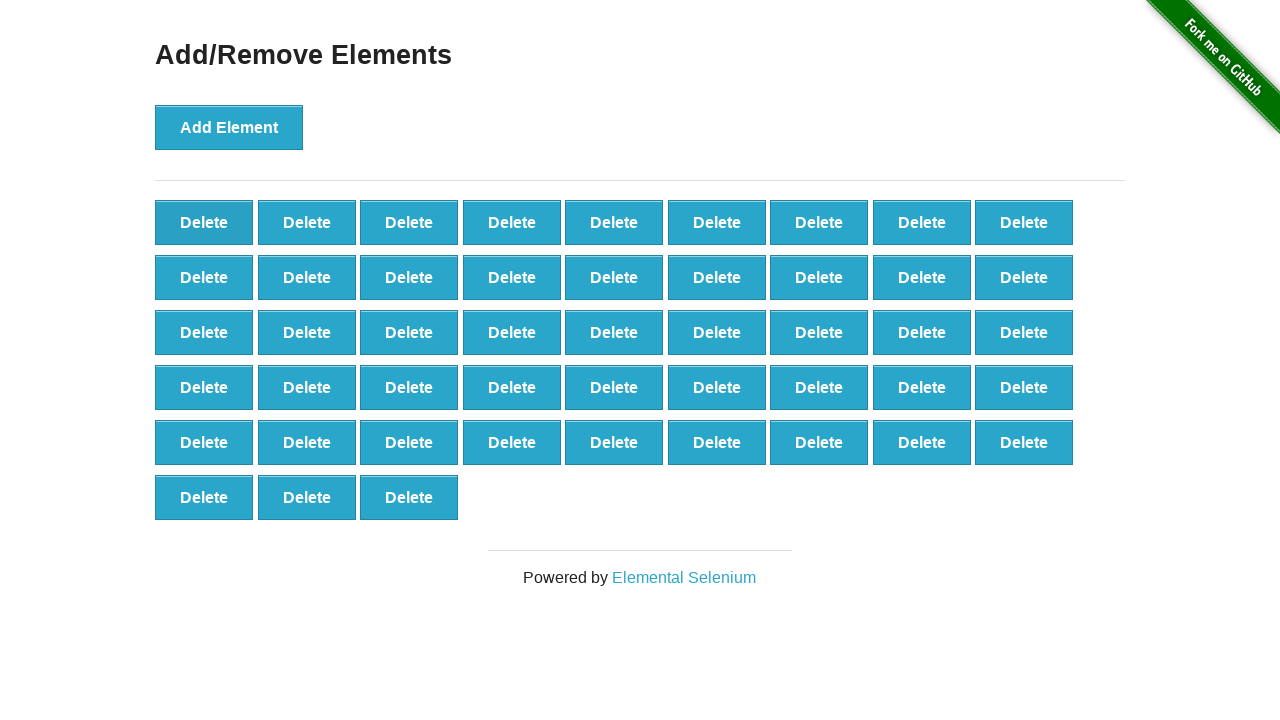

Clicked element to remove it (iteration 53/100) at (204, 222) on .added-manually >> nth=0
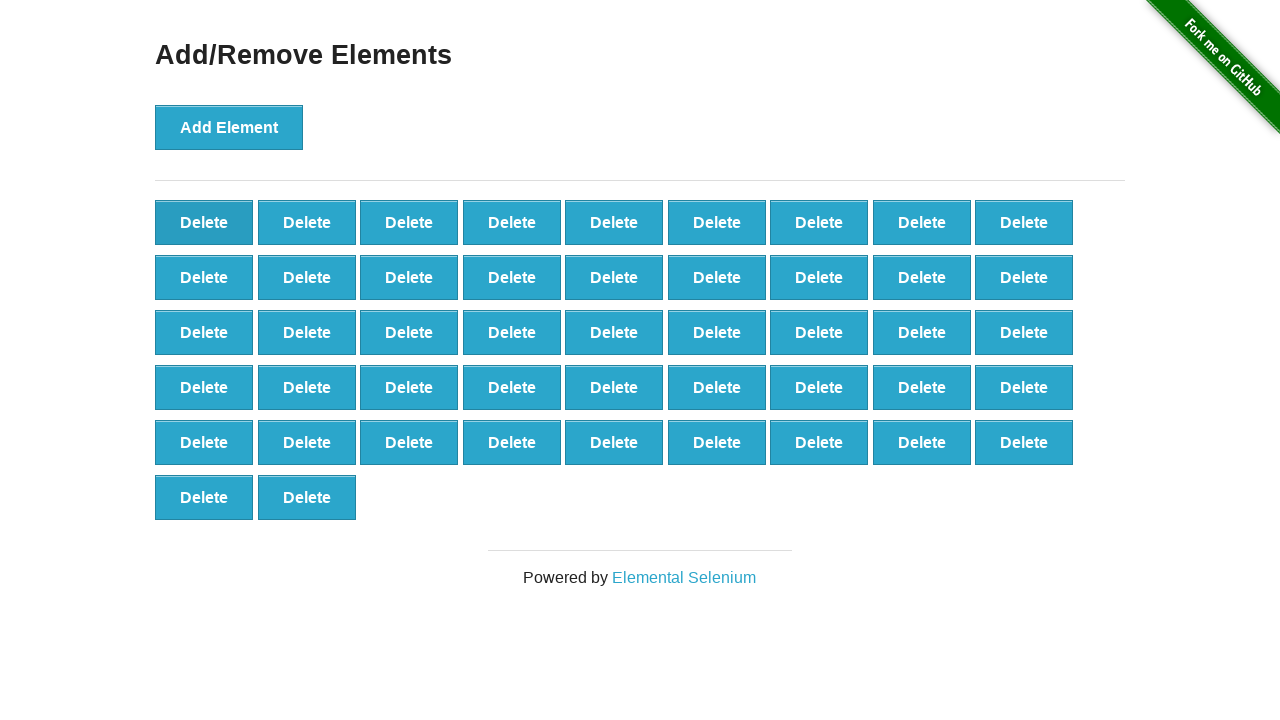

Clicked element to remove it (iteration 54/100) at (204, 222) on .added-manually >> nth=0
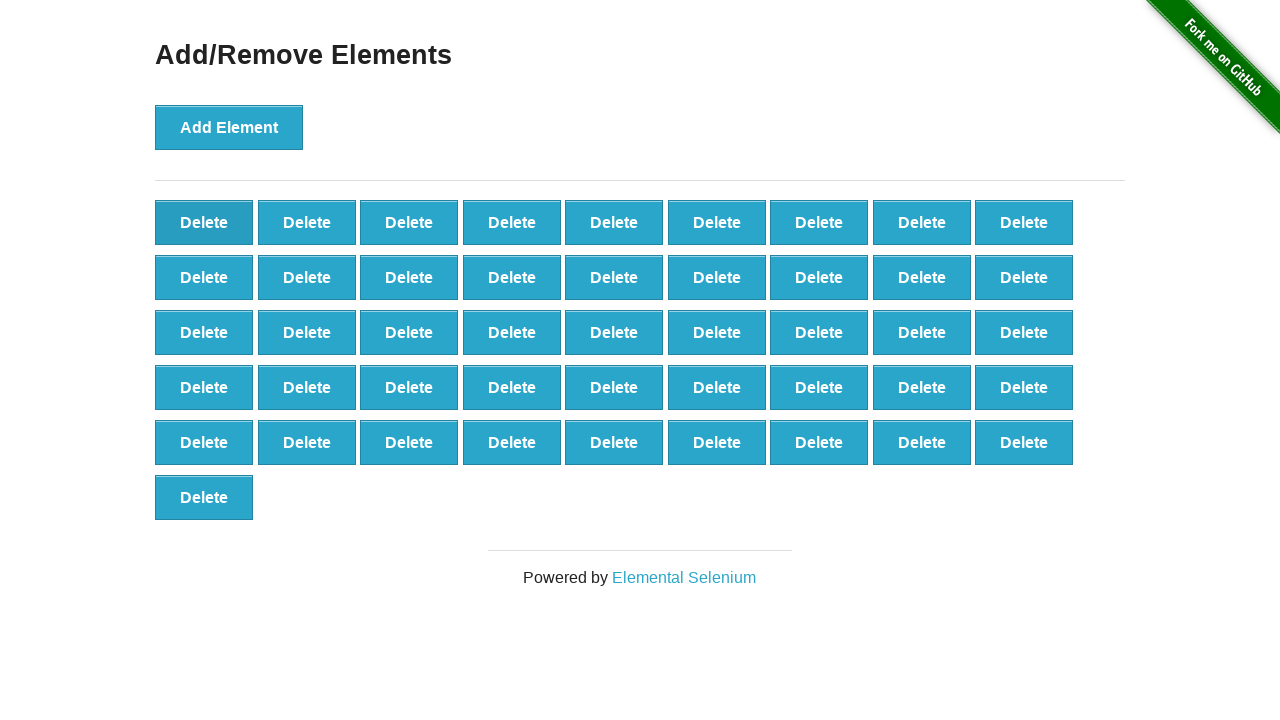

Clicked element to remove it (iteration 55/100) at (204, 222) on .added-manually >> nth=0
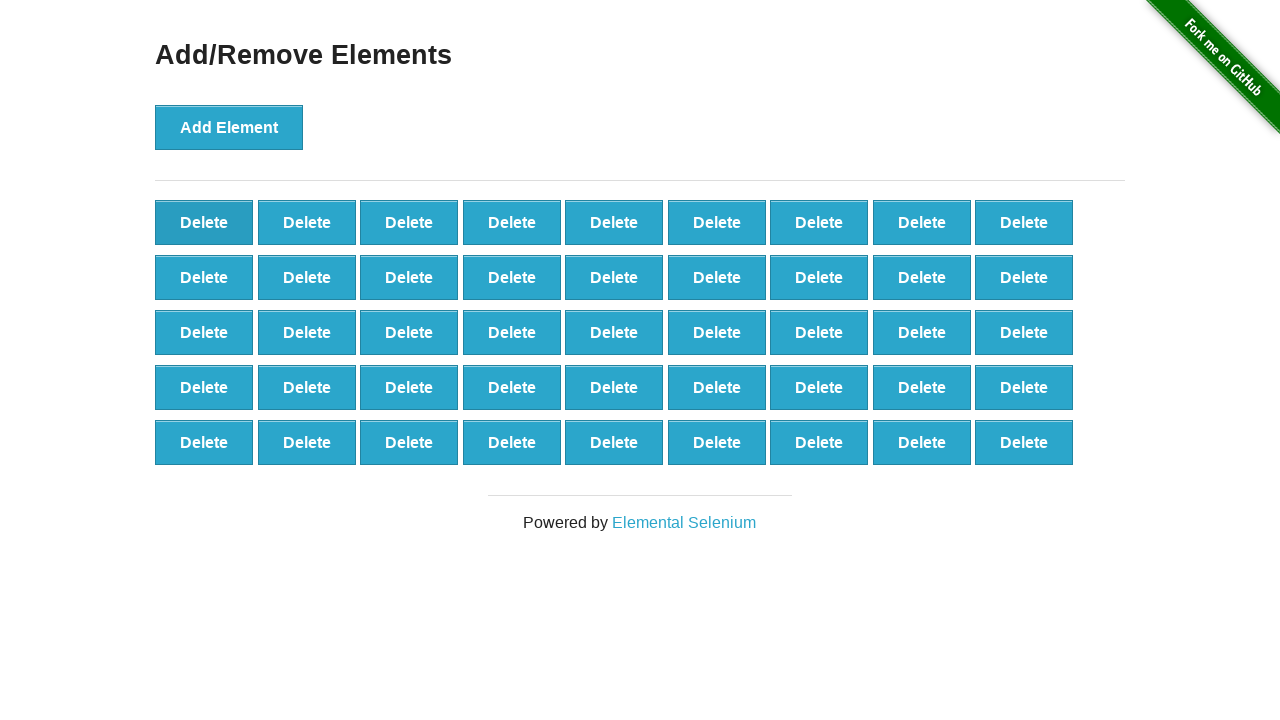

Clicked element to remove it (iteration 56/100) at (204, 222) on .added-manually >> nth=0
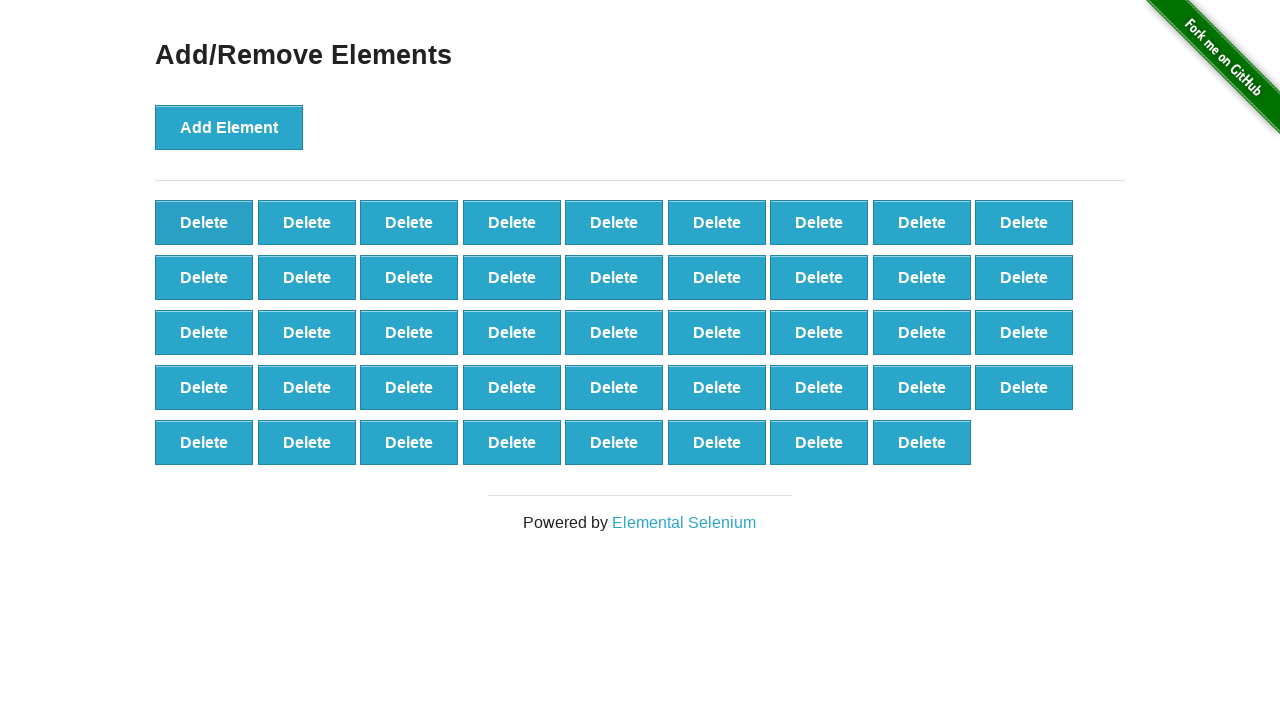

Clicked element to remove it (iteration 57/100) at (204, 222) on .added-manually >> nth=0
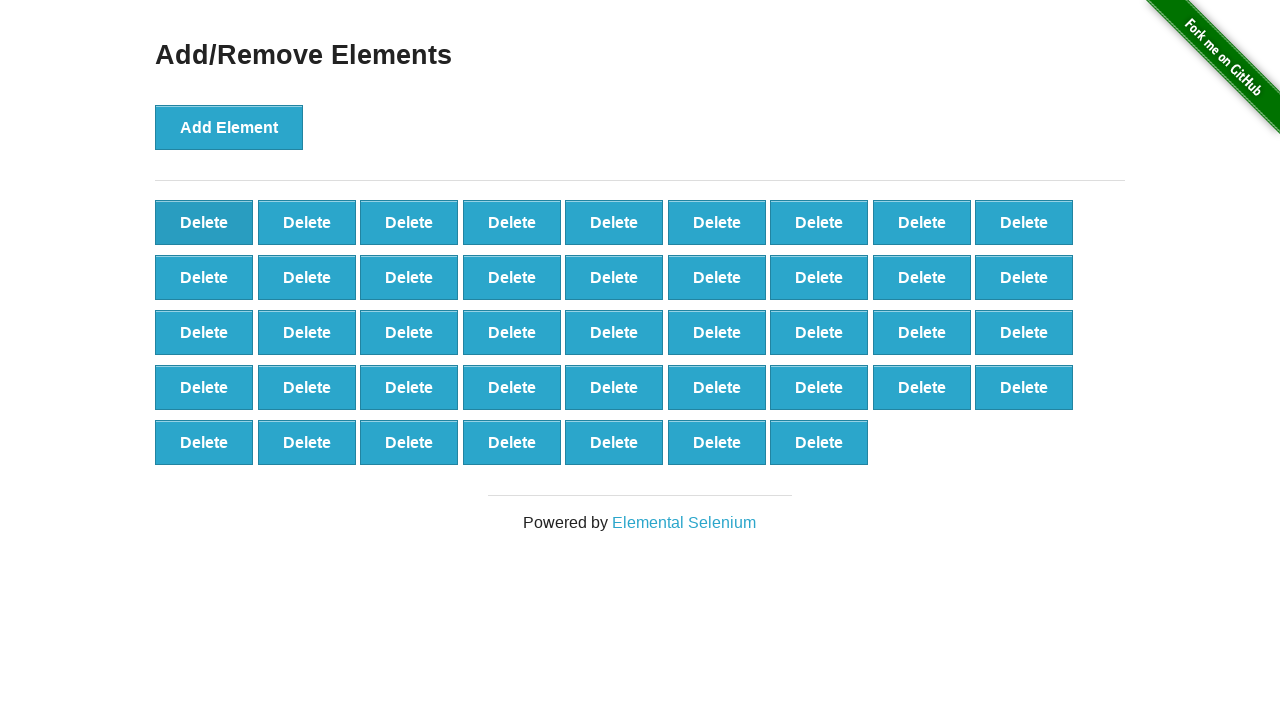

Clicked element to remove it (iteration 58/100) at (204, 222) on .added-manually >> nth=0
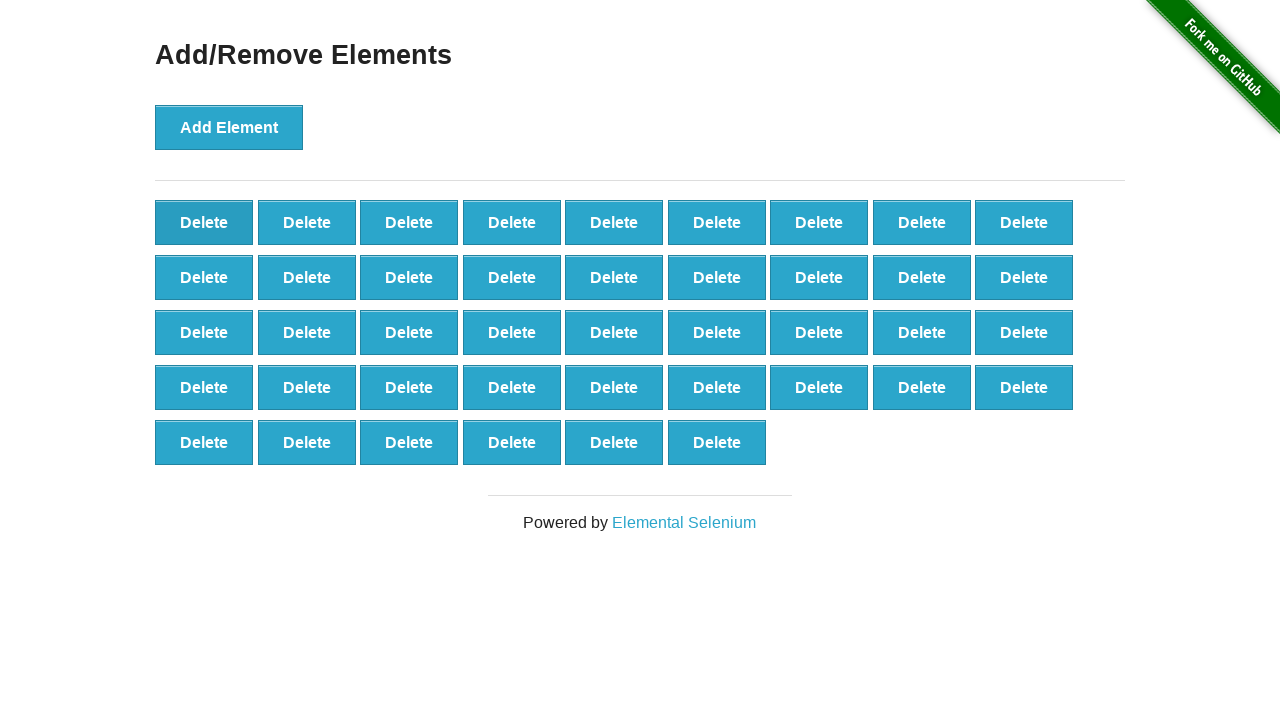

Clicked element to remove it (iteration 59/100) at (204, 222) on .added-manually >> nth=0
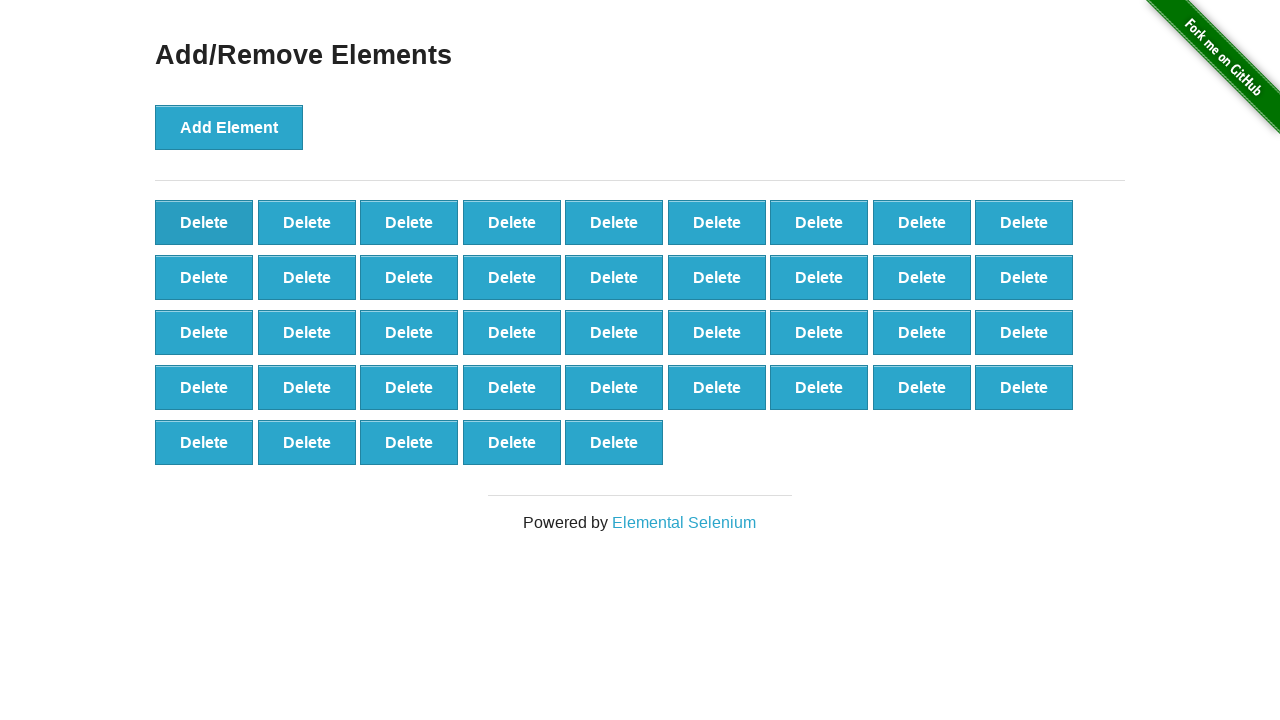

Clicked element to remove it (iteration 60/100) at (204, 222) on .added-manually >> nth=0
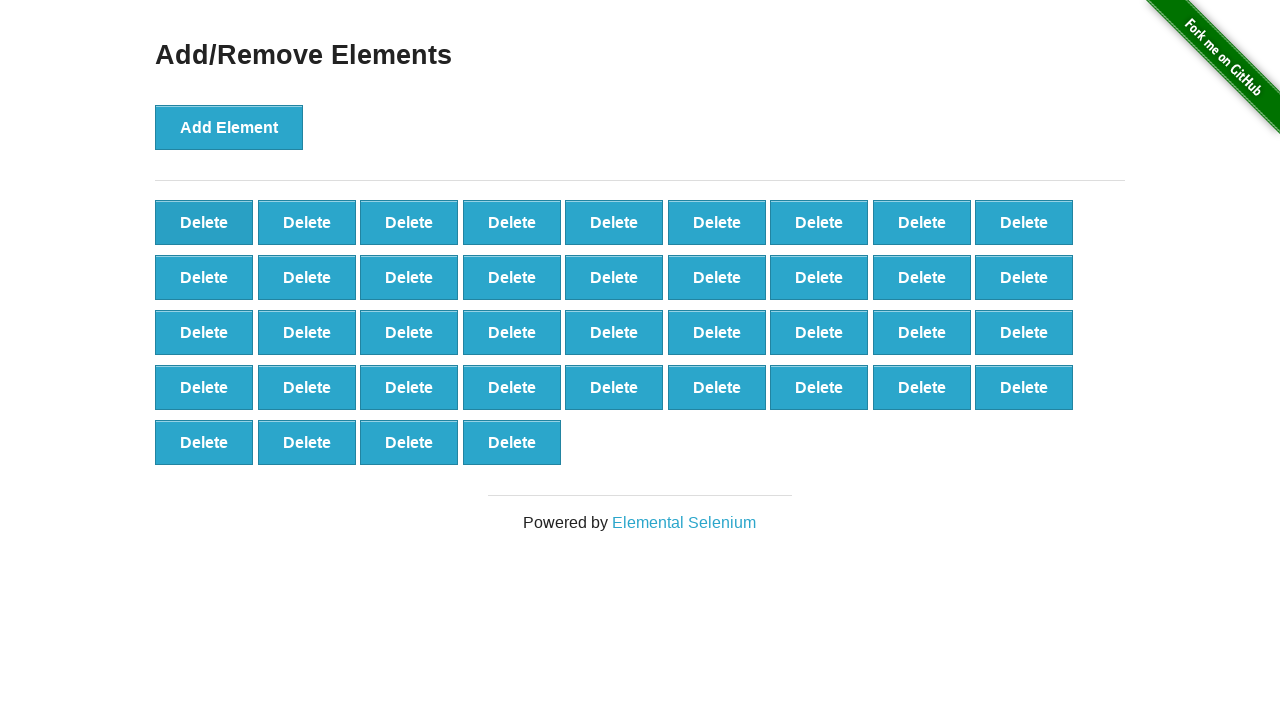

Clicked element to remove it (iteration 61/100) at (204, 222) on .added-manually >> nth=0
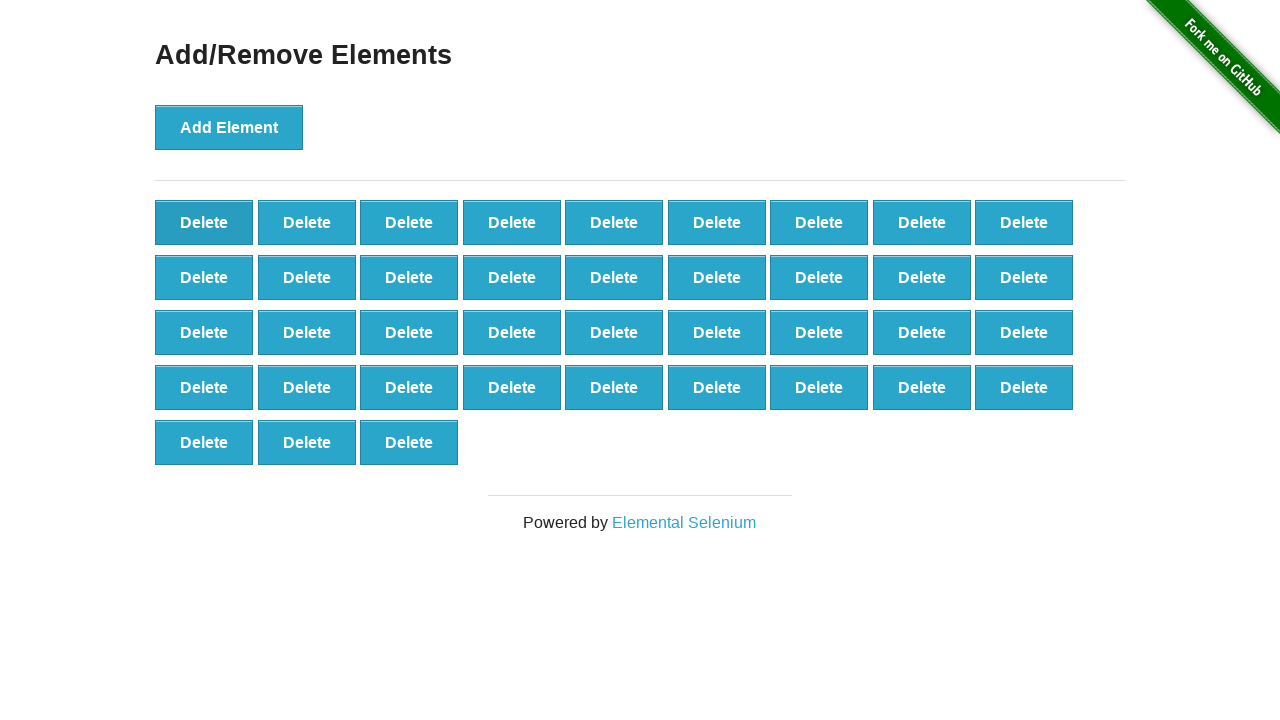

Clicked element to remove it (iteration 62/100) at (204, 222) on .added-manually >> nth=0
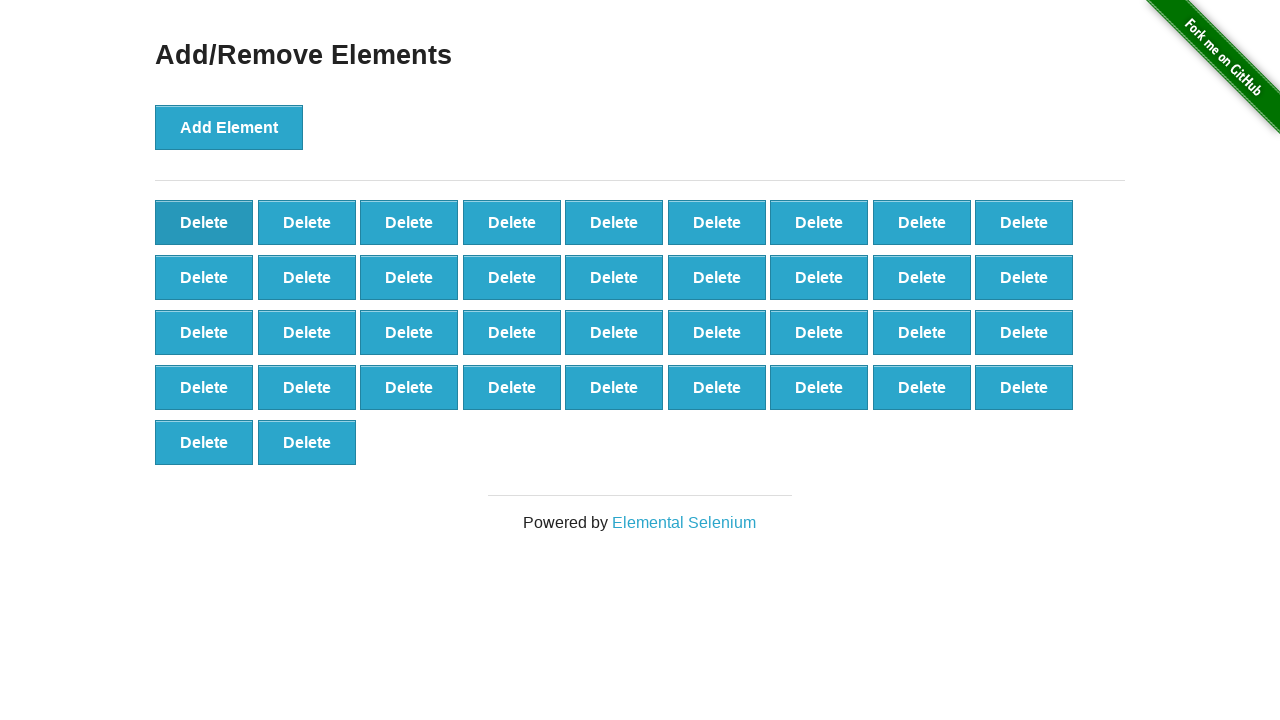

Clicked element to remove it (iteration 63/100) at (204, 222) on .added-manually >> nth=0
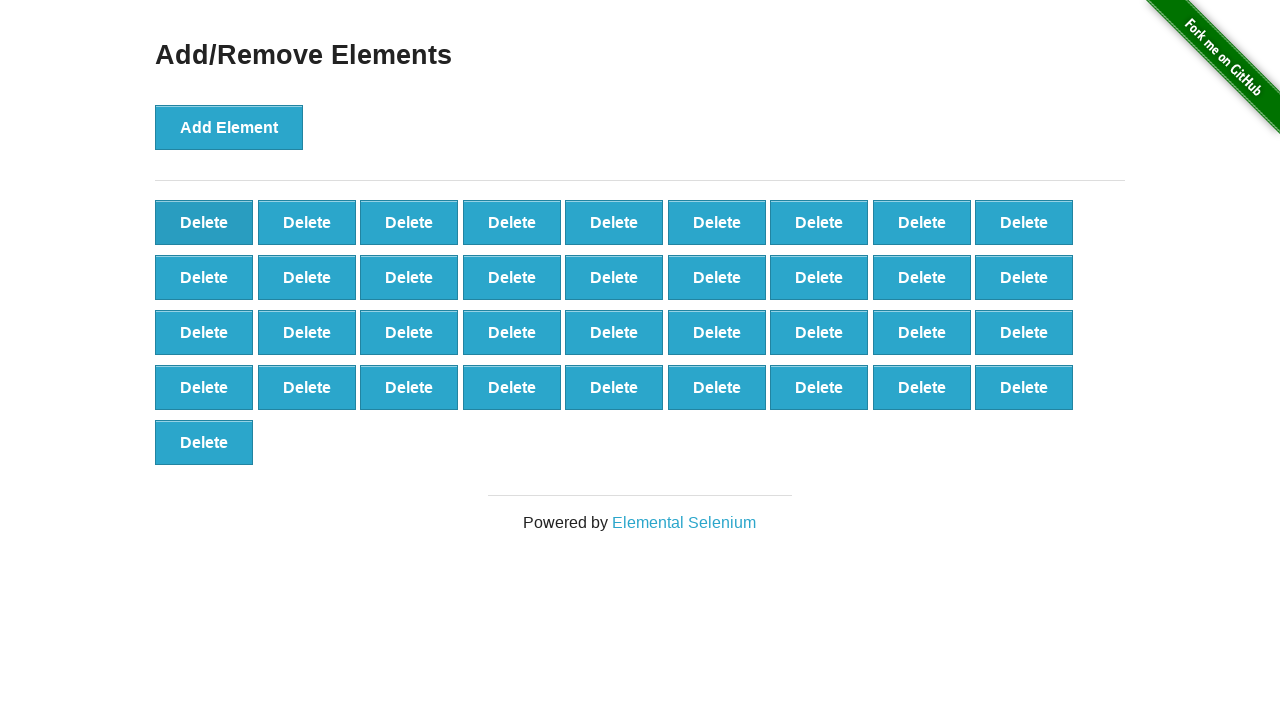

Clicked element to remove it (iteration 64/100) at (204, 222) on .added-manually >> nth=0
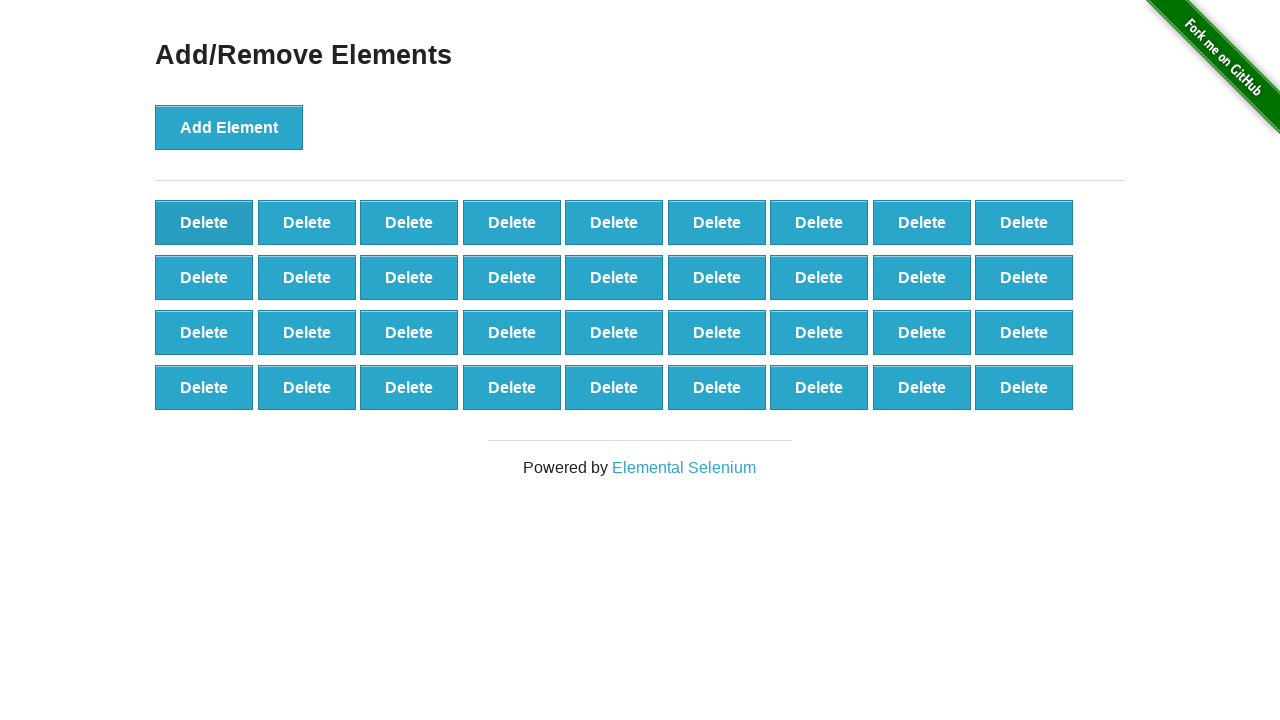

Clicked element to remove it (iteration 65/100) at (204, 222) on .added-manually >> nth=0
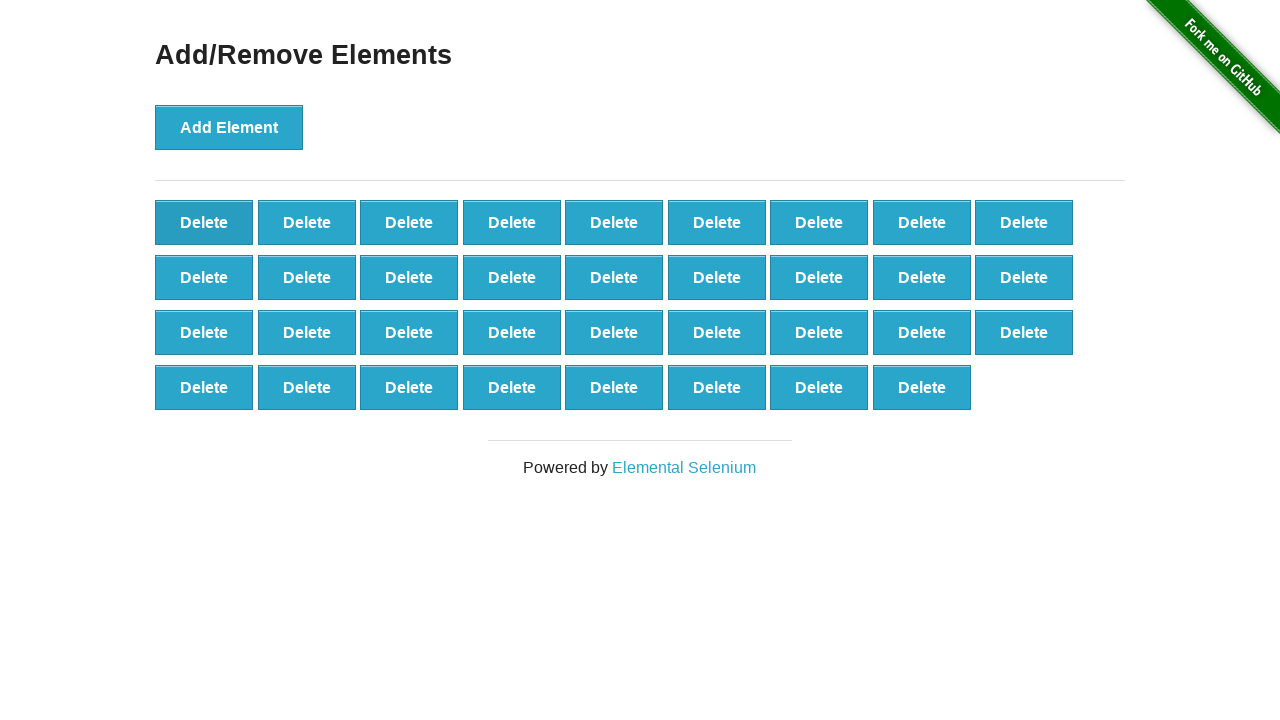

Clicked element to remove it (iteration 66/100) at (204, 222) on .added-manually >> nth=0
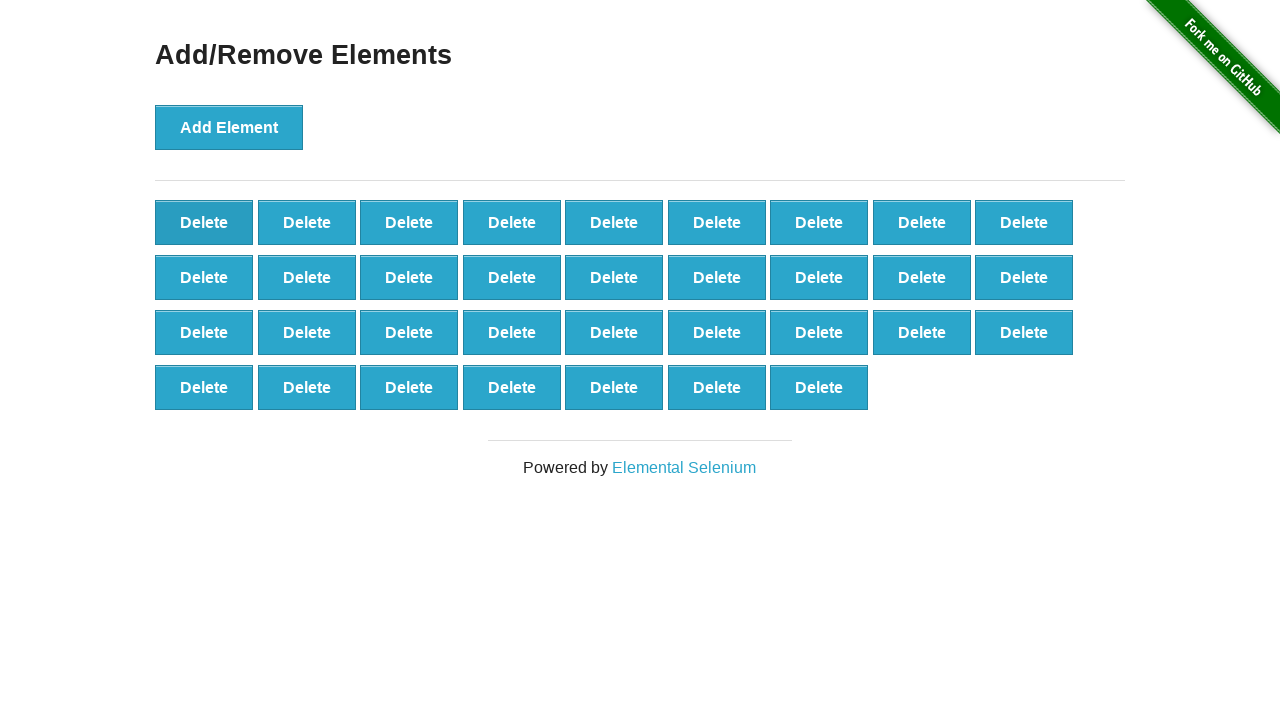

Clicked element to remove it (iteration 67/100) at (204, 222) on .added-manually >> nth=0
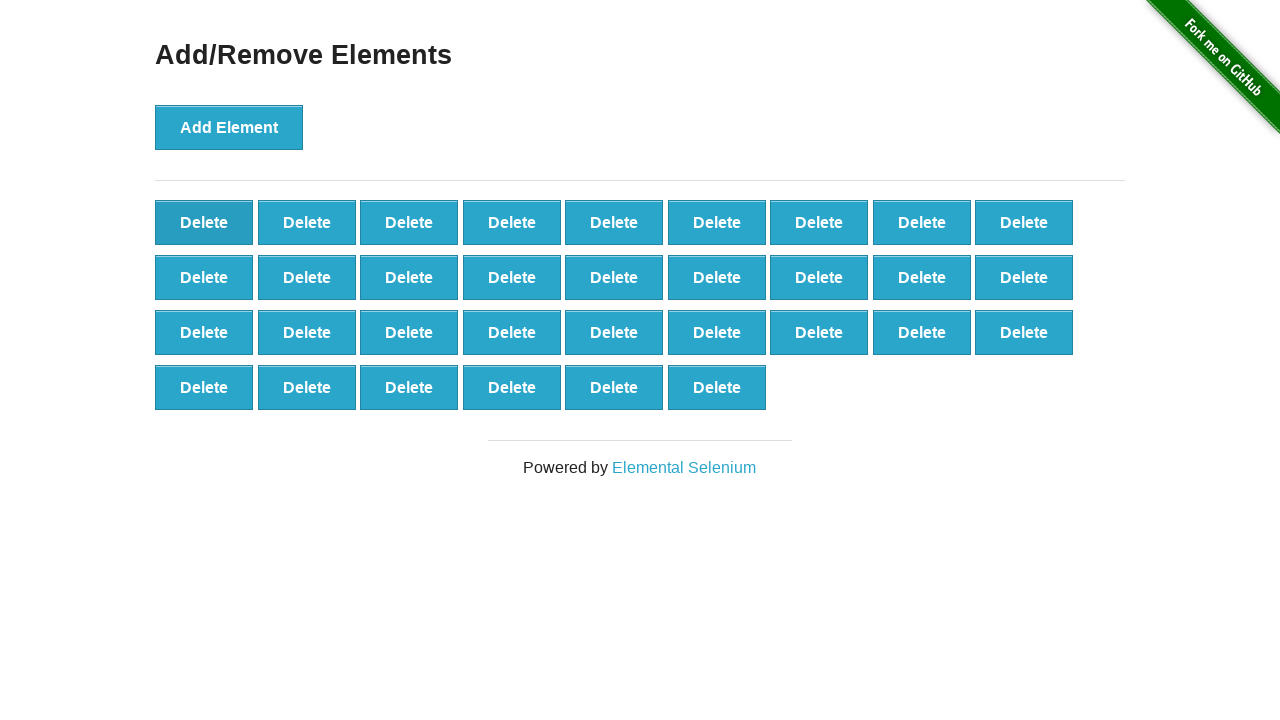

Clicked element to remove it (iteration 68/100) at (204, 222) on .added-manually >> nth=0
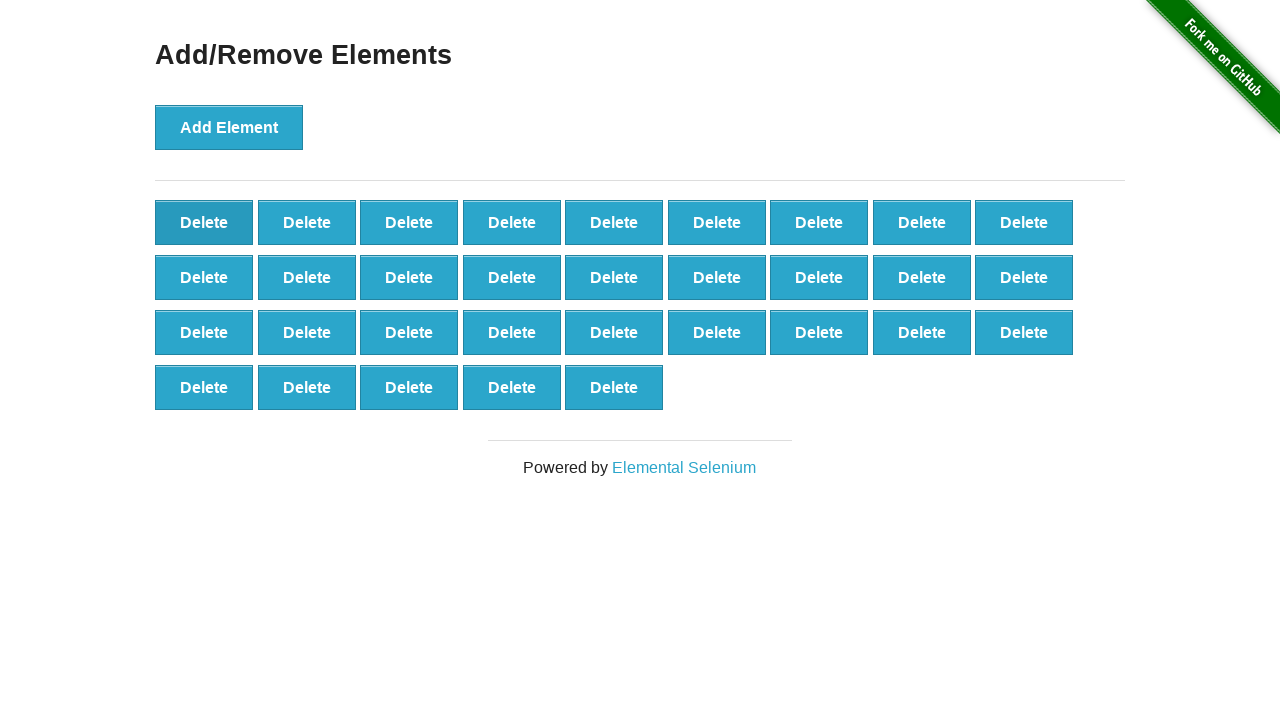

Clicked element to remove it (iteration 69/100) at (204, 222) on .added-manually >> nth=0
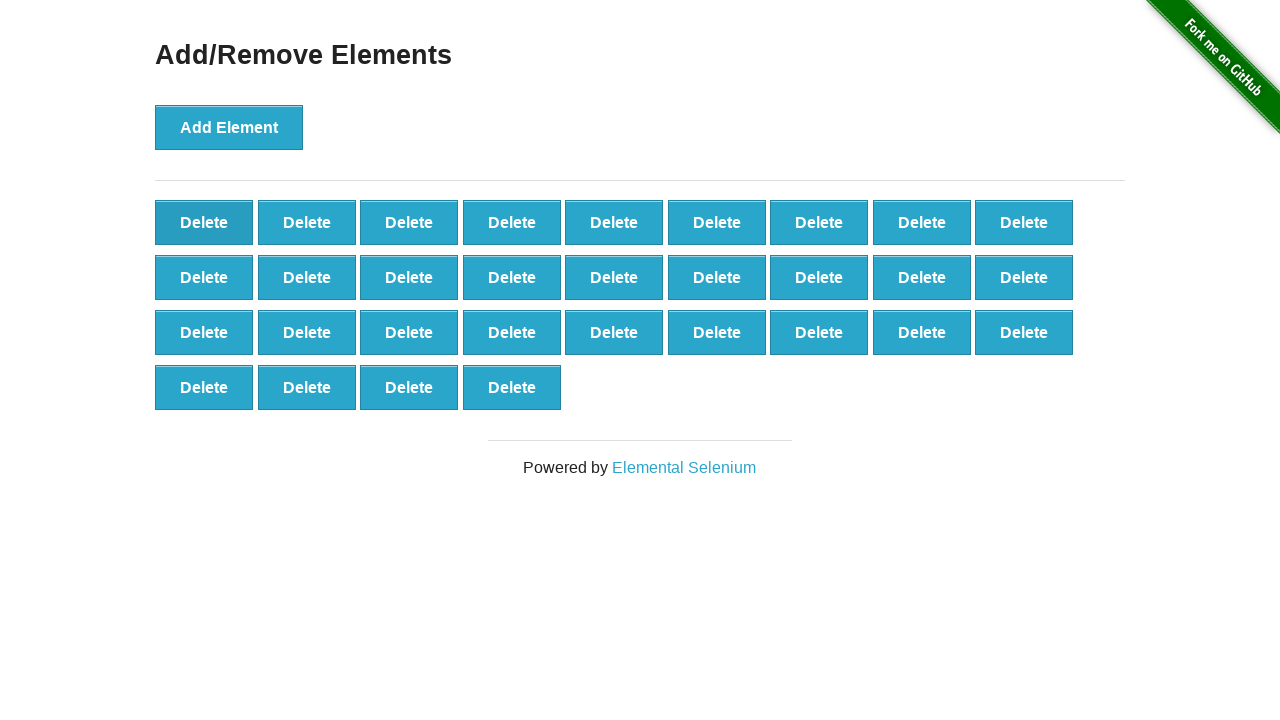

Clicked element to remove it (iteration 70/100) at (204, 222) on .added-manually >> nth=0
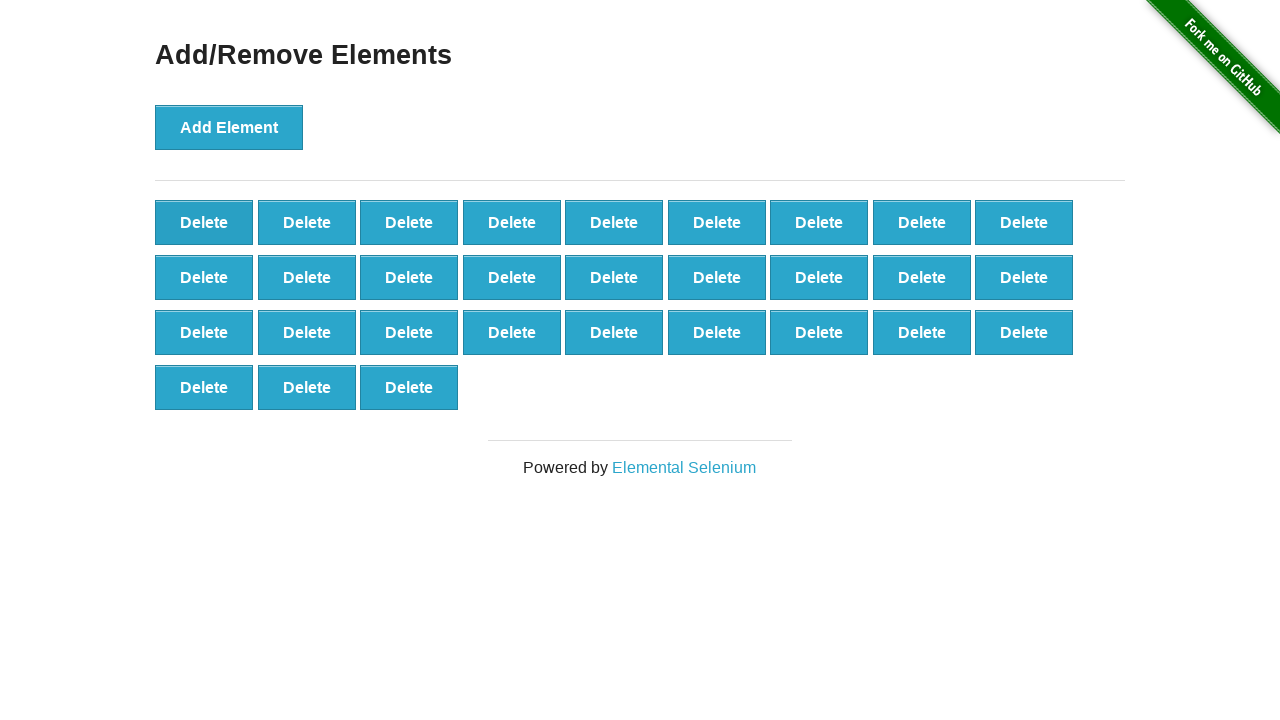

Clicked element to remove it (iteration 71/100) at (204, 222) on .added-manually >> nth=0
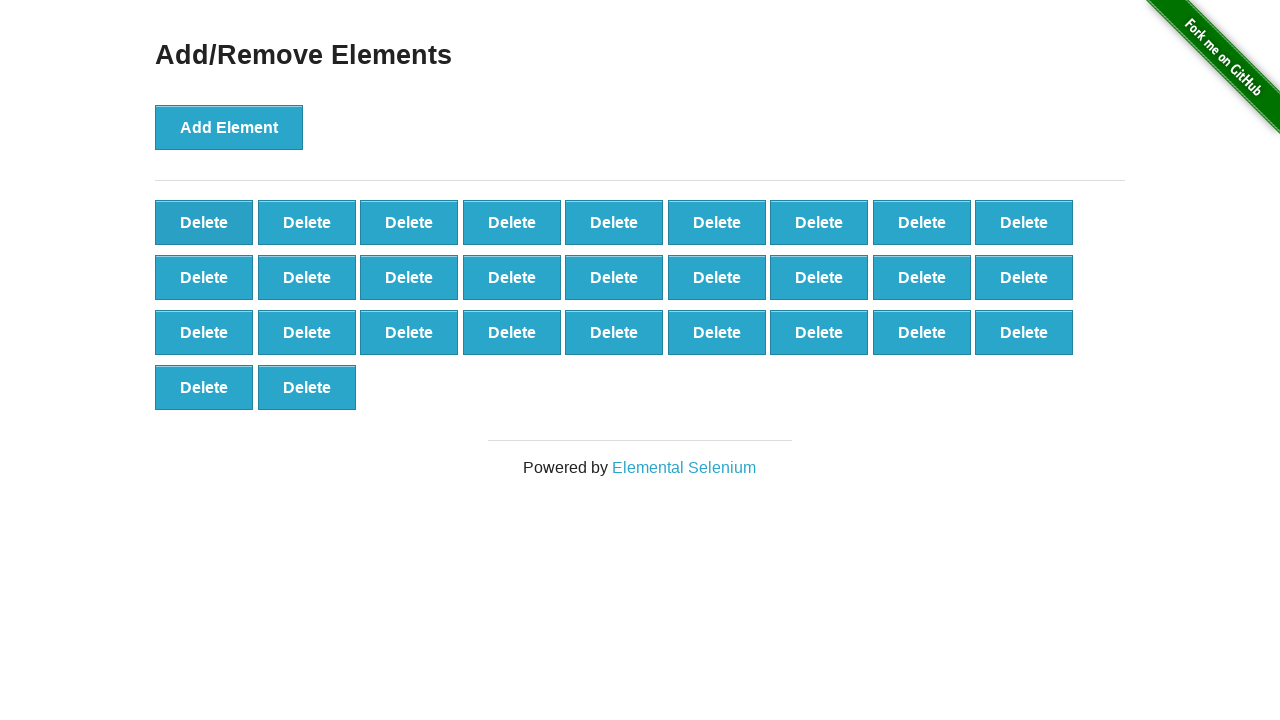

Clicked element to remove it (iteration 72/100) at (204, 222) on .added-manually >> nth=0
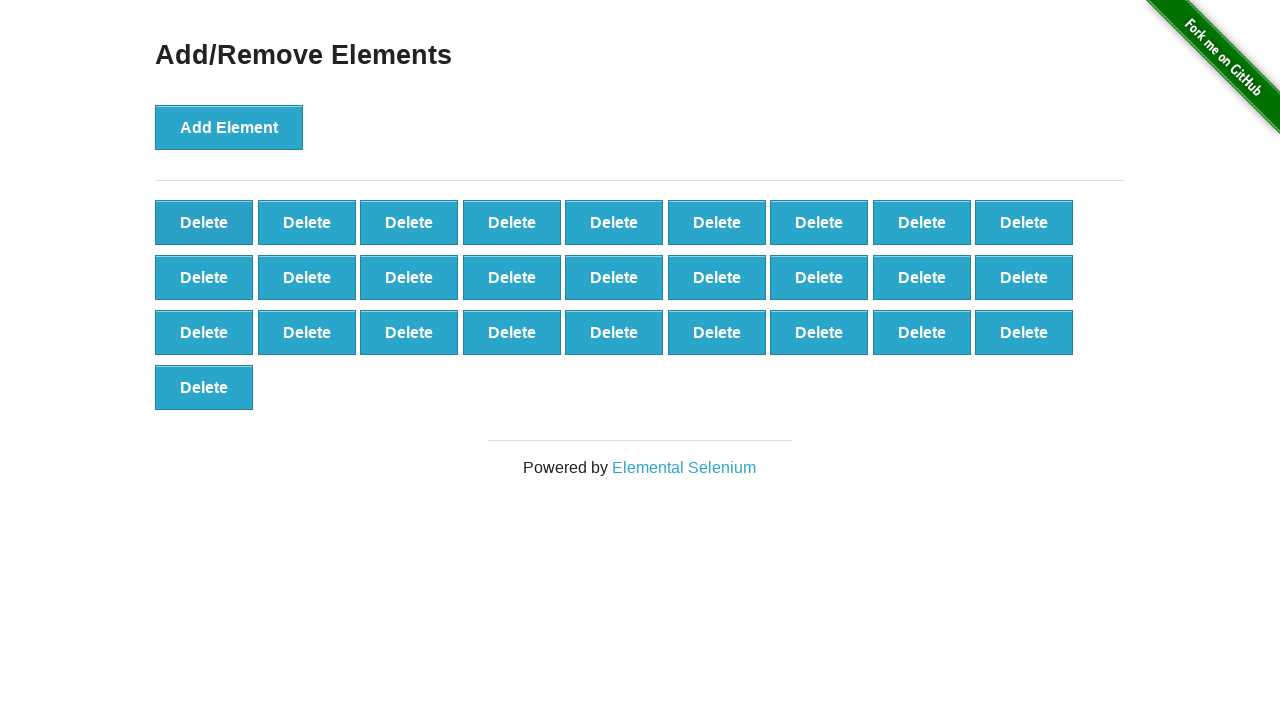

Clicked element to remove it (iteration 73/100) at (204, 222) on .added-manually >> nth=0
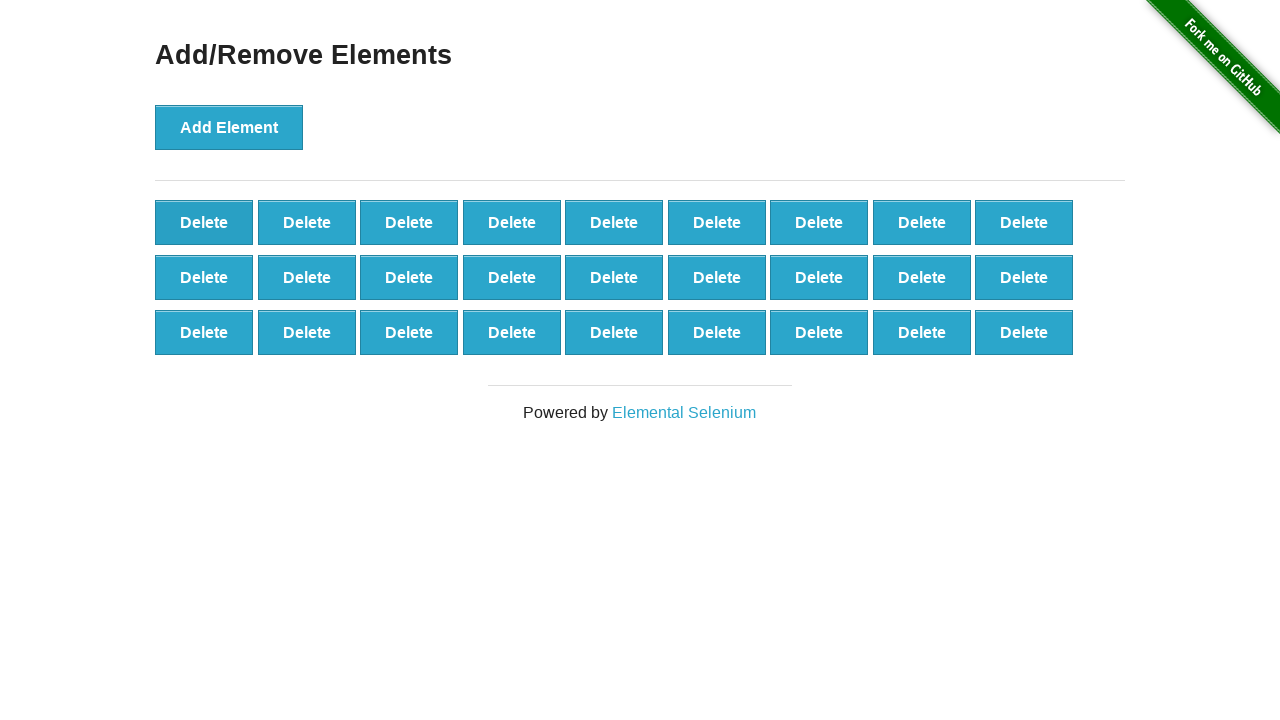

Clicked element to remove it (iteration 74/100) at (204, 222) on .added-manually >> nth=0
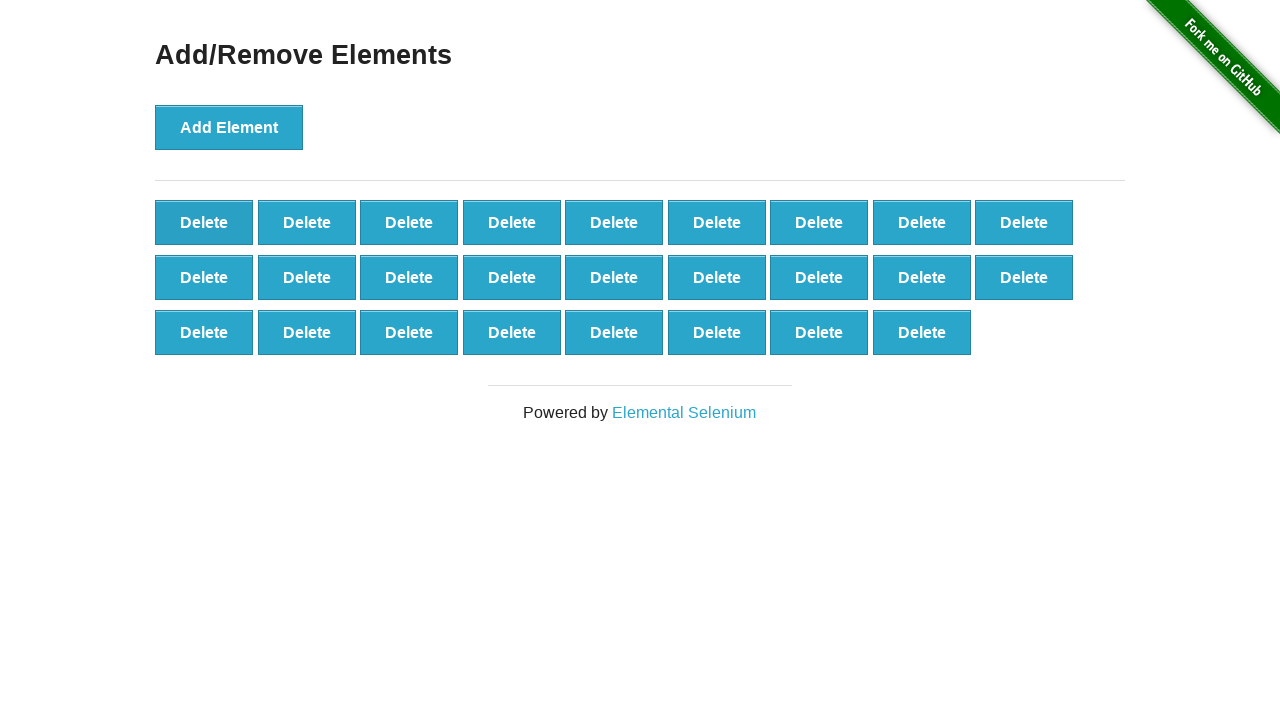

Clicked element to remove it (iteration 75/100) at (204, 222) on .added-manually >> nth=0
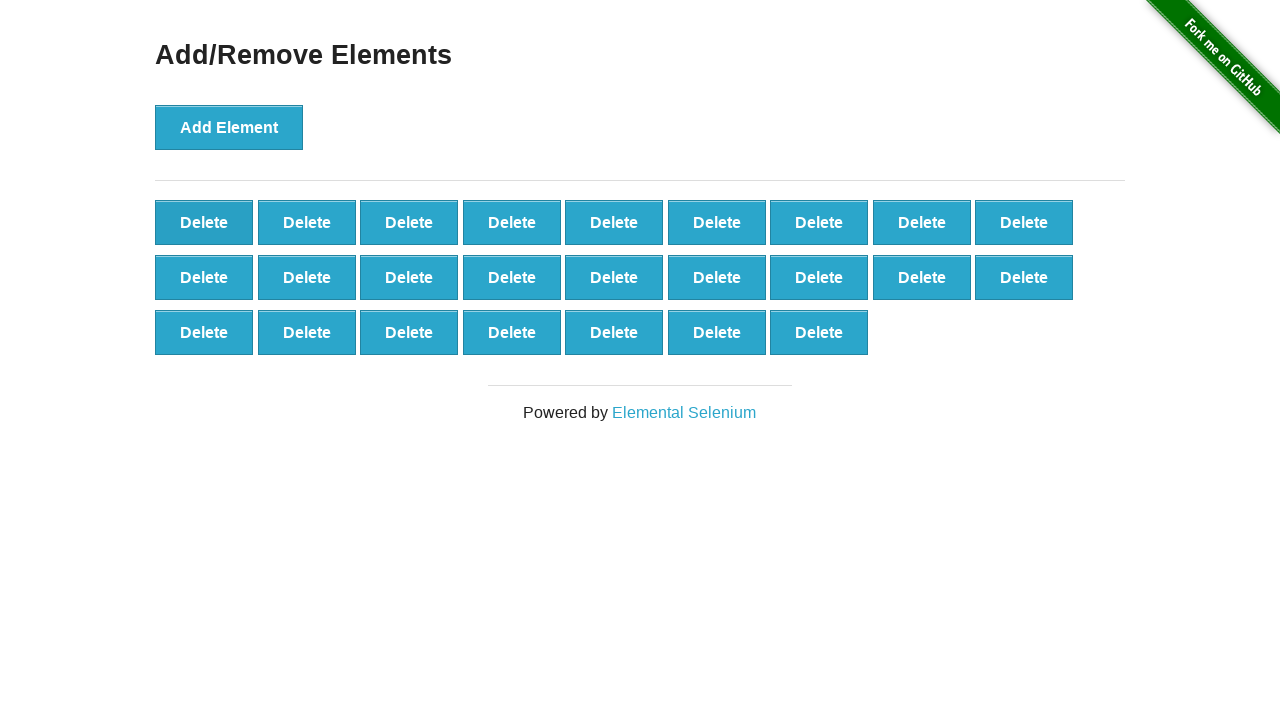

Clicked element to remove it (iteration 76/100) at (204, 222) on .added-manually >> nth=0
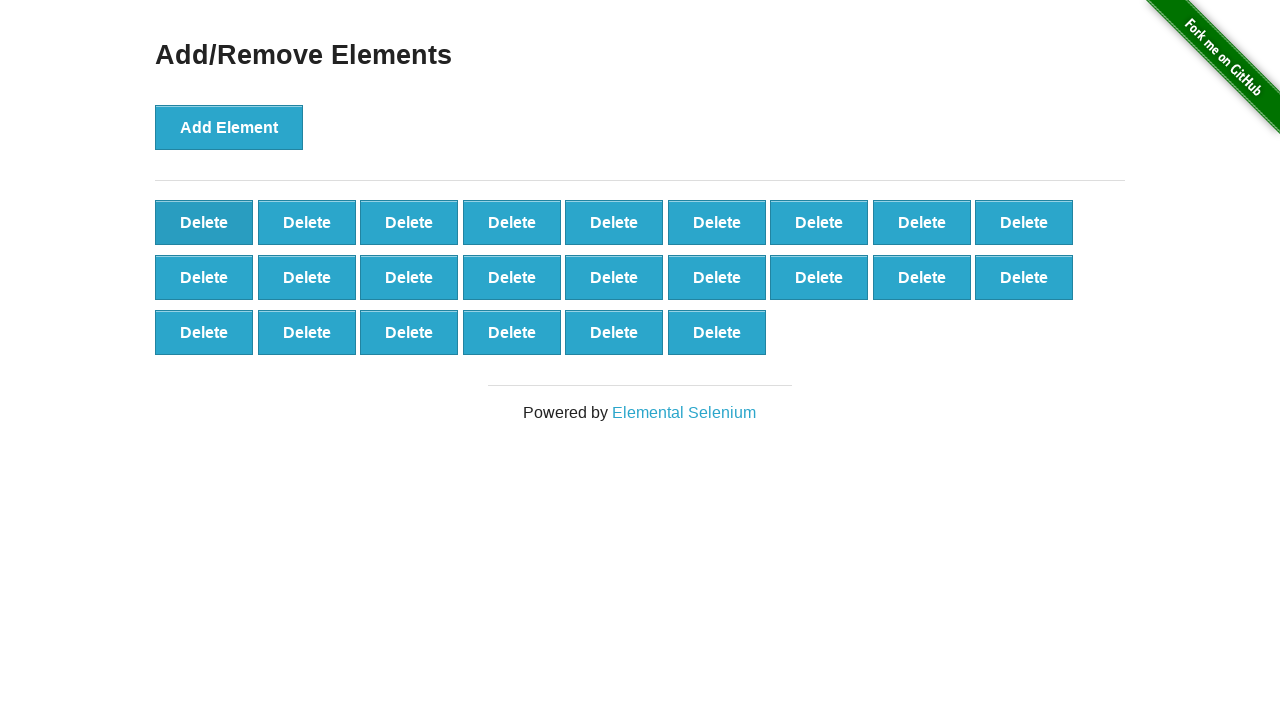

Clicked element to remove it (iteration 77/100) at (204, 222) on .added-manually >> nth=0
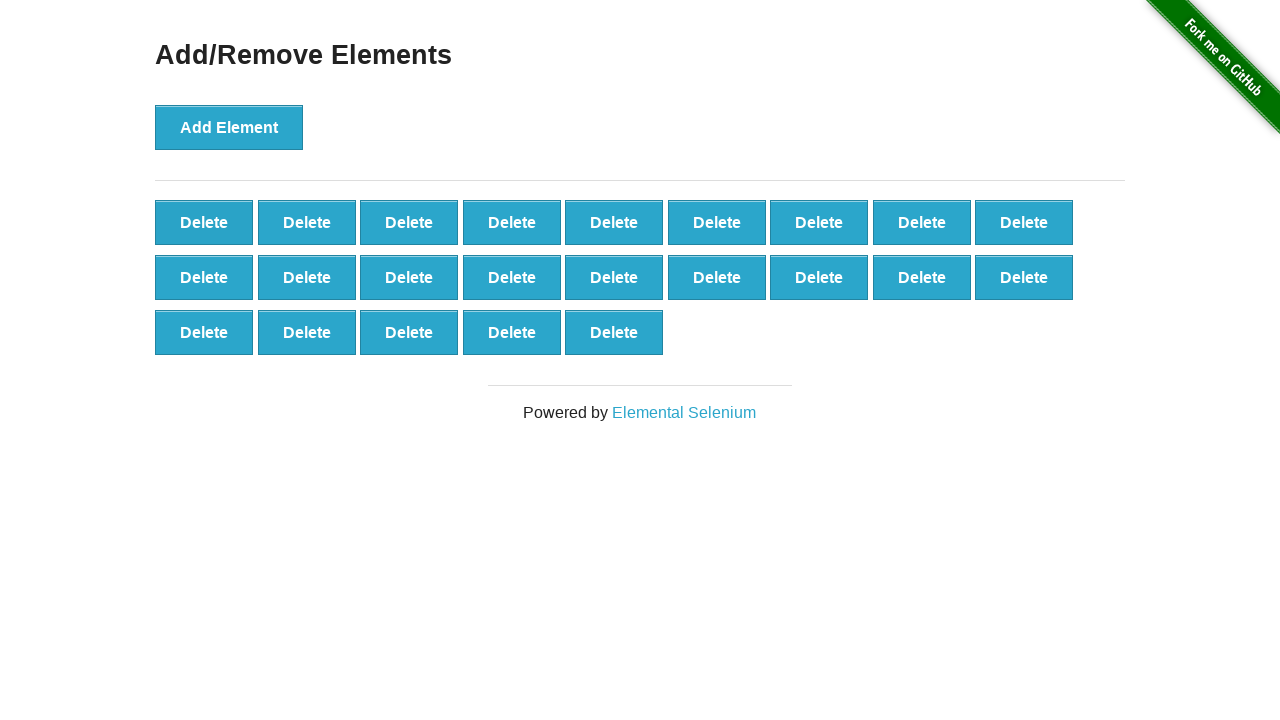

Clicked element to remove it (iteration 78/100) at (204, 222) on .added-manually >> nth=0
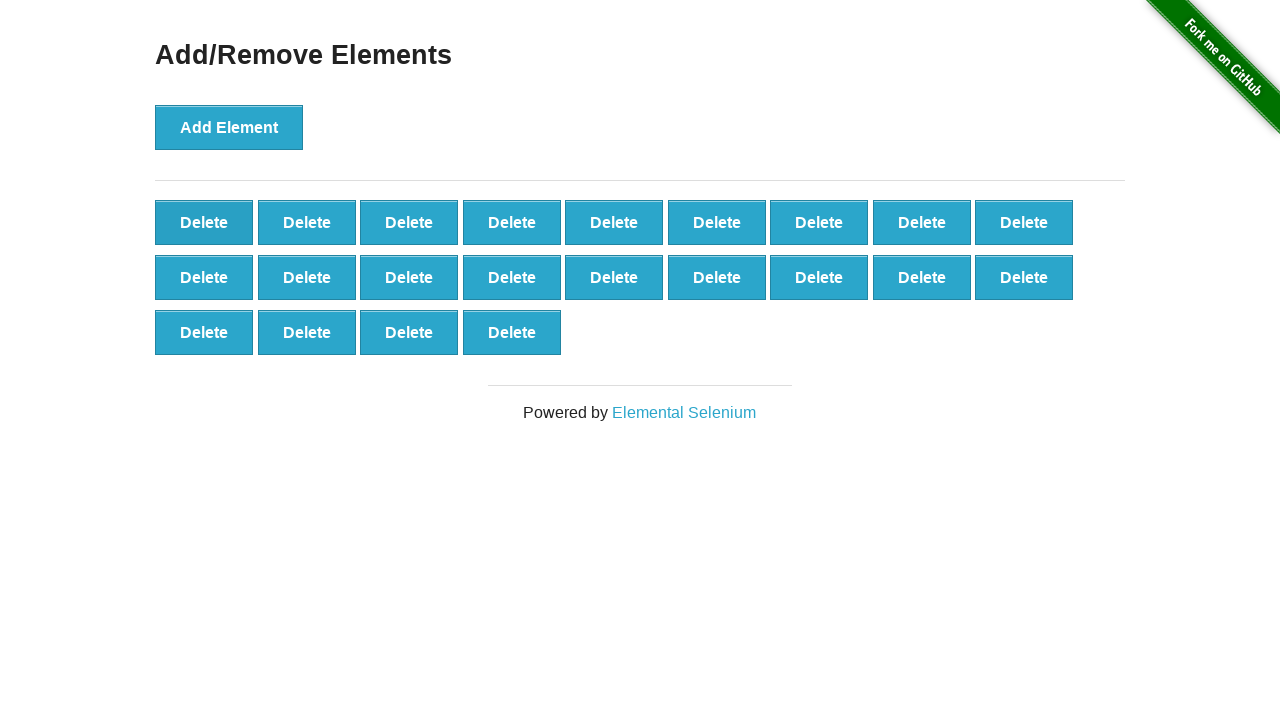

Clicked element to remove it (iteration 79/100) at (204, 222) on .added-manually >> nth=0
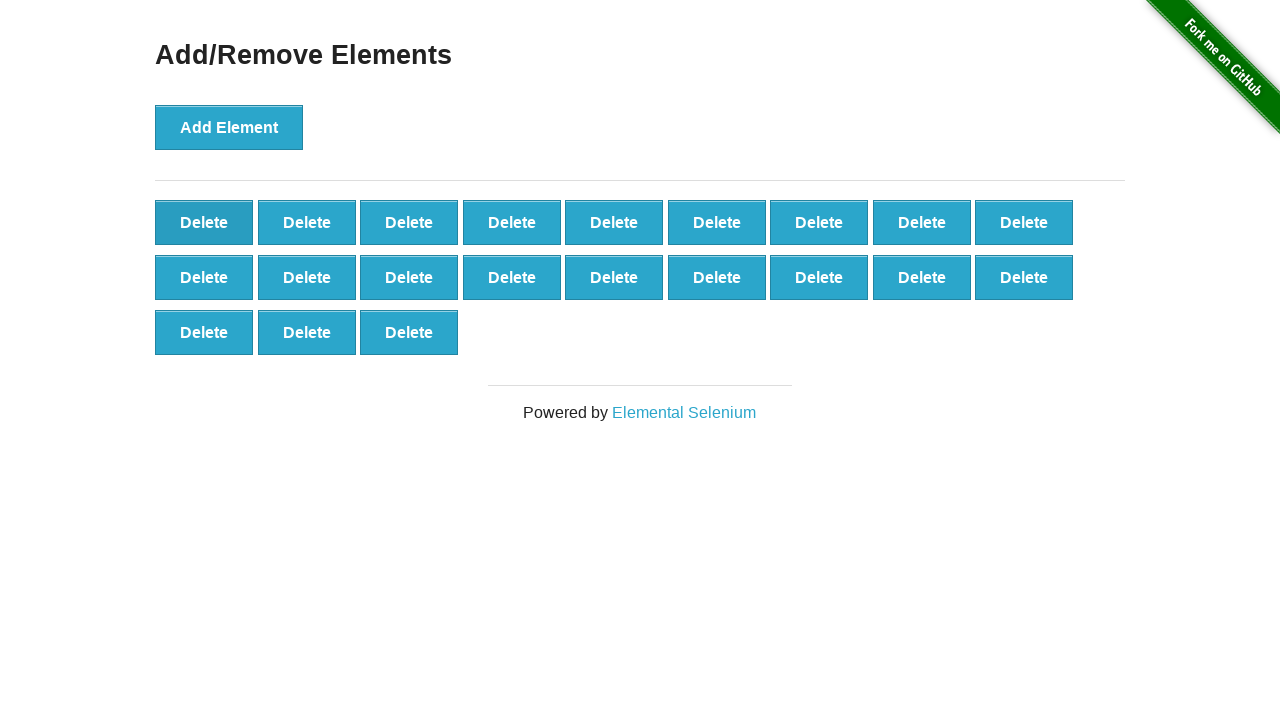

Clicked element to remove it (iteration 80/100) at (204, 222) on .added-manually >> nth=0
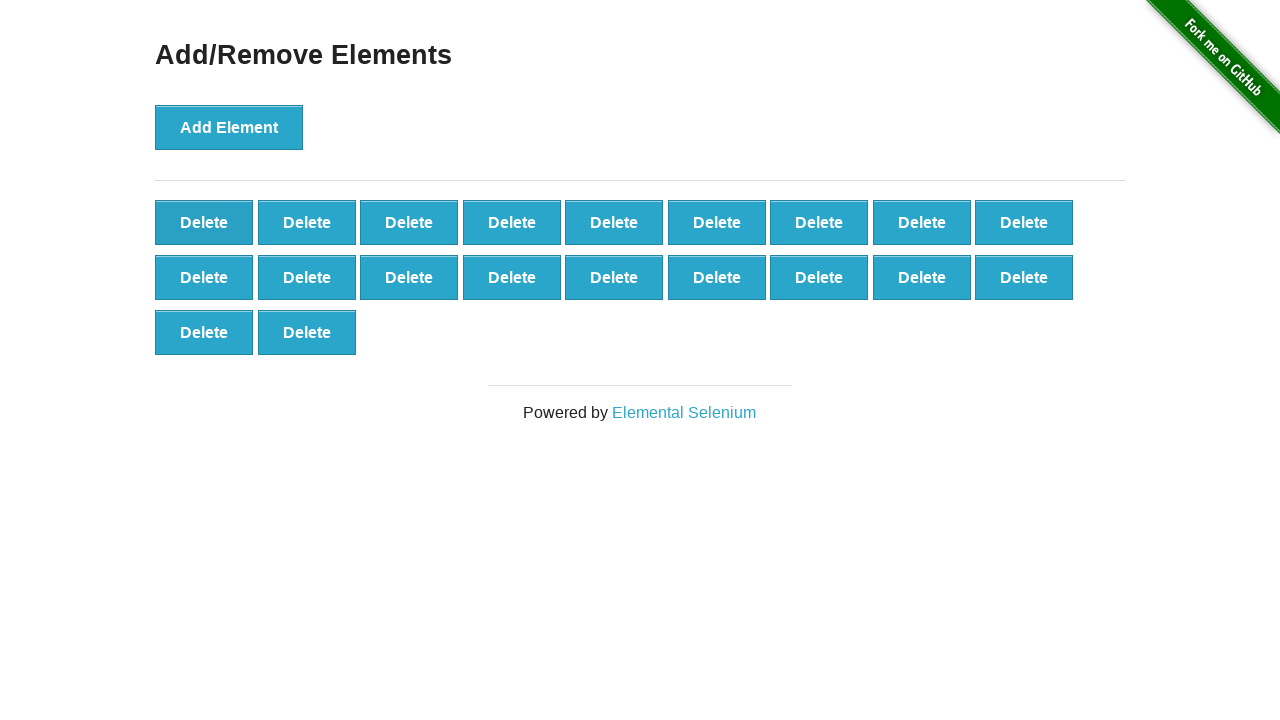

Clicked element to remove it (iteration 81/100) at (204, 222) on .added-manually >> nth=0
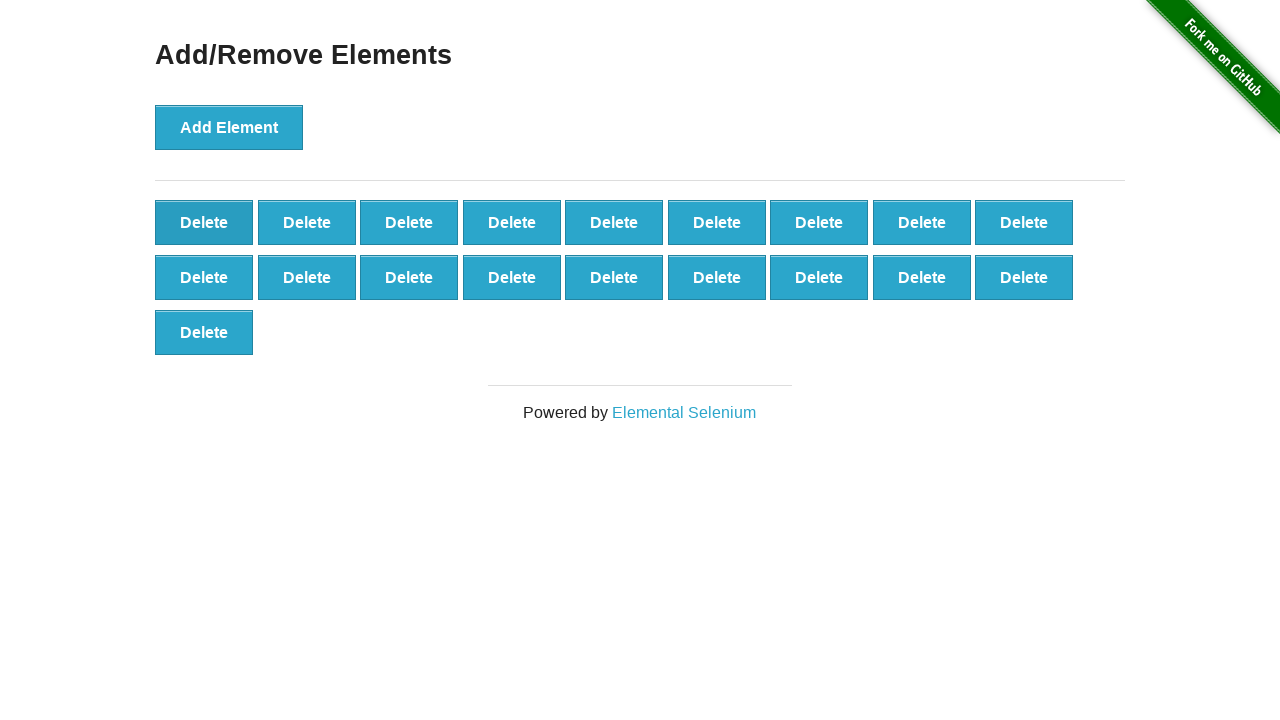

Clicked element to remove it (iteration 82/100) at (204, 222) on .added-manually >> nth=0
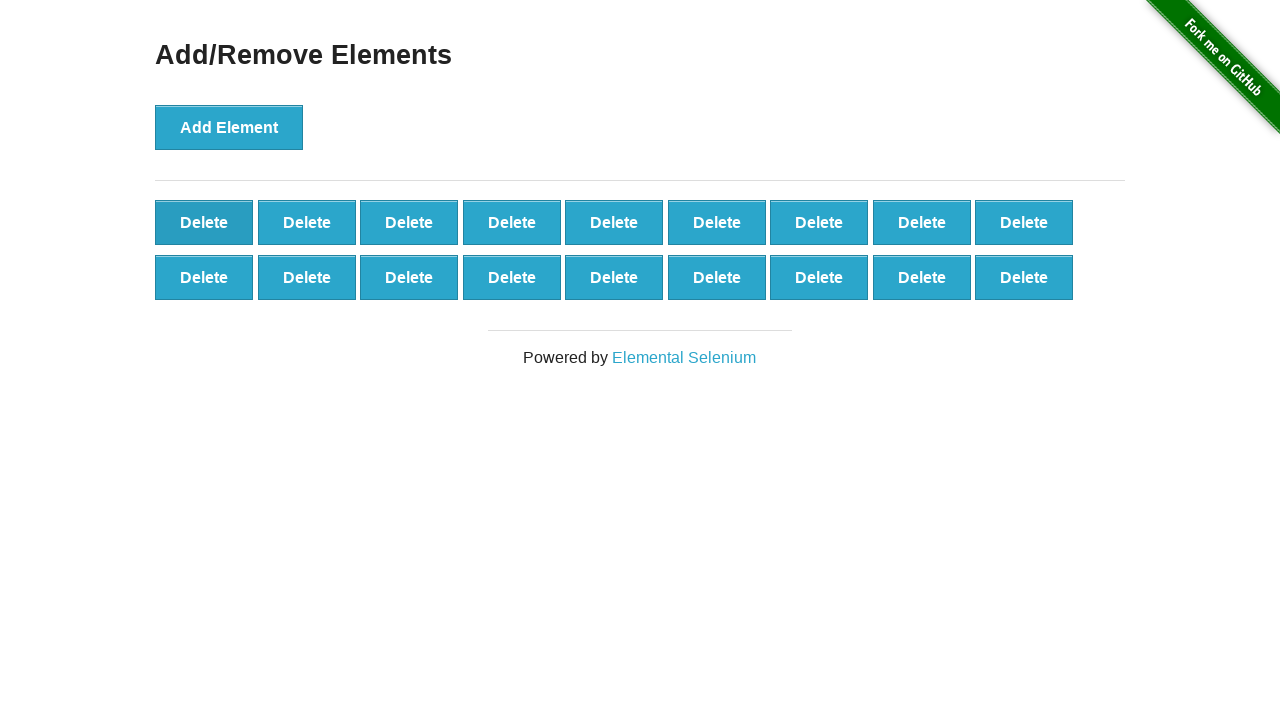

Clicked element to remove it (iteration 83/100) at (204, 222) on .added-manually >> nth=0
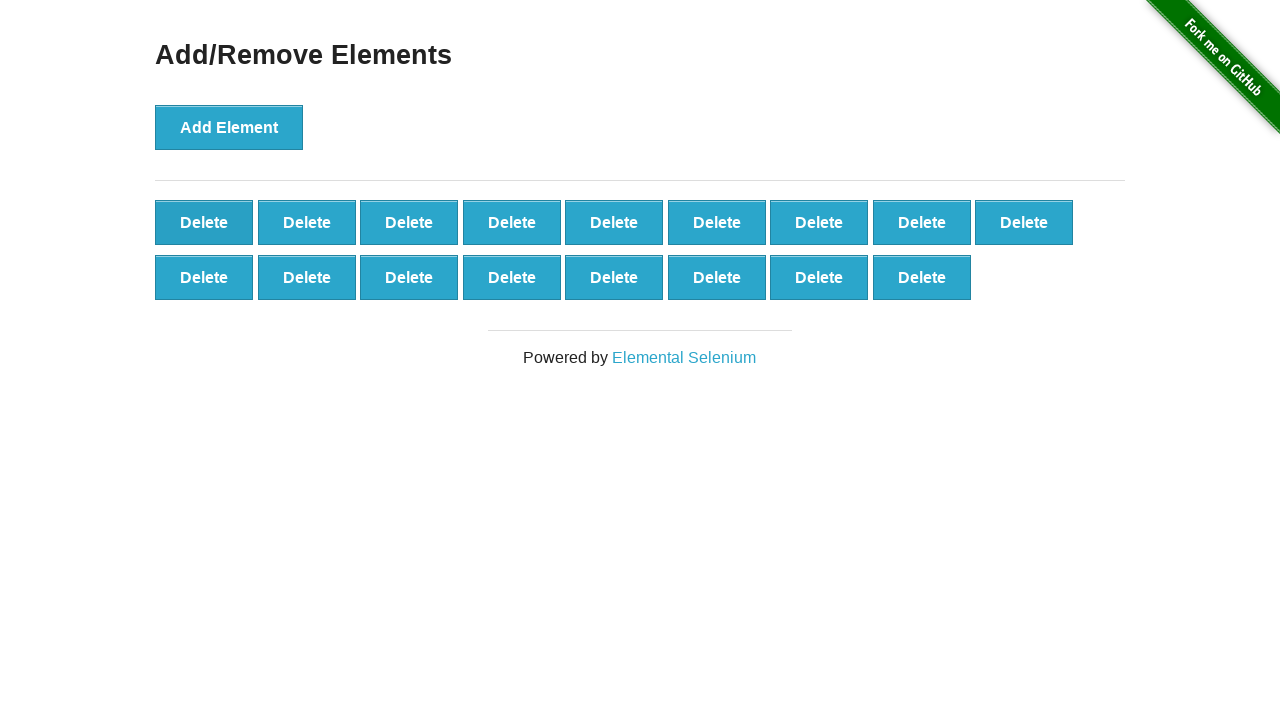

Clicked element to remove it (iteration 84/100) at (204, 222) on .added-manually >> nth=0
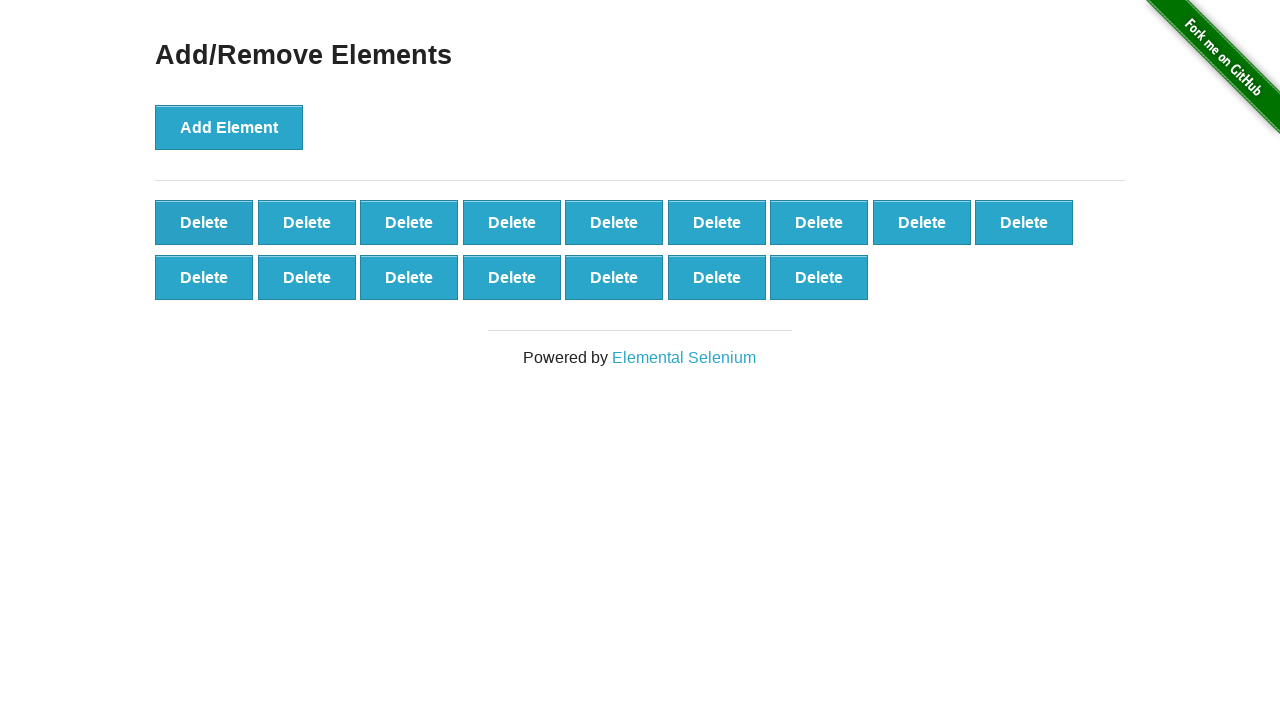

Clicked element to remove it (iteration 85/100) at (204, 222) on .added-manually >> nth=0
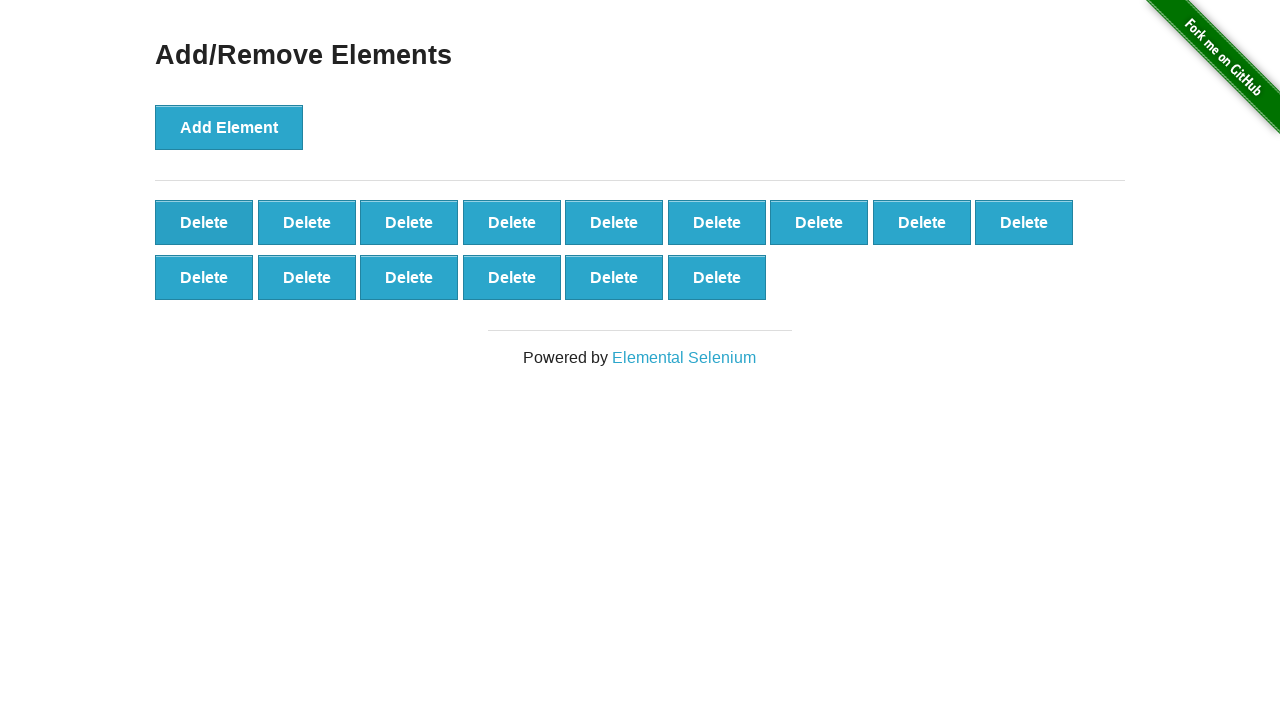

Clicked element to remove it (iteration 86/100) at (204, 222) on .added-manually >> nth=0
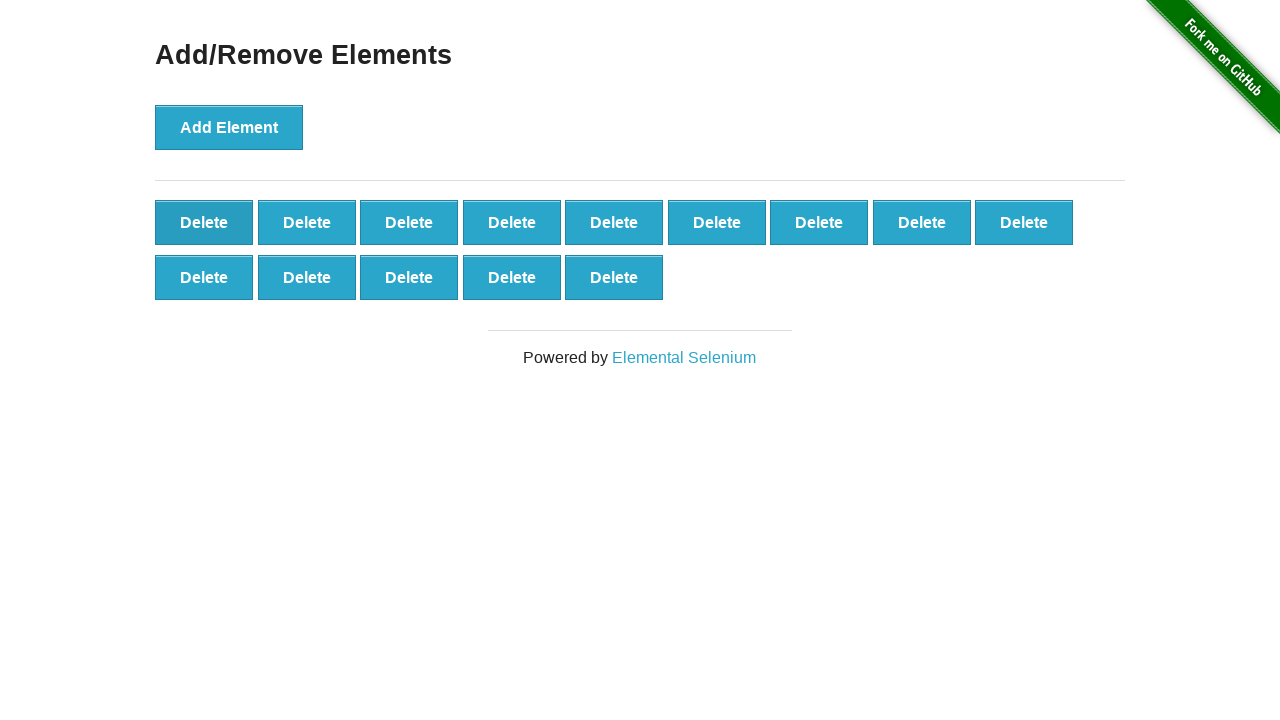

Clicked element to remove it (iteration 87/100) at (204, 222) on .added-manually >> nth=0
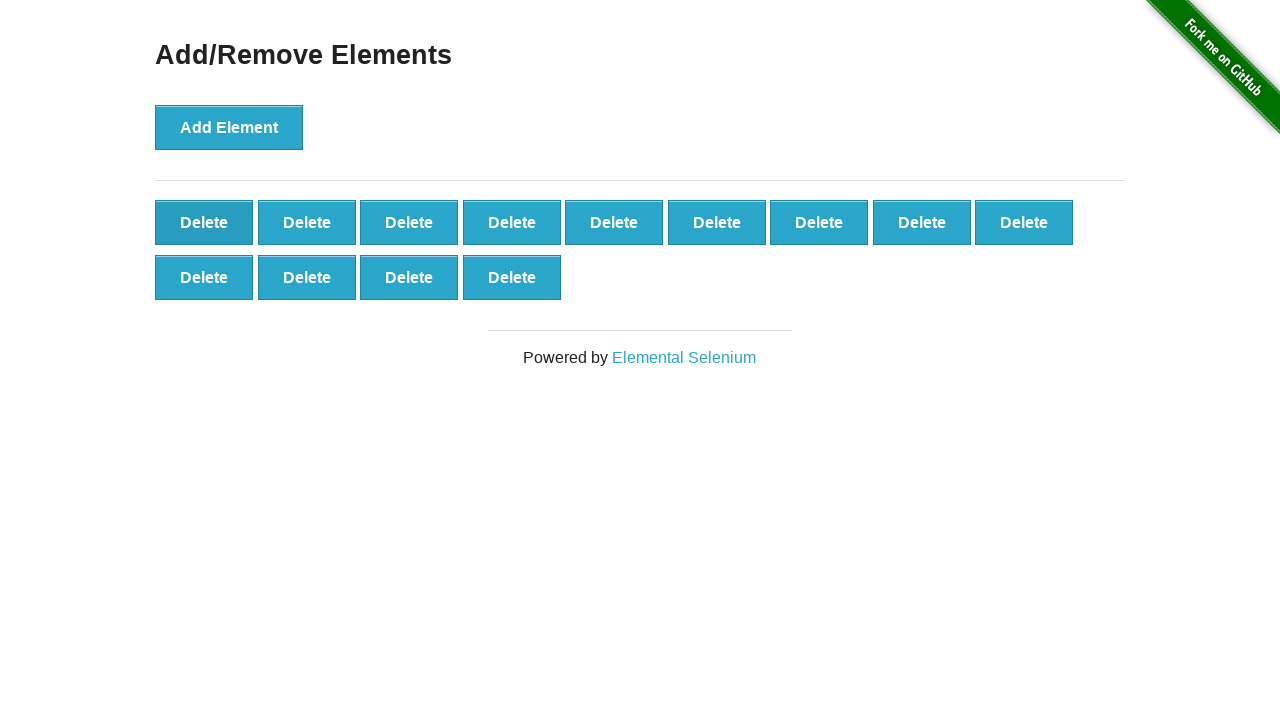

Clicked element to remove it (iteration 88/100) at (204, 222) on .added-manually >> nth=0
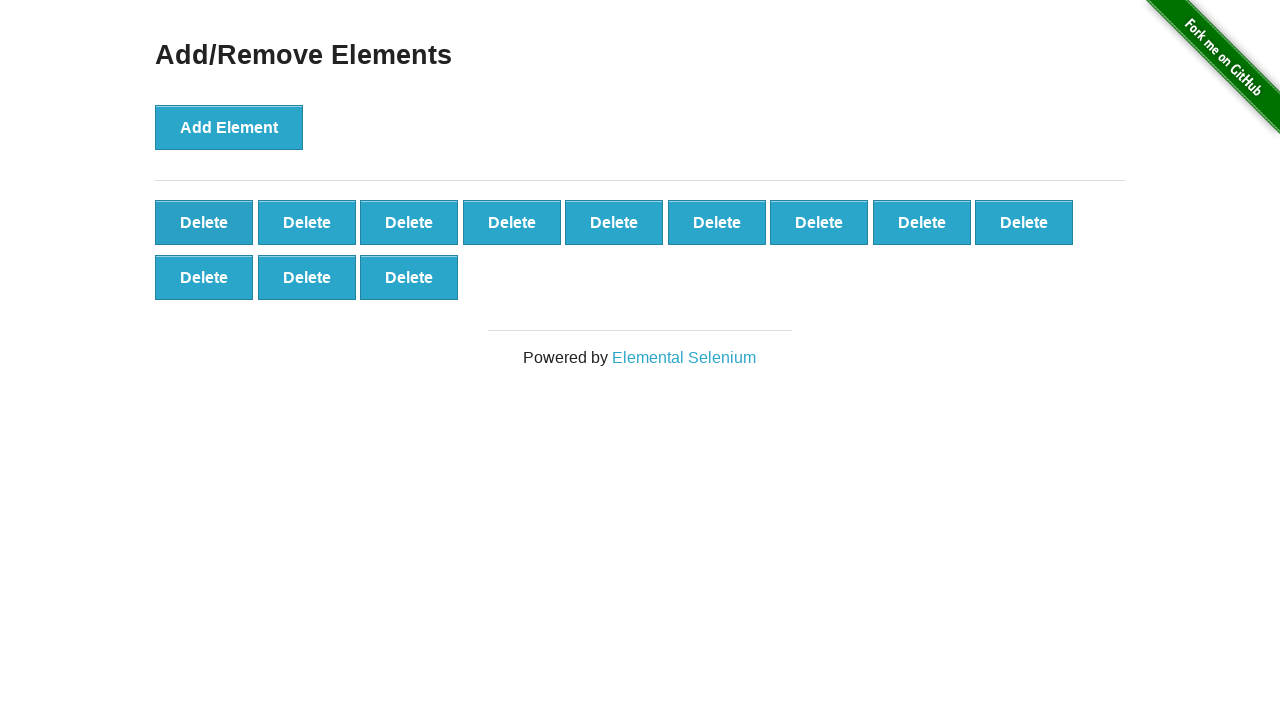

Clicked element to remove it (iteration 89/100) at (204, 222) on .added-manually >> nth=0
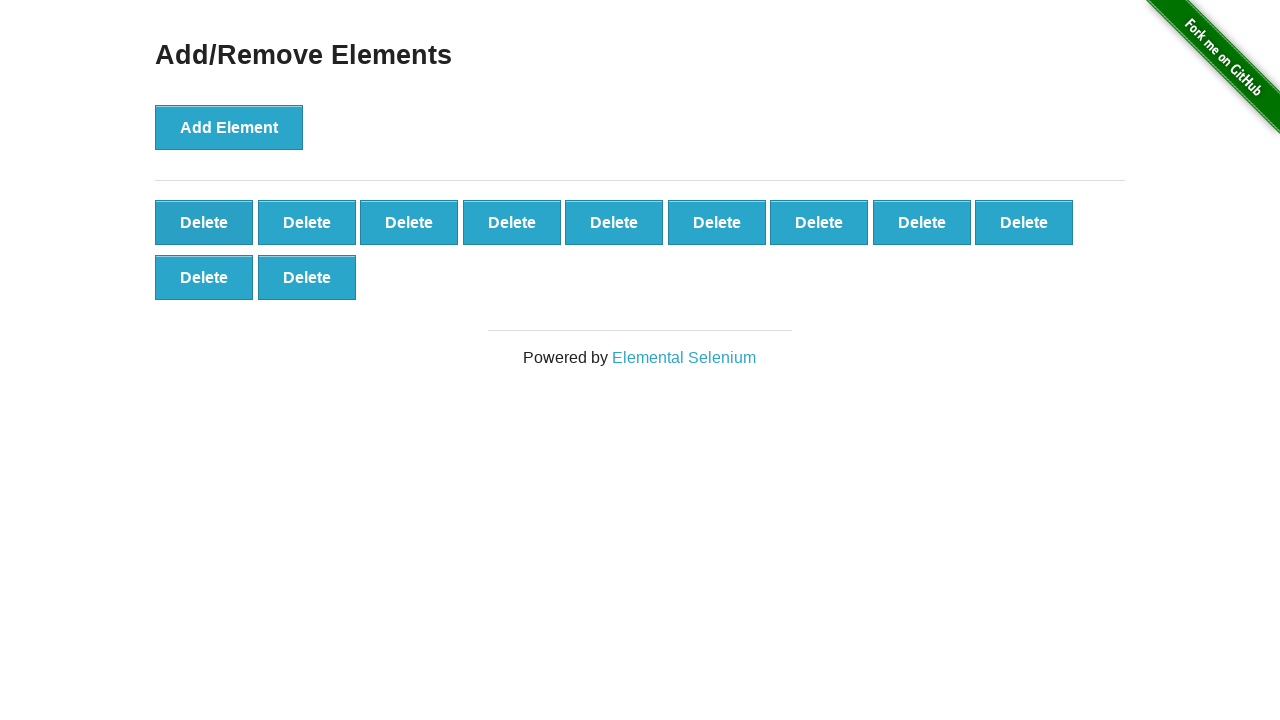

Clicked element to remove it (iteration 90/100) at (204, 222) on .added-manually >> nth=0
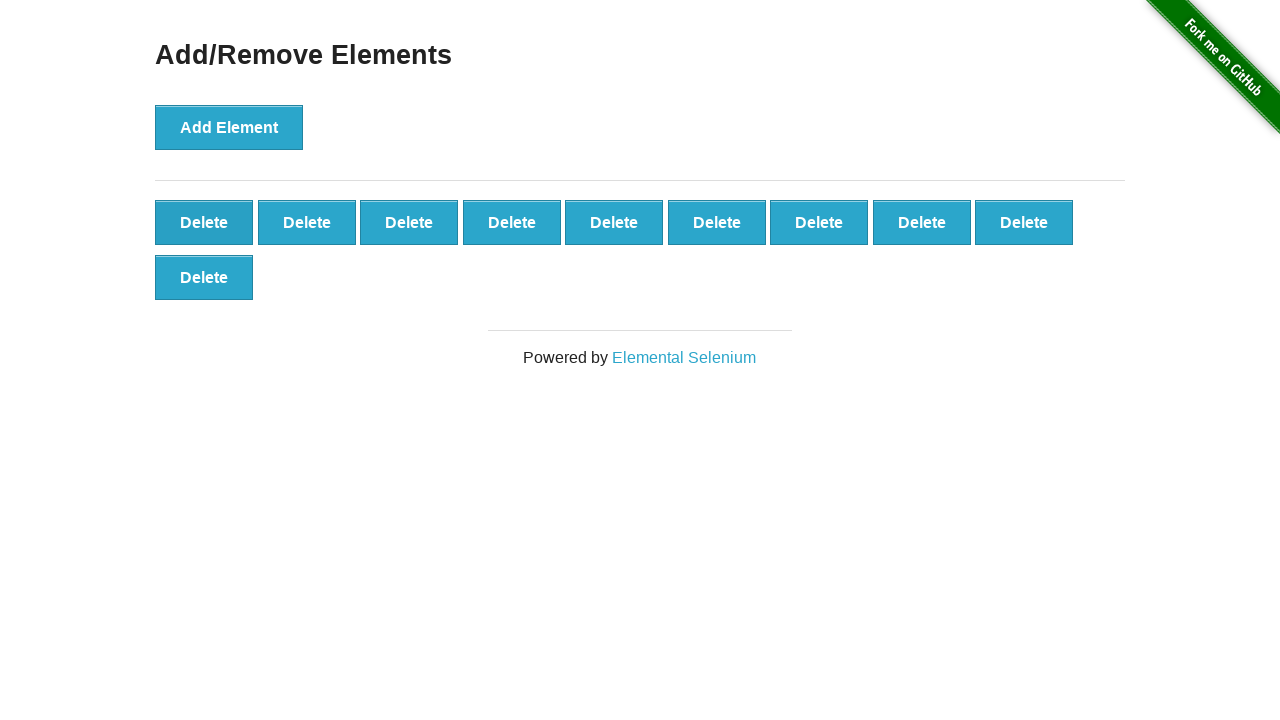

Clicked element to remove it (iteration 91/100) at (204, 222) on .added-manually >> nth=0
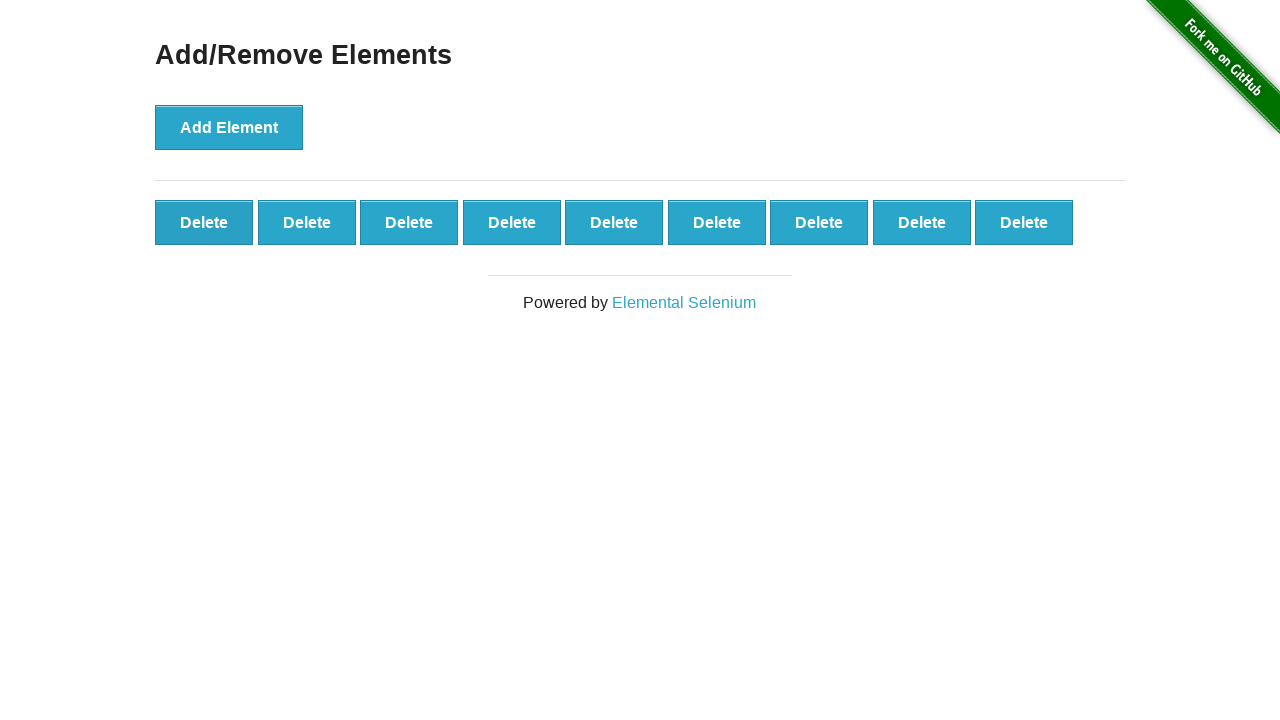

Clicked element to remove it (iteration 92/100) at (204, 222) on .added-manually >> nth=0
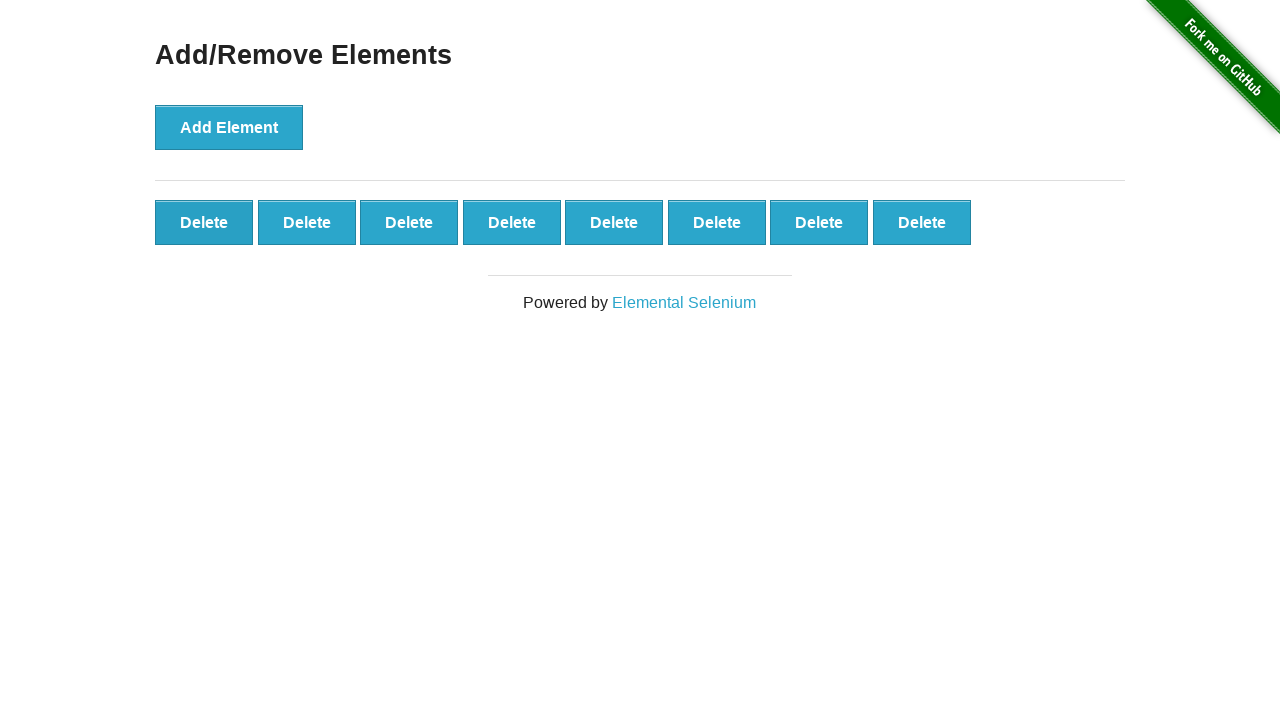

Clicked element to remove it (iteration 93/100) at (204, 222) on .added-manually >> nth=0
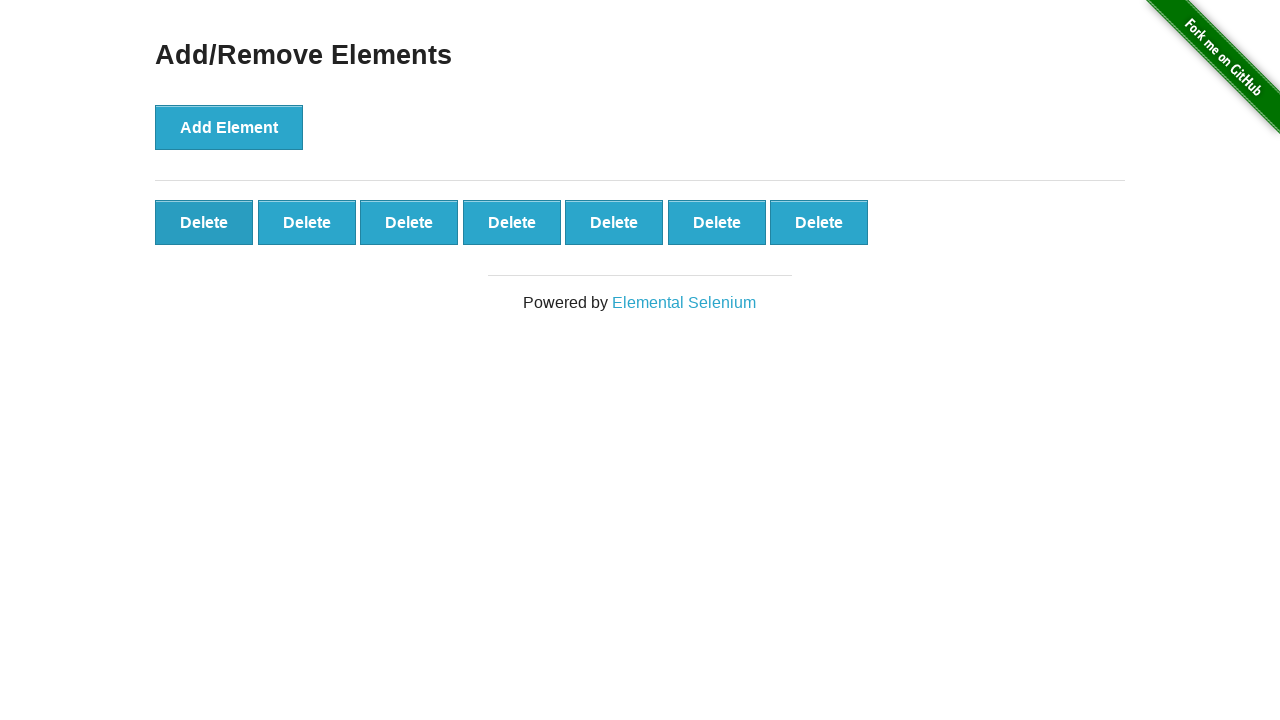

Clicked element to remove it (iteration 94/100) at (204, 222) on .added-manually >> nth=0
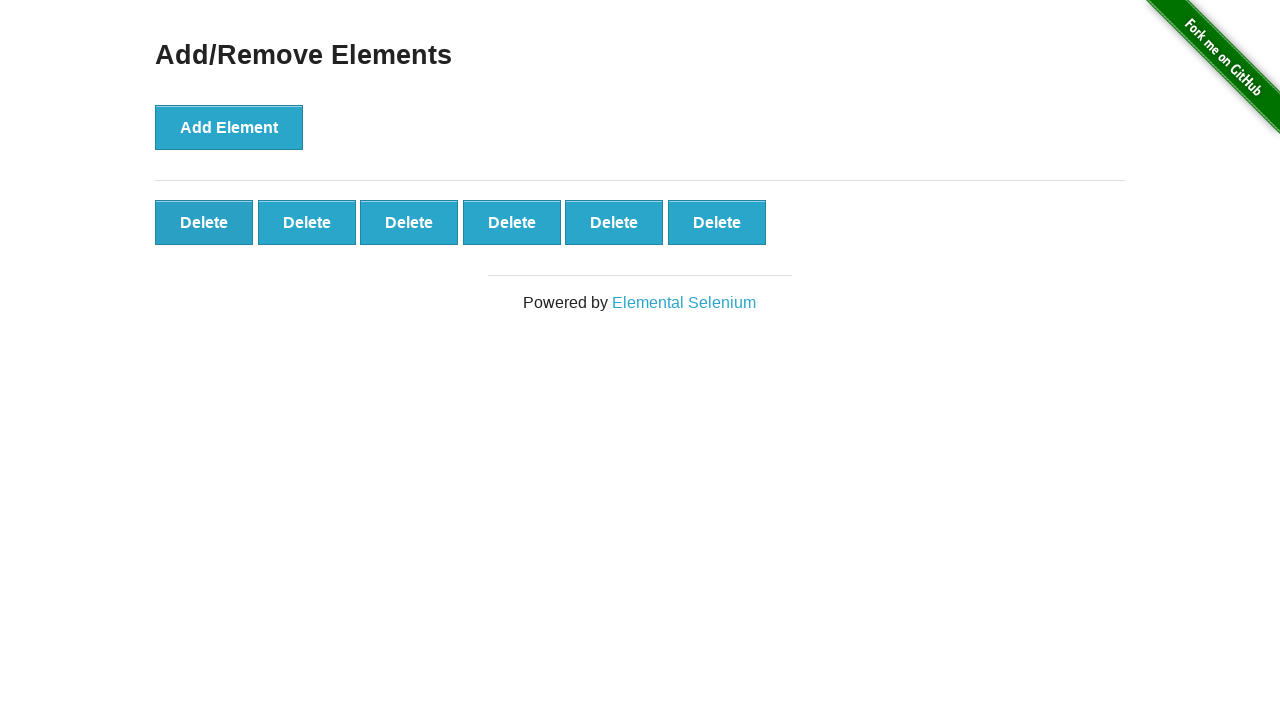

Clicked element to remove it (iteration 95/100) at (204, 222) on .added-manually >> nth=0
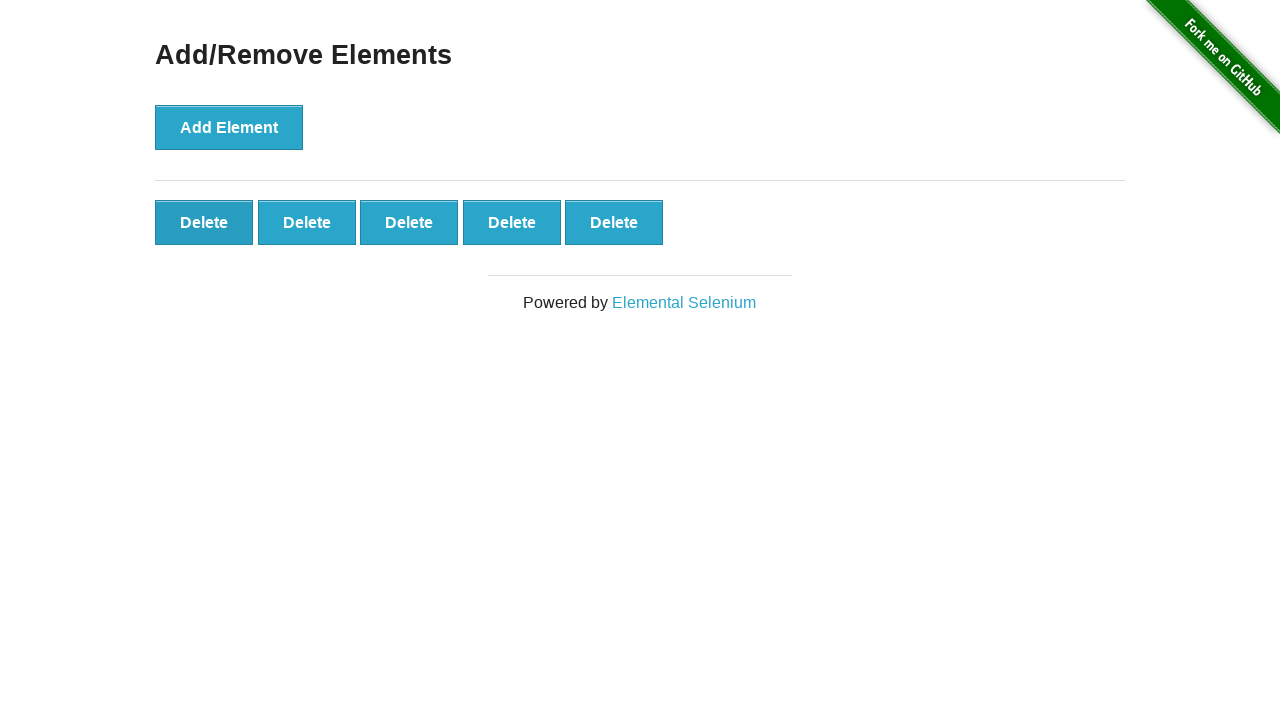

Clicked element to remove it (iteration 96/100) at (204, 222) on .added-manually >> nth=0
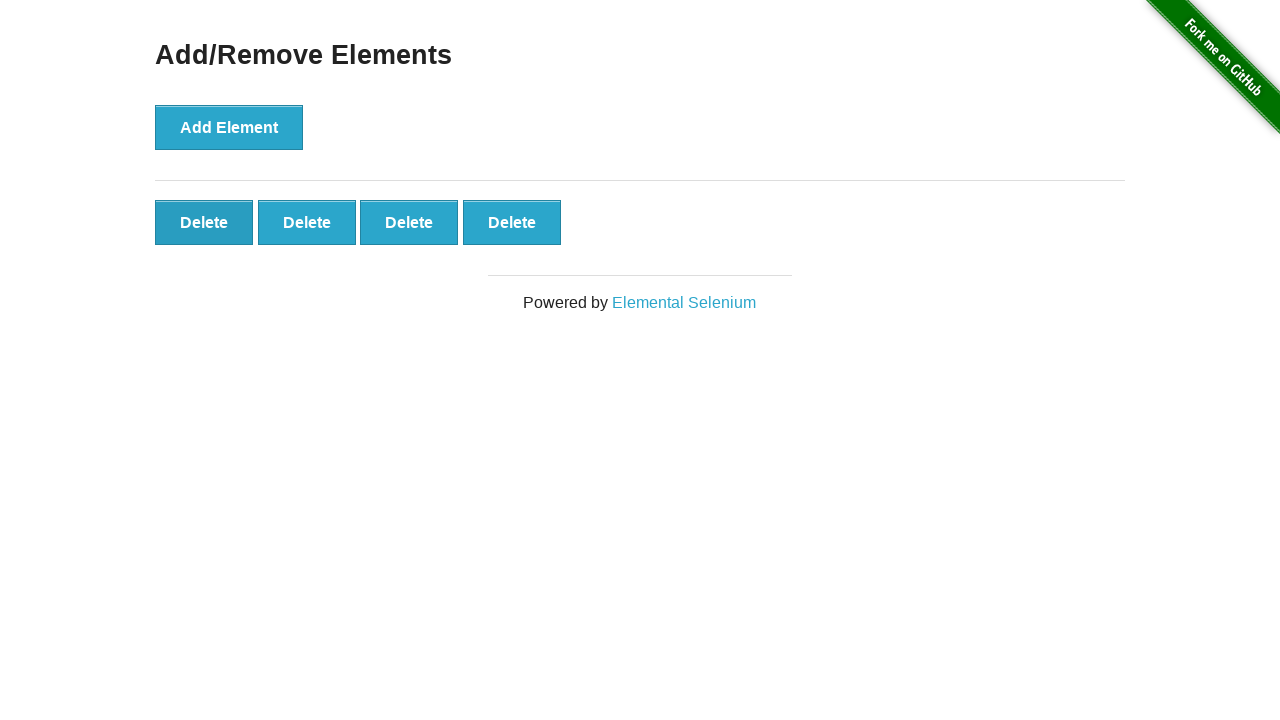

Clicked element to remove it (iteration 97/100) at (204, 222) on .added-manually >> nth=0
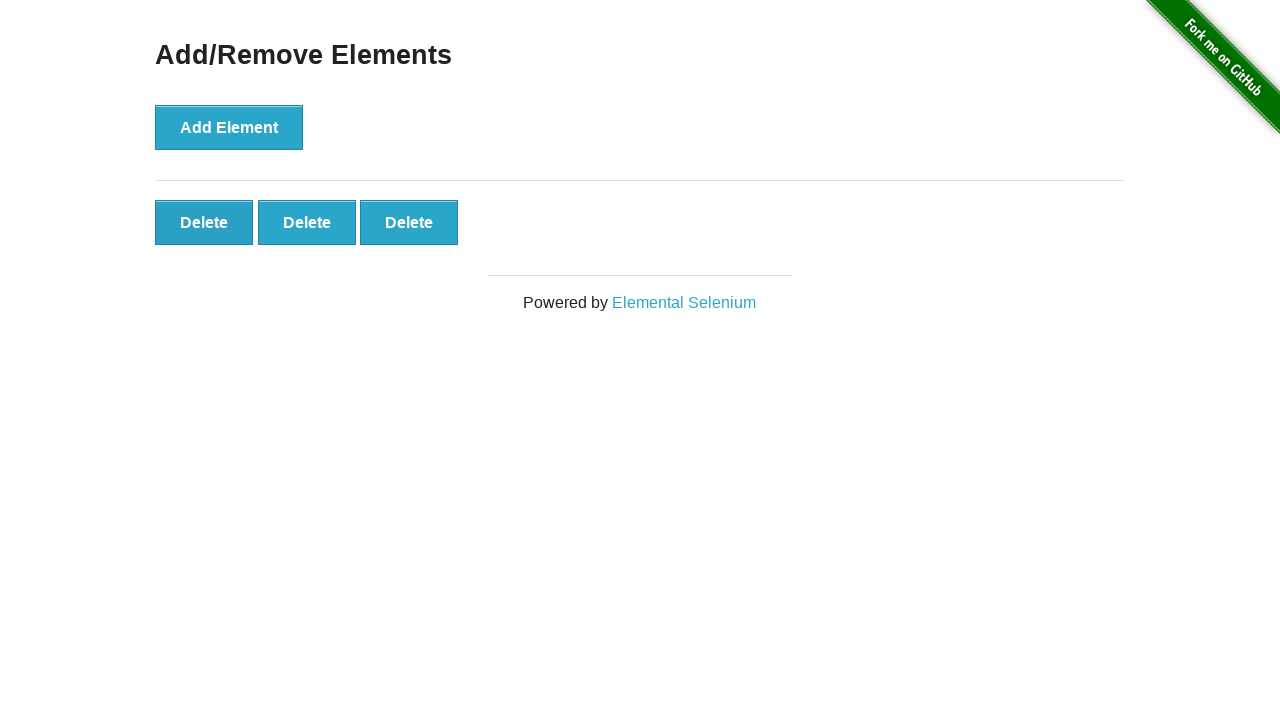

Clicked element to remove it (iteration 98/100) at (204, 222) on .added-manually >> nth=0
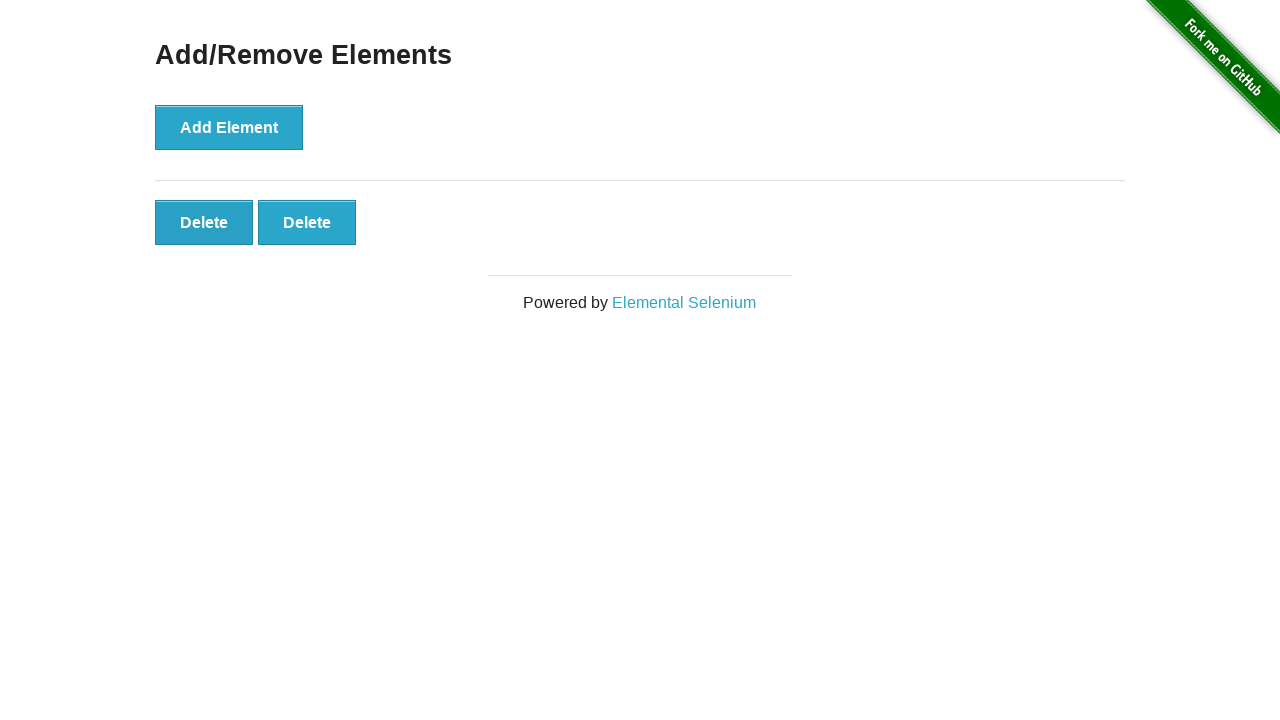

Clicked element to remove it (iteration 99/100) at (204, 222) on .added-manually >> nth=0
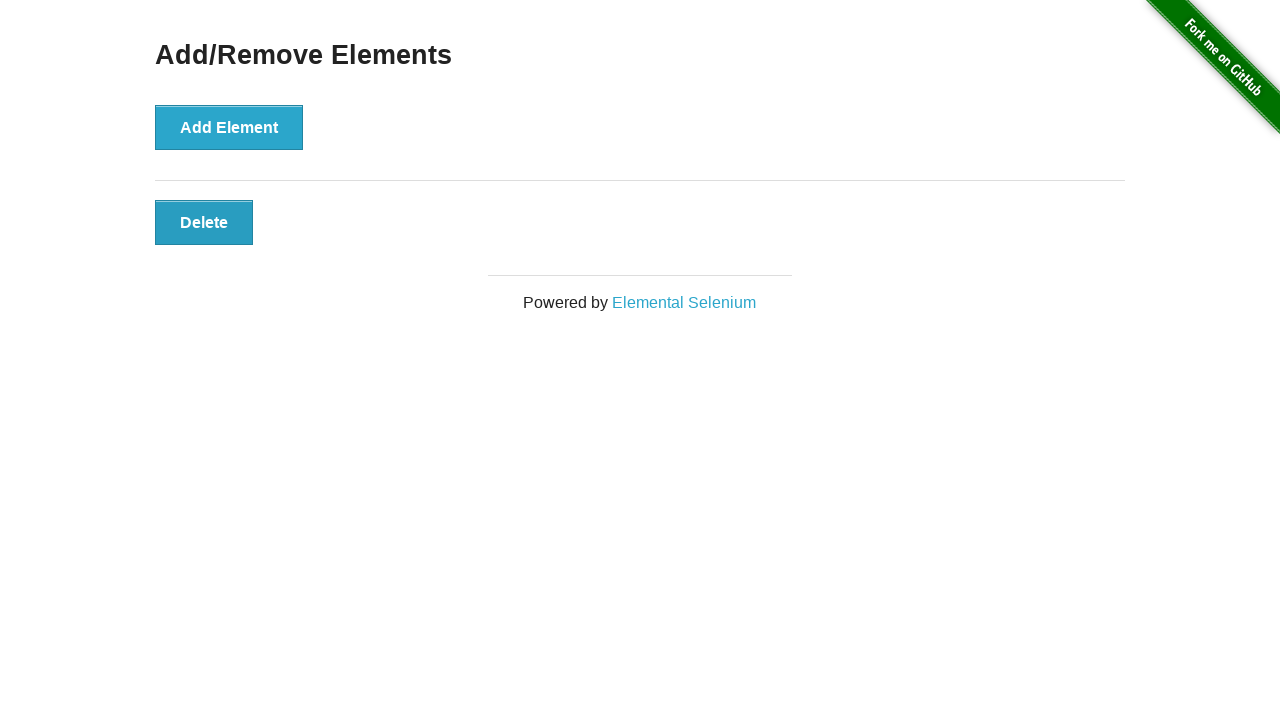

Clicked element to remove it (iteration 100/100) at (204, 222) on .added-manually >> nth=0
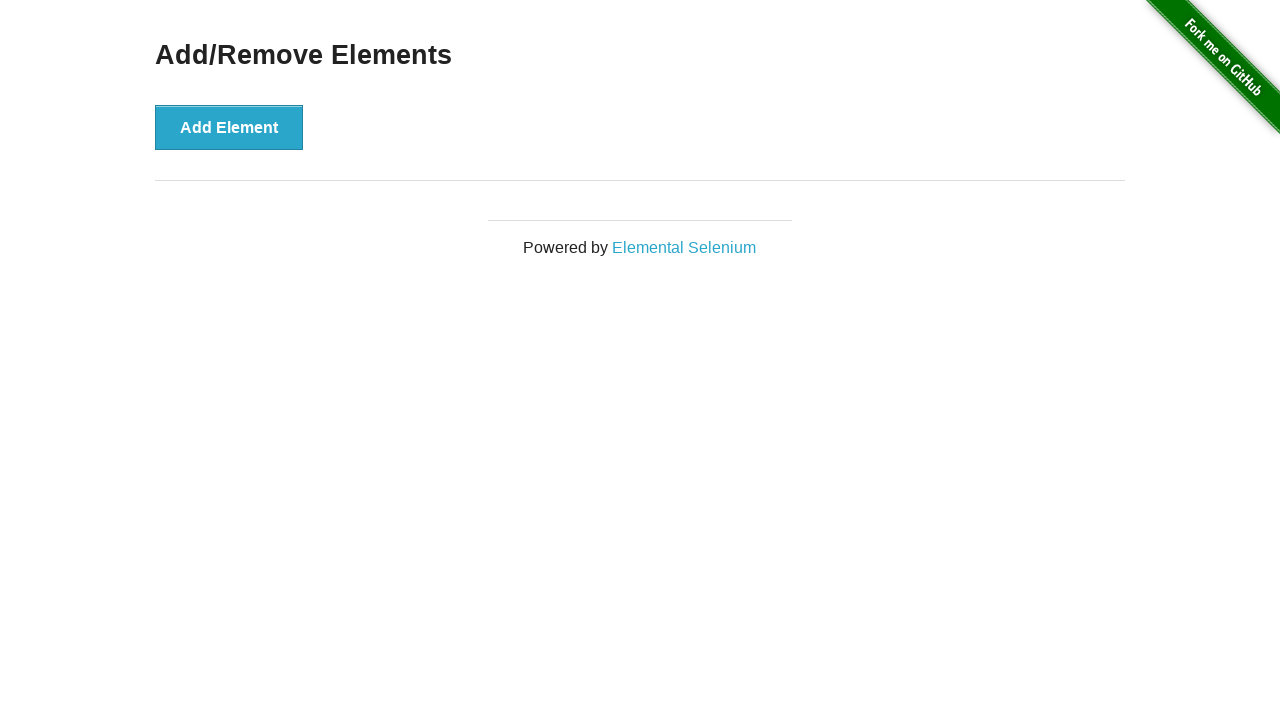

Verified that all 100 elements were removed
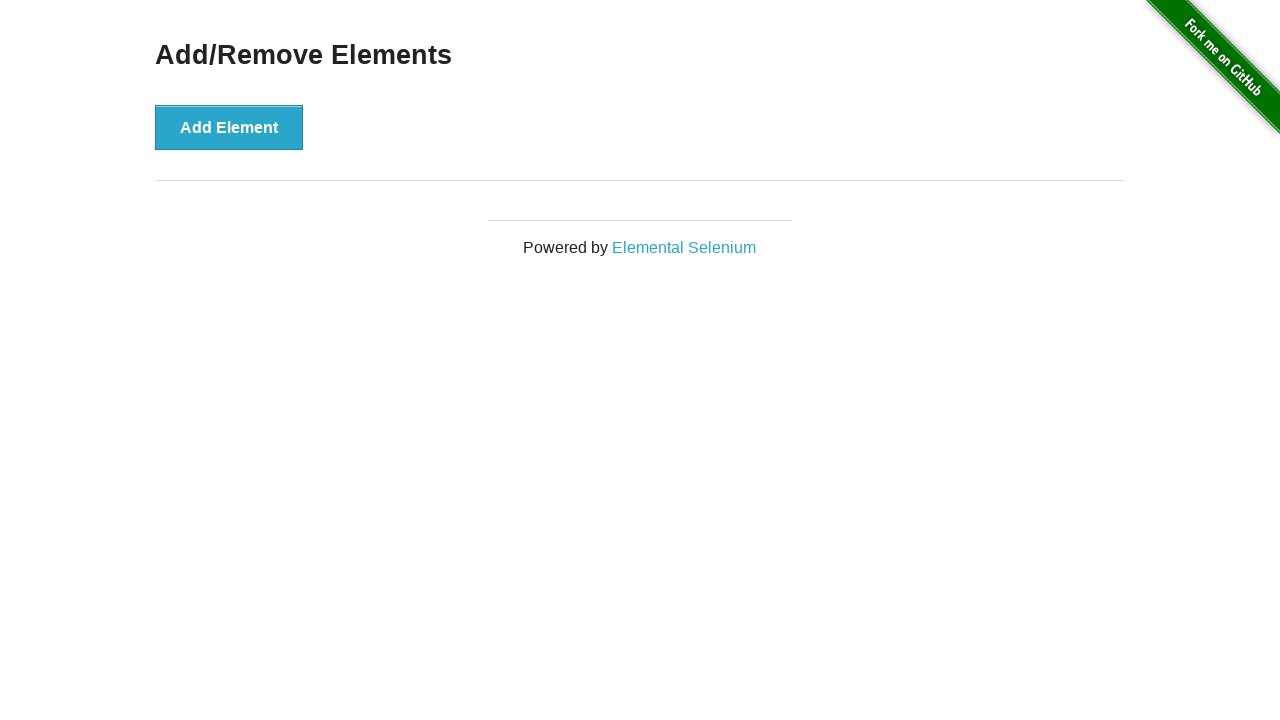

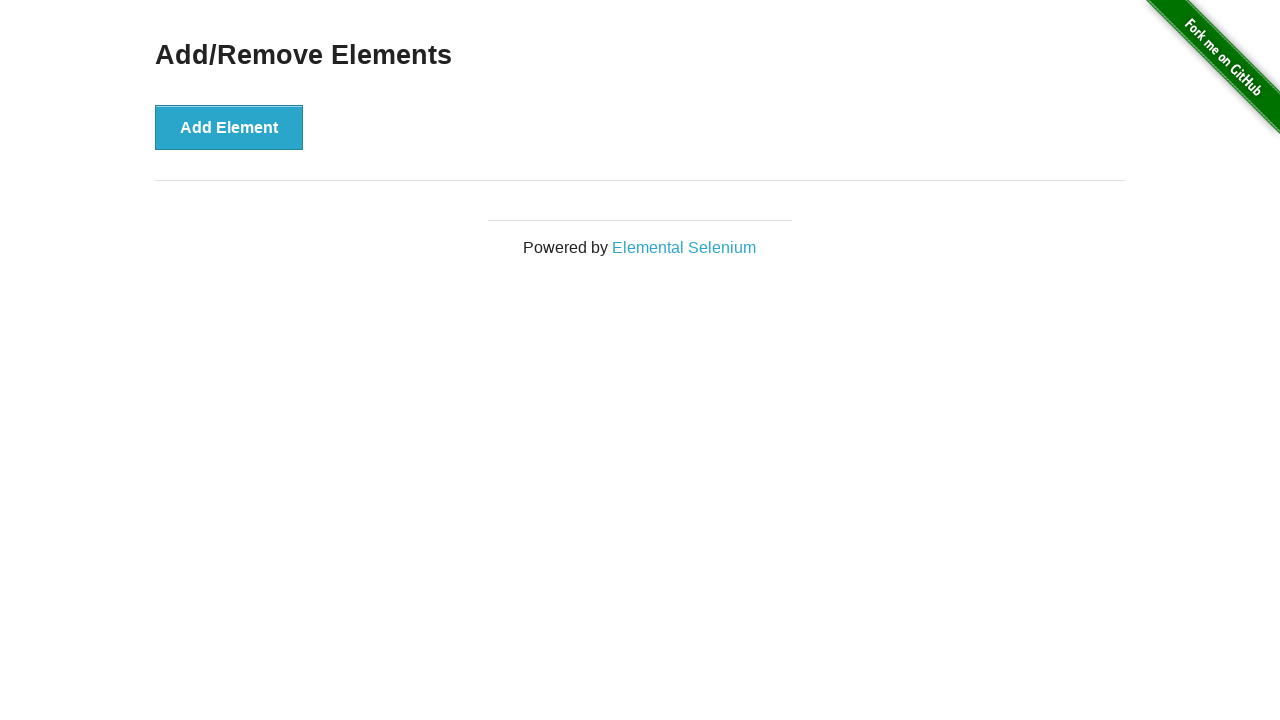